Tests the Add/Remove Elements functionality by navigating to the page, clicking the Add Element button 100 times to create delete buttons, then clicking delete 90 times to remove elements

Starting URL: http://the-internet.herokuapp.com

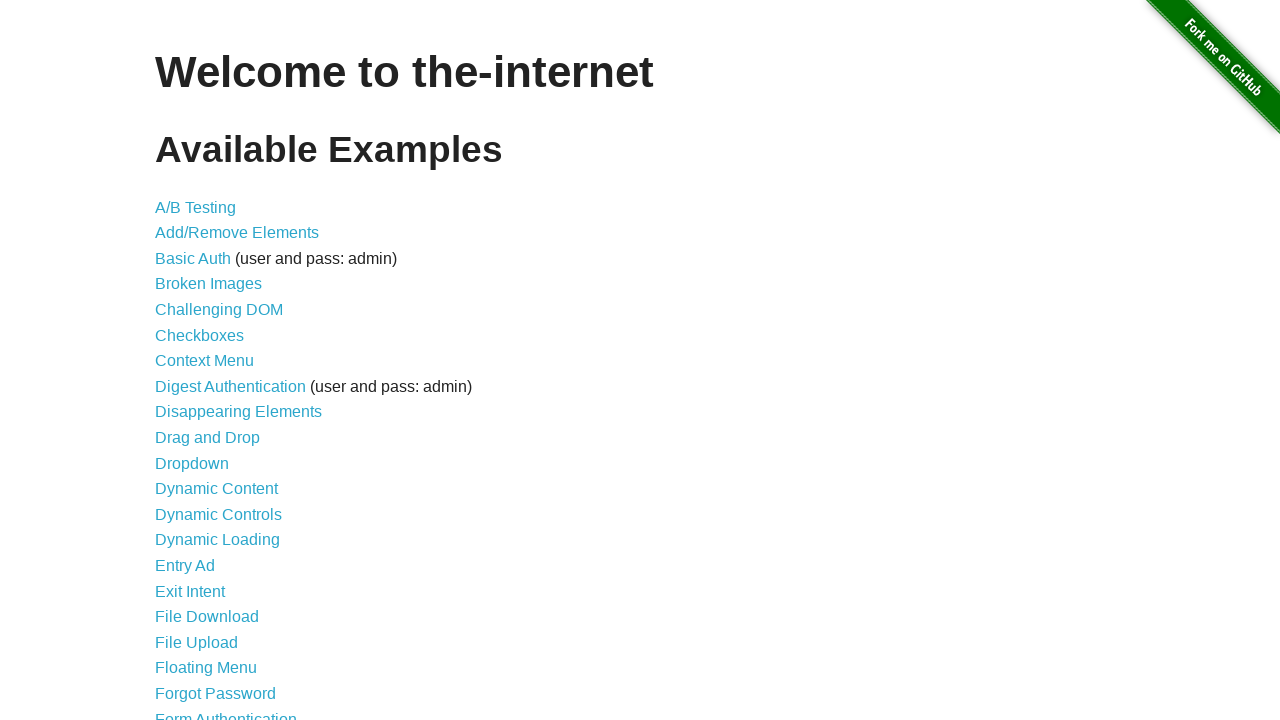

Clicked on Add/Remove Elements link at (237, 233) on a[href='/add_remove_elements/']
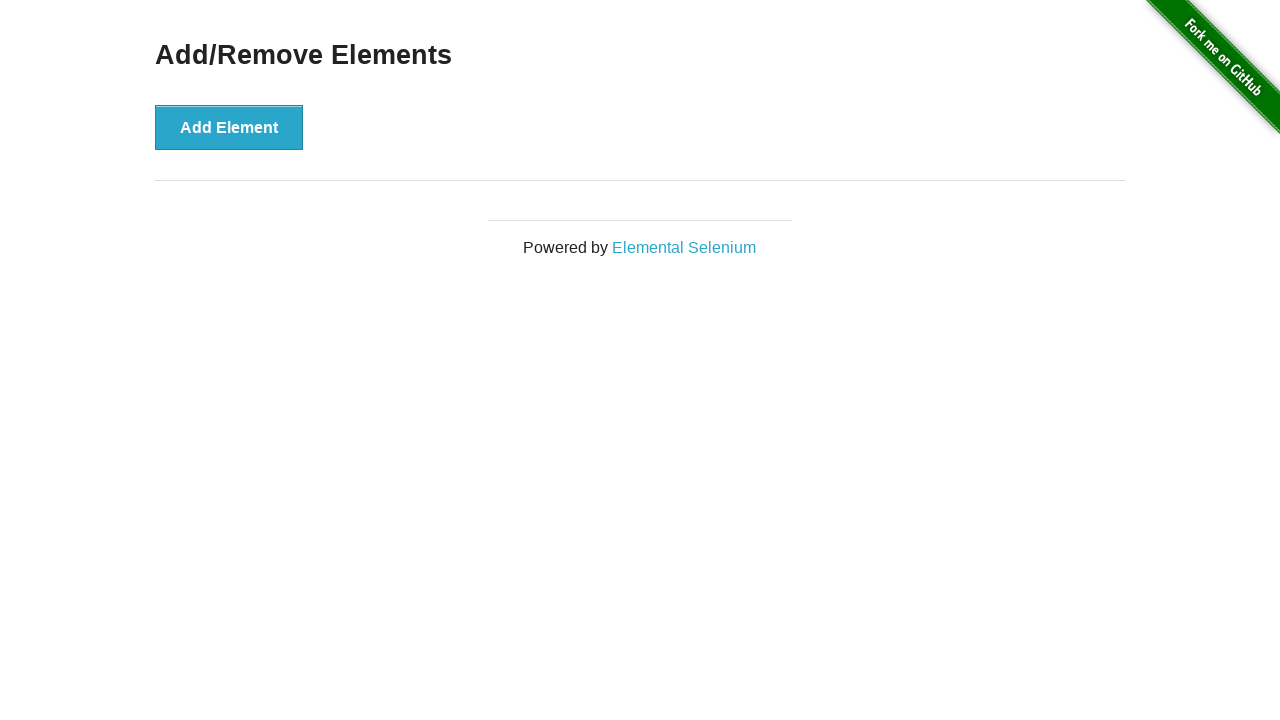

Add Element button is now visible
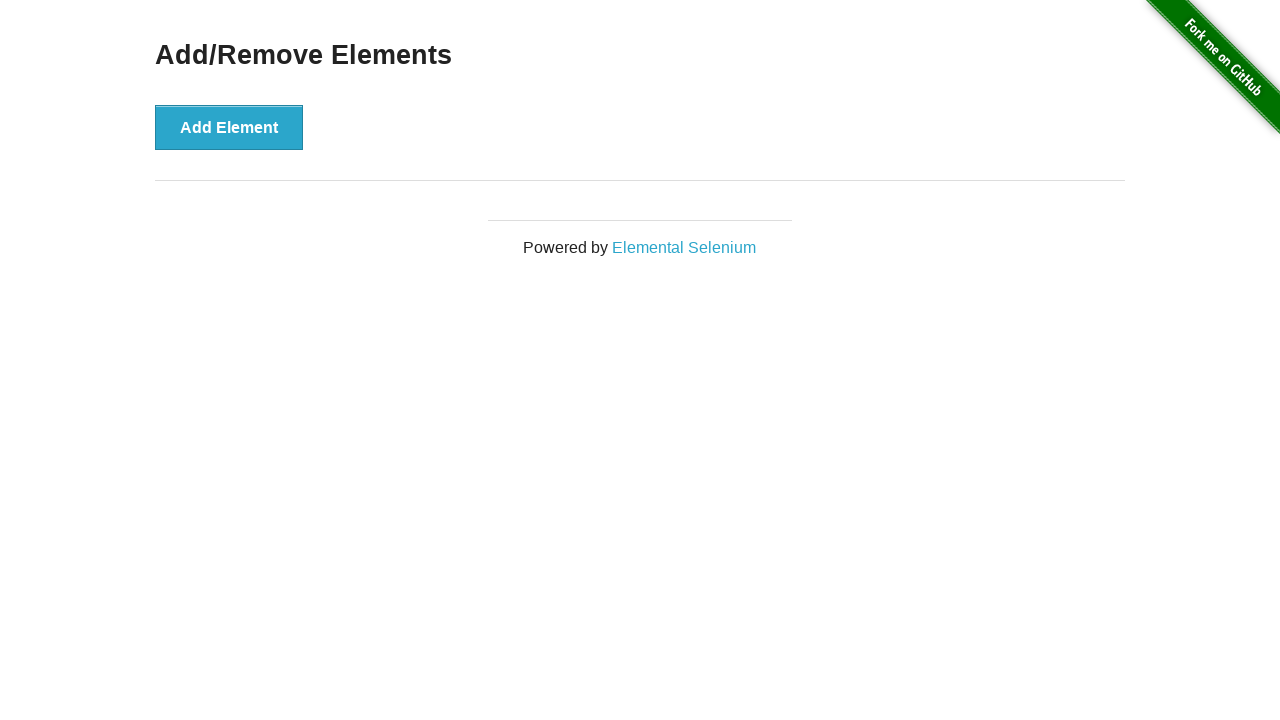

Clicked Add Element button (iteration 1/100) at (229, 127) on button[onclick='addElement()']
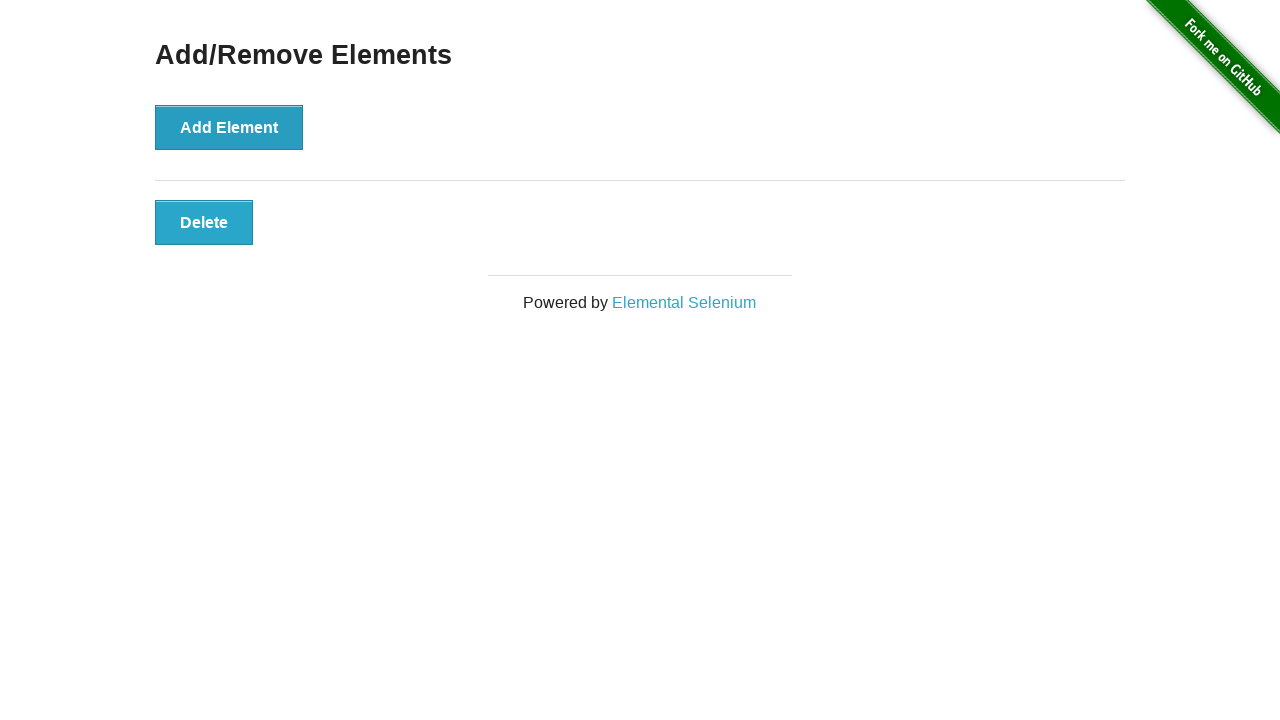

Clicked Add Element button (iteration 2/100) at (229, 127) on button[onclick='addElement()']
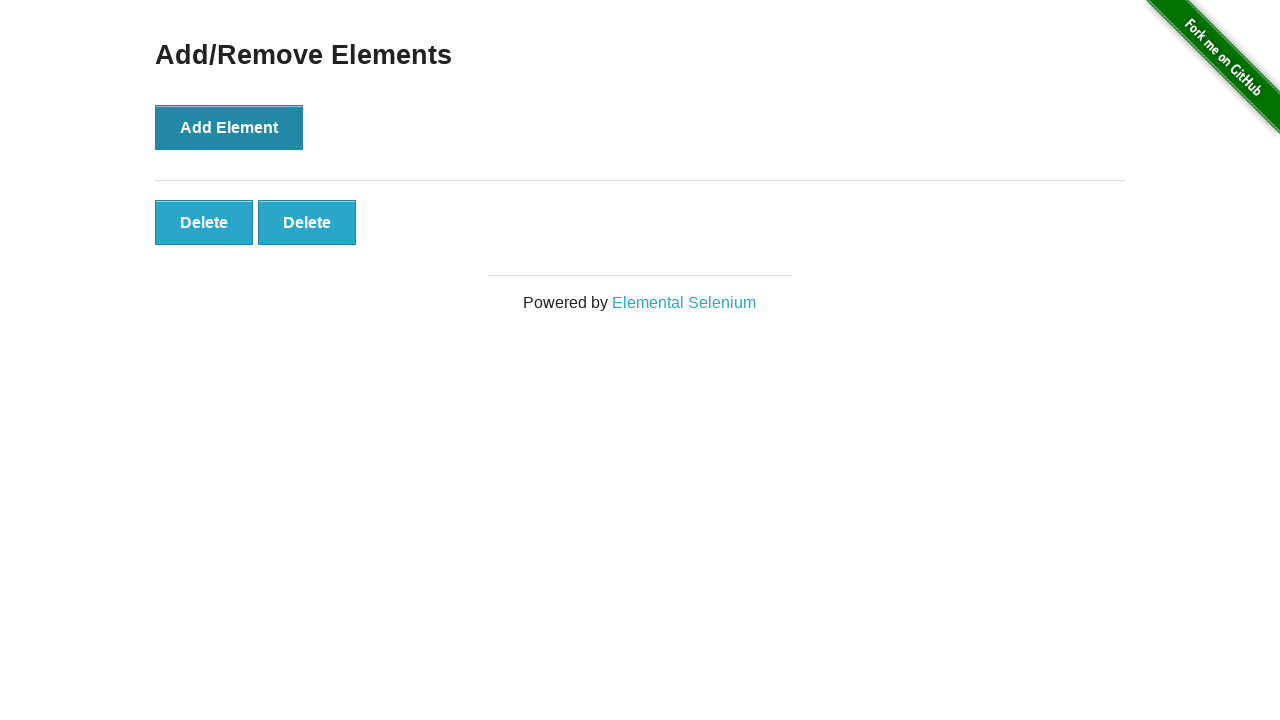

Clicked Add Element button (iteration 3/100) at (229, 127) on button[onclick='addElement()']
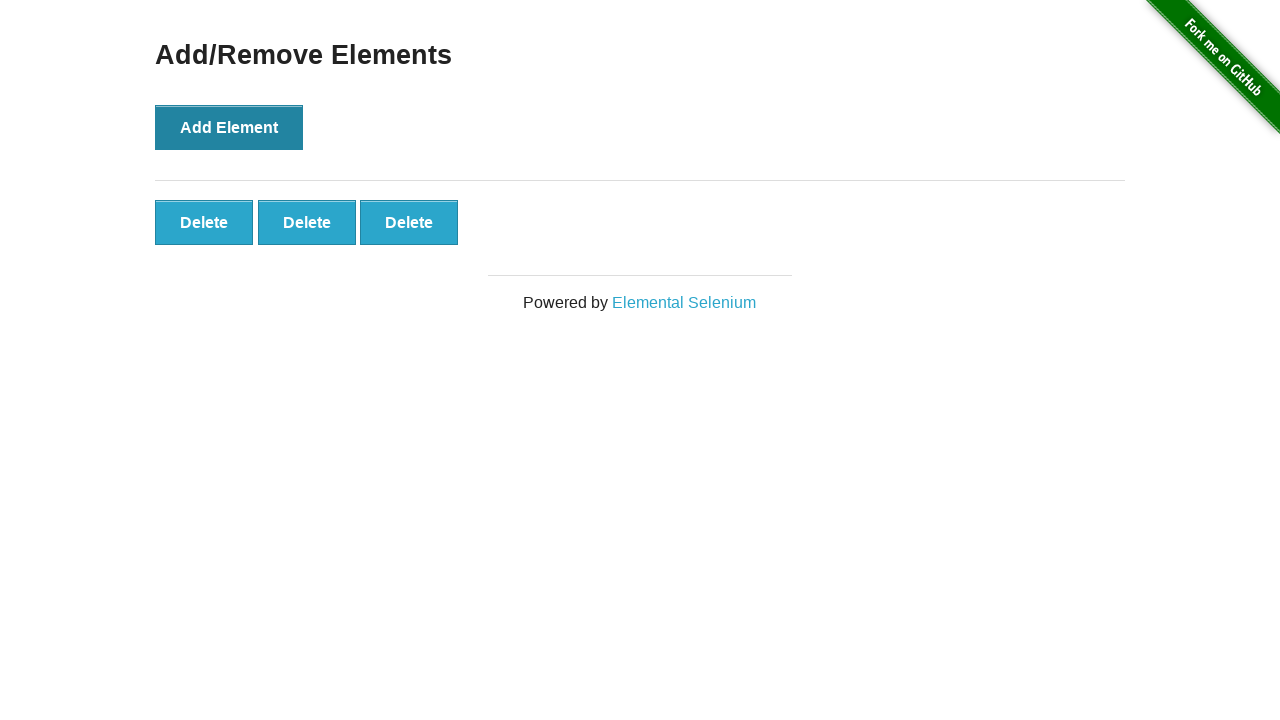

Clicked Add Element button (iteration 4/100) at (229, 127) on button[onclick='addElement()']
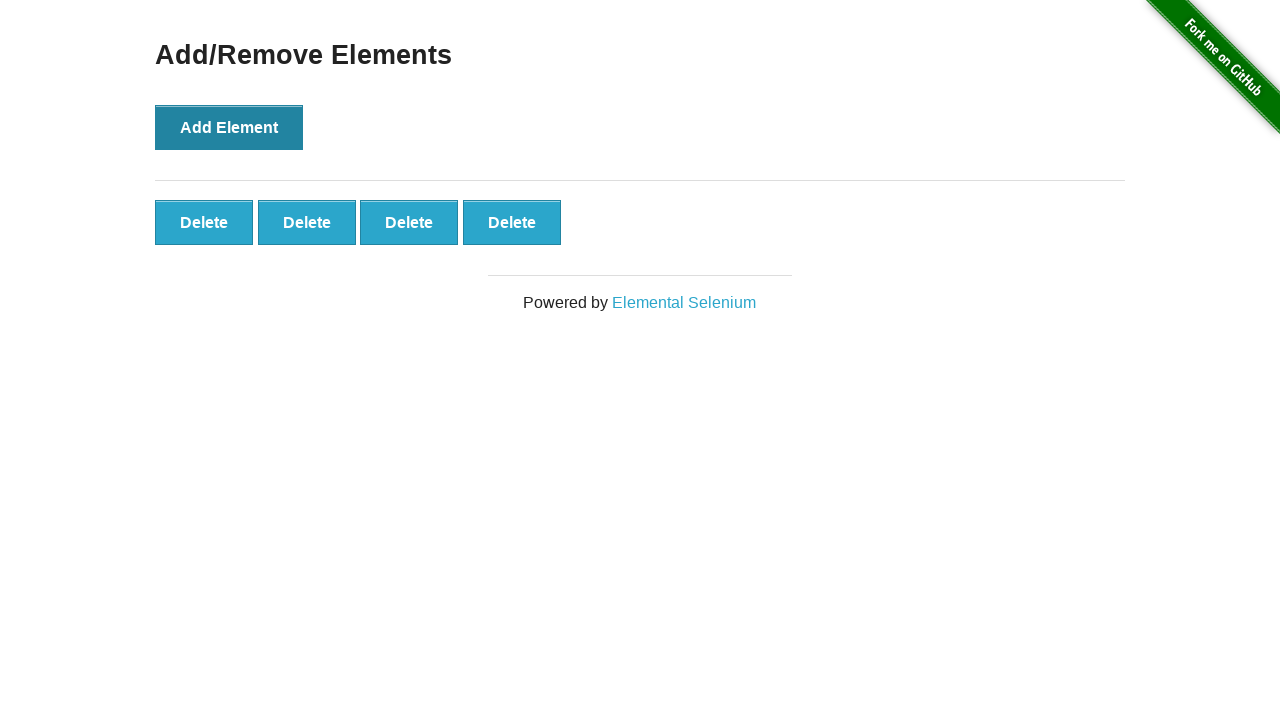

Clicked Add Element button (iteration 5/100) at (229, 127) on button[onclick='addElement()']
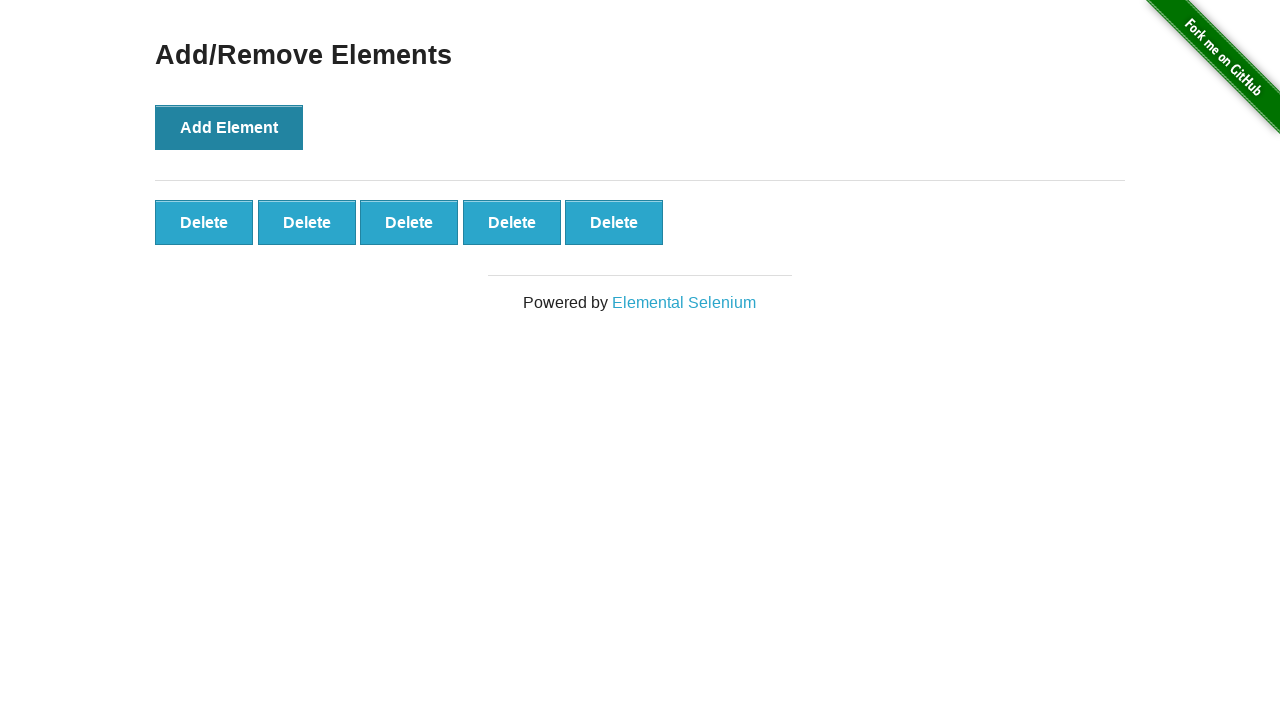

Clicked Add Element button (iteration 6/100) at (229, 127) on button[onclick='addElement()']
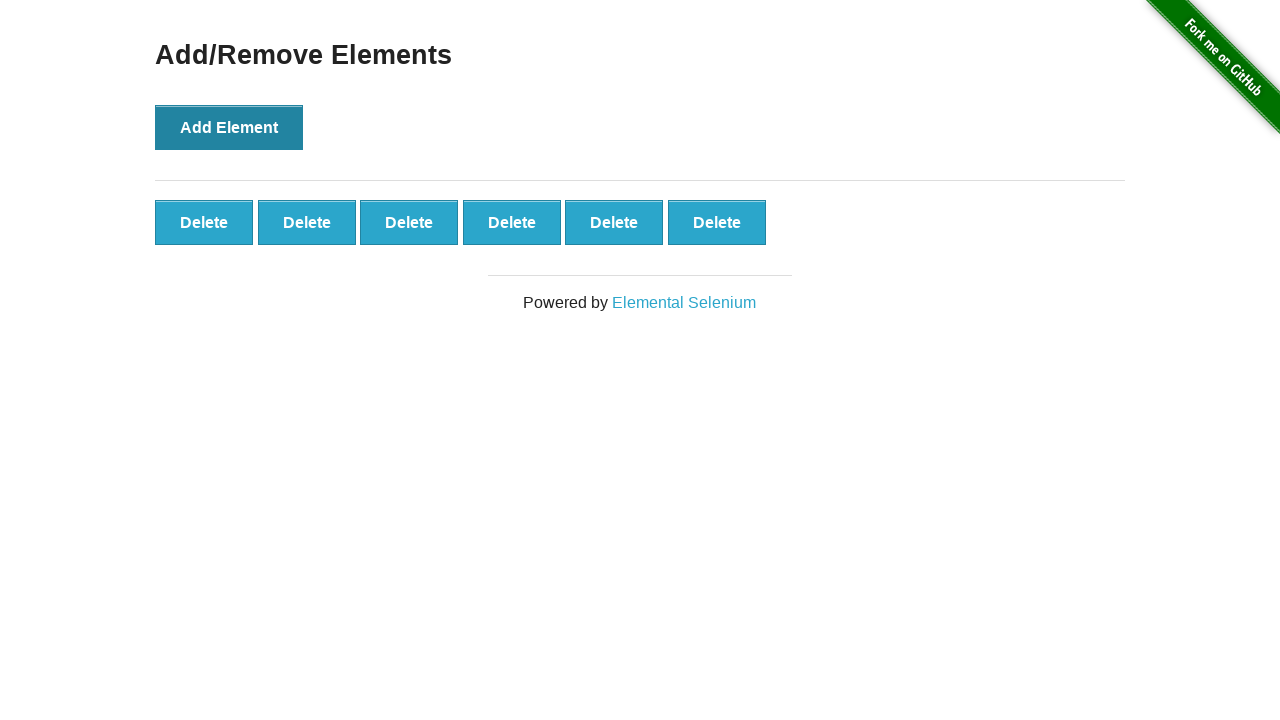

Clicked Add Element button (iteration 7/100) at (229, 127) on button[onclick='addElement()']
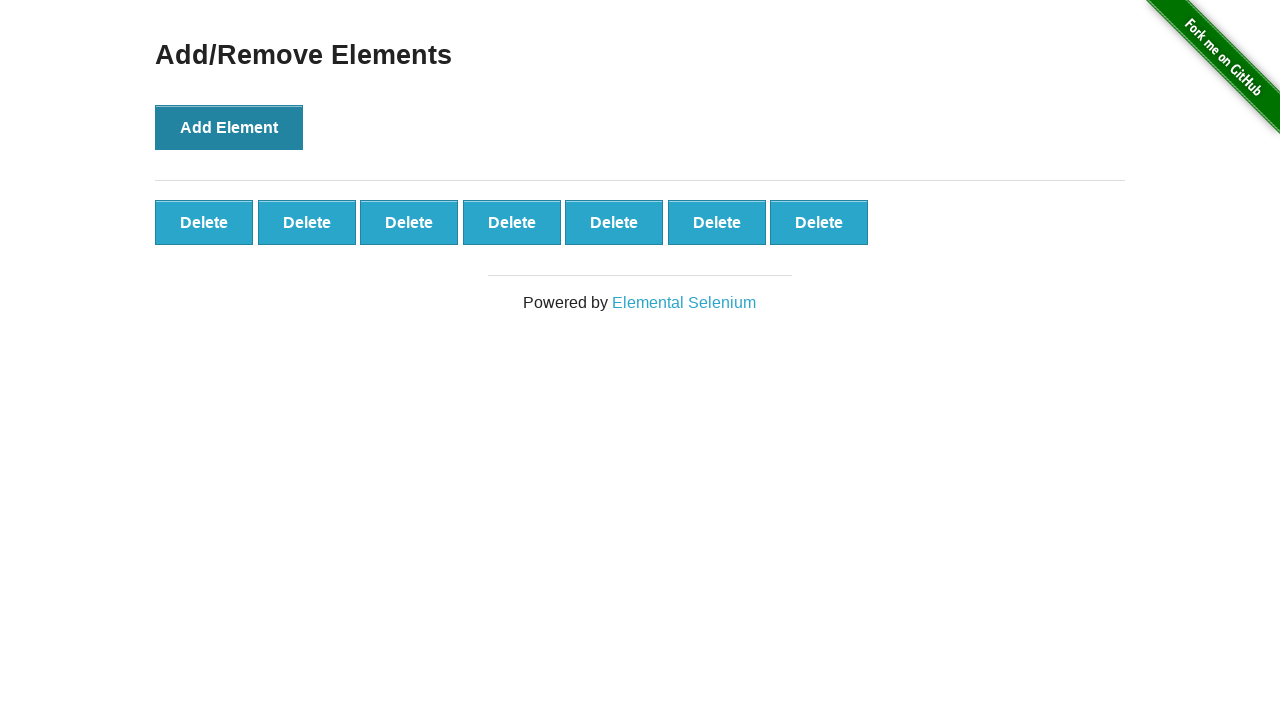

Clicked Add Element button (iteration 8/100) at (229, 127) on button[onclick='addElement()']
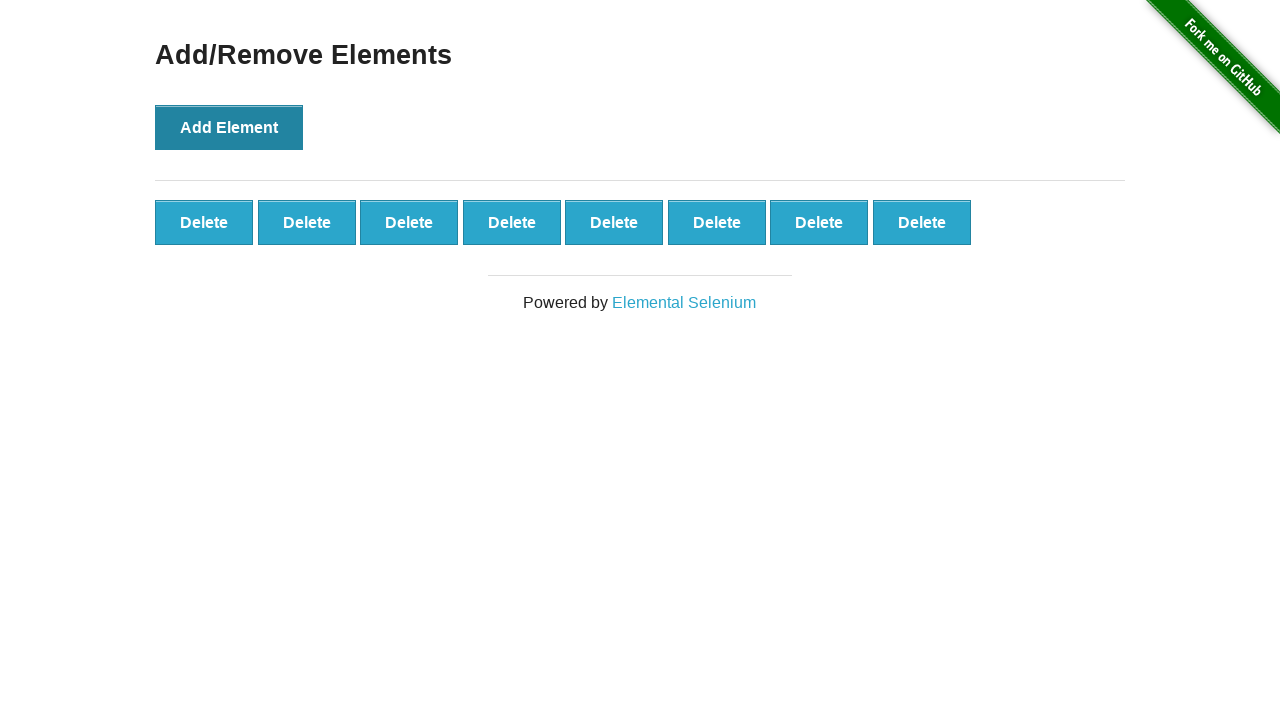

Clicked Add Element button (iteration 9/100) at (229, 127) on button[onclick='addElement()']
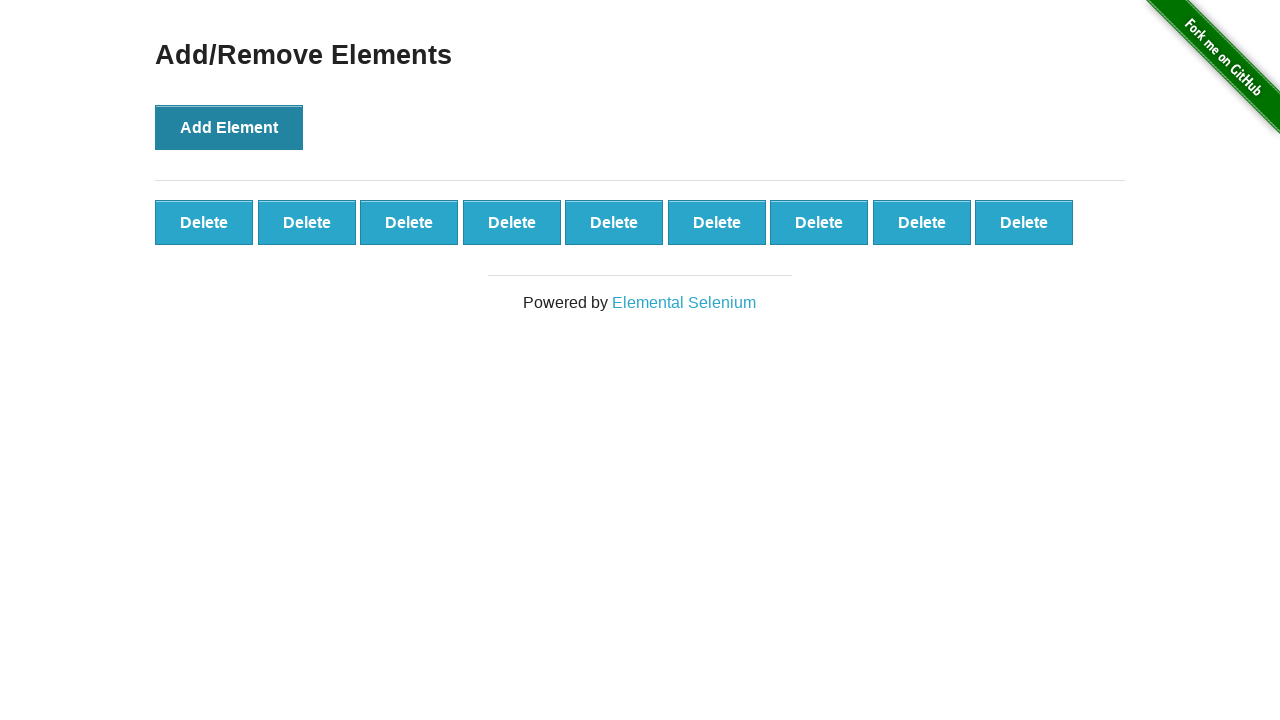

Clicked Add Element button (iteration 10/100) at (229, 127) on button[onclick='addElement()']
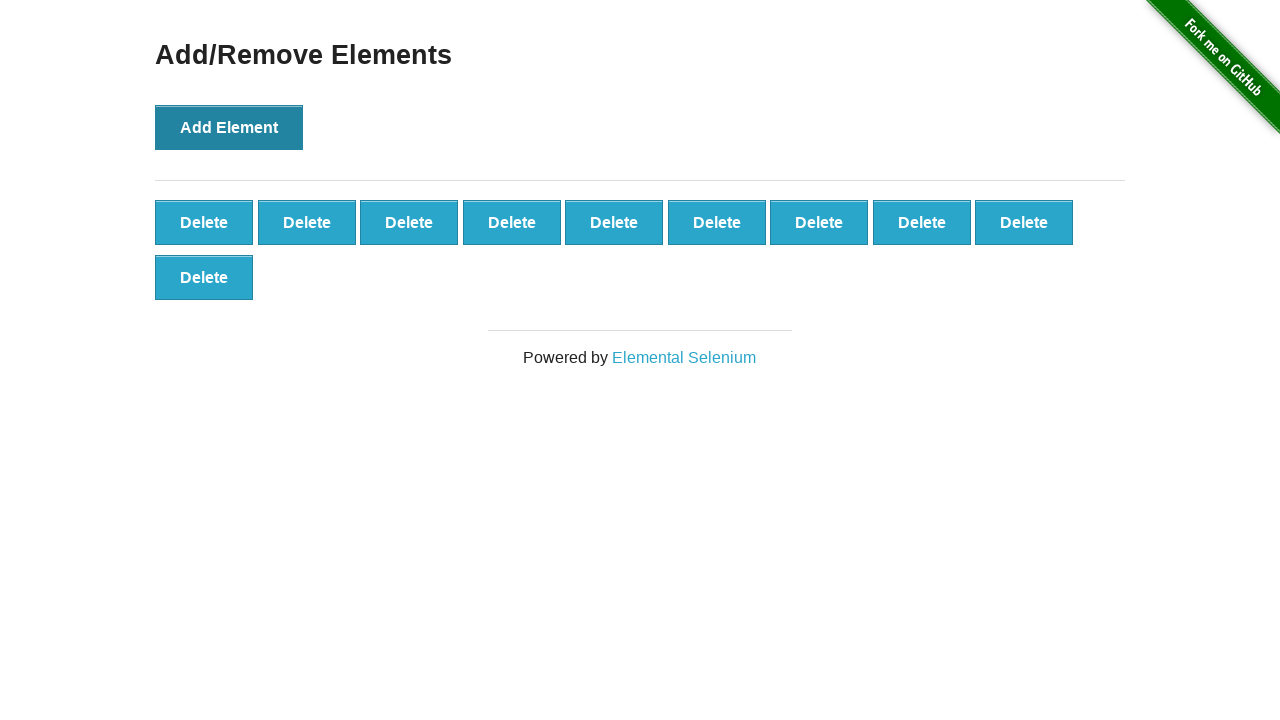

Clicked Add Element button (iteration 11/100) at (229, 127) on button[onclick='addElement()']
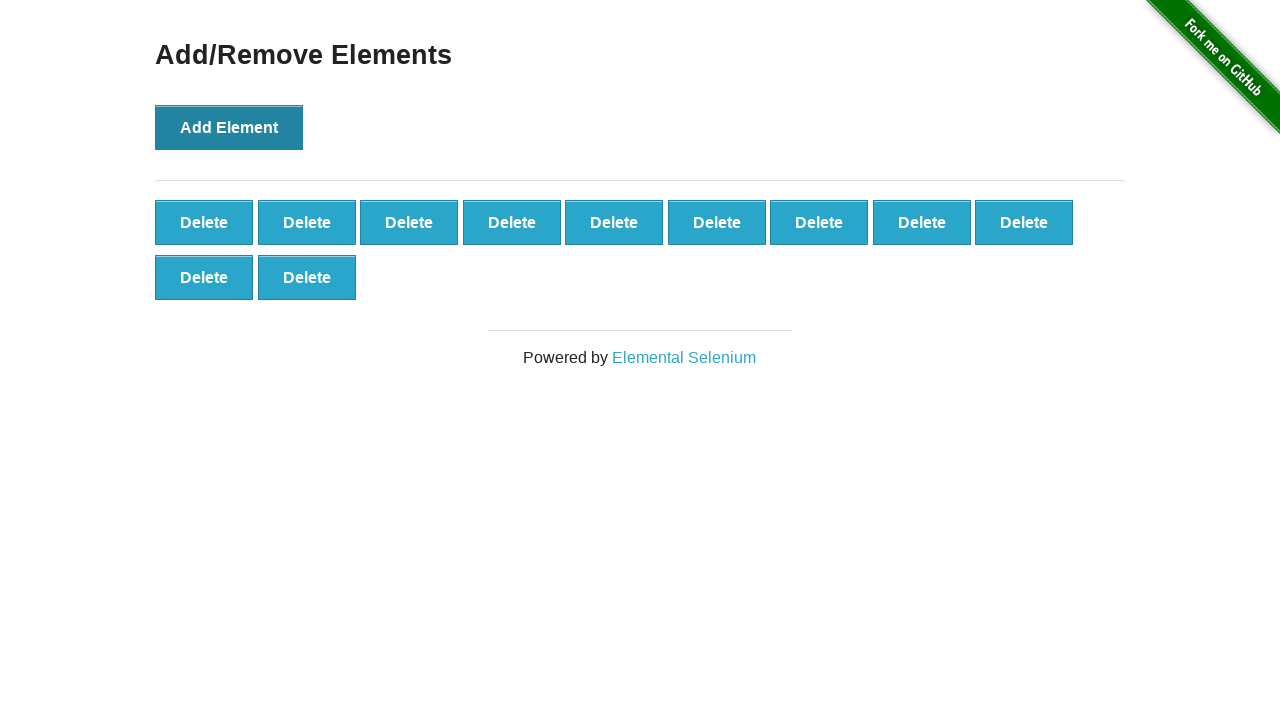

Clicked Add Element button (iteration 12/100) at (229, 127) on button[onclick='addElement()']
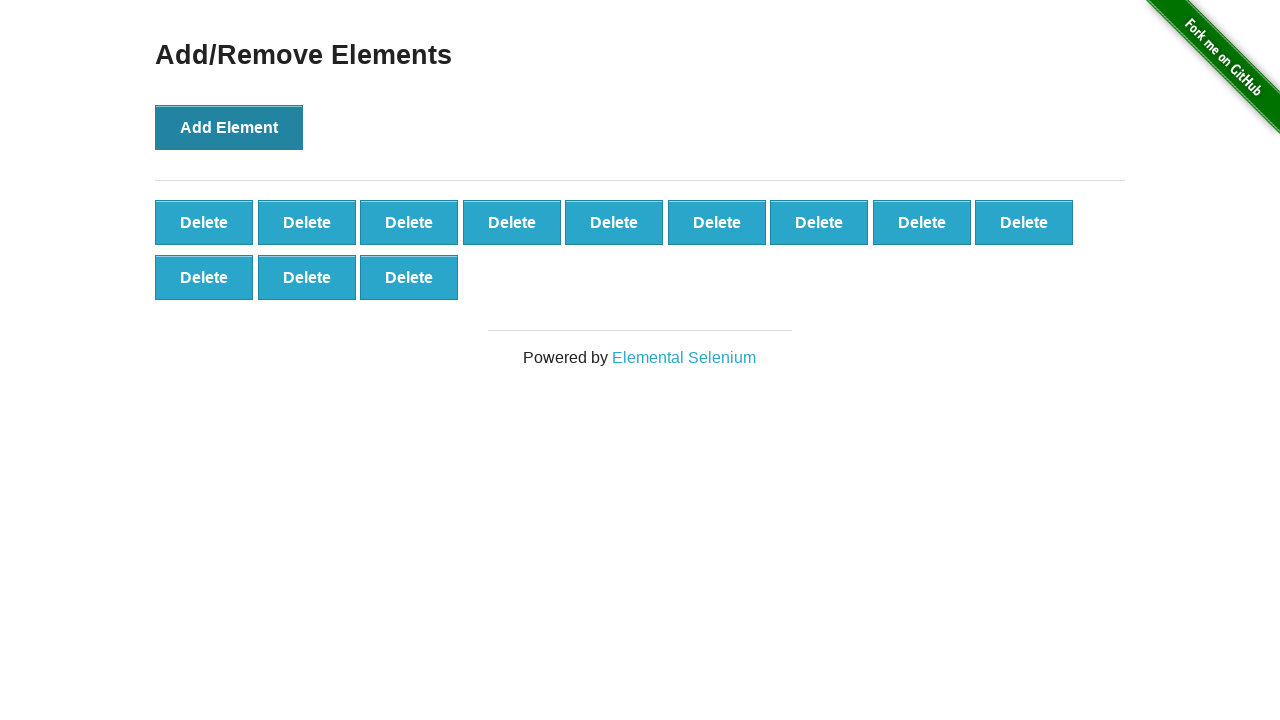

Clicked Add Element button (iteration 13/100) at (229, 127) on button[onclick='addElement()']
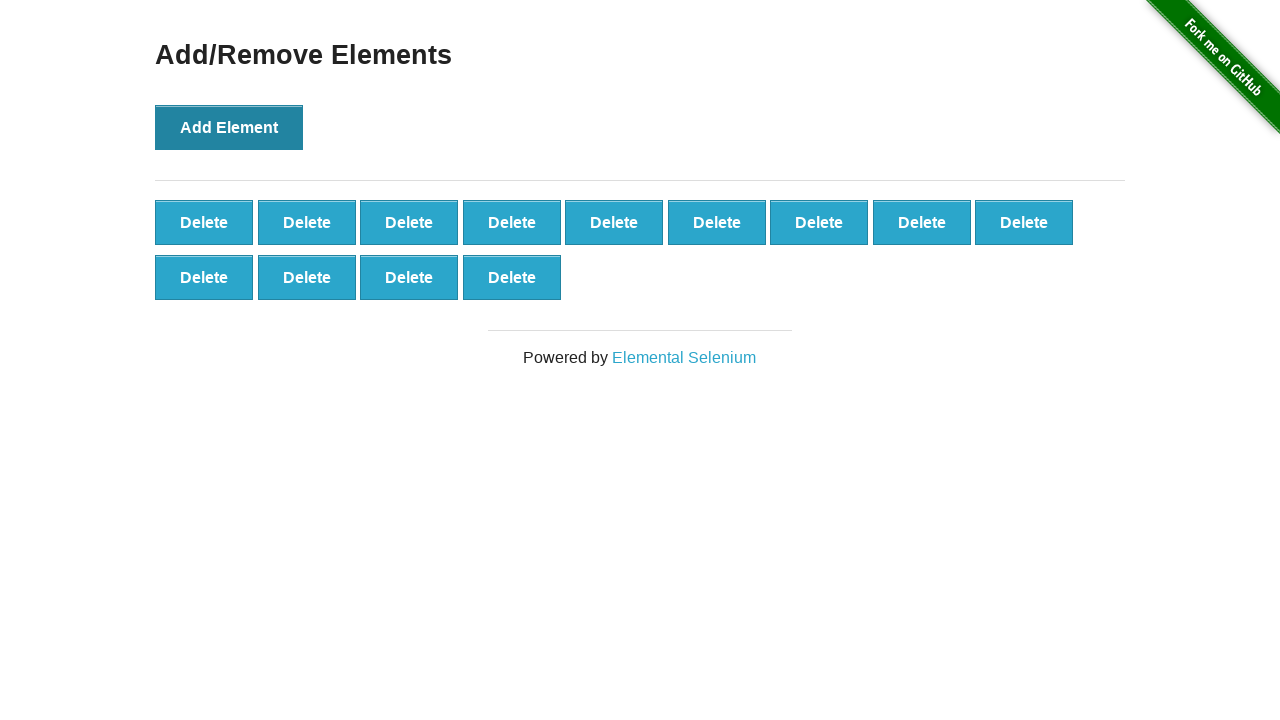

Clicked Add Element button (iteration 14/100) at (229, 127) on button[onclick='addElement()']
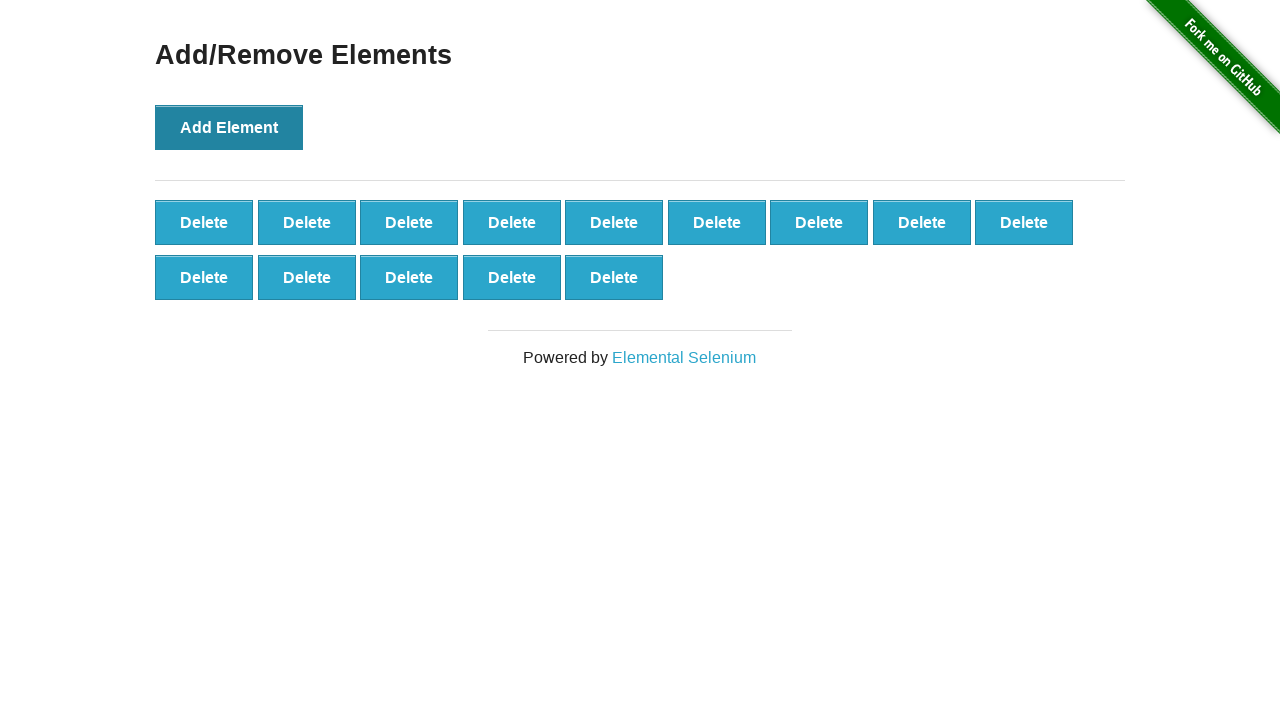

Clicked Add Element button (iteration 15/100) at (229, 127) on button[onclick='addElement()']
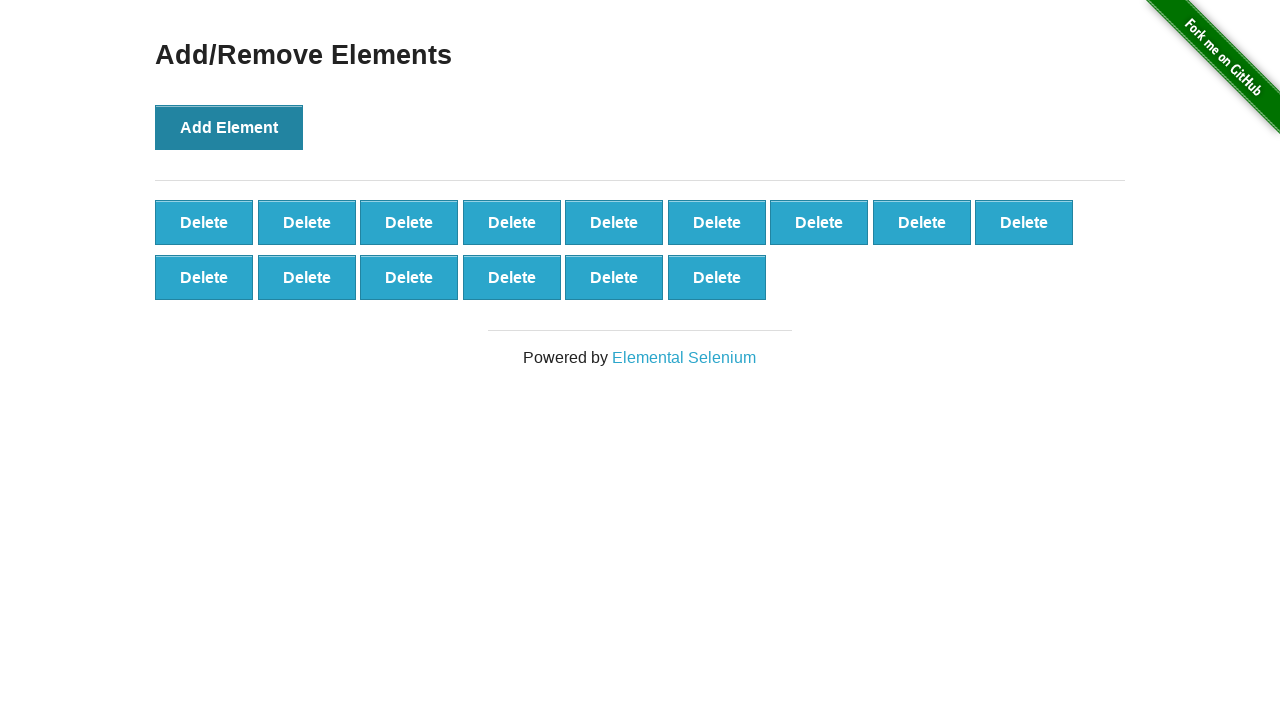

Clicked Add Element button (iteration 16/100) at (229, 127) on button[onclick='addElement()']
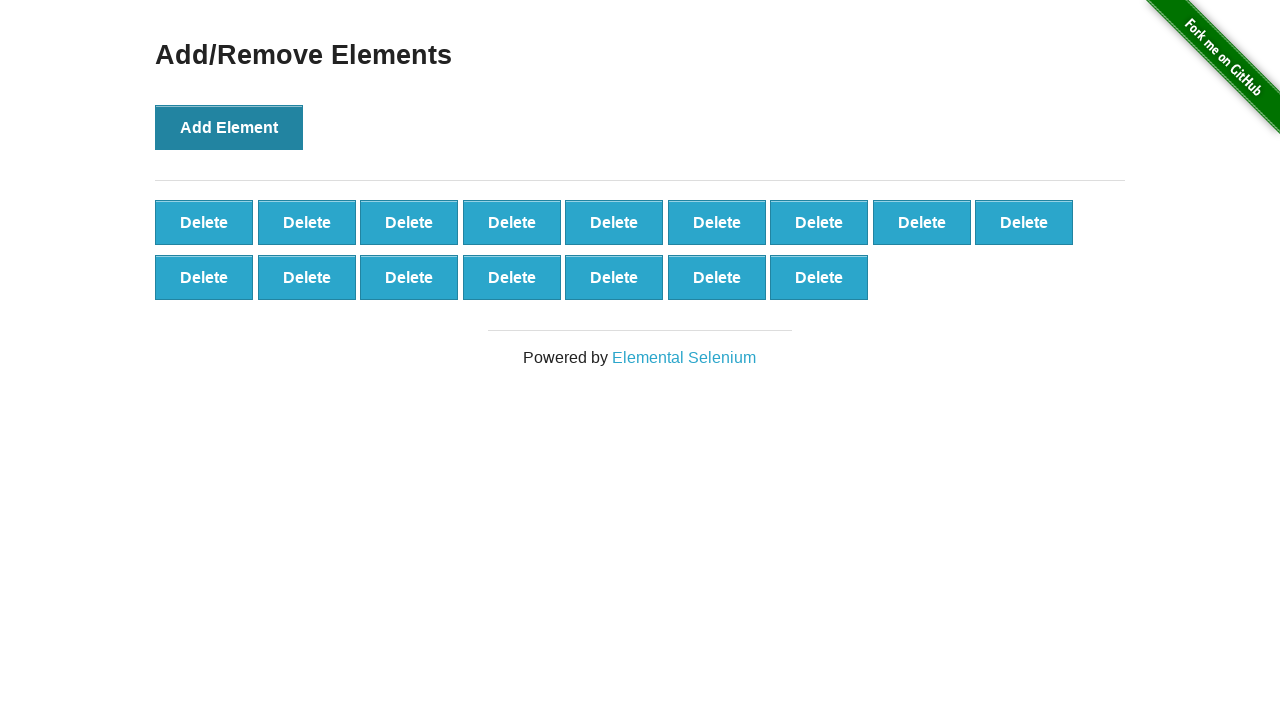

Clicked Add Element button (iteration 17/100) at (229, 127) on button[onclick='addElement()']
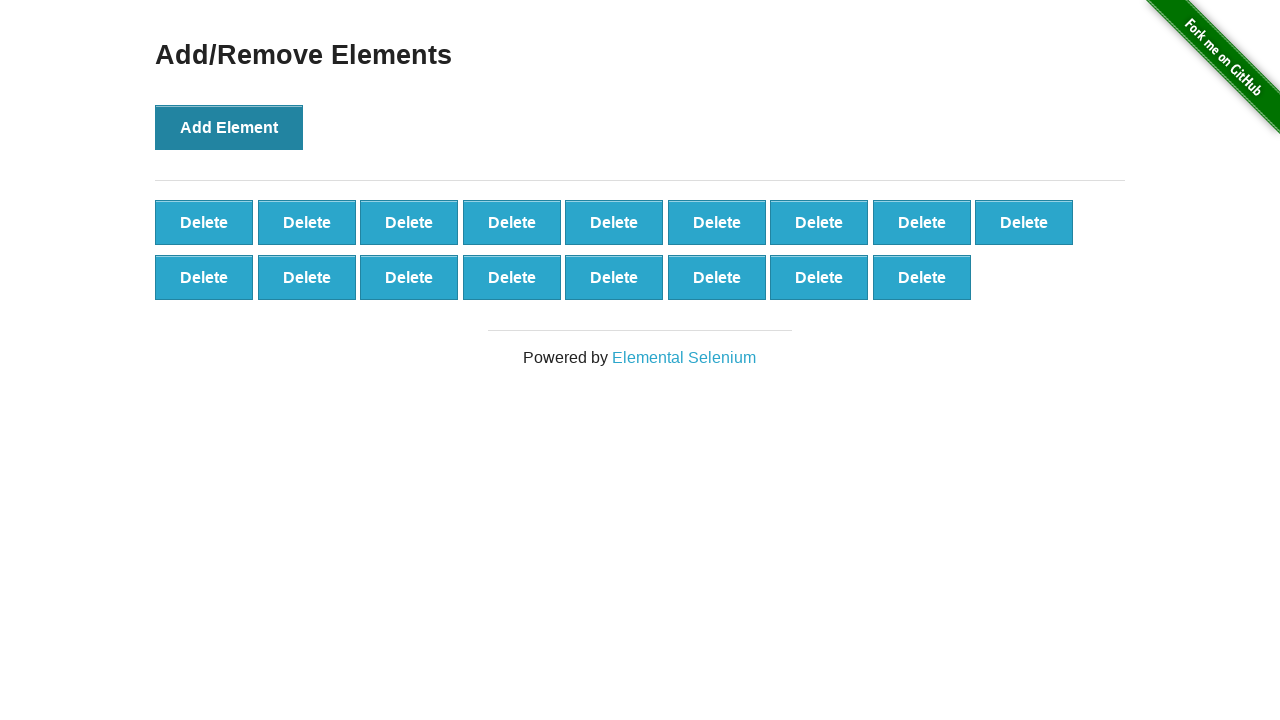

Clicked Add Element button (iteration 18/100) at (229, 127) on button[onclick='addElement()']
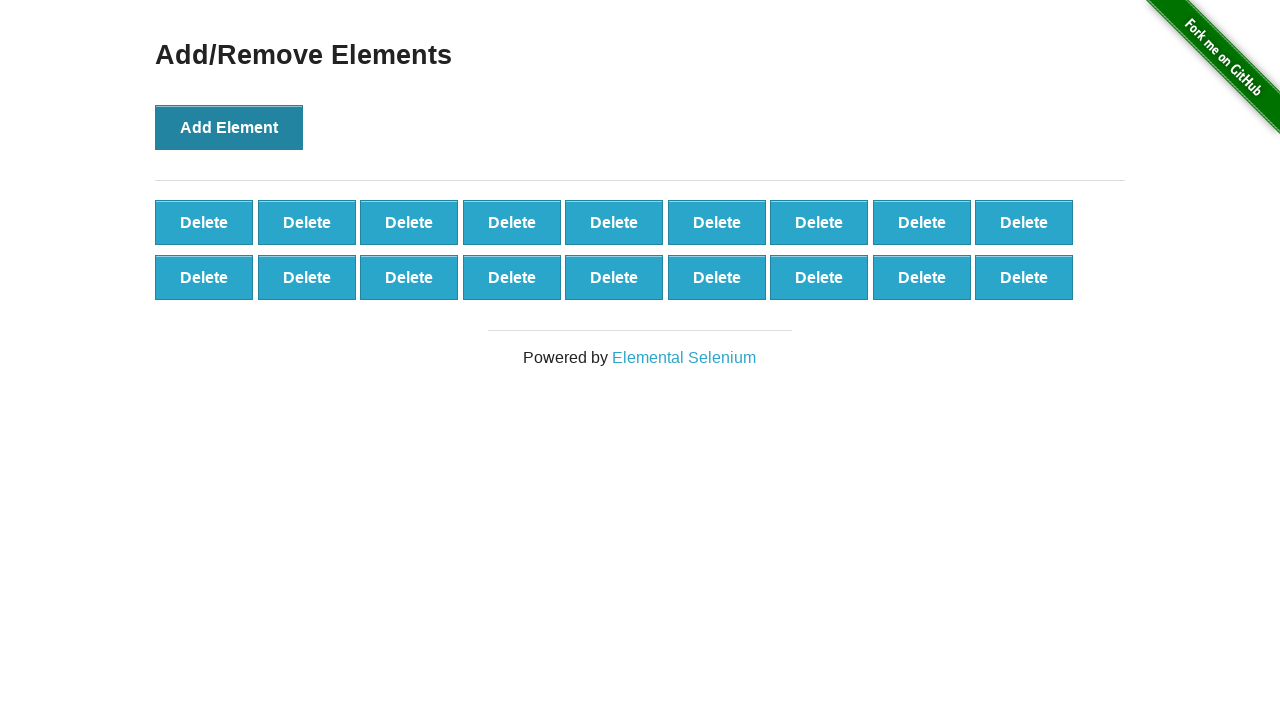

Clicked Add Element button (iteration 19/100) at (229, 127) on button[onclick='addElement()']
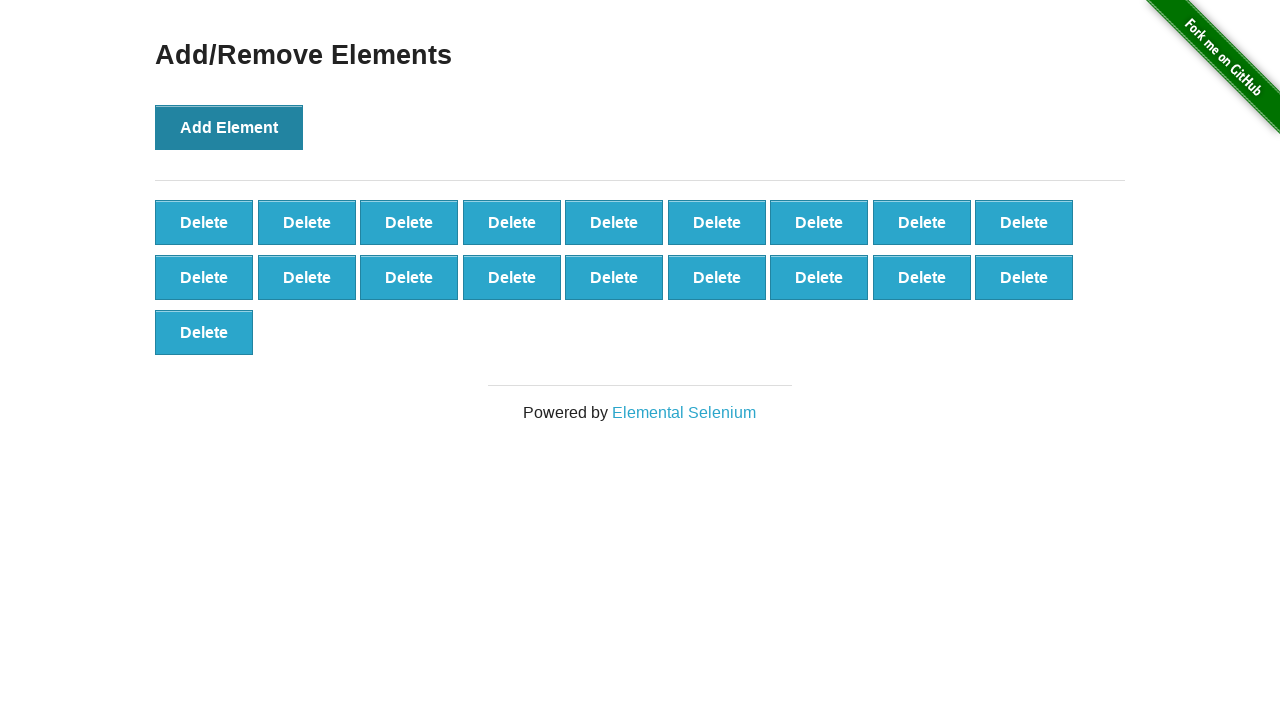

Clicked Add Element button (iteration 20/100) at (229, 127) on button[onclick='addElement()']
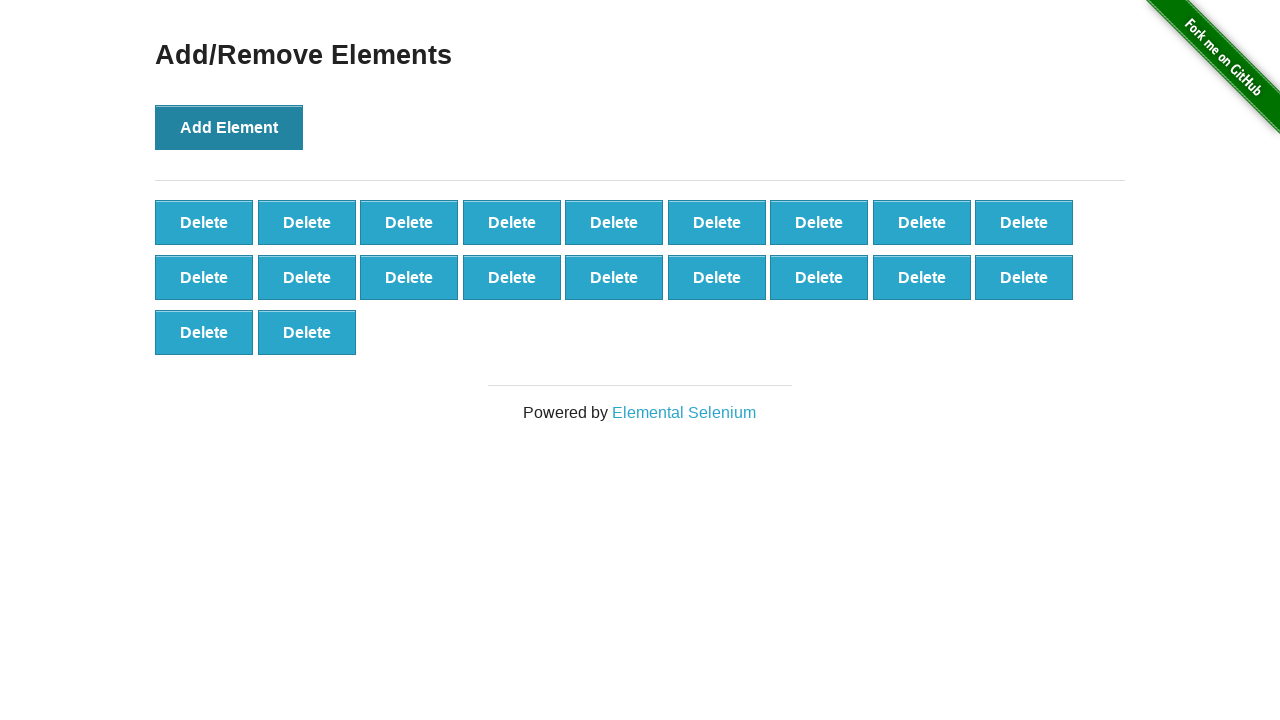

Clicked Add Element button (iteration 21/100) at (229, 127) on button[onclick='addElement()']
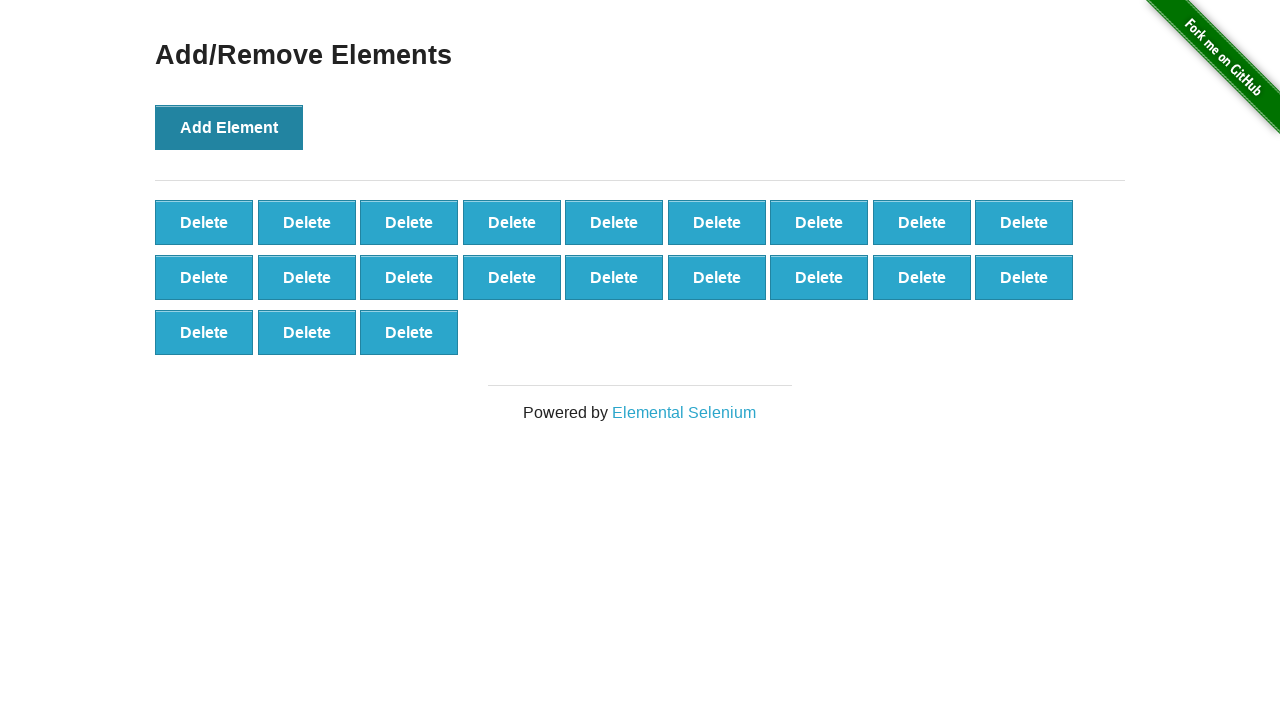

Clicked Add Element button (iteration 22/100) at (229, 127) on button[onclick='addElement()']
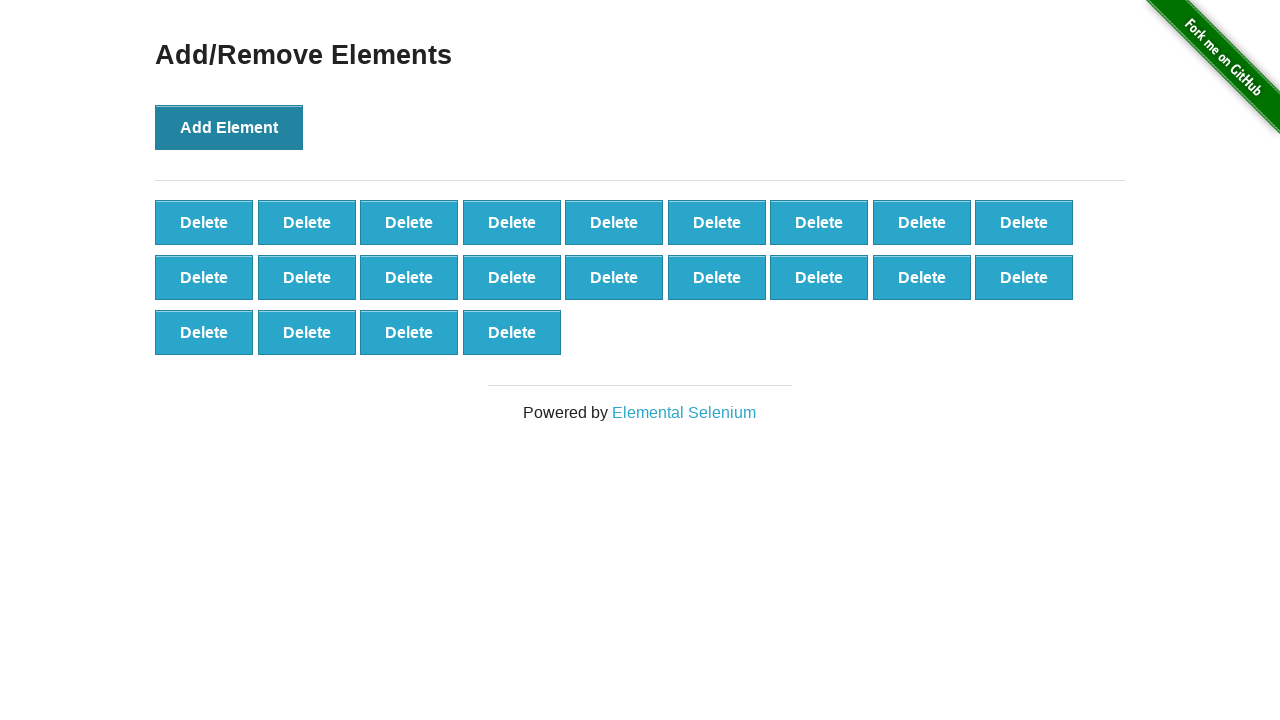

Clicked Add Element button (iteration 23/100) at (229, 127) on button[onclick='addElement()']
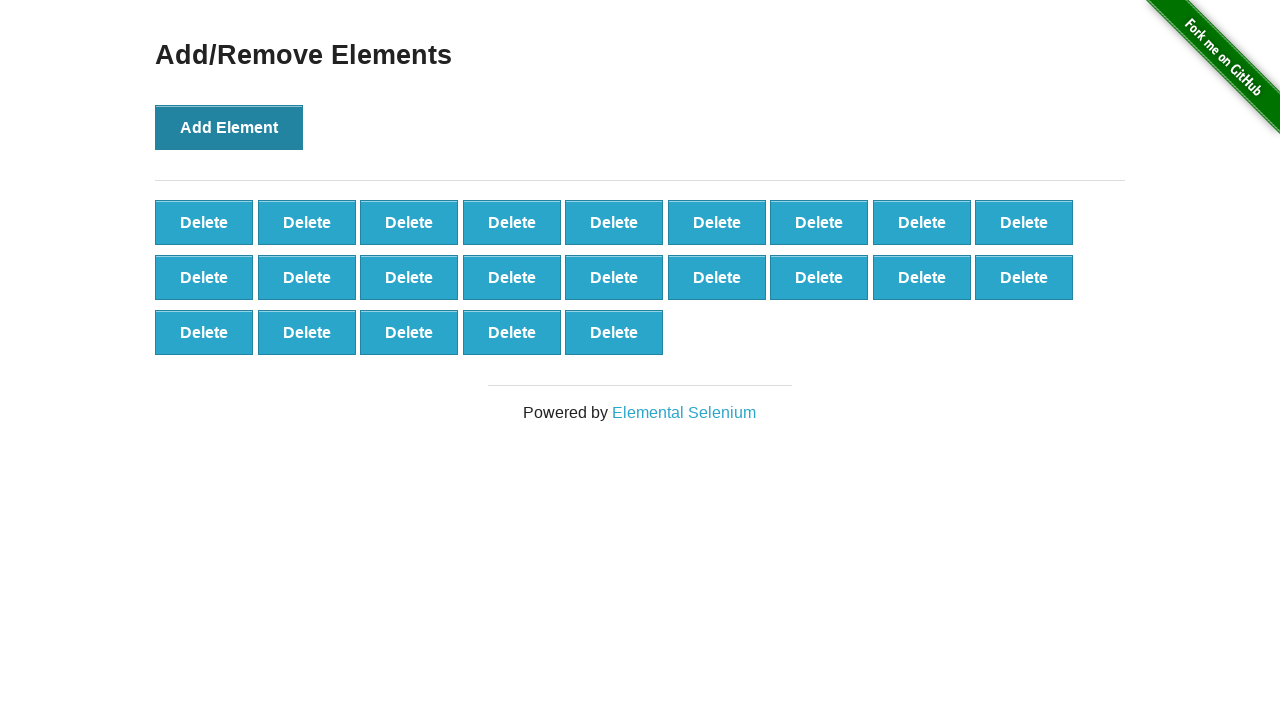

Clicked Add Element button (iteration 24/100) at (229, 127) on button[onclick='addElement()']
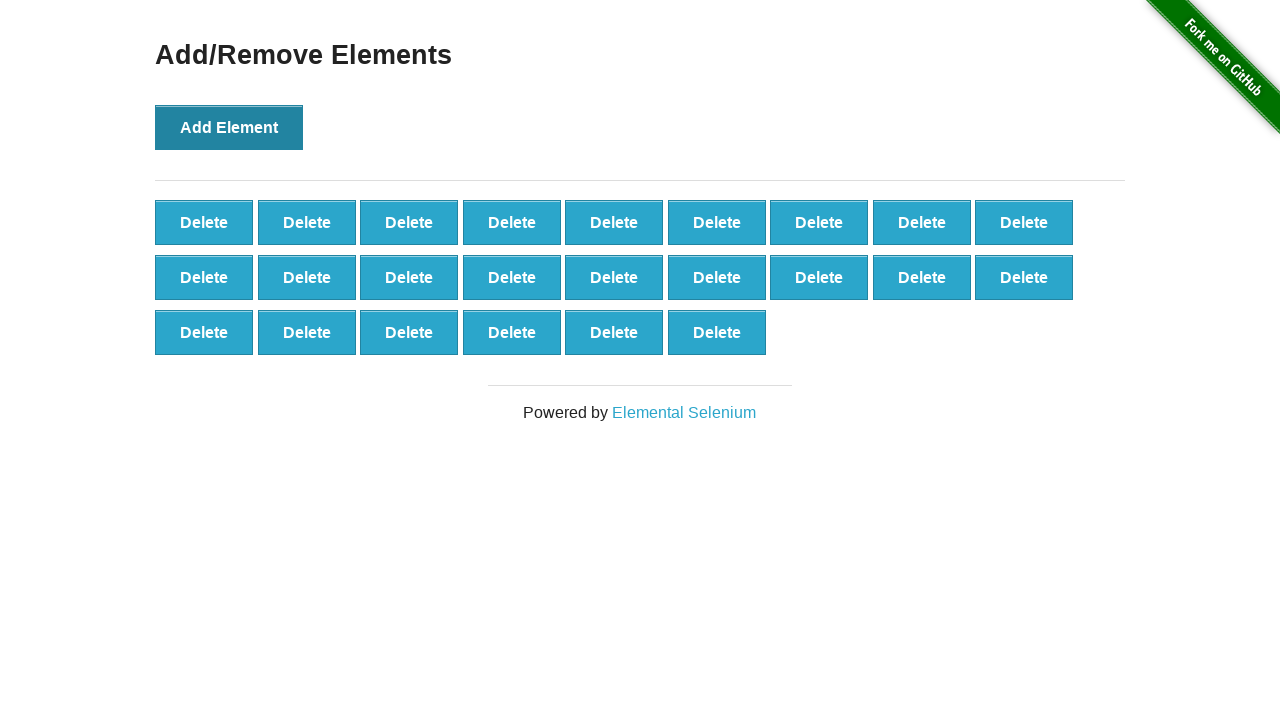

Clicked Add Element button (iteration 25/100) at (229, 127) on button[onclick='addElement()']
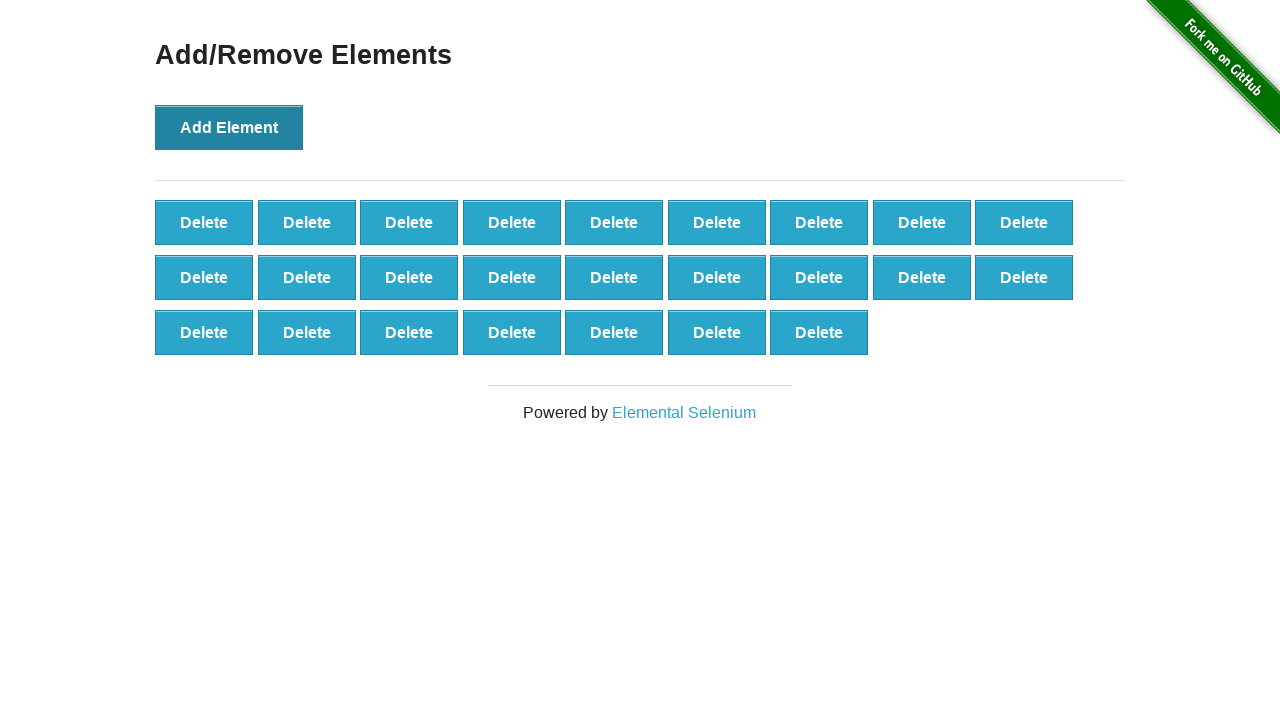

Clicked Add Element button (iteration 26/100) at (229, 127) on button[onclick='addElement()']
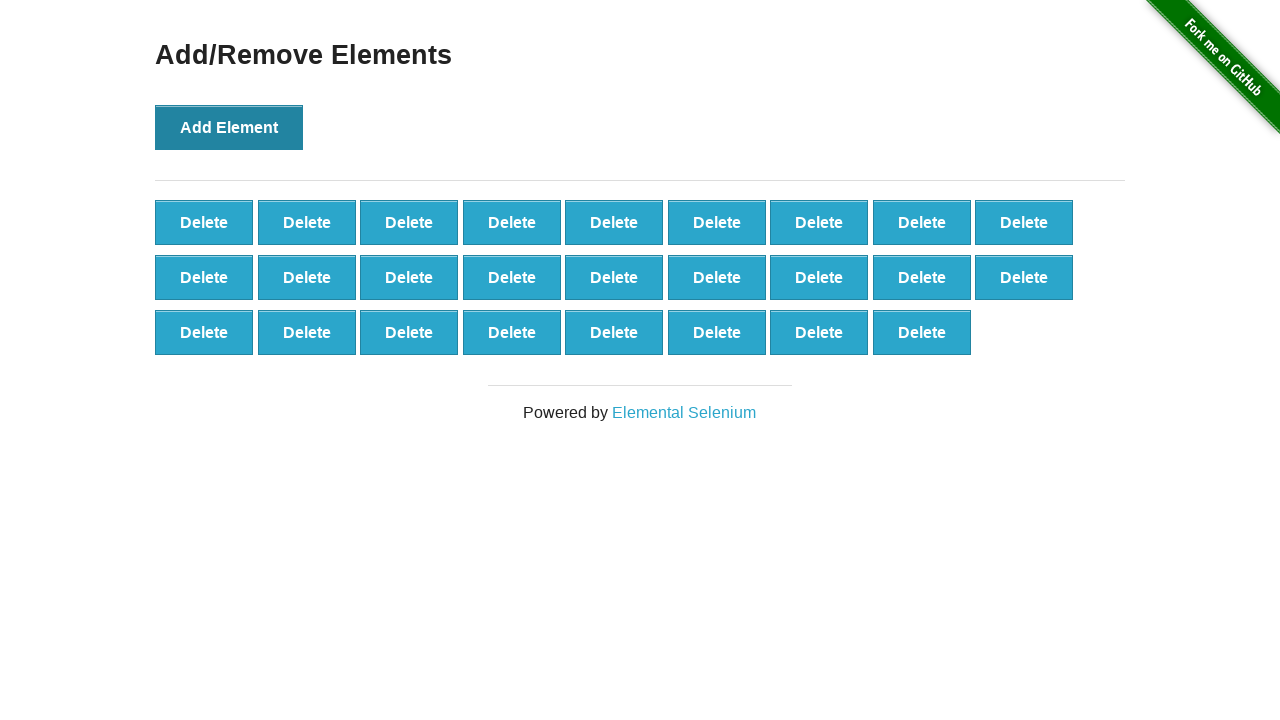

Clicked Add Element button (iteration 27/100) at (229, 127) on button[onclick='addElement()']
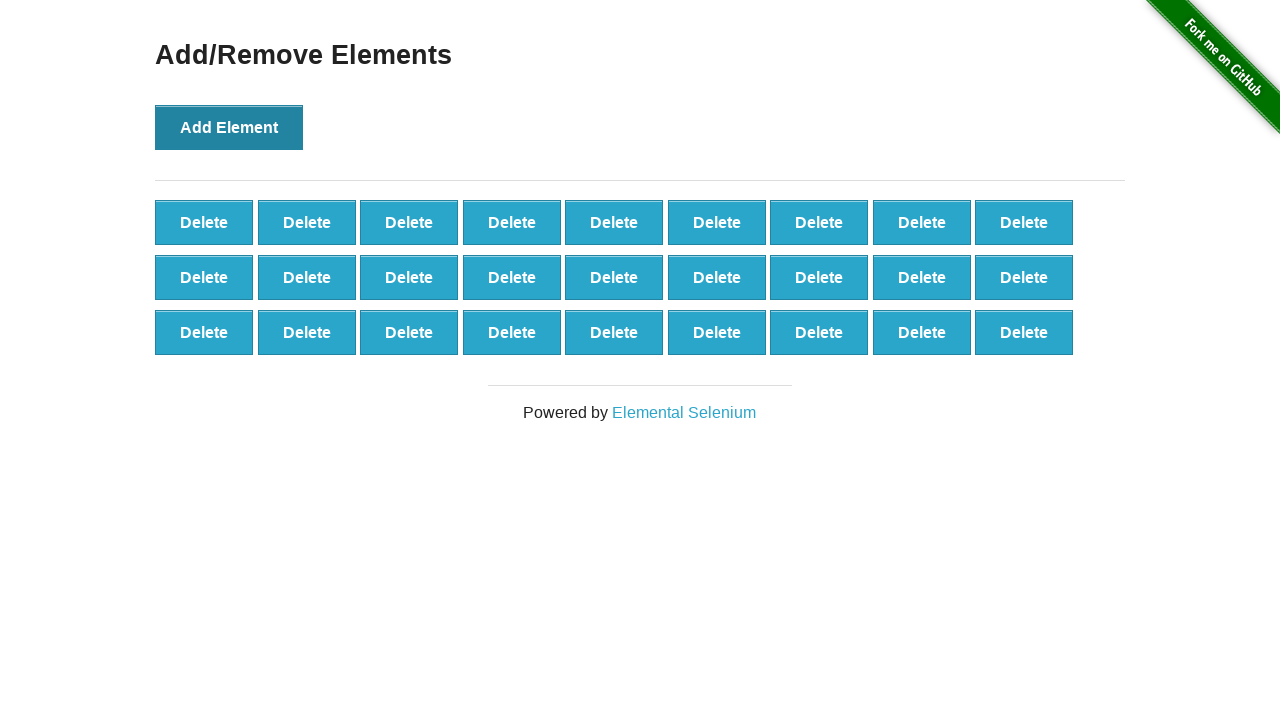

Clicked Add Element button (iteration 28/100) at (229, 127) on button[onclick='addElement()']
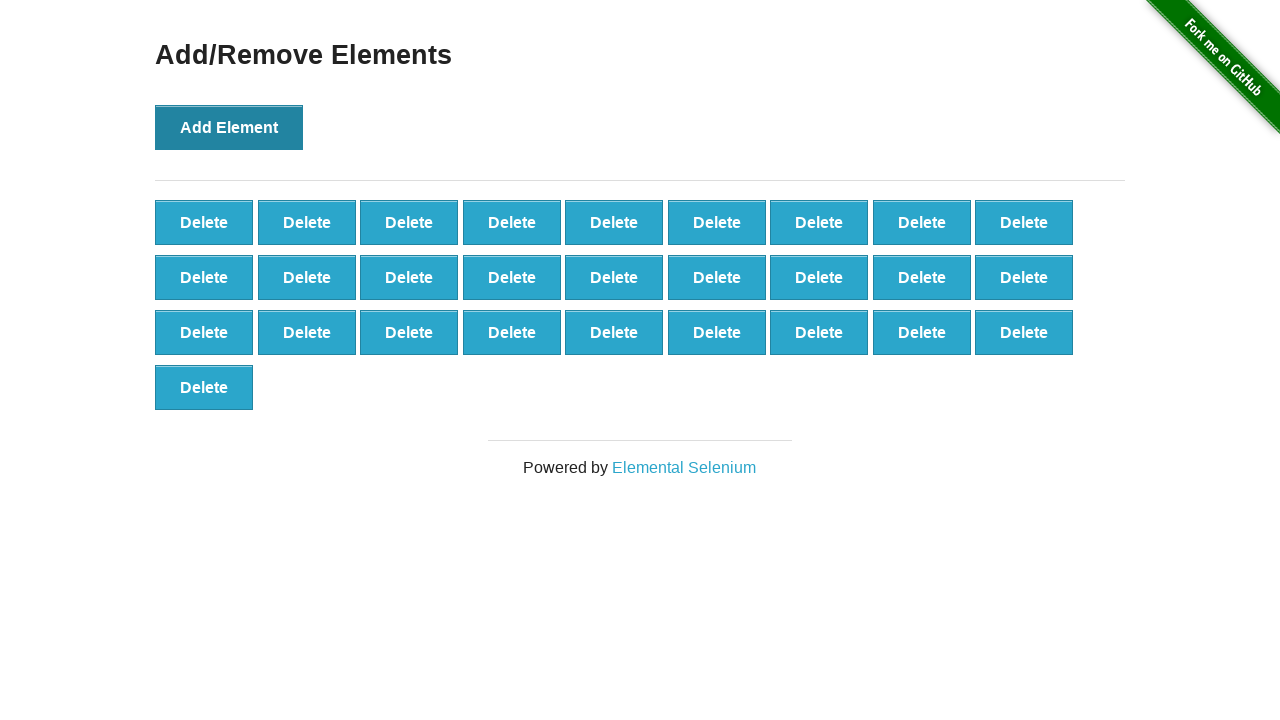

Clicked Add Element button (iteration 29/100) at (229, 127) on button[onclick='addElement()']
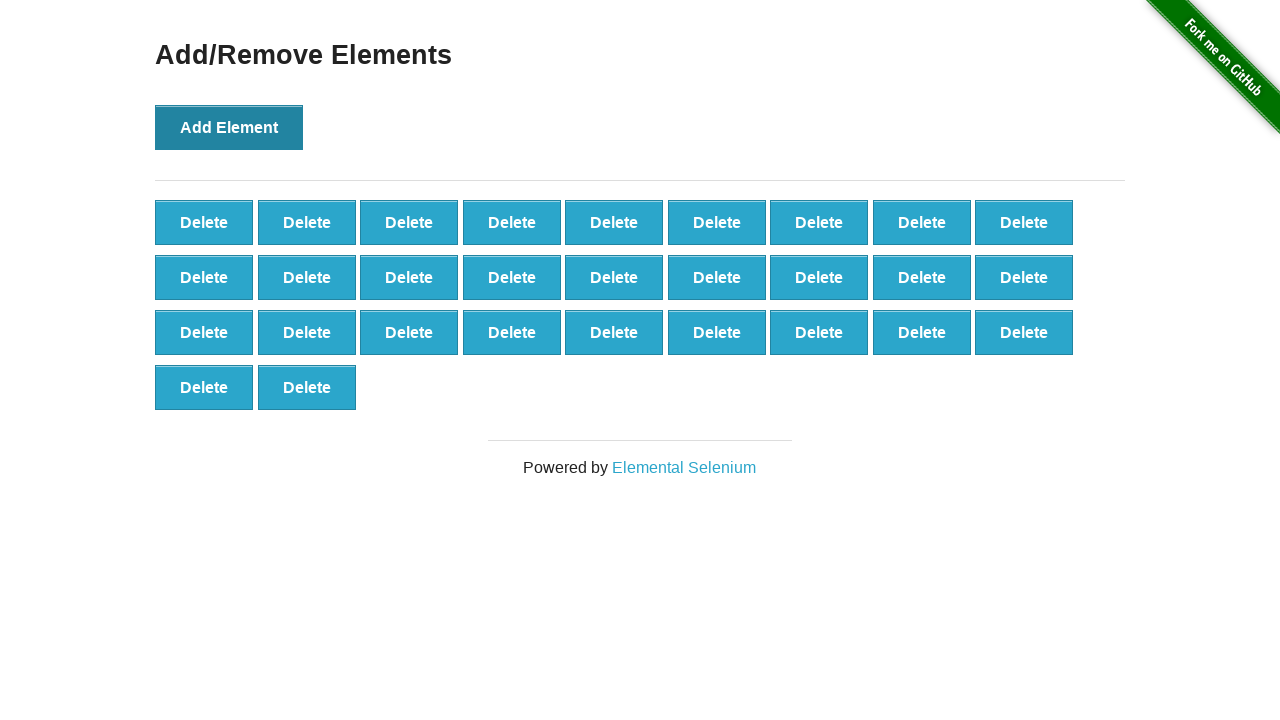

Clicked Add Element button (iteration 30/100) at (229, 127) on button[onclick='addElement()']
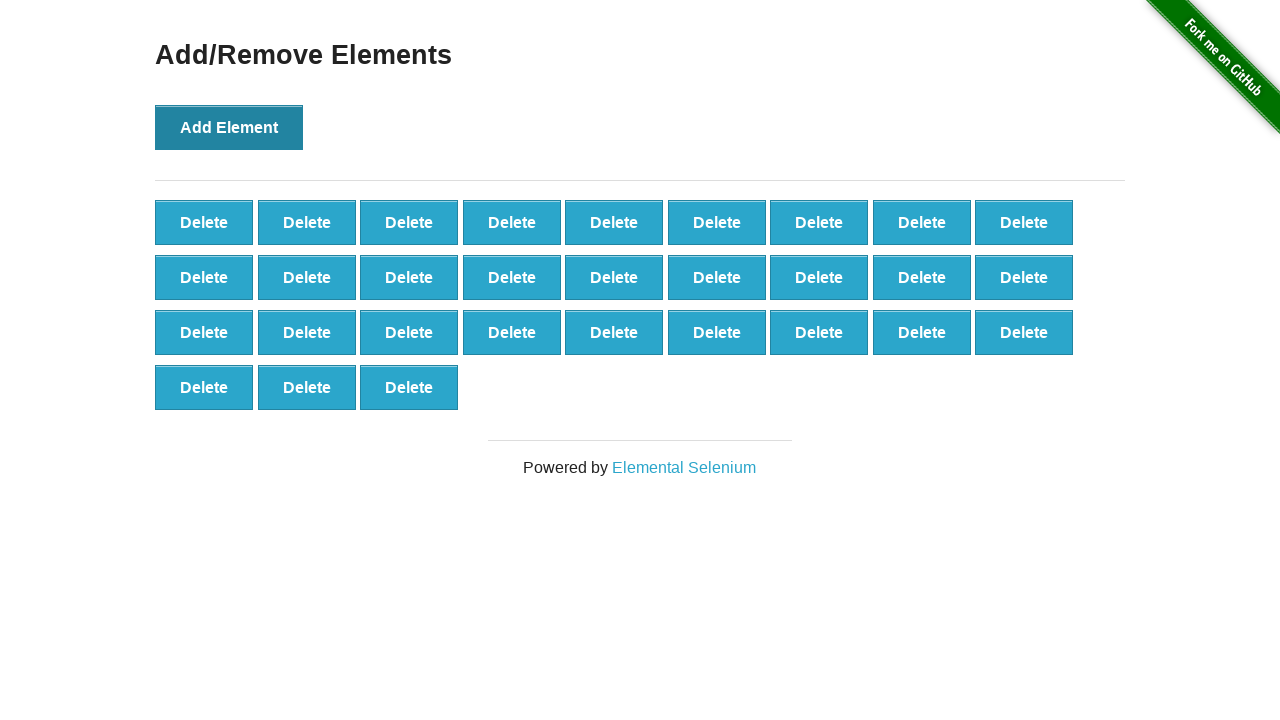

Clicked Add Element button (iteration 31/100) at (229, 127) on button[onclick='addElement()']
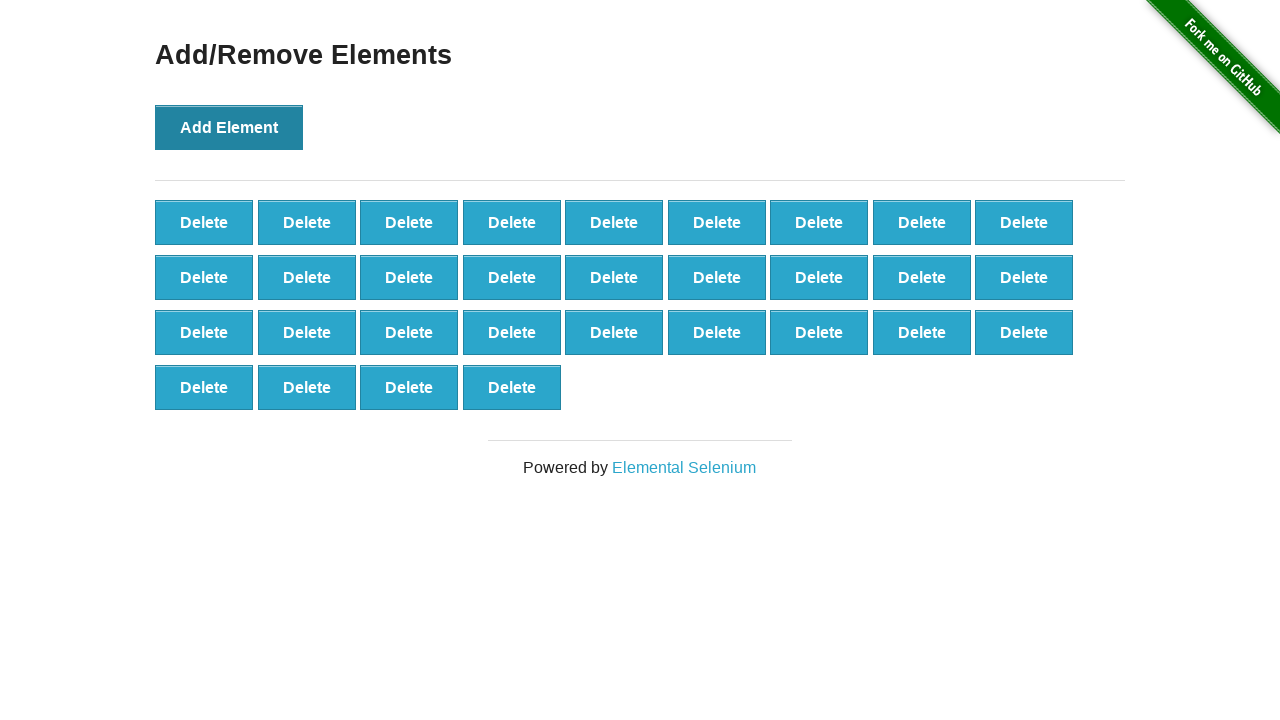

Clicked Add Element button (iteration 32/100) at (229, 127) on button[onclick='addElement()']
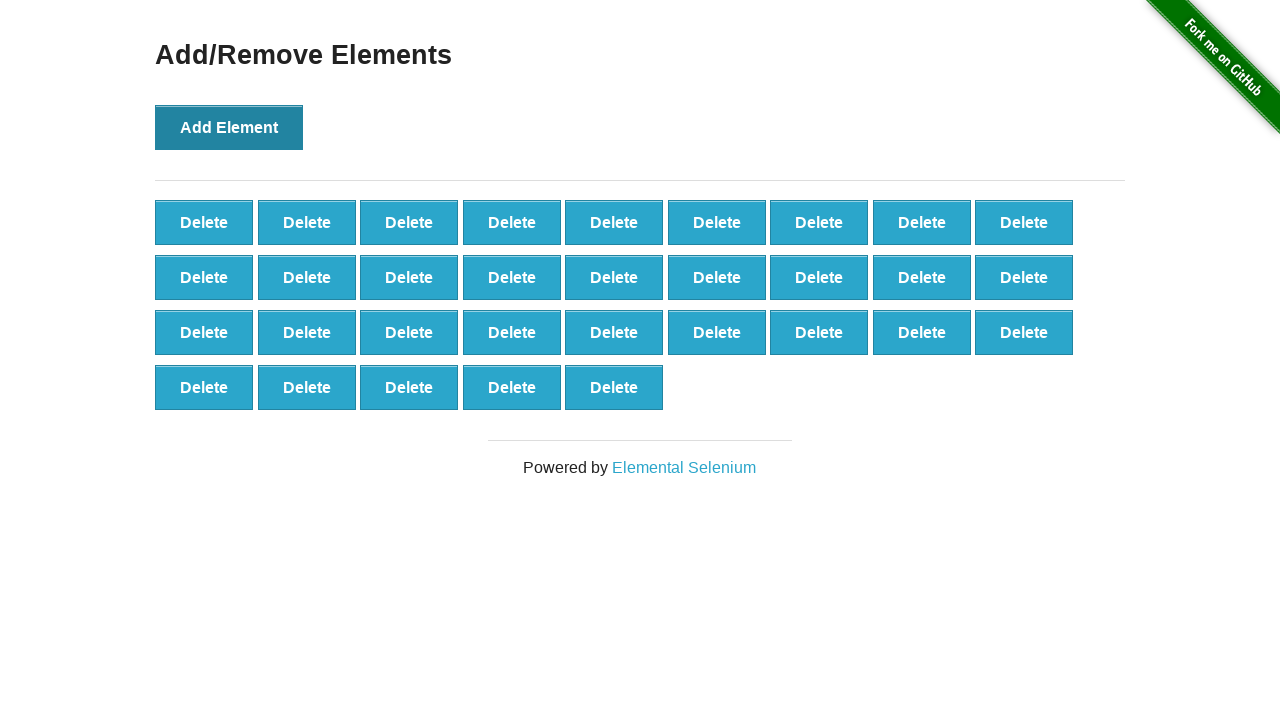

Clicked Add Element button (iteration 33/100) at (229, 127) on button[onclick='addElement()']
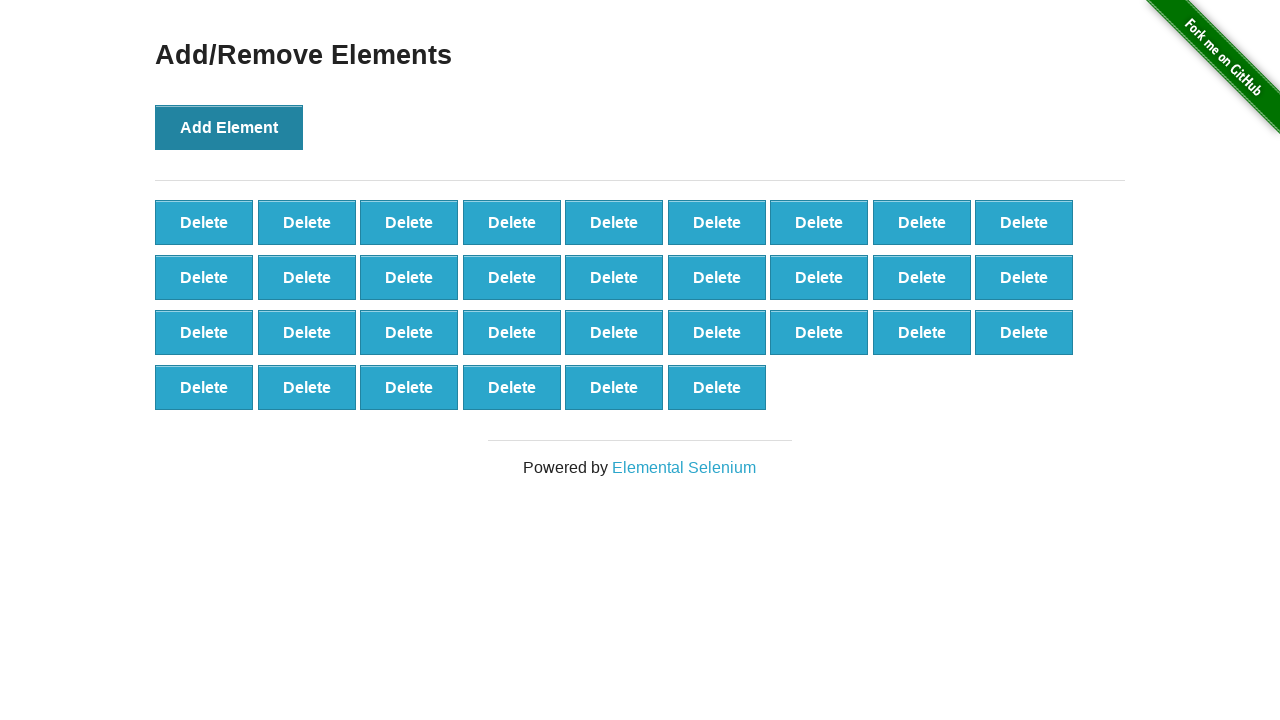

Clicked Add Element button (iteration 34/100) at (229, 127) on button[onclick='addElement()']
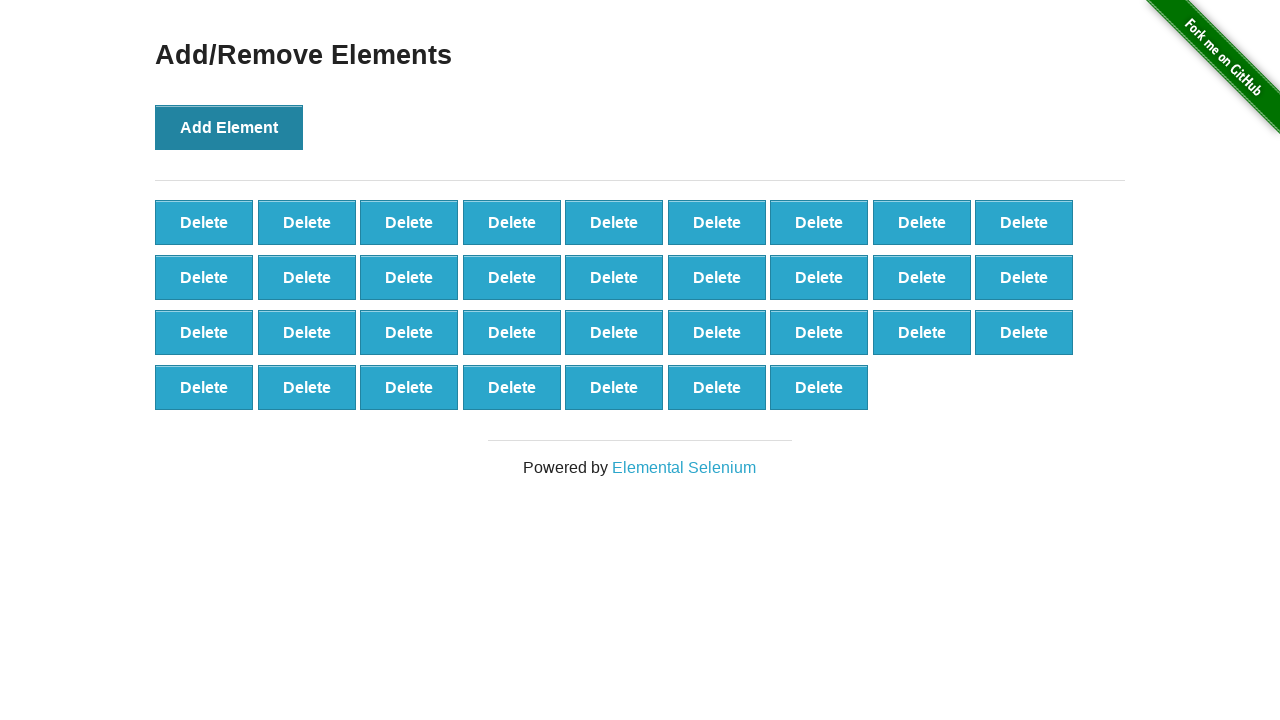

Clicked Add Element button (iteration 35/100) at (229, 127) on button[onclick='addElement()']
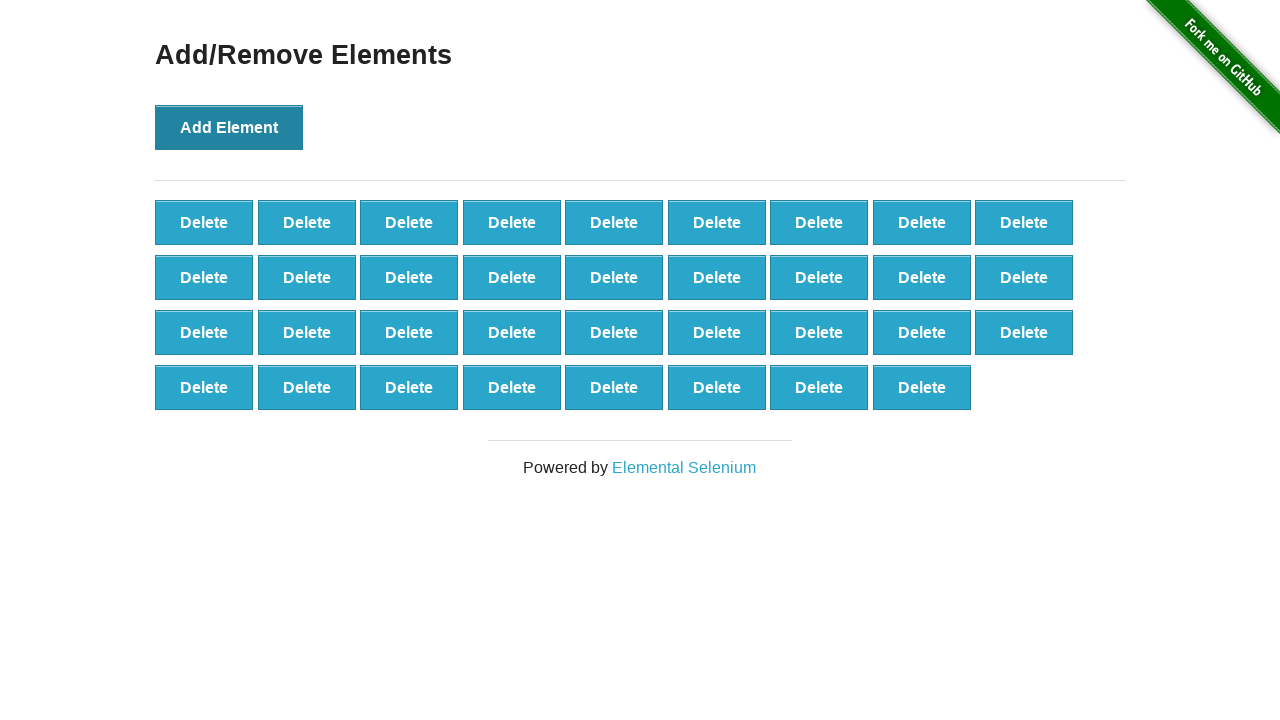

Clicked Add Element button (iteration 36/100) at (229, 127) on button[onclick='addElement()']
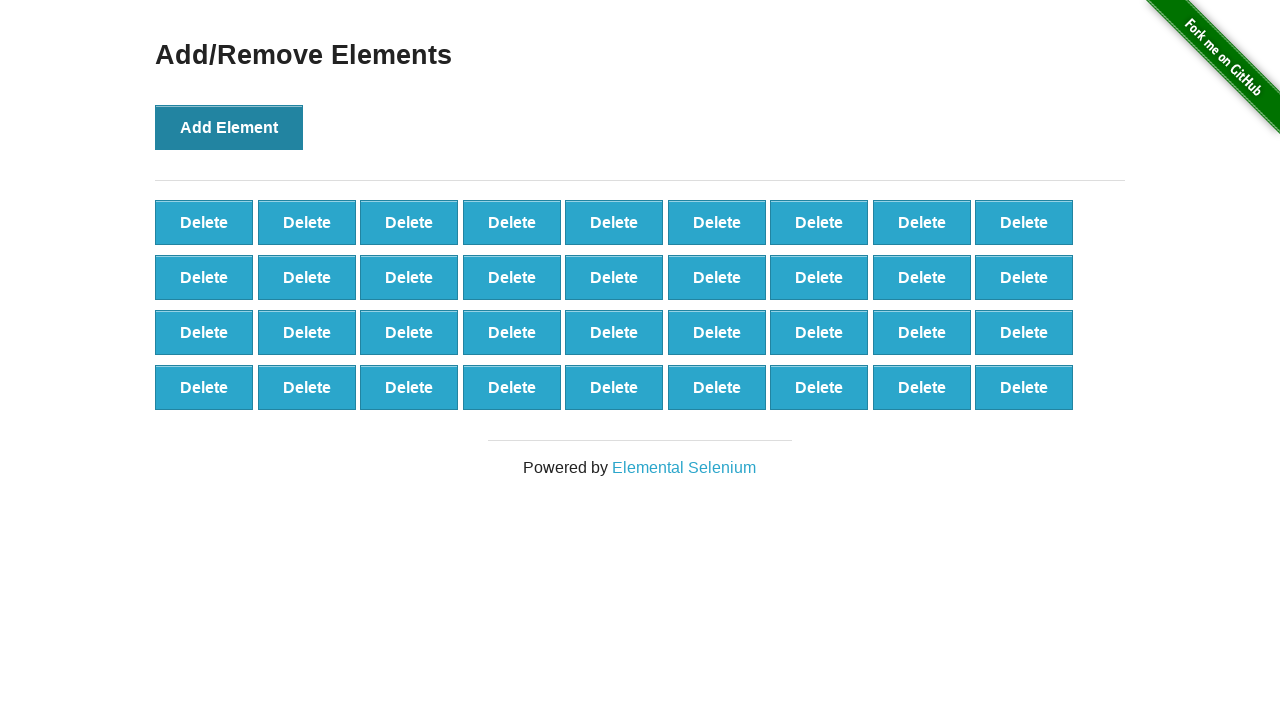

Clicked Add Element button (iteration 37/100) at (229, 127) on button[onclick='addElement()']
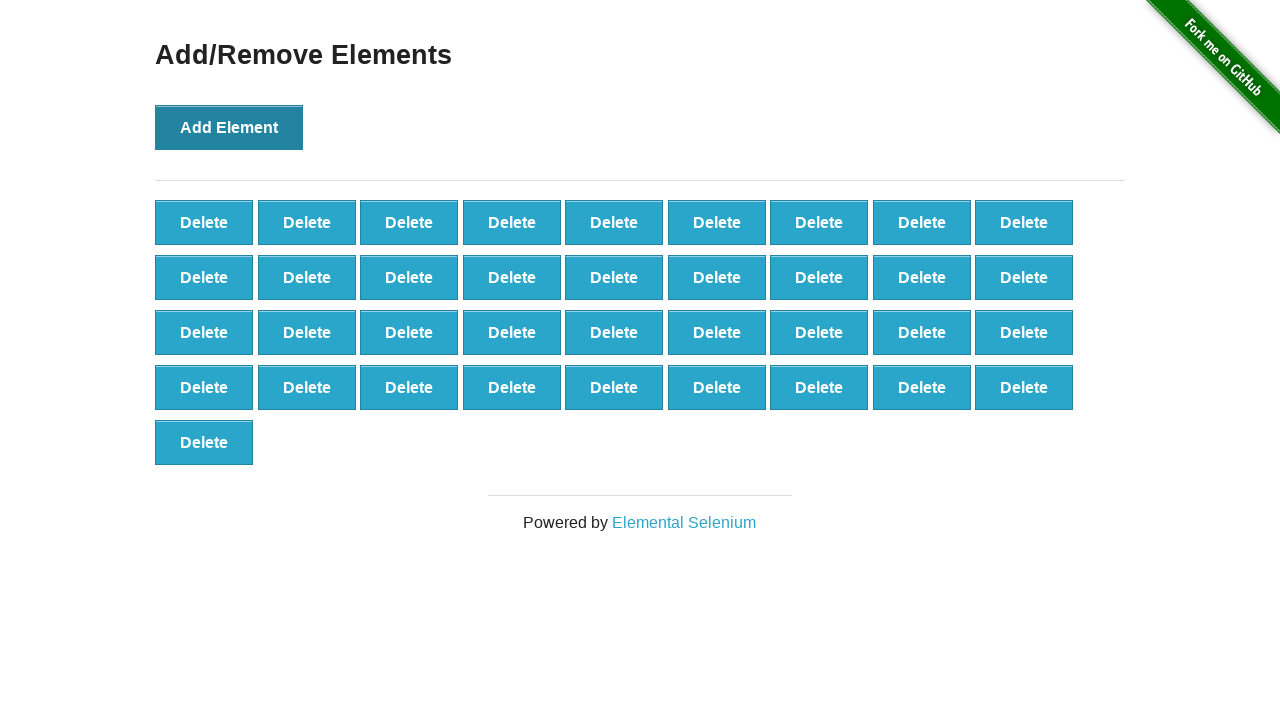

Clicked Add Element button (iteration 38/100) at (229, 127) on button[onclick='addElement()']
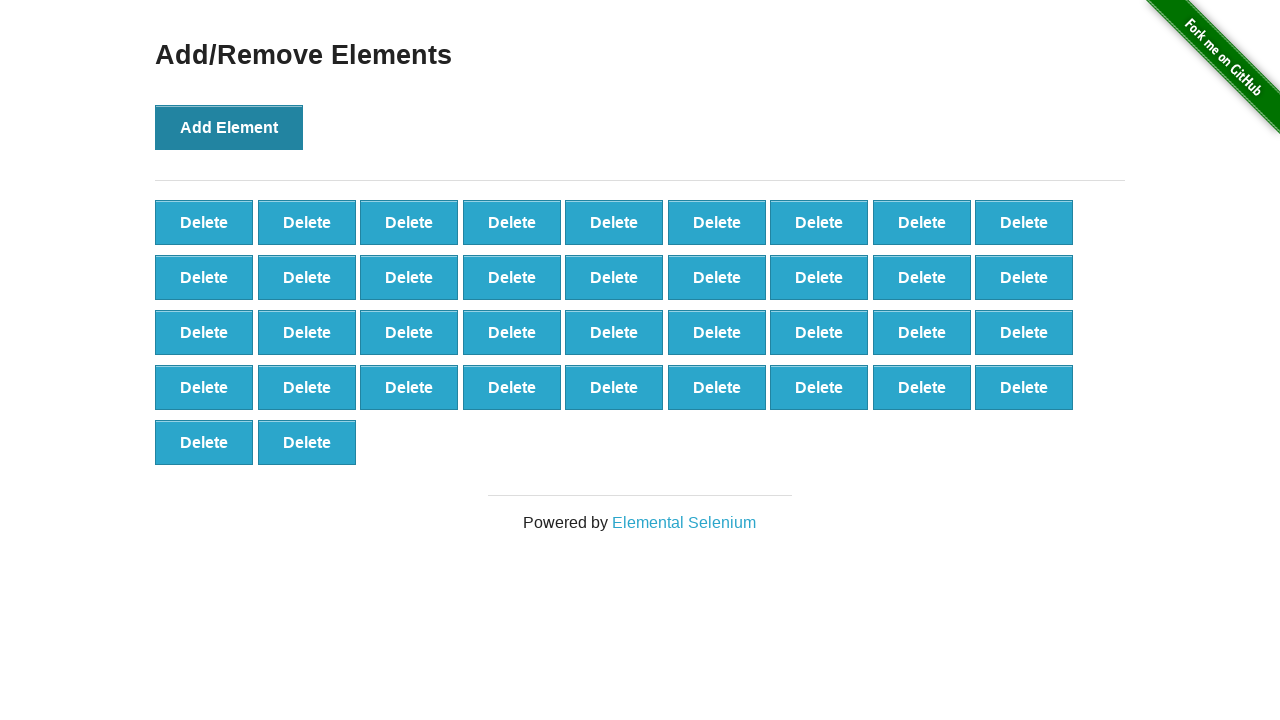

Clicked Add Element button (iteration 39/100) at (229, 127) on button[onclick='addElement()']
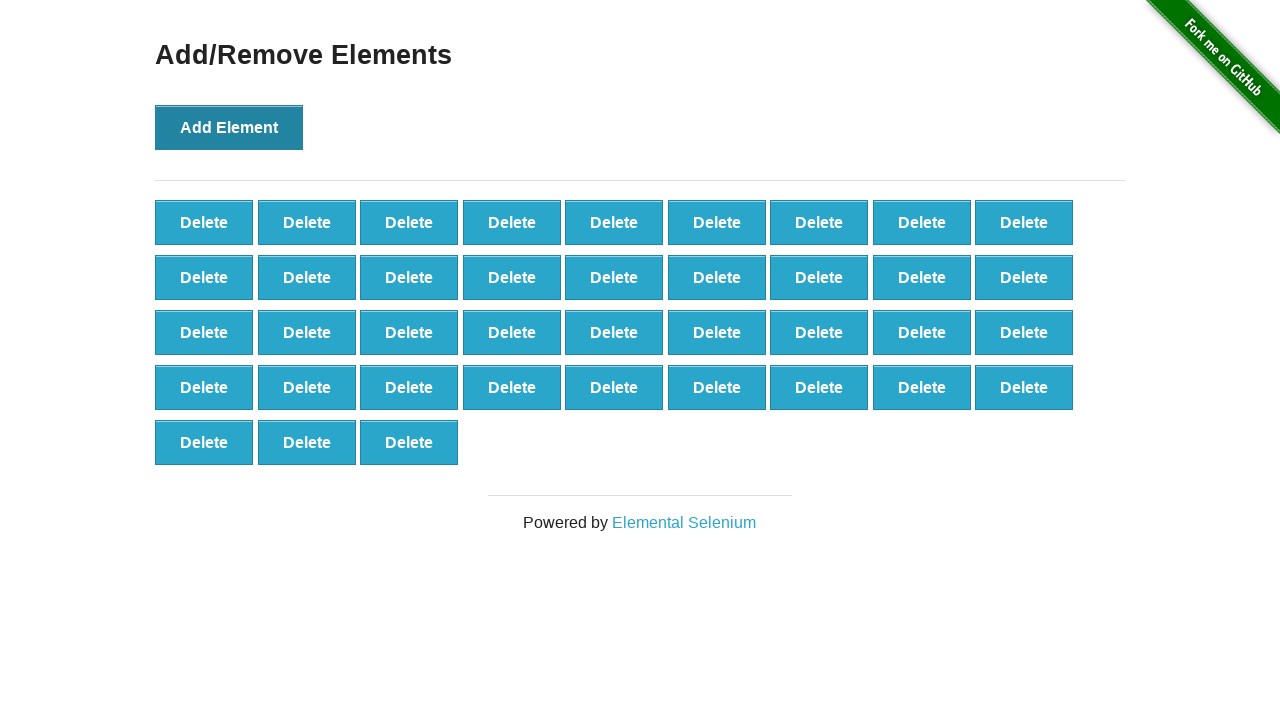

Clicked Add Element button (iteration 40/100) at (229, 127) on button[onclick='addElement()']
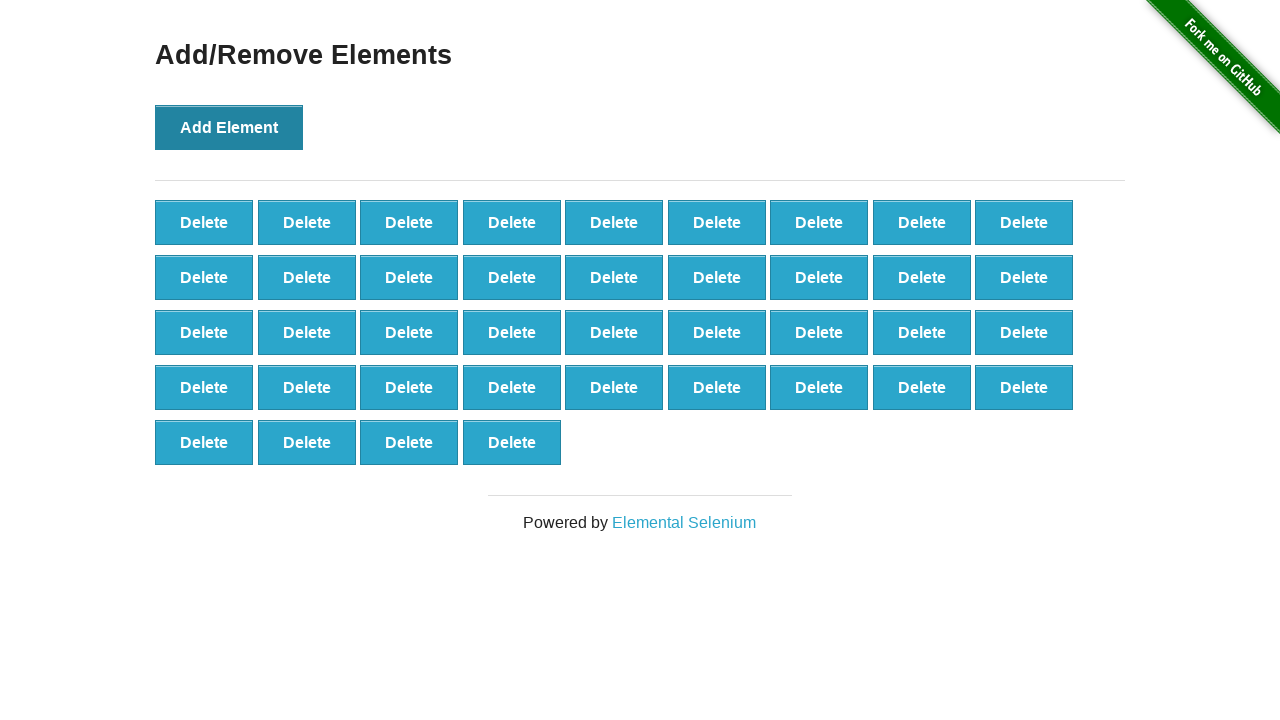

Clicked Add Element button (iteration 41/100) at (229, 127) on button[onclick='addElement()']
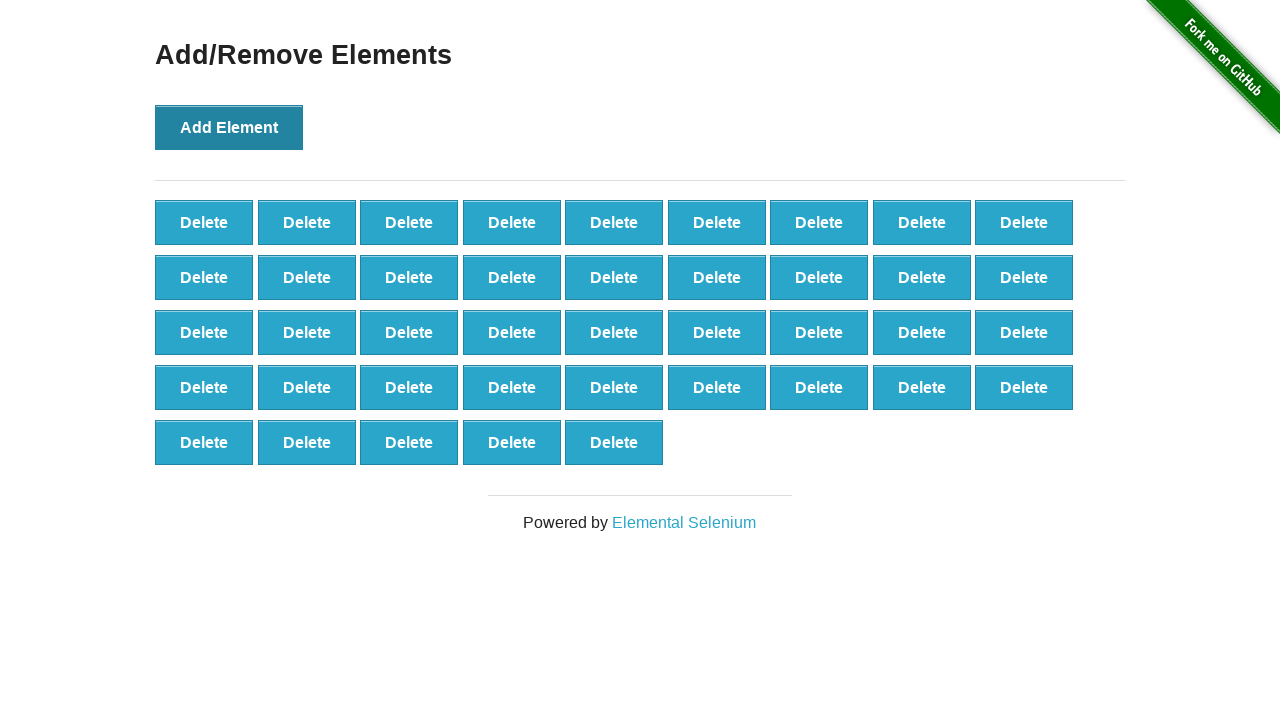

Clicked Add Element button (iteration 42/100) at (229, 127) on button[onclick='addElement()']
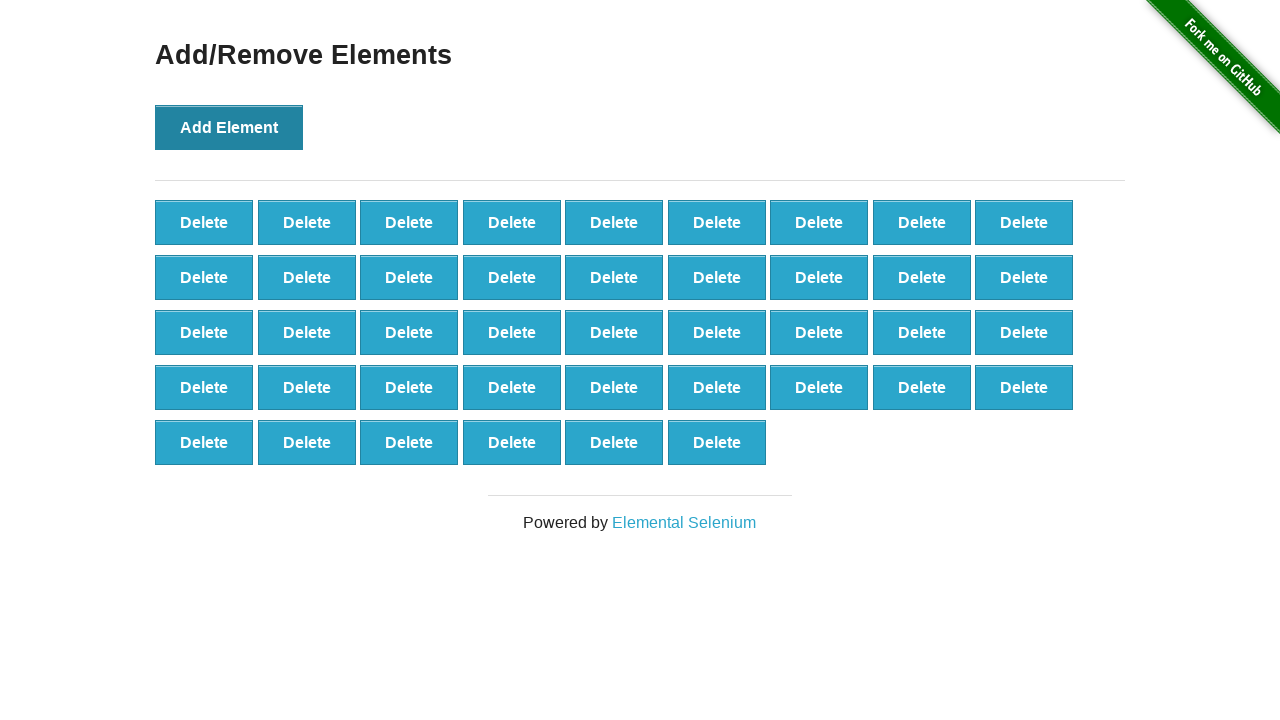

Clicked Add Element button (iteration 43/100) at (229, 127) on button[onclick='addElement()']
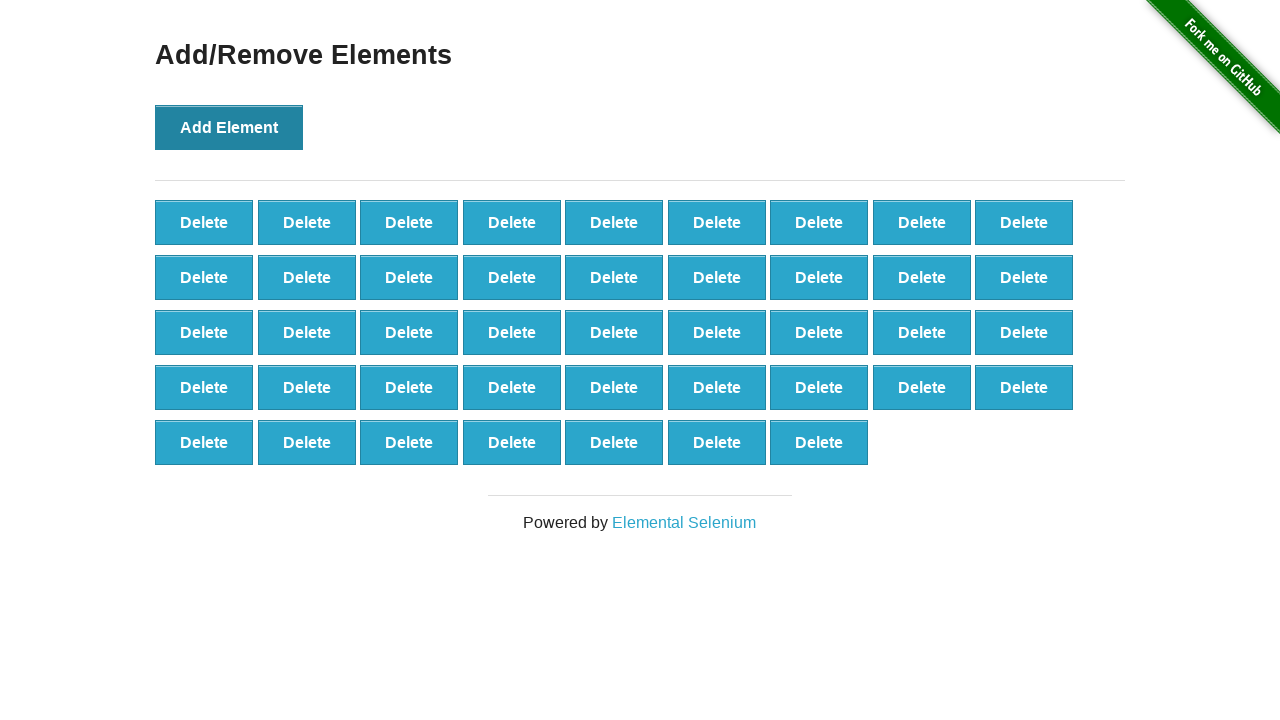

Clicked Add Element button (iteration 44/100) at (229, 127) on button[onclick='addElement()']
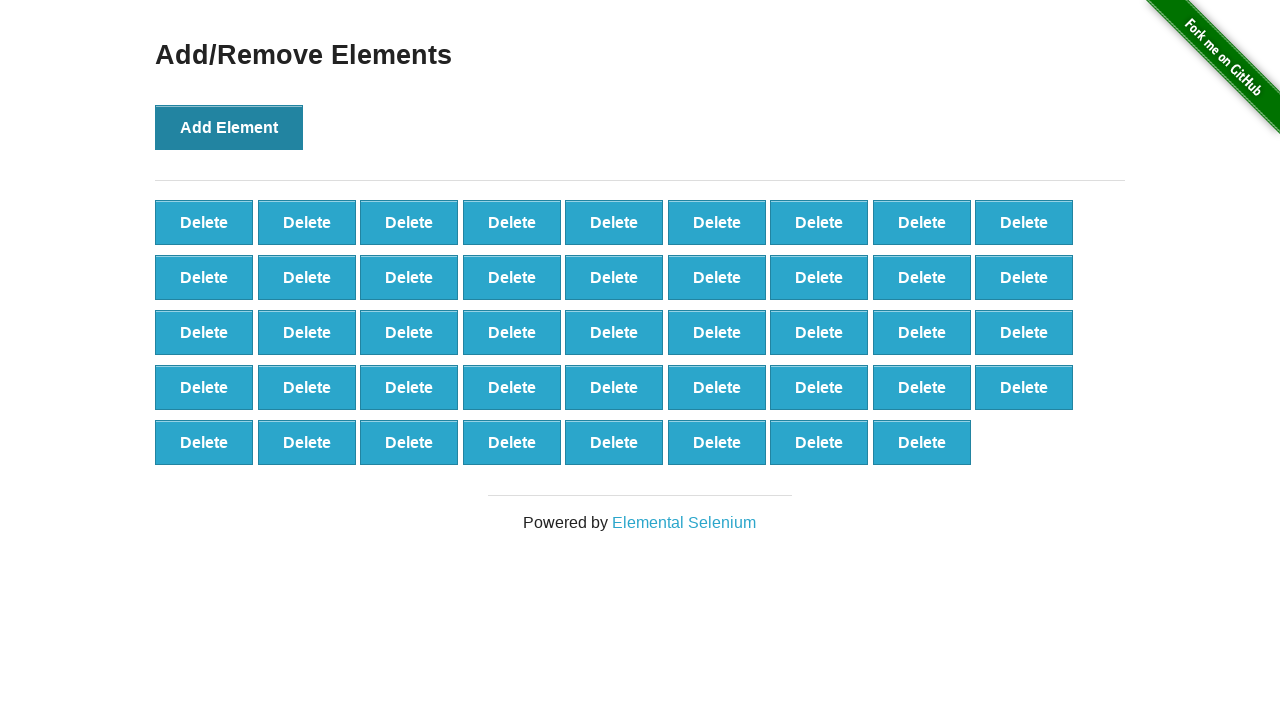

Clicked Add Element button (iteration 45/100) at (229, 127) on button[onclick='addElement()']
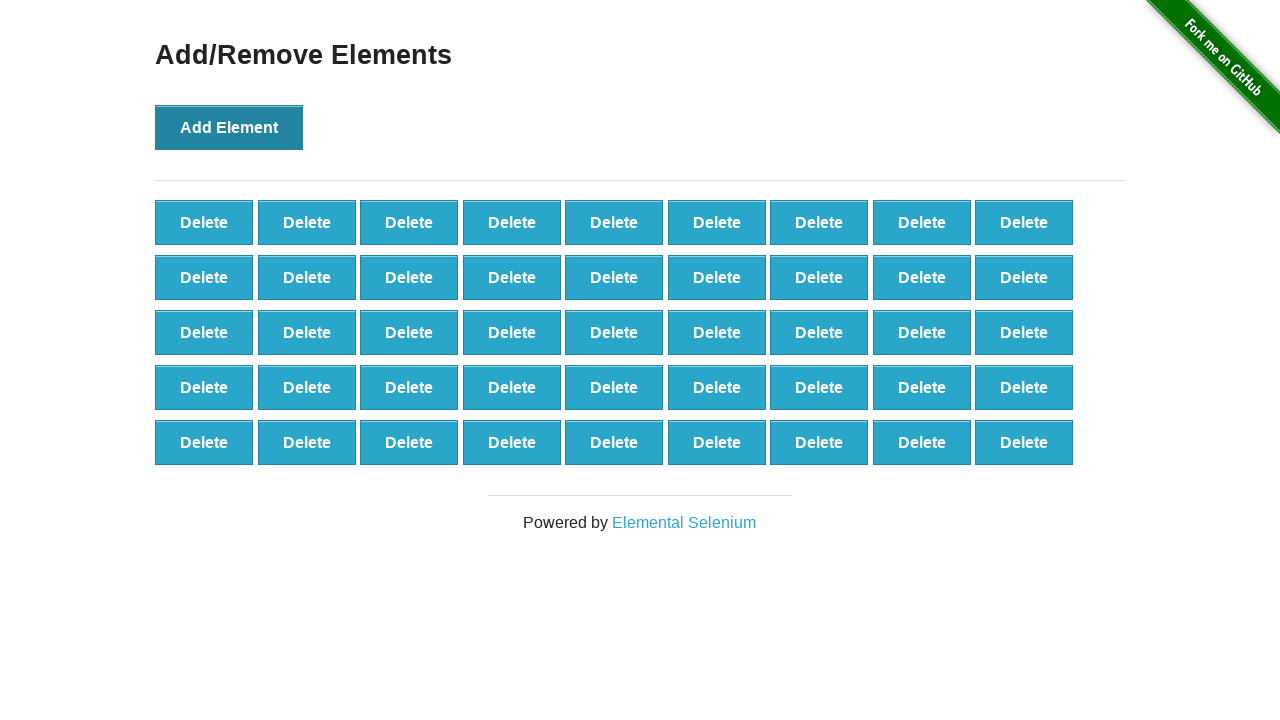

Clicked Add Element button (iteration 46/100) at (229, 127) on button[onclick='addElement()']
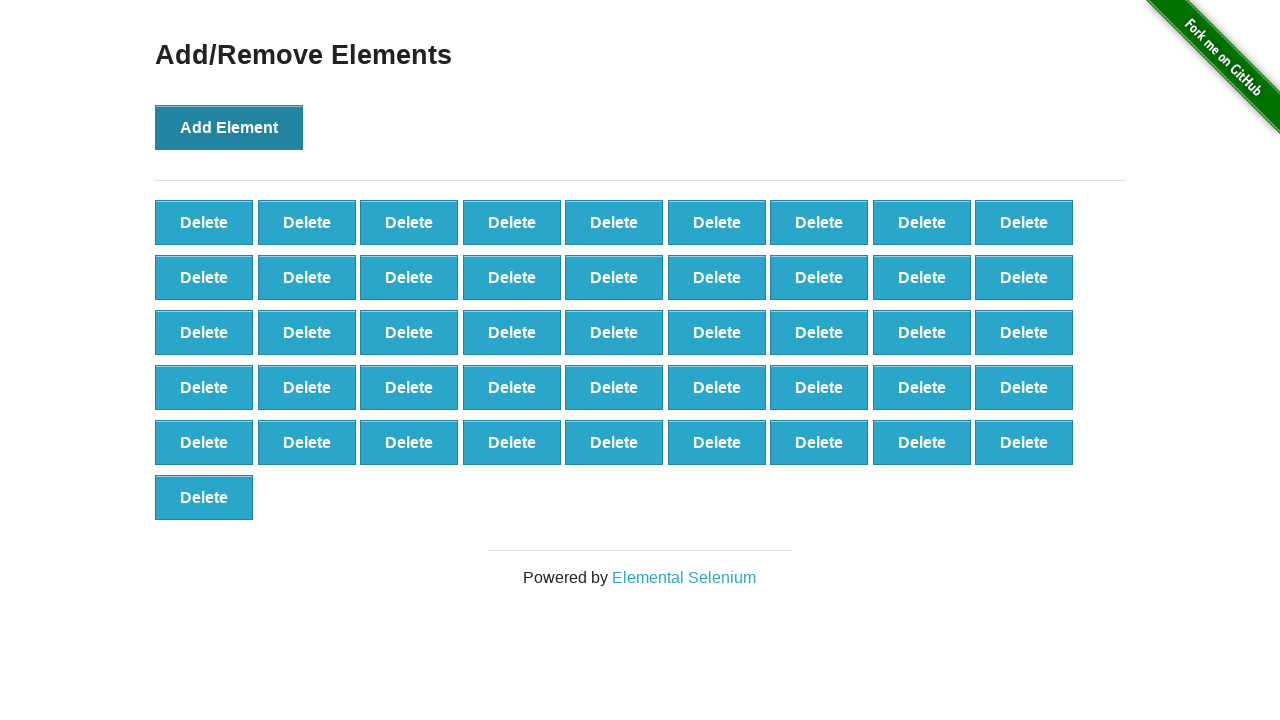

Clicked Add Element button (iteration 47/100) at (229, 127) on button[onclick='addElement()']
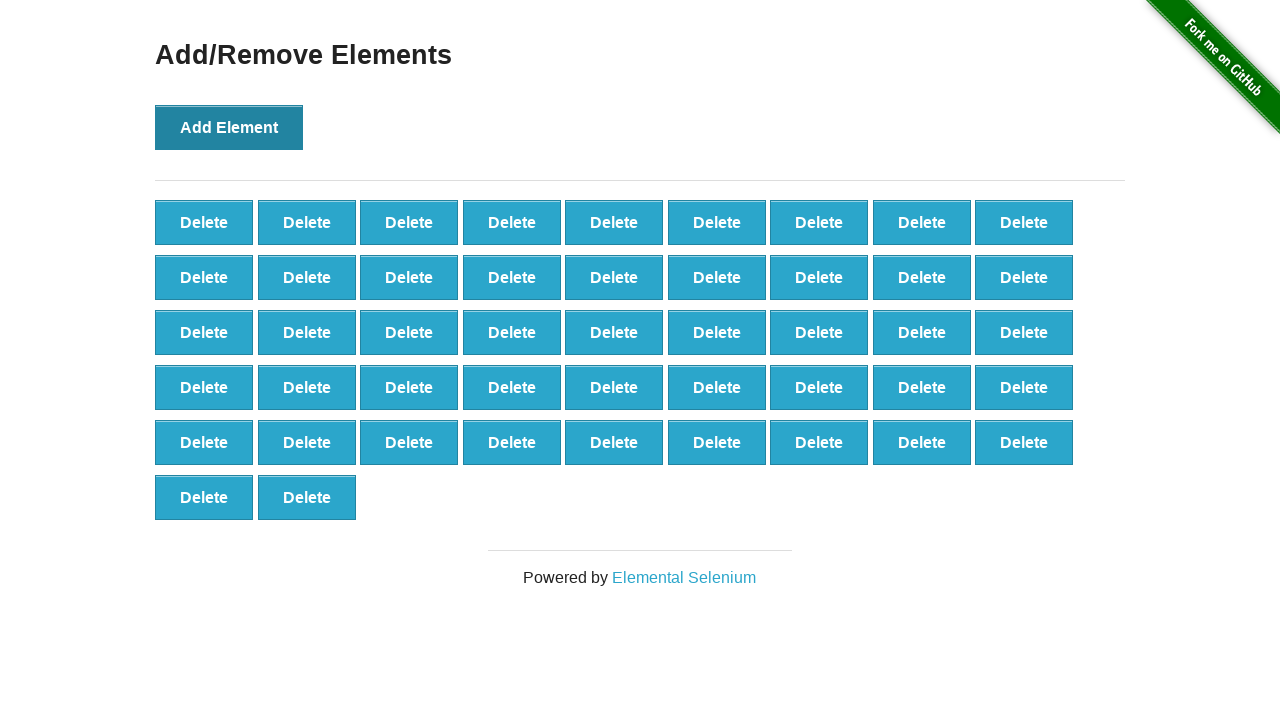

Clicked Add Element button (iteration 48/100) at (229, 127) on button[onclick='addElement()']
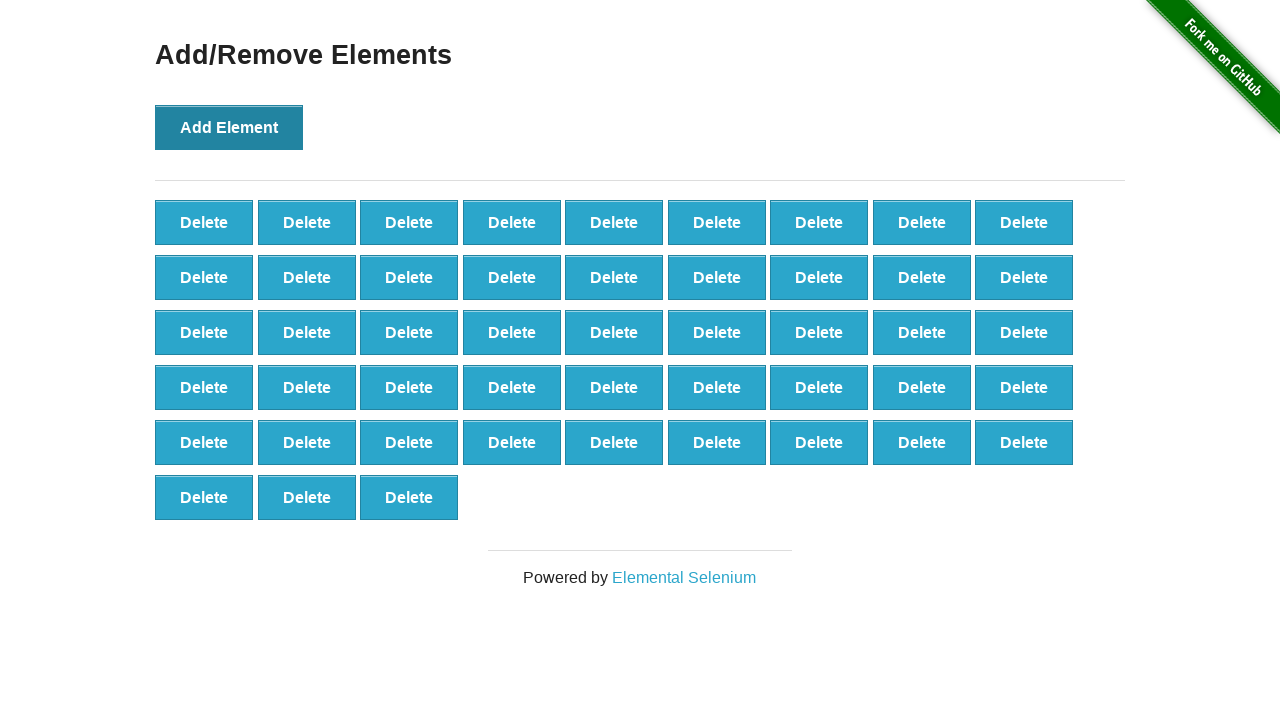

Clicked Add Element button (iteration 49/100) at (229, 127) on button[onclick='addElement()']
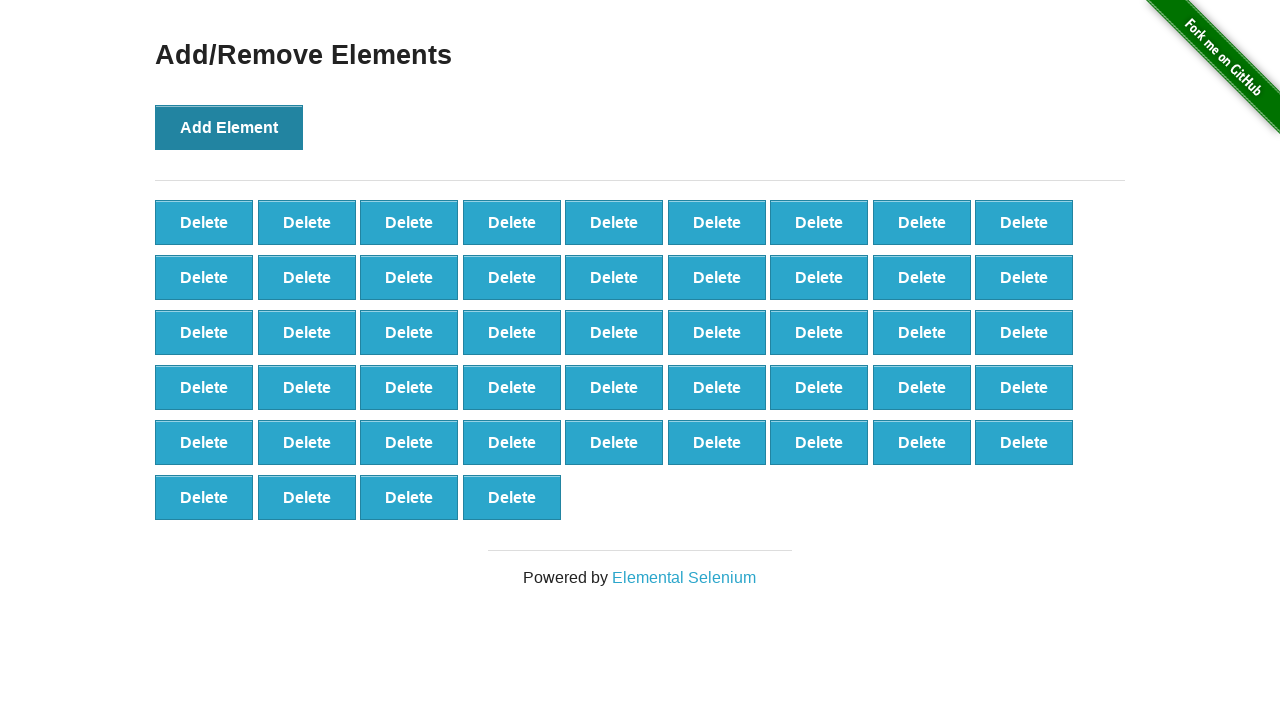

Clicked Add Element button (iteration 50/100) at (229, 127) on button[onclick='addElement()']
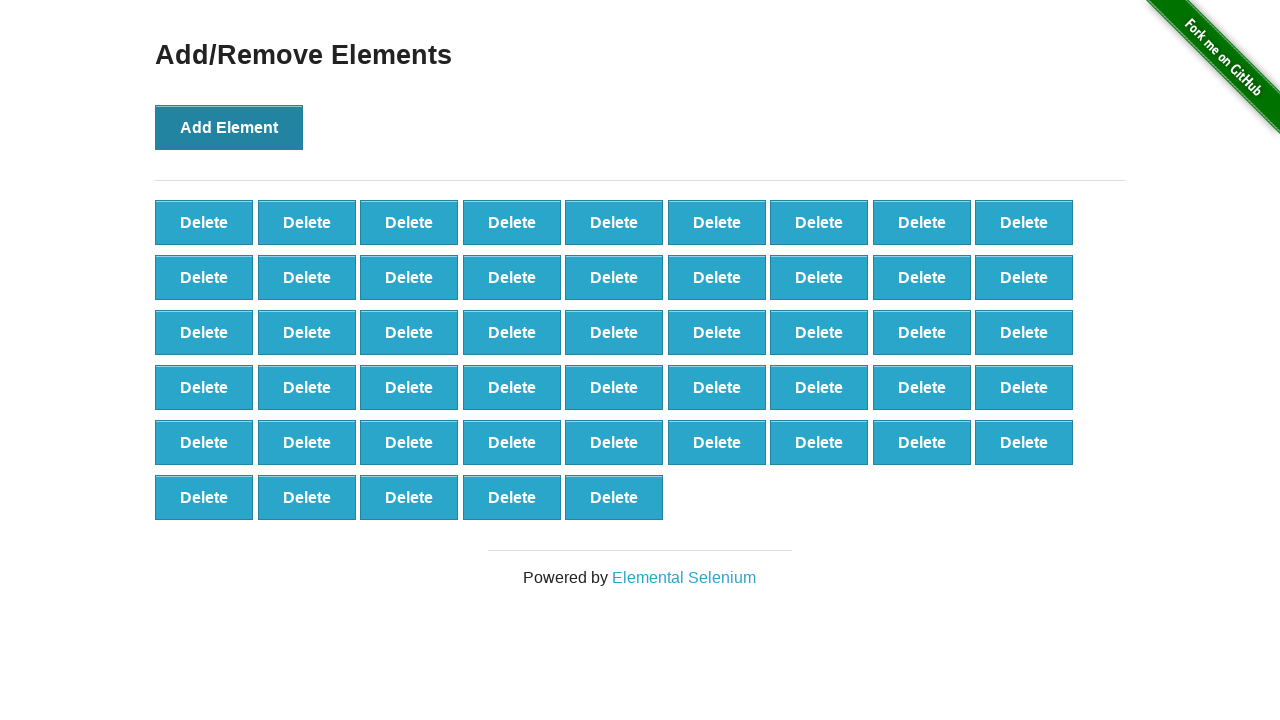

Clicked Add Element button (iteration 51/100) at (229, 127) on button[onclick='addElement()']
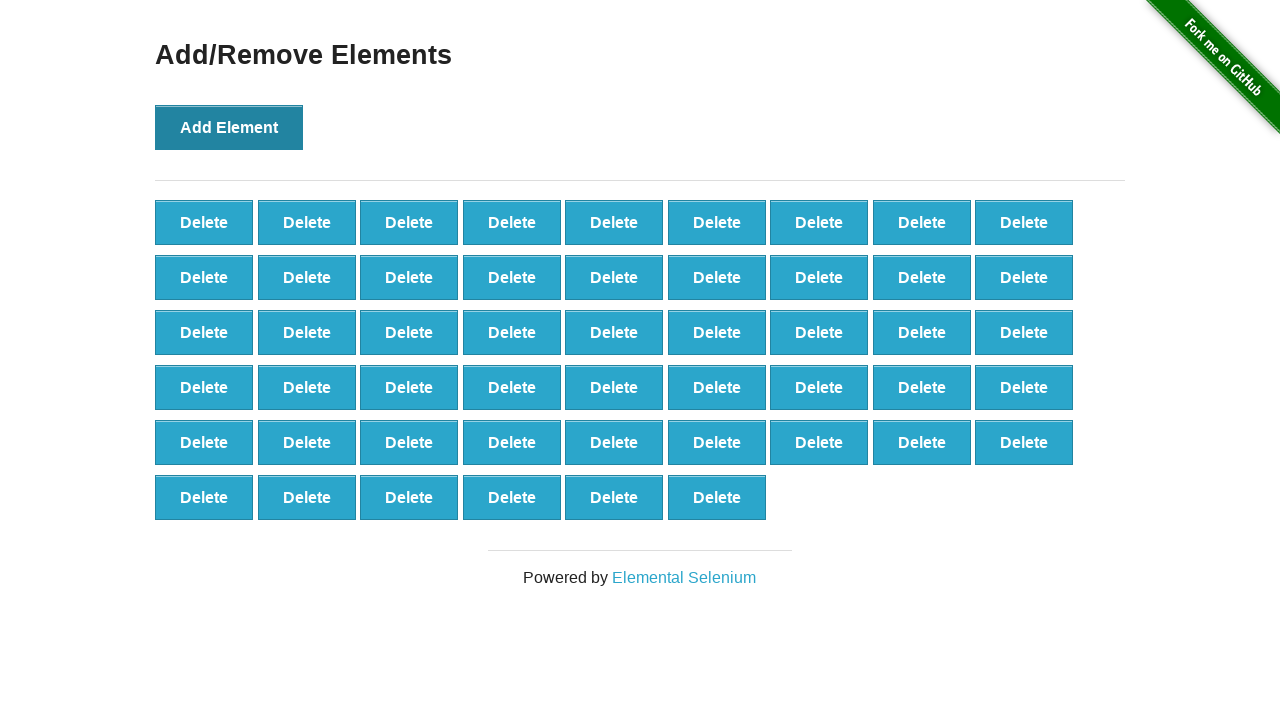

Clicked Add Element button (iteration 52/100) at (229, 127) on button[onclick='addElement()']
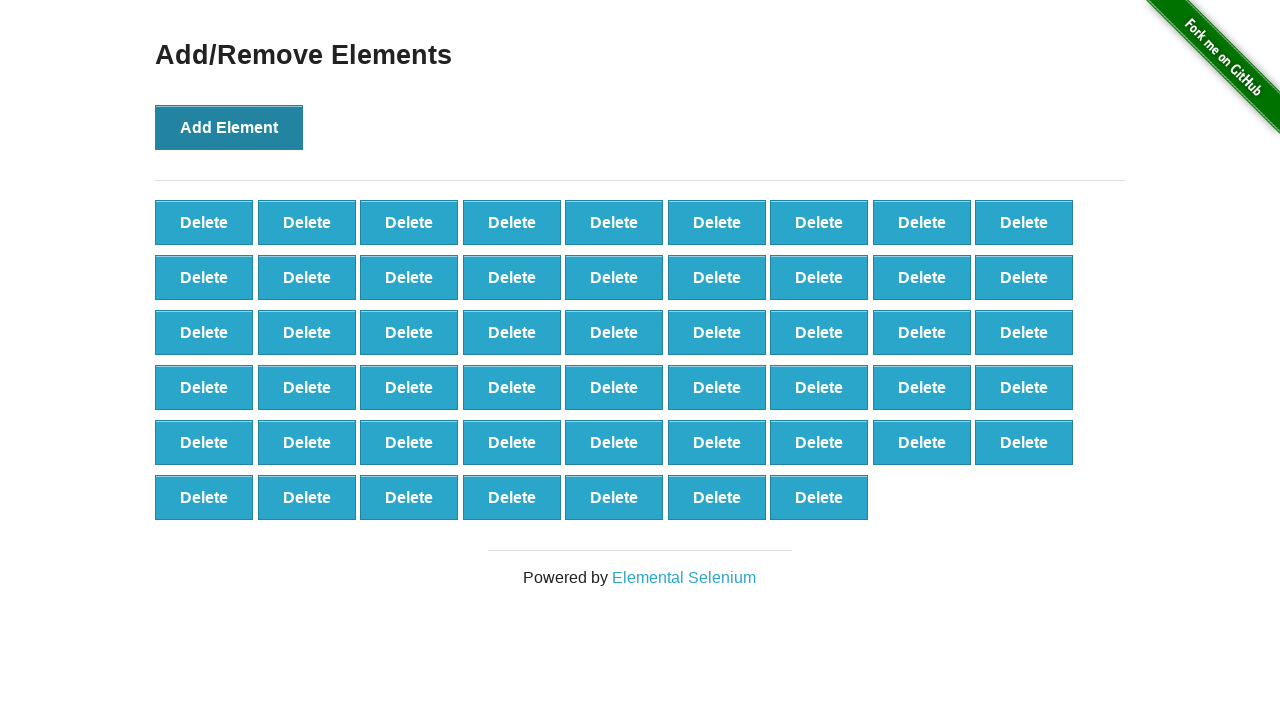

Clicked Add Element button (iteration 53/100) at (229, 127) on button[onclick='addElement()']
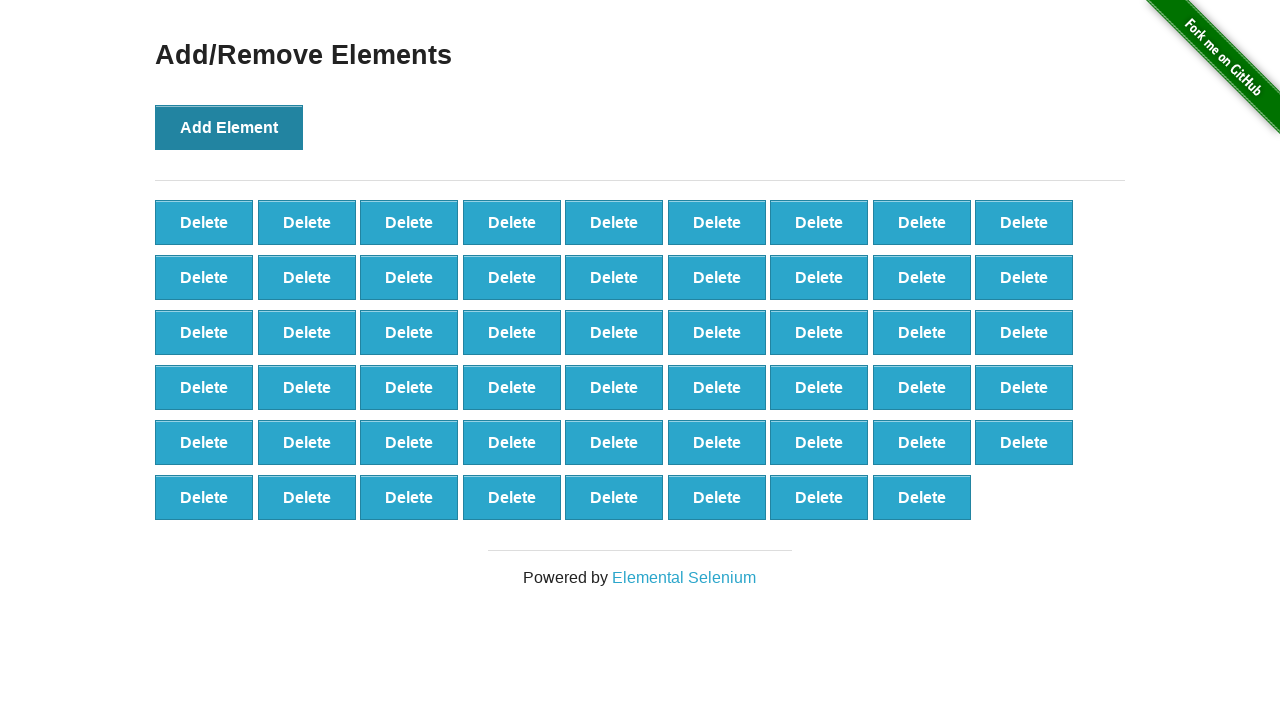

Clicked Add Element button (iteration 54/100) at (229, 127) on button[onclick='addElement()']
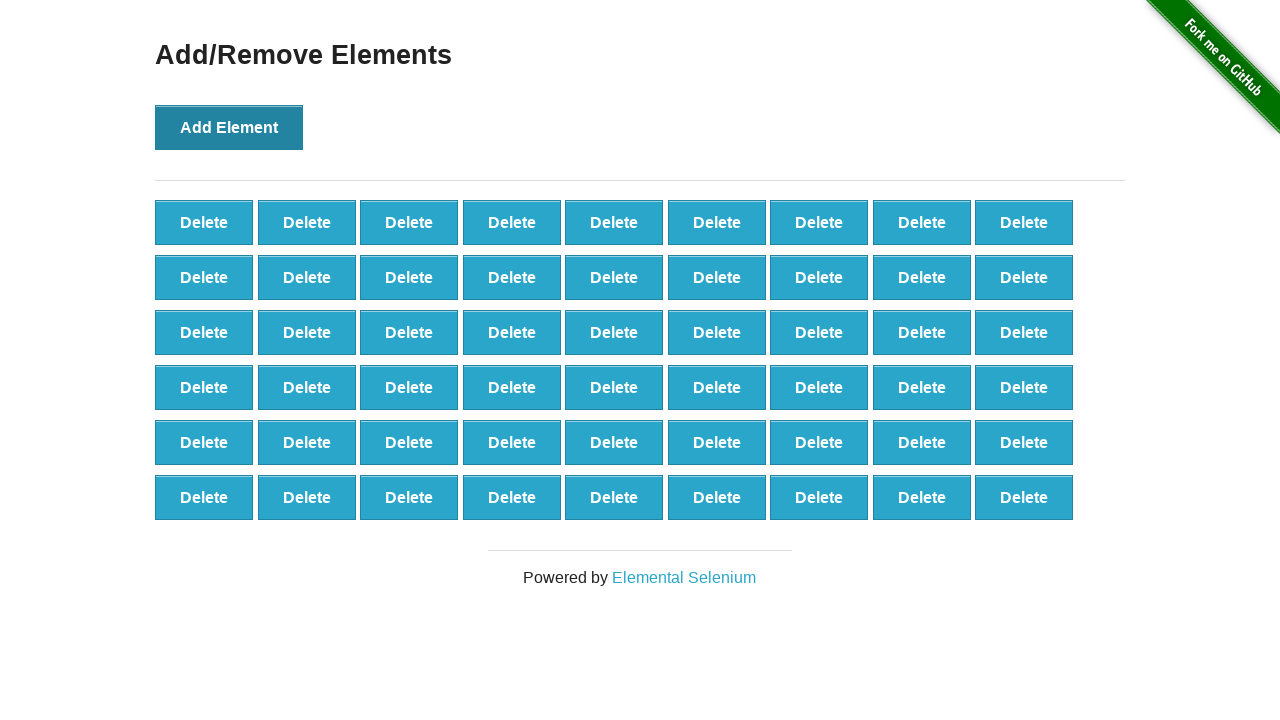

Clicked Add Element button (iteration 55/100) at (229, 127) on button[onclick='addElement()']
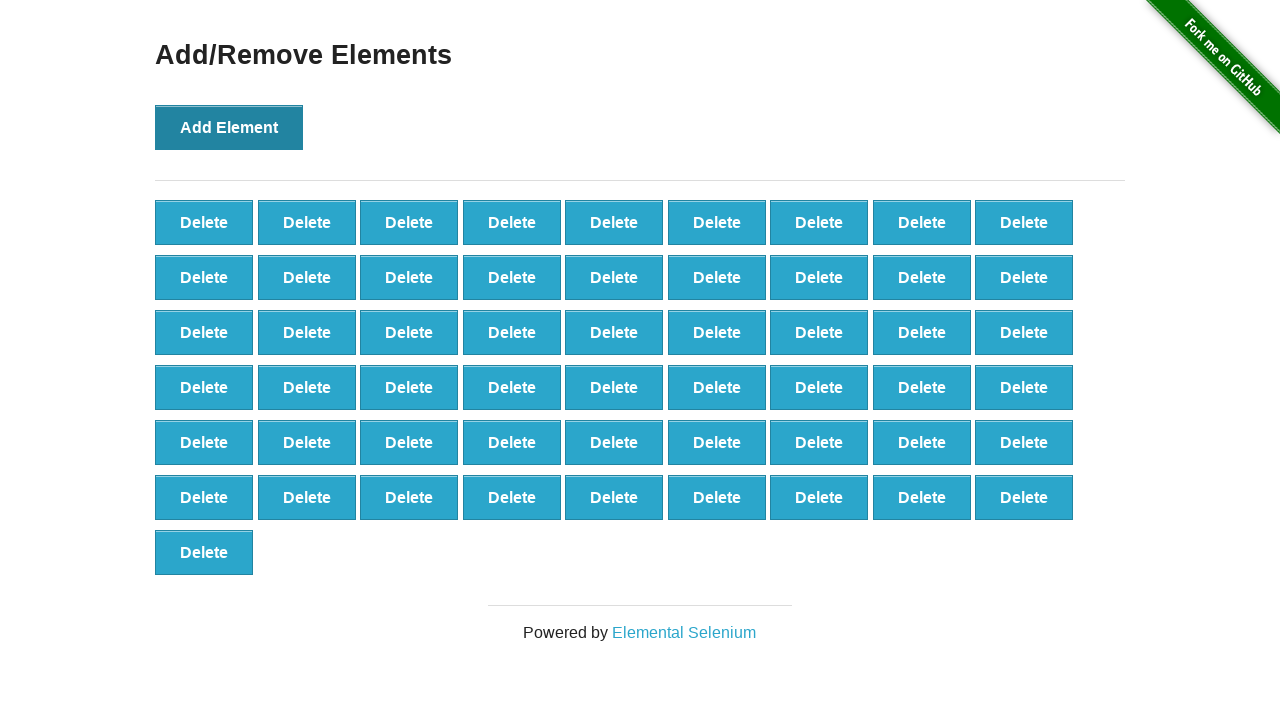

Clicked Add Element button (iteration 56/100) at (229, 127) on button[onclick='addElement()']
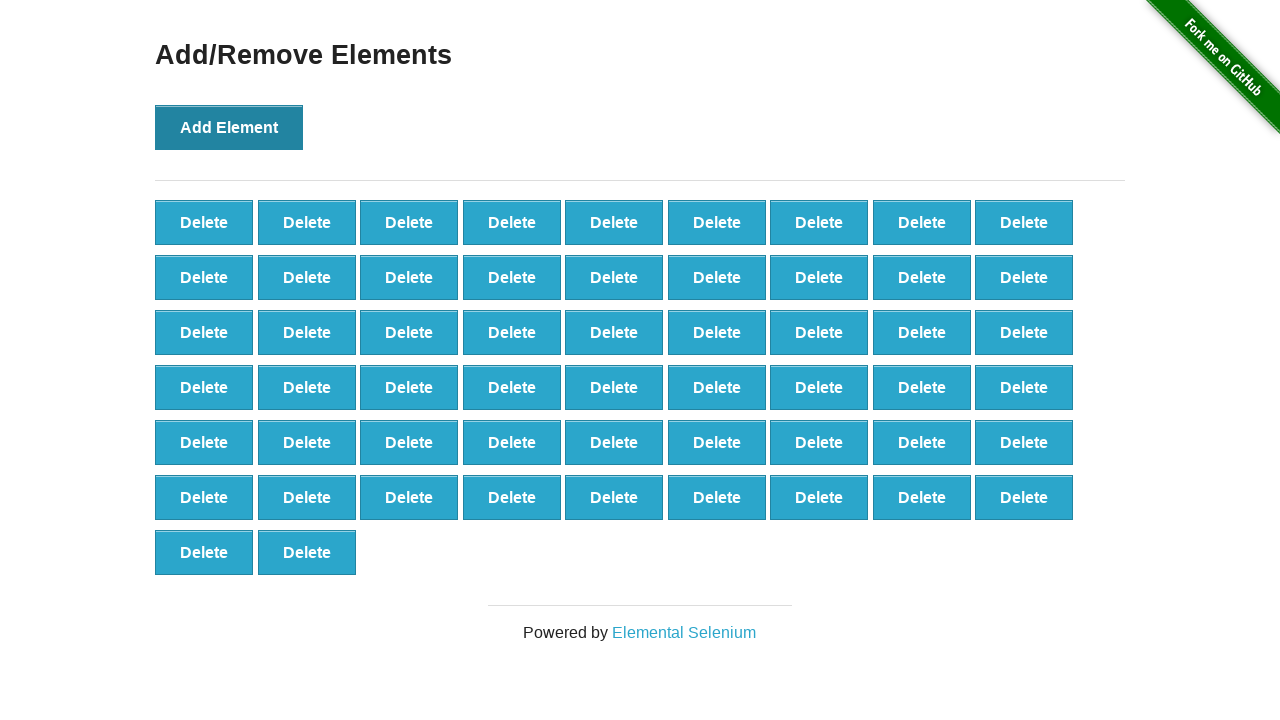

Clicked Add Element button (iteration 57/100) at (229, 127) on button[onclick='addElement()']
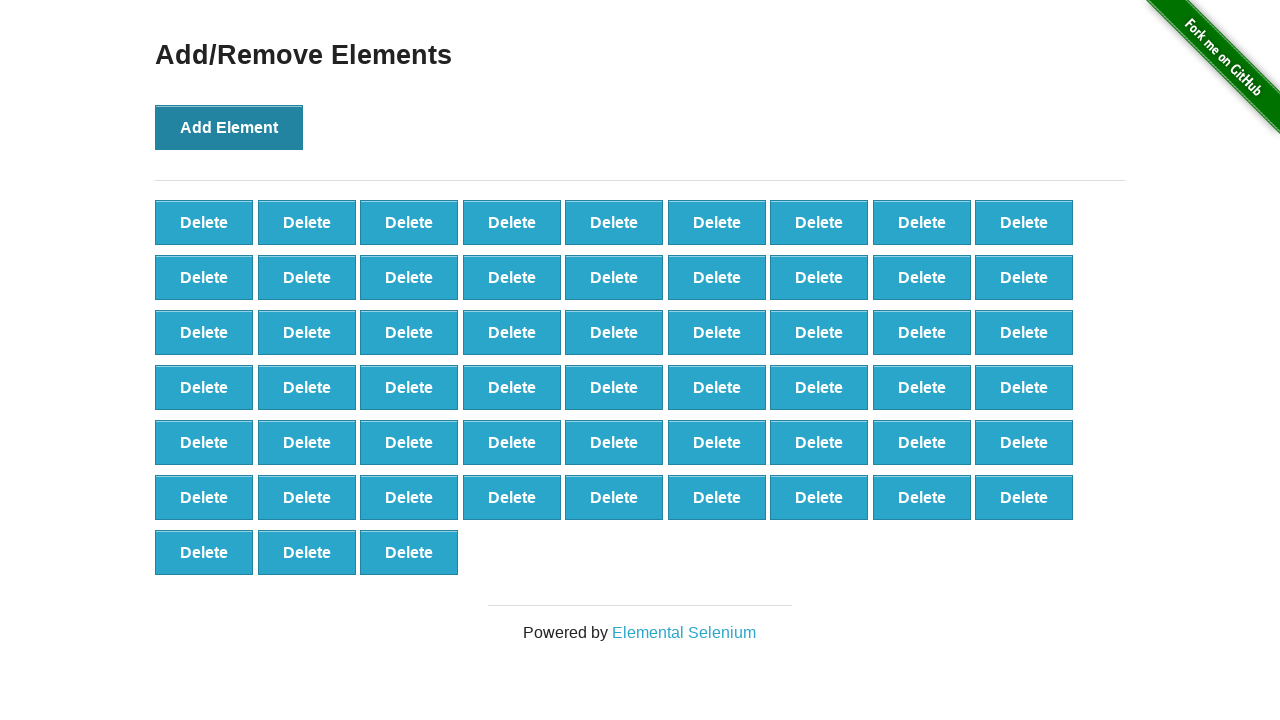

Clicked Add Element button (iteration 58/100) at (229, 127) on button[onclick='addElement()']
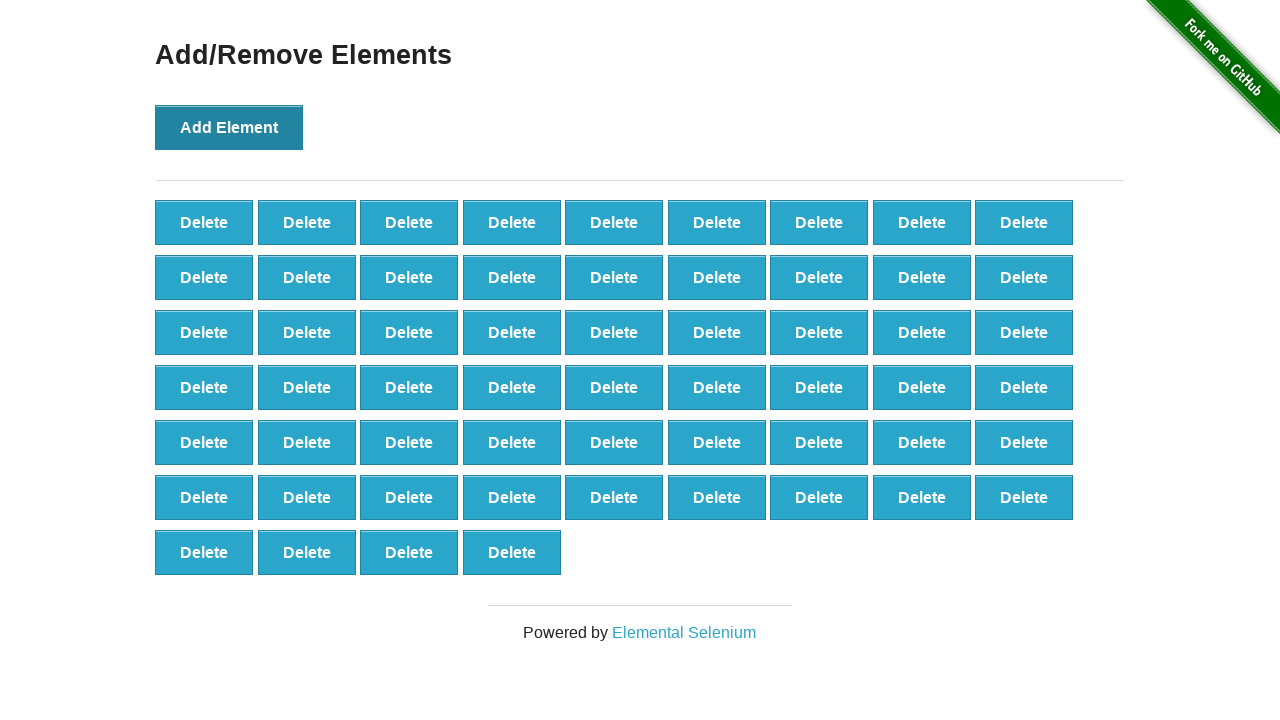

Clicked Add Element button (iteration 59/100) at (229, 127) on button[onclick='addElement()']
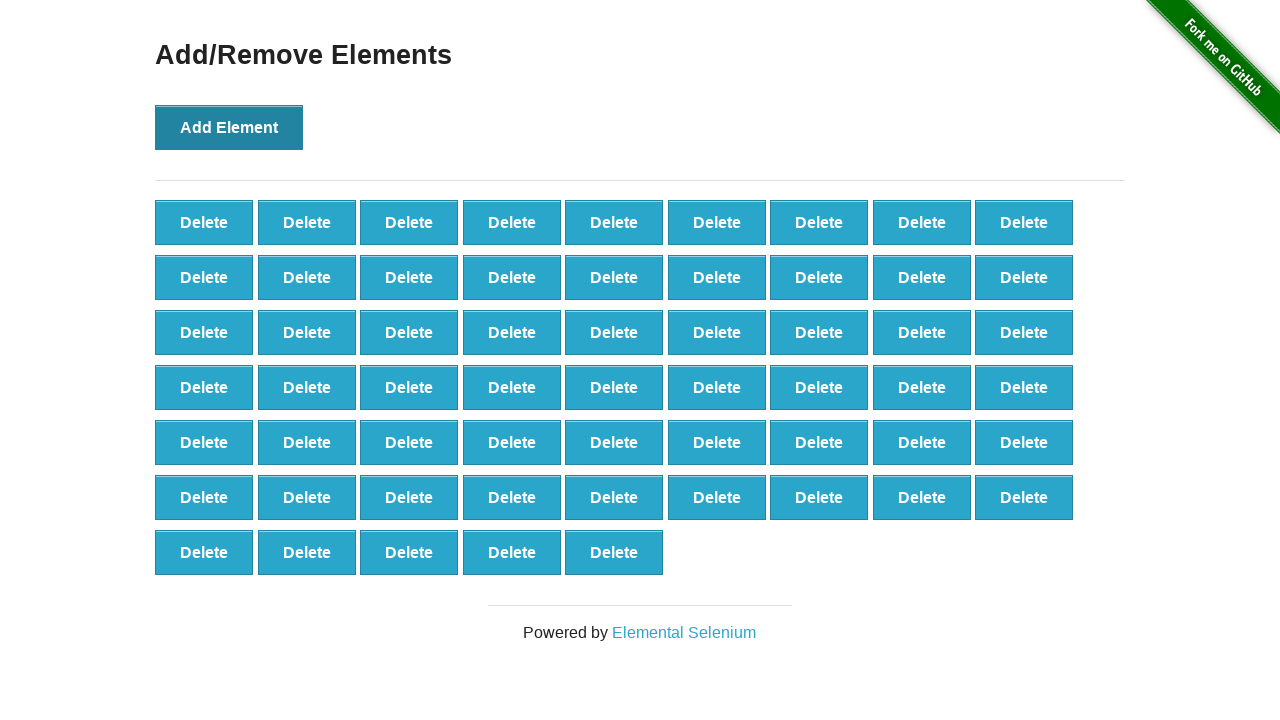

Clicked Add Element button (iteration 60/100) at (229, 127) on button[onclick='addElement()']
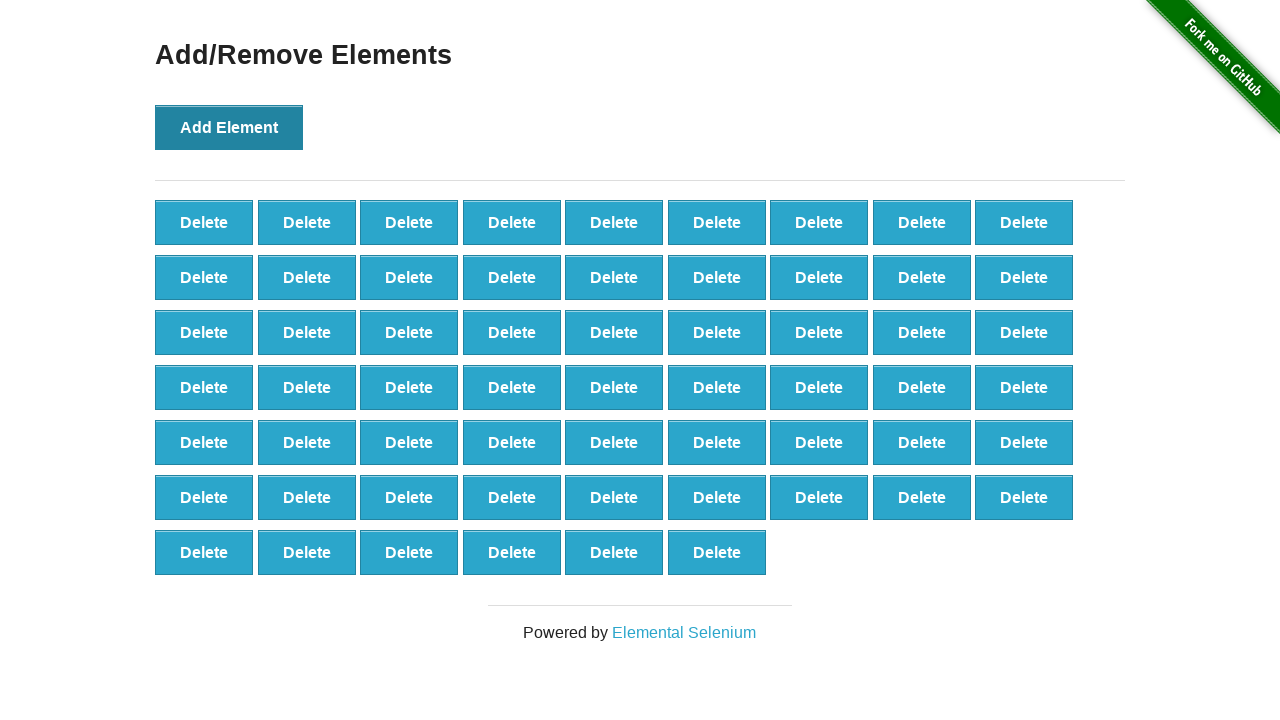

Clicked Add Element button (iteration 61/100) at (229, 127) on button[onclick='addElement()']
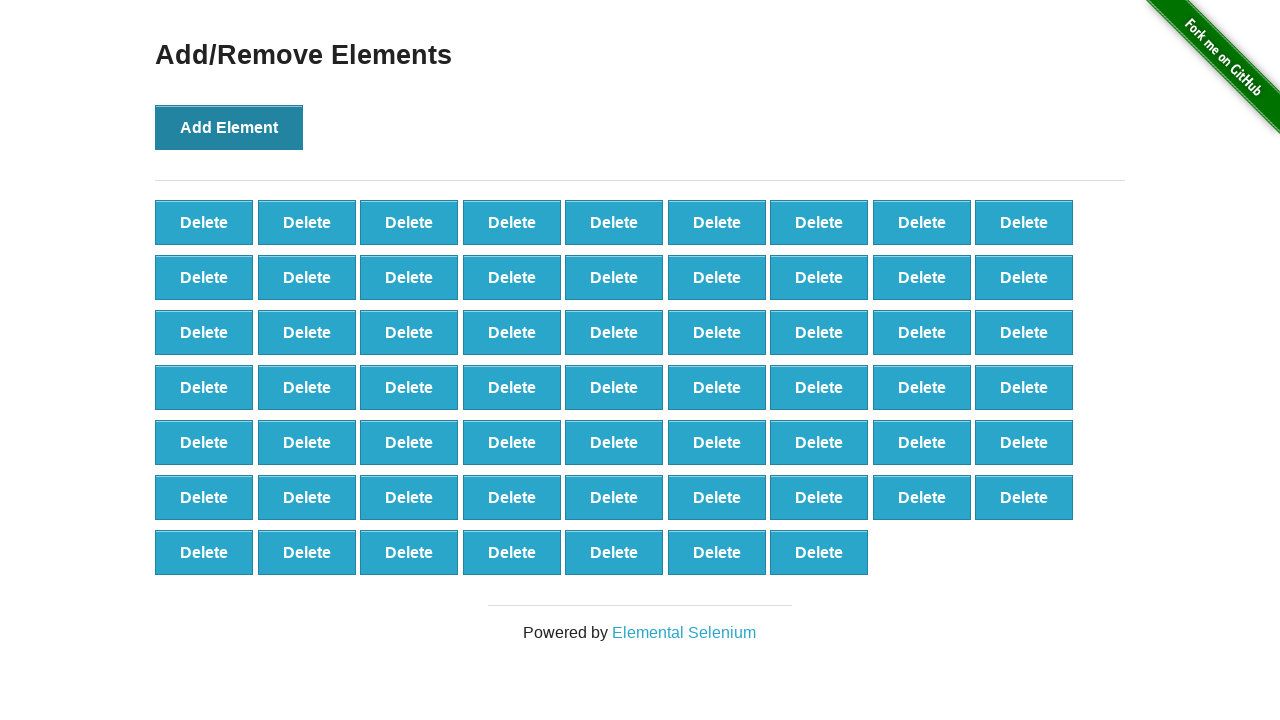

Clicked Add Element button (iteration 62/100) at (229, 127) on button[onclick='addElement()']
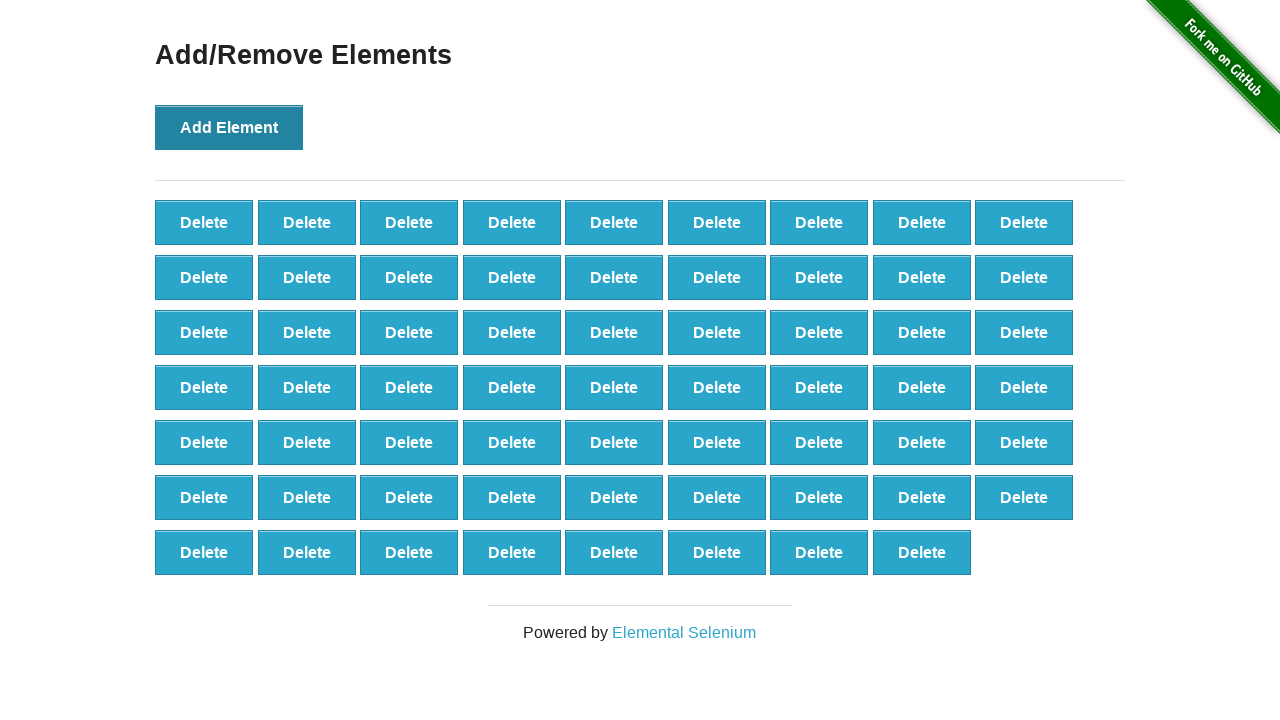

Clicked Add Element button (iteration 63/100) at (229, 127) on button[onclick='addElement()']
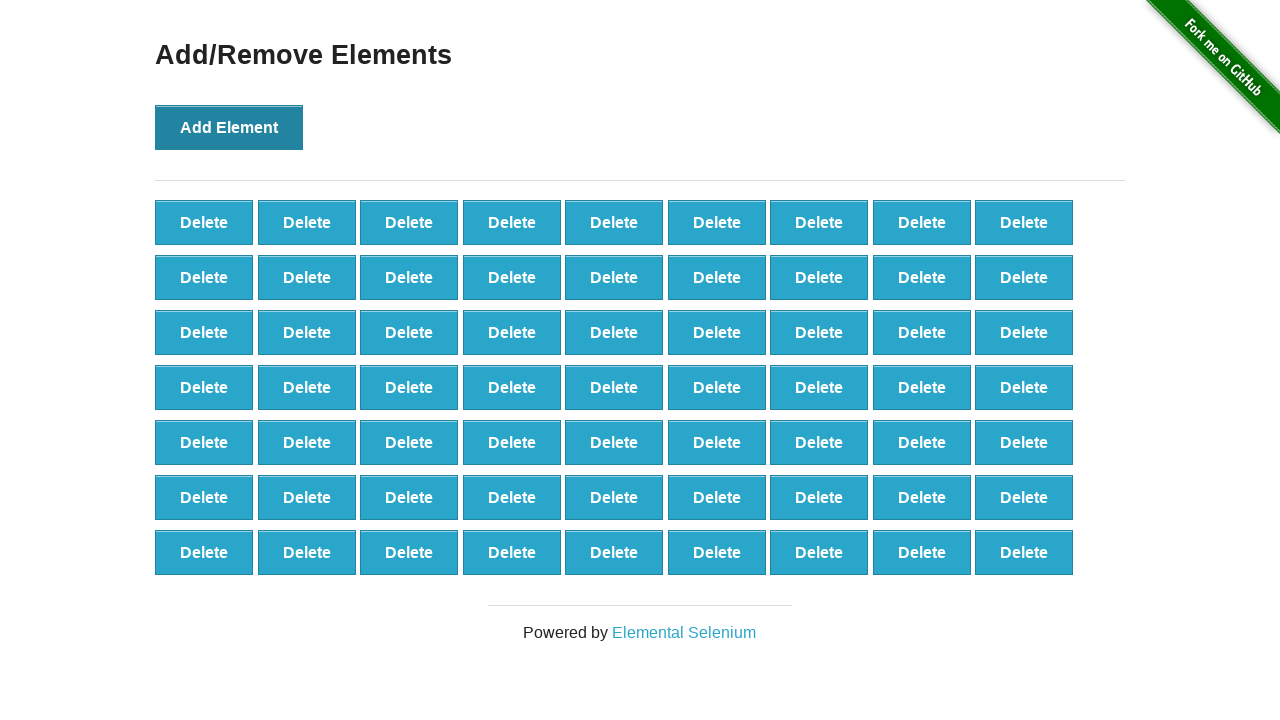

Clicked Add Element button (iteration 64/100) at (229, 127) on button[onclick='addElement()']
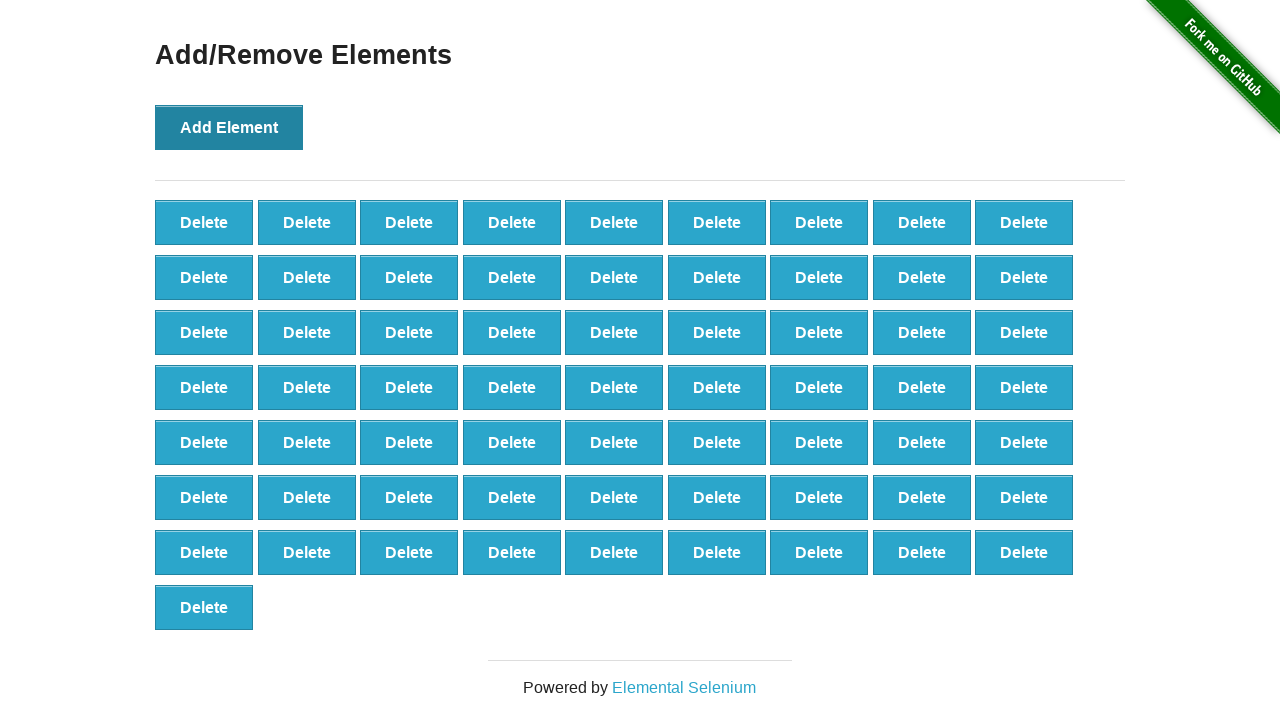

Clicked Add Element button (iteration 65/100) at (229, 127) on button[onclick='addElement()']
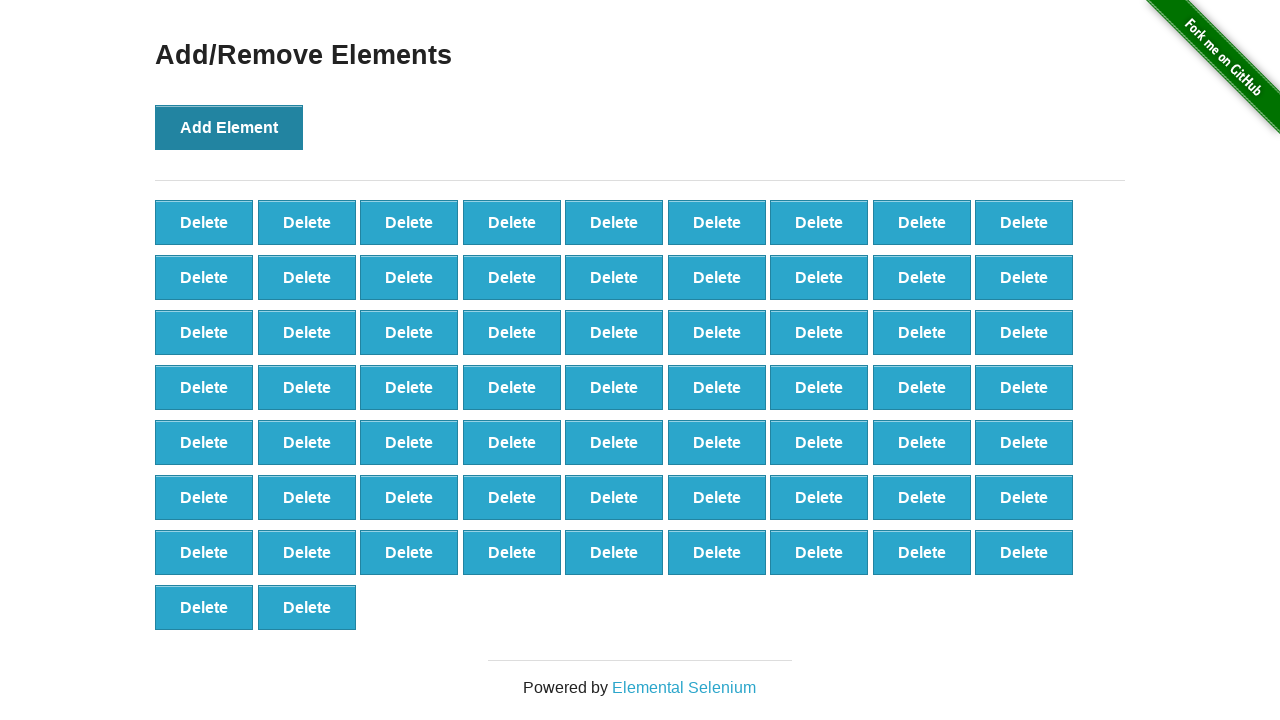

Clicked Add Element button (iteration 66/100) at (229, 127) on button[onclick='addElement()']
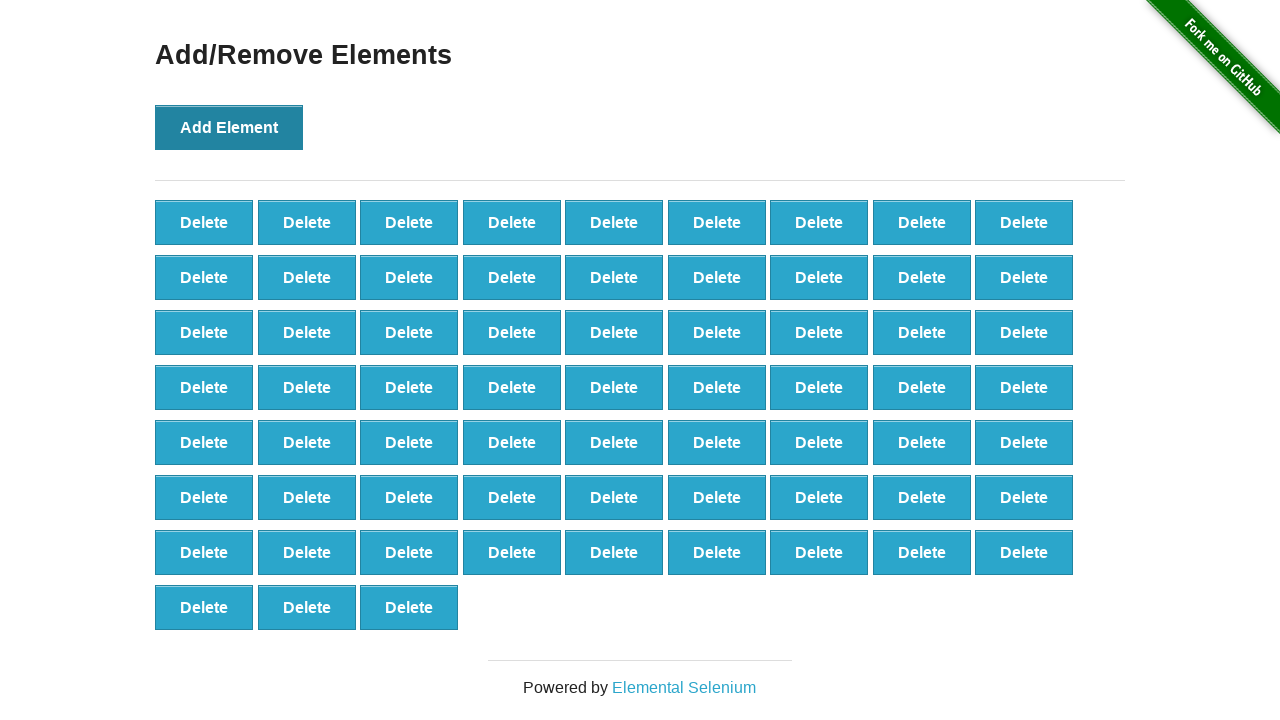

Clicked Add Element button (iteration 67/100) at (229, 127) on button[onclick='addElement()']
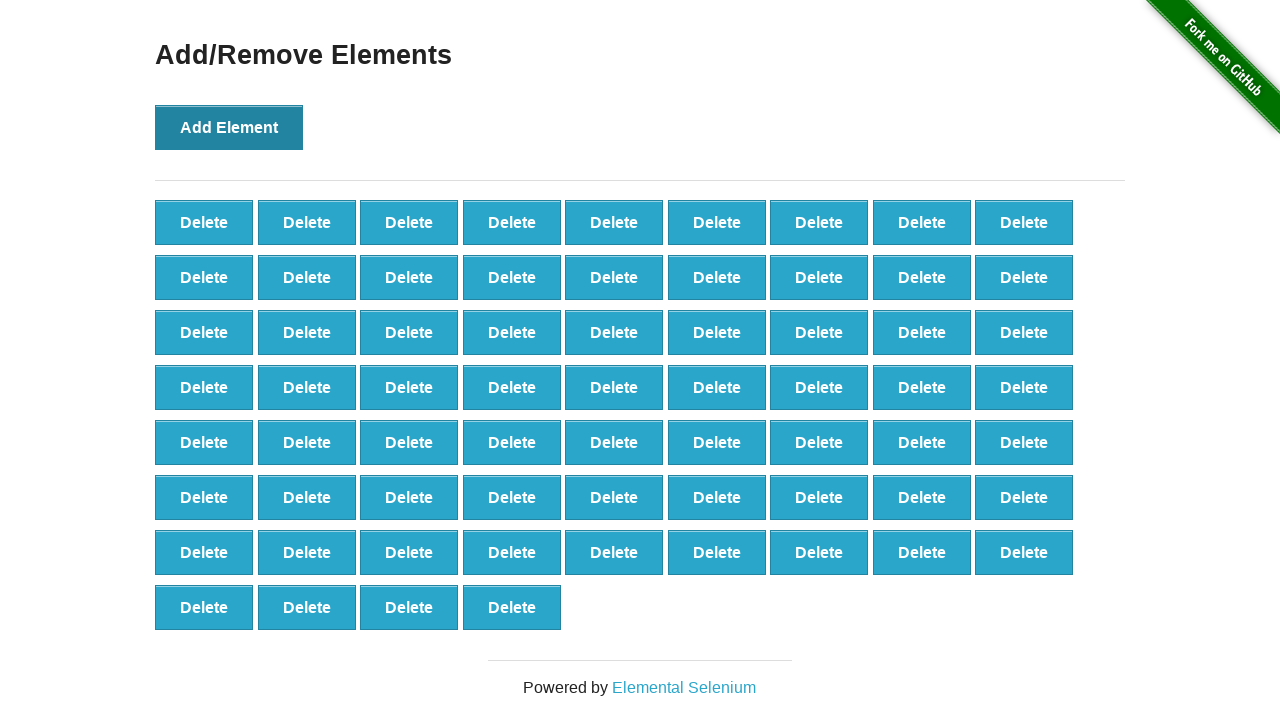

Clicked Add Element button (iteration 68/100) at (229, 127) on button[onclick='addElement()']
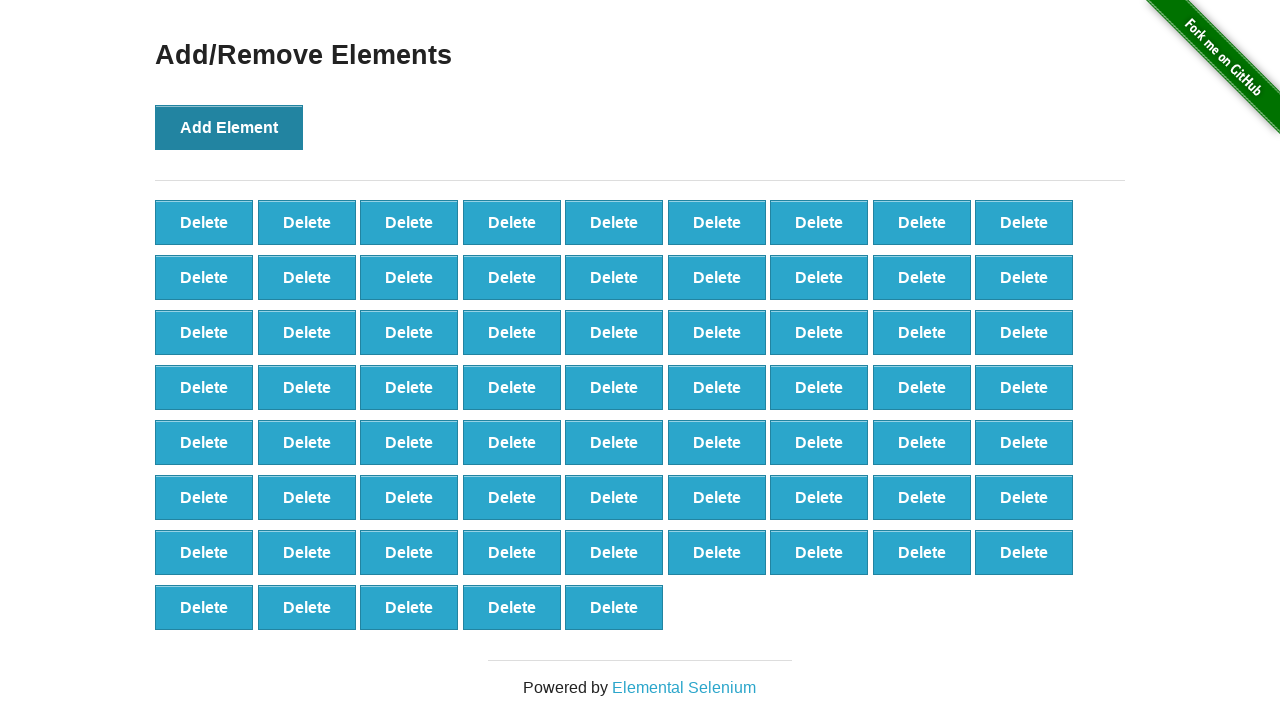

Clicked Add Element button (iteration 69/100) at (229, 127) on button[onclick='addElement()']
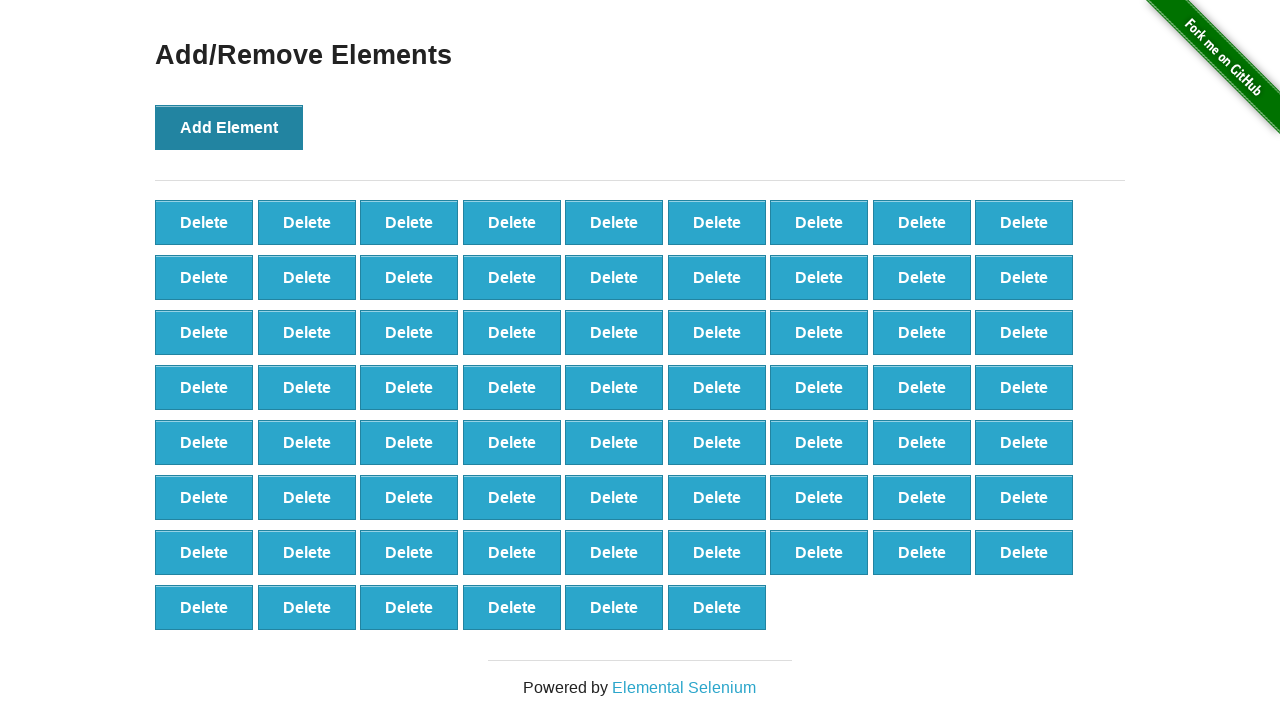

Clicked Add Element button (iteration 70/100) at (229, 127) on button[onclick='addElement()']
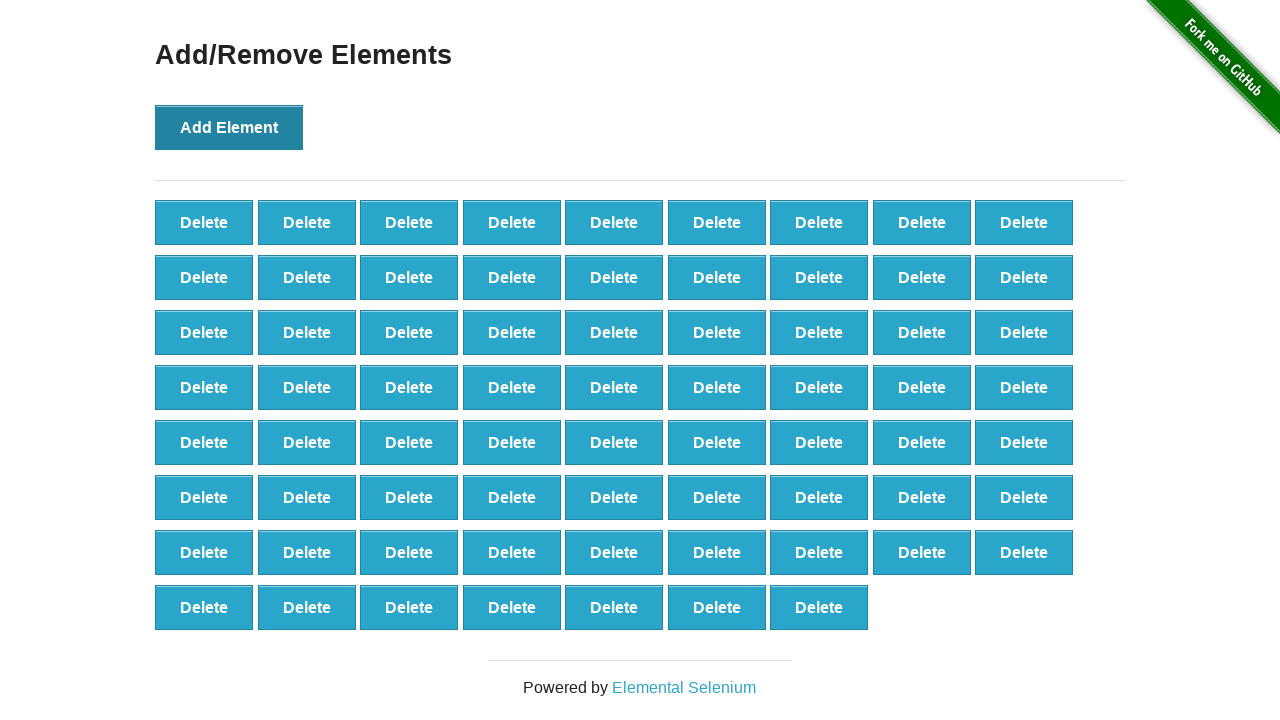

Clicked Add Element button (iteration 71/100) at (229, 127) on button[onclick='addElement()']
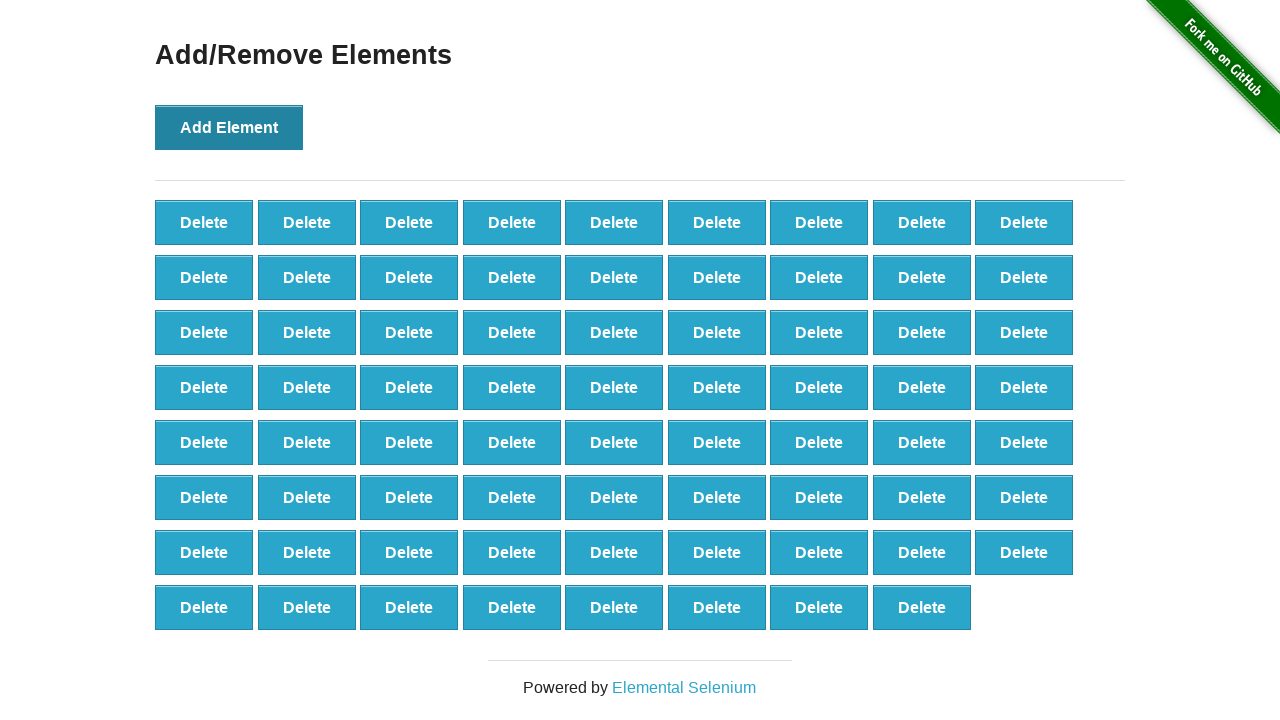

Clicked Add Element button (iteration 72/100) at (229, 127) on button[onclick='addElement()']
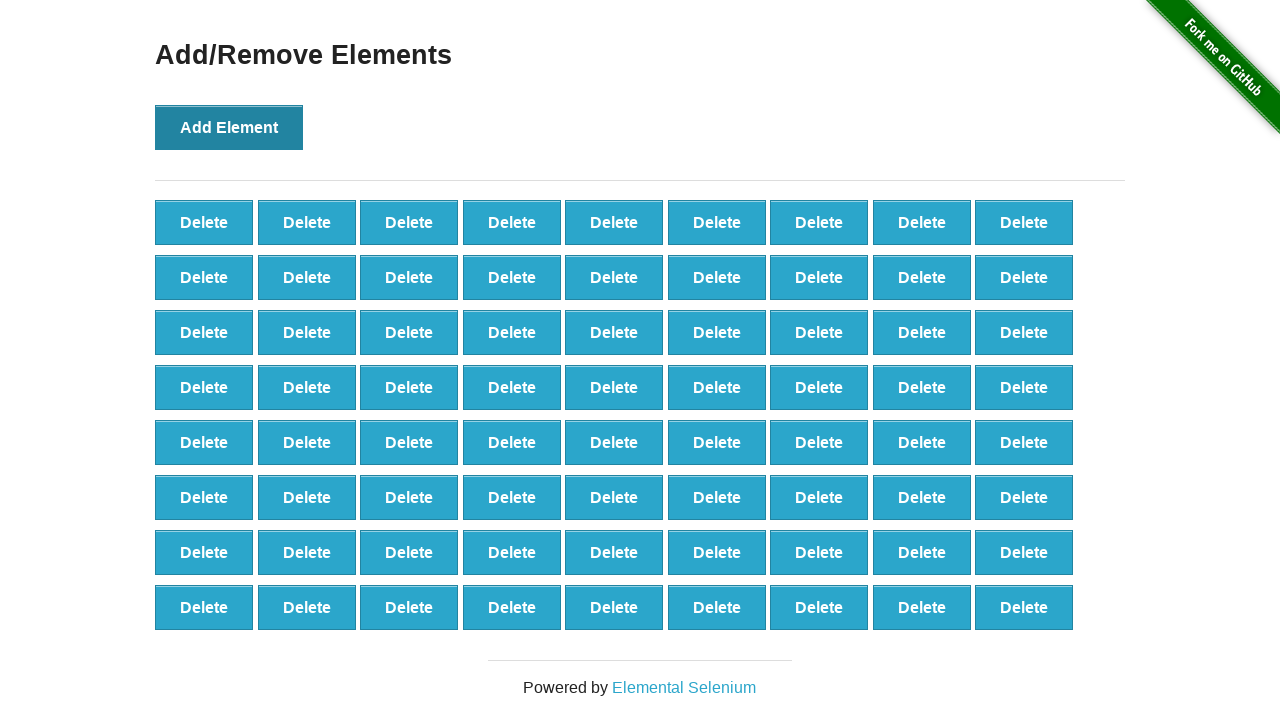

Clicked Add Element button (iteration 73/100) at (229, 127) on button[onclick='addElement()']
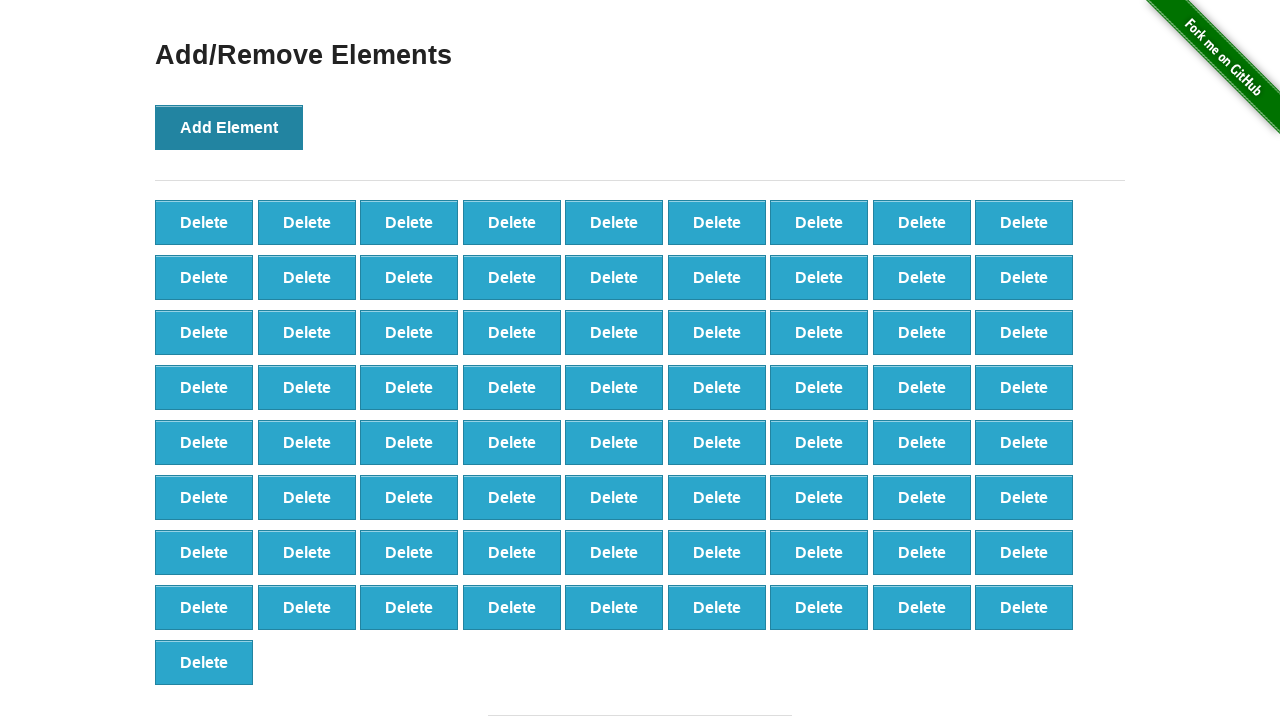

Clicked Add Element button (iteration 74/100) at (229, 127) on button[onclick='addElement()']
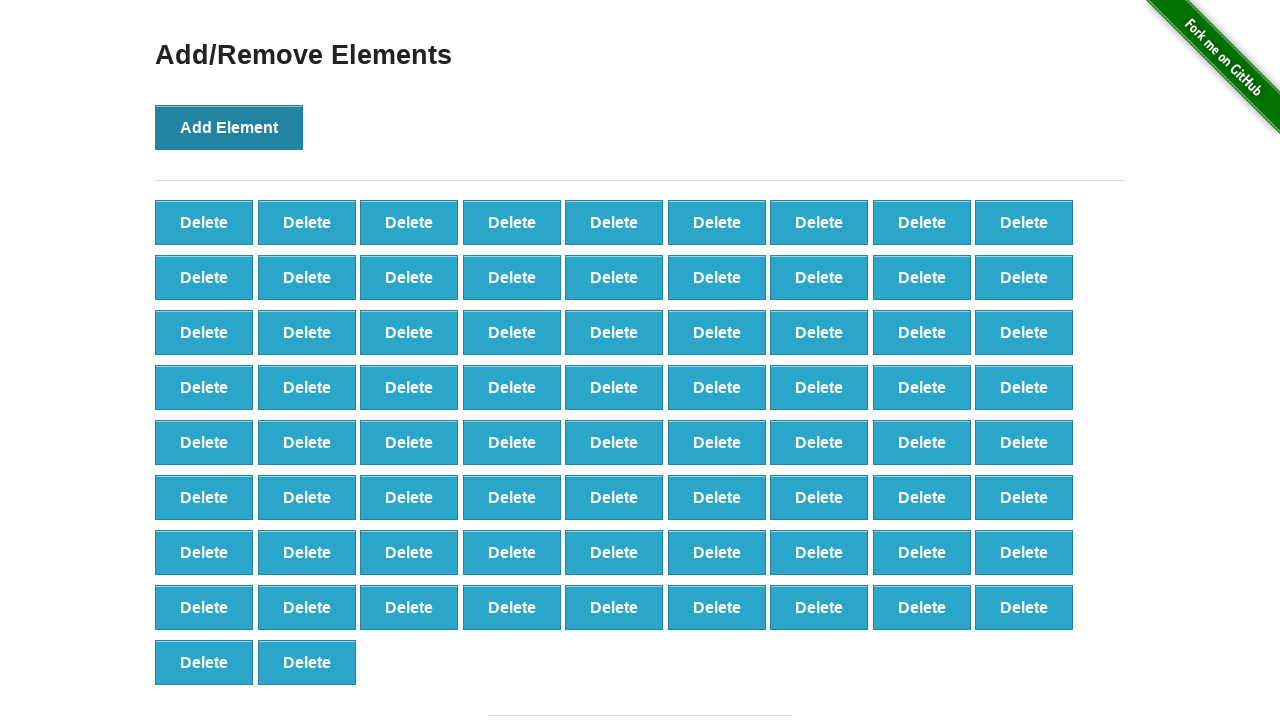

Clicked Add Element button (iteration 75/100) at (229, 127) on button[onclick='addElement()']
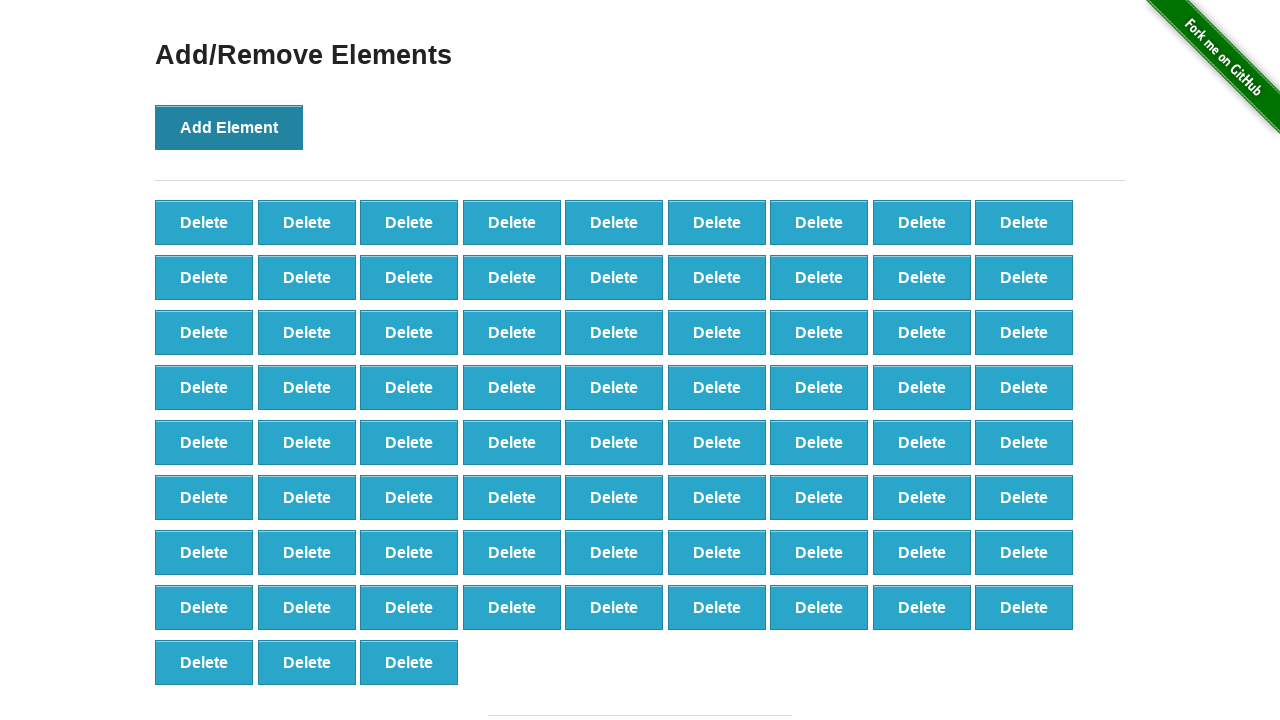

Clicked Add Element button (iteration 76/100) at (229, 127) on button[onclick='addElement()']
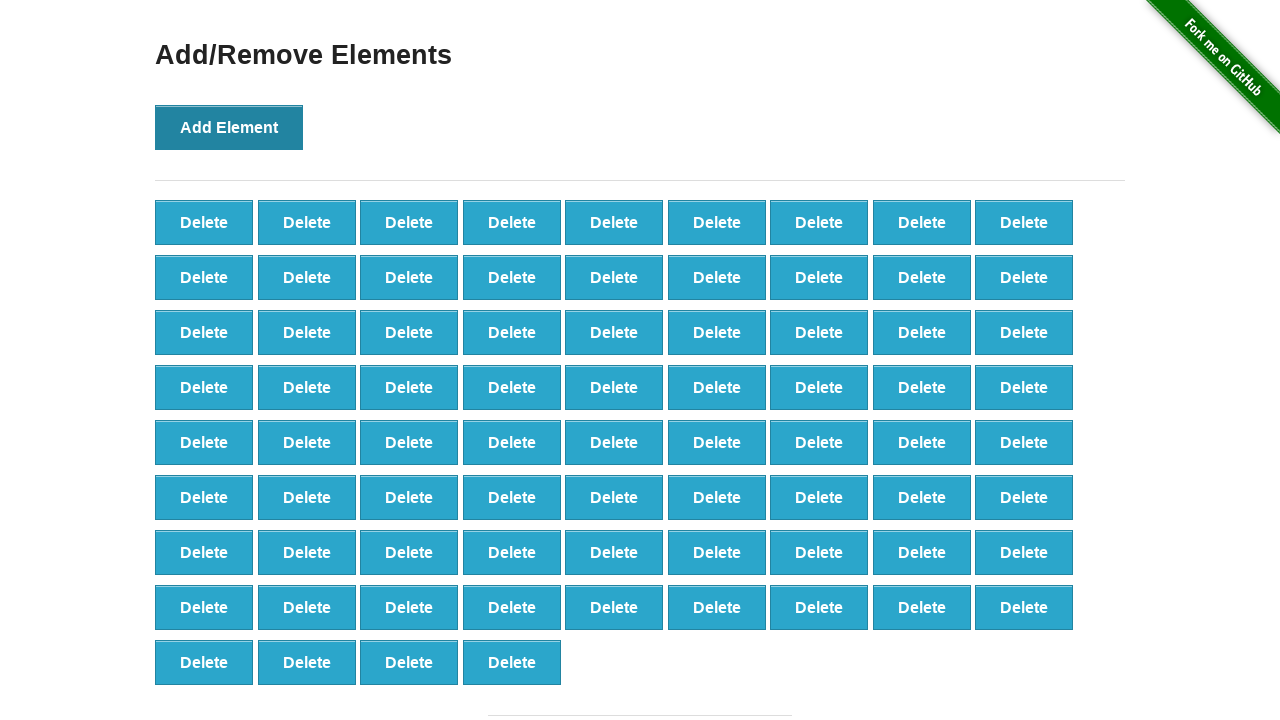

Clicked Add Element button (iteration 77/100) at (229, 127) on button[onclick='addElement()']
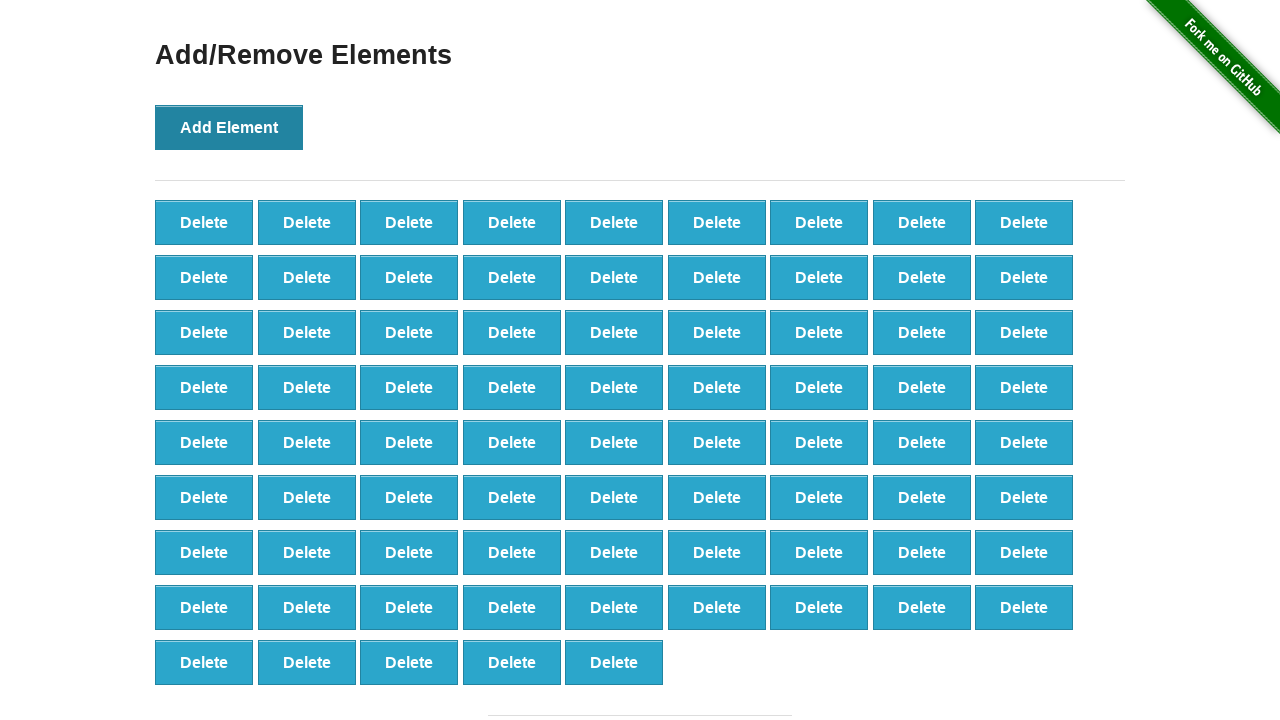

Clicked Add Element button (iteration 78/100) at (229, 127) on button[onclick='addElement()']
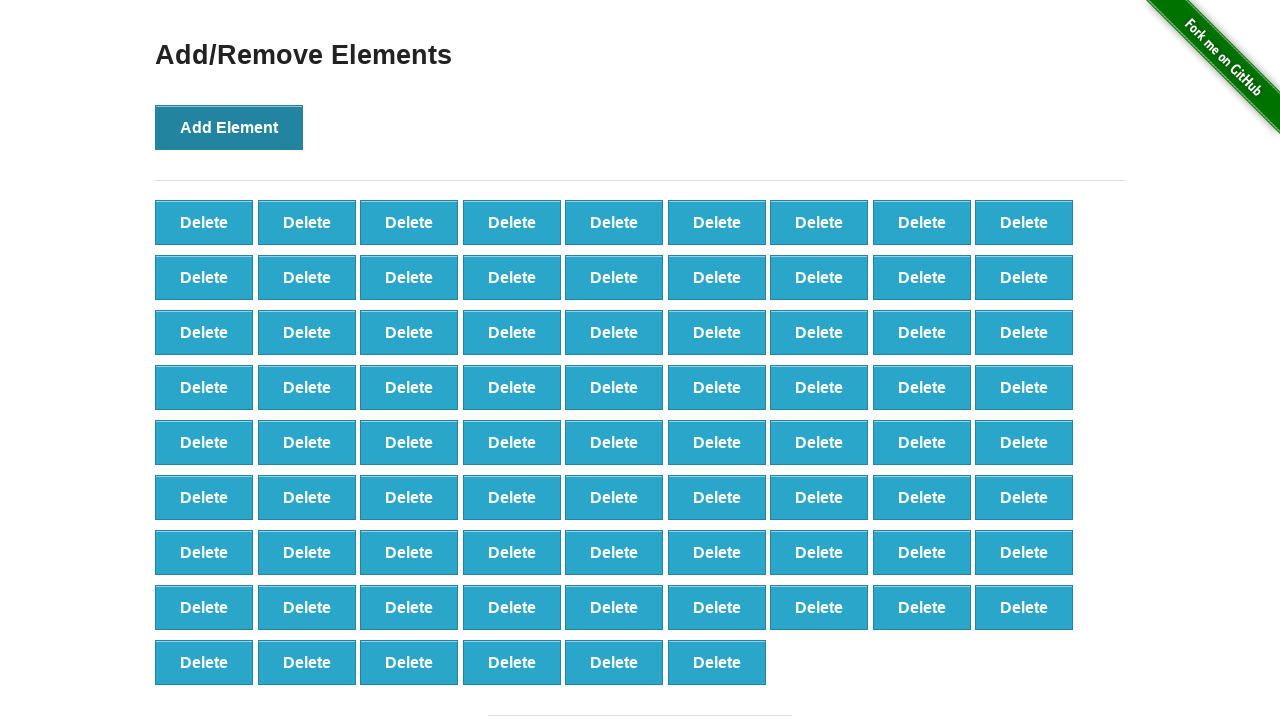

Clicked Add Element button (iteration 79/100) at (229, 127) on button[onclick='addElement()']
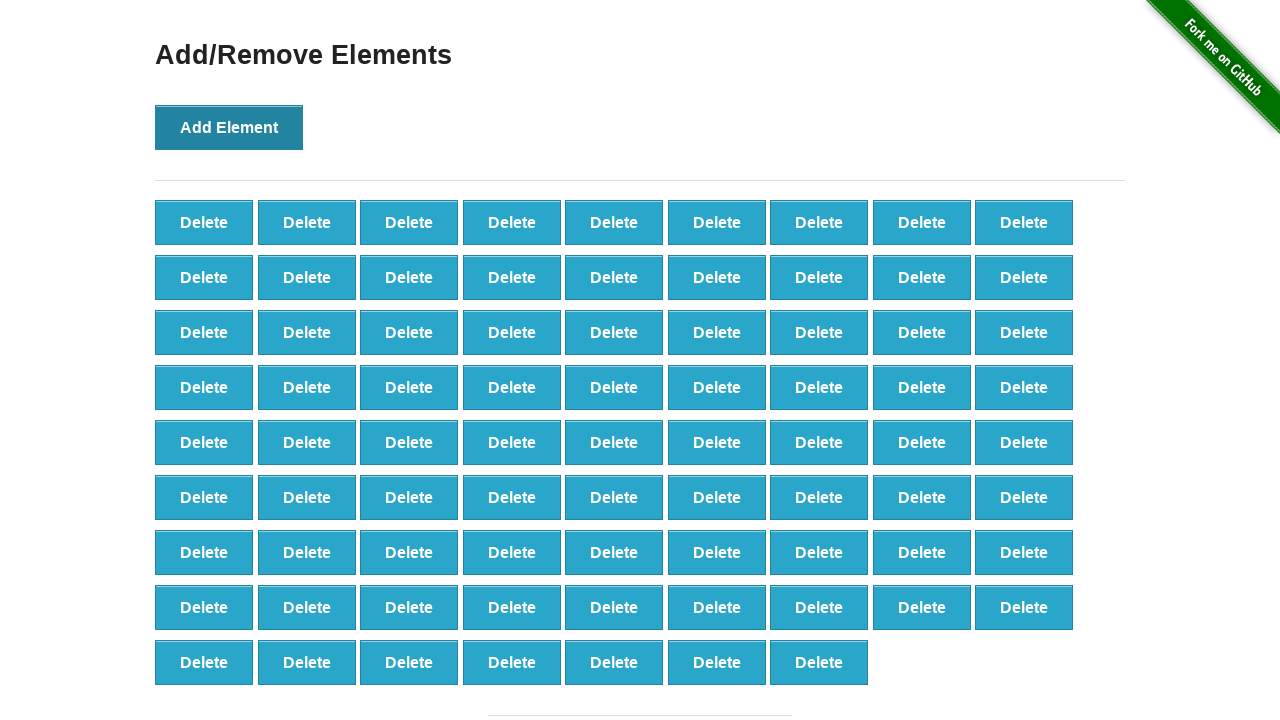

Clicked Add Element button (iteration 80/100) at (229, 127) on button[onclick='addElement()']
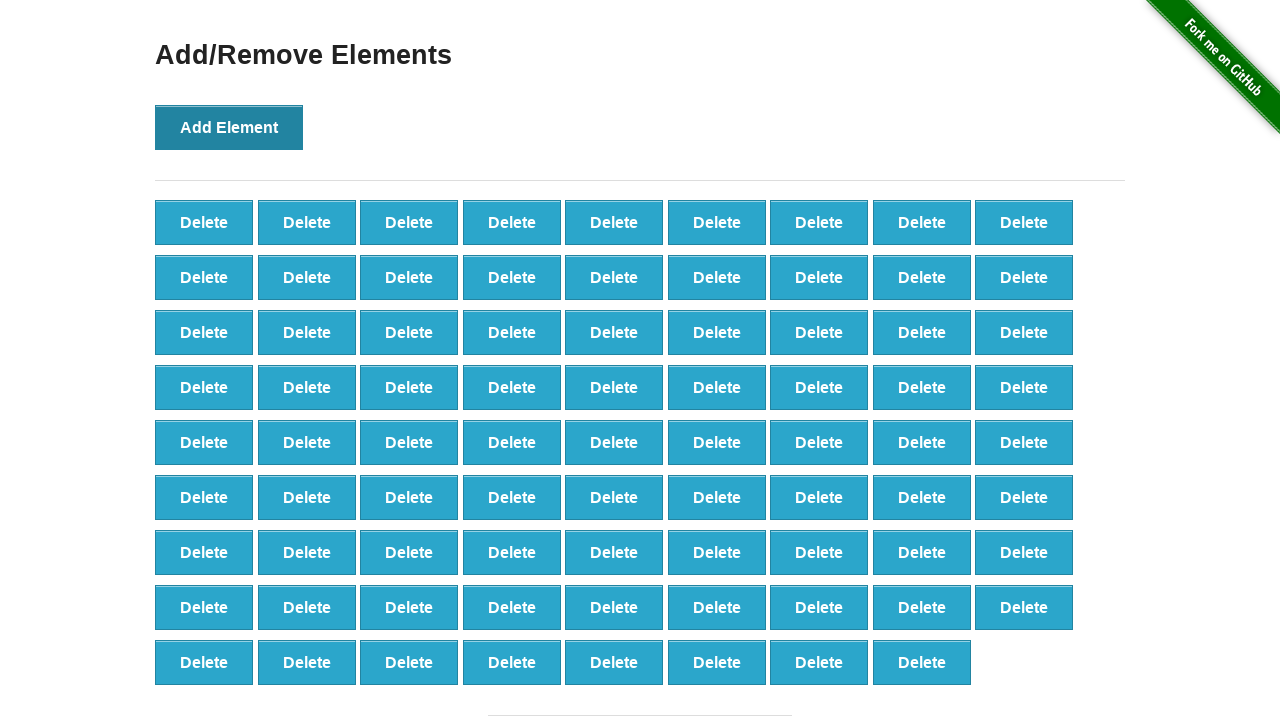

Clicked Add Element button (iteration 81/100) at (229, 127) on button[onclick='addElement()']
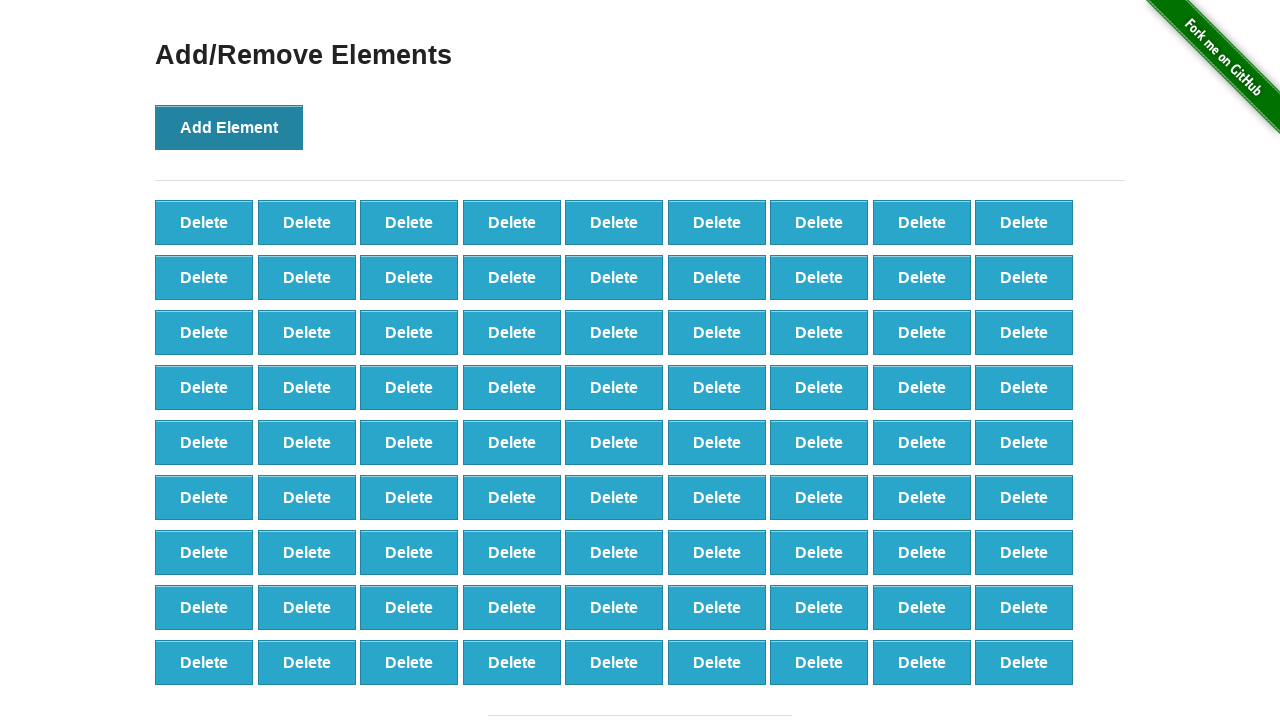

Clicked Add Element button (iteration 82/100) at (229, 127) on button[onclick='addElement()']
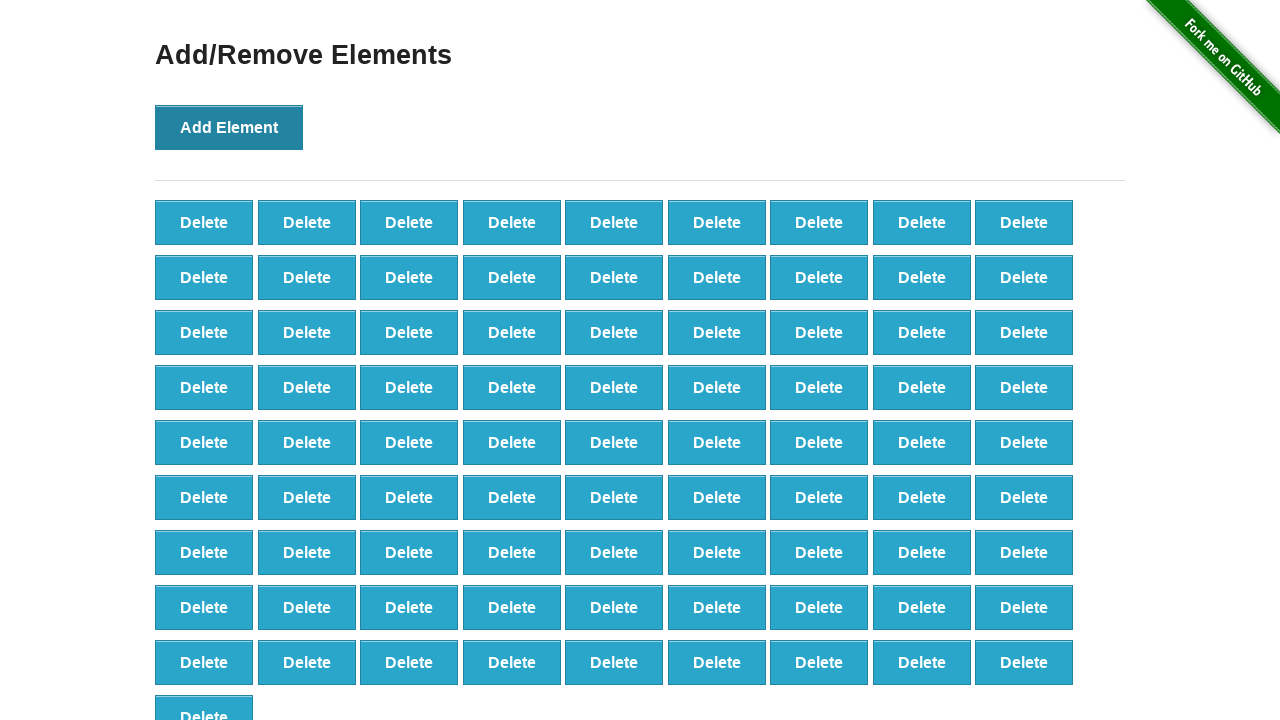

Clicked Add Element button (iteration 83/100) at (229, 127) on button[onclick='addElement()']
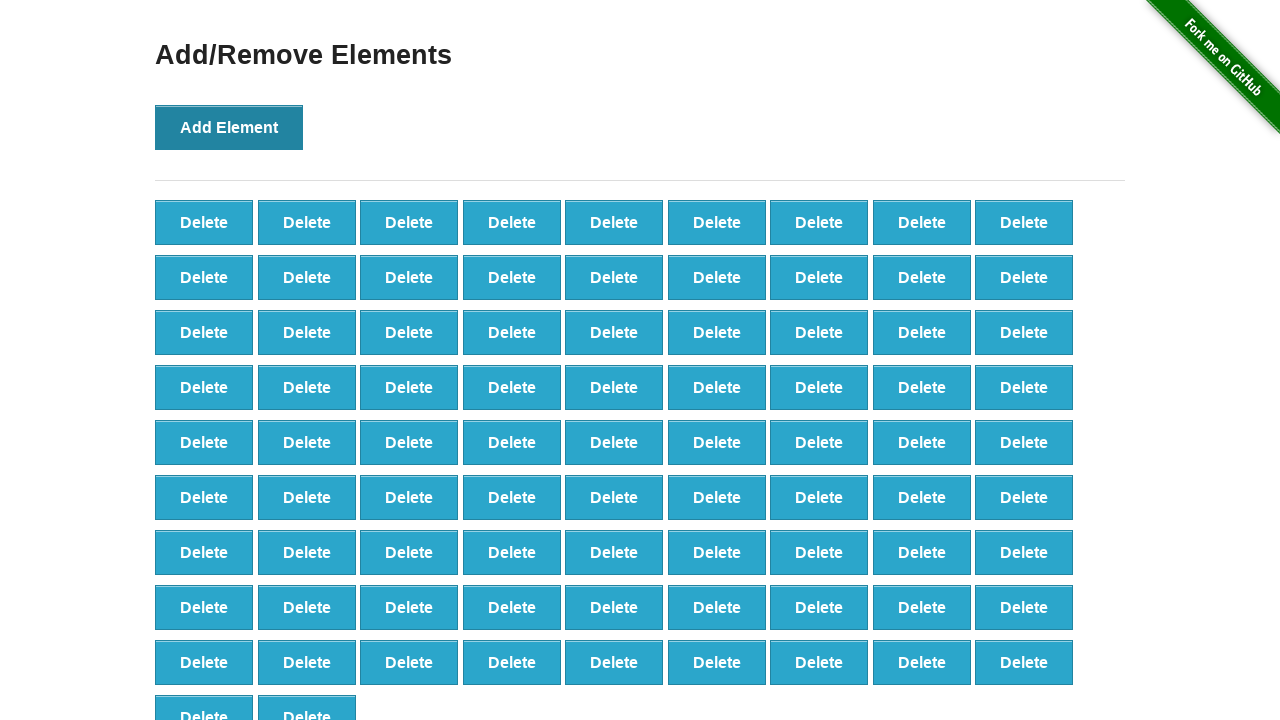

Clicked Add Element button (iteration 84/100) at (229, 127) on button[onclick='addElement()']
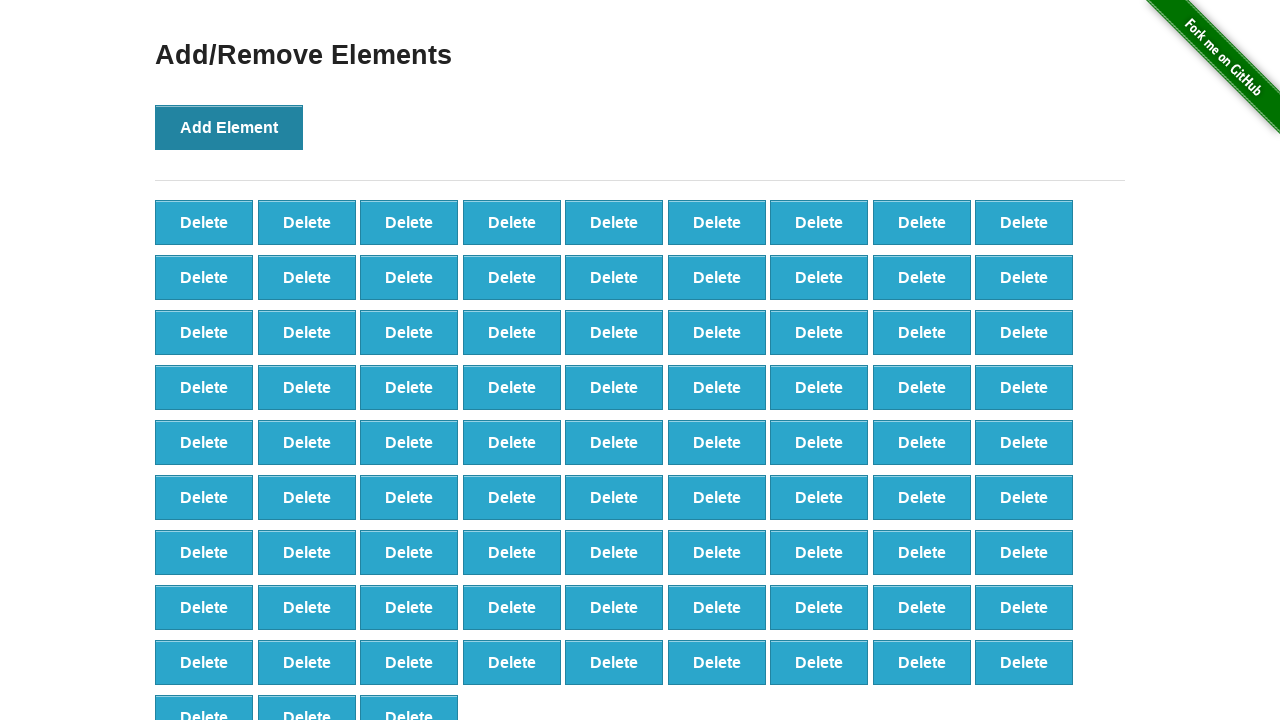

Clicked Add Element button (iteration 85/100) at (229, 127) on button[onclick='addElement()']
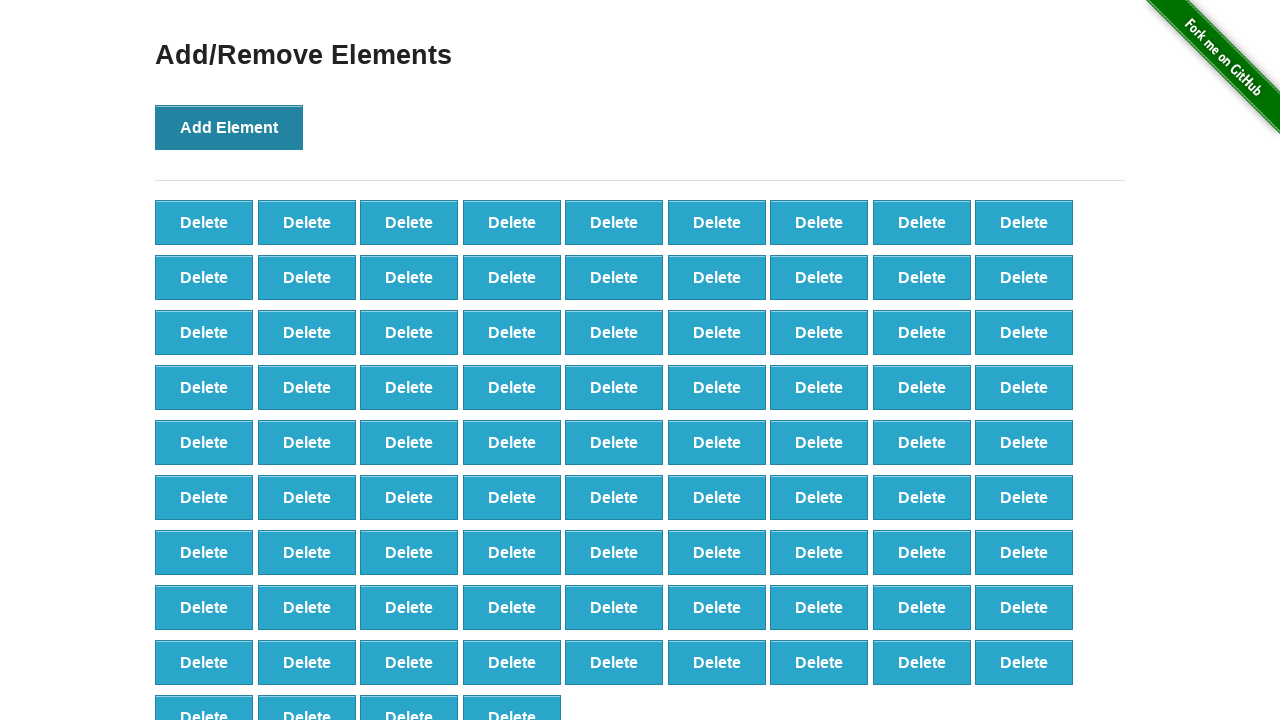

Clicked Add Element button (iteration 86/100) at (229, 127) on button[onclick='addElement()']
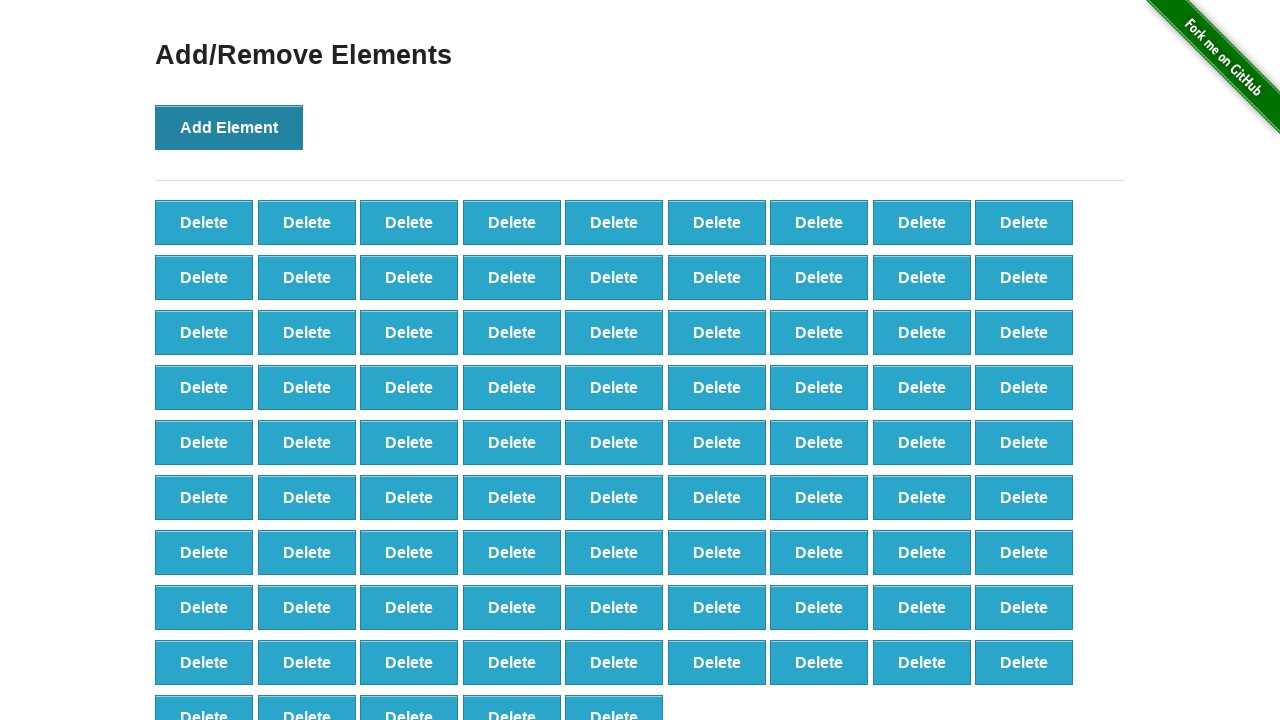

Clicked Add Element button (iteration 87/100) at (229, 127) on button[onclick='addElement()']
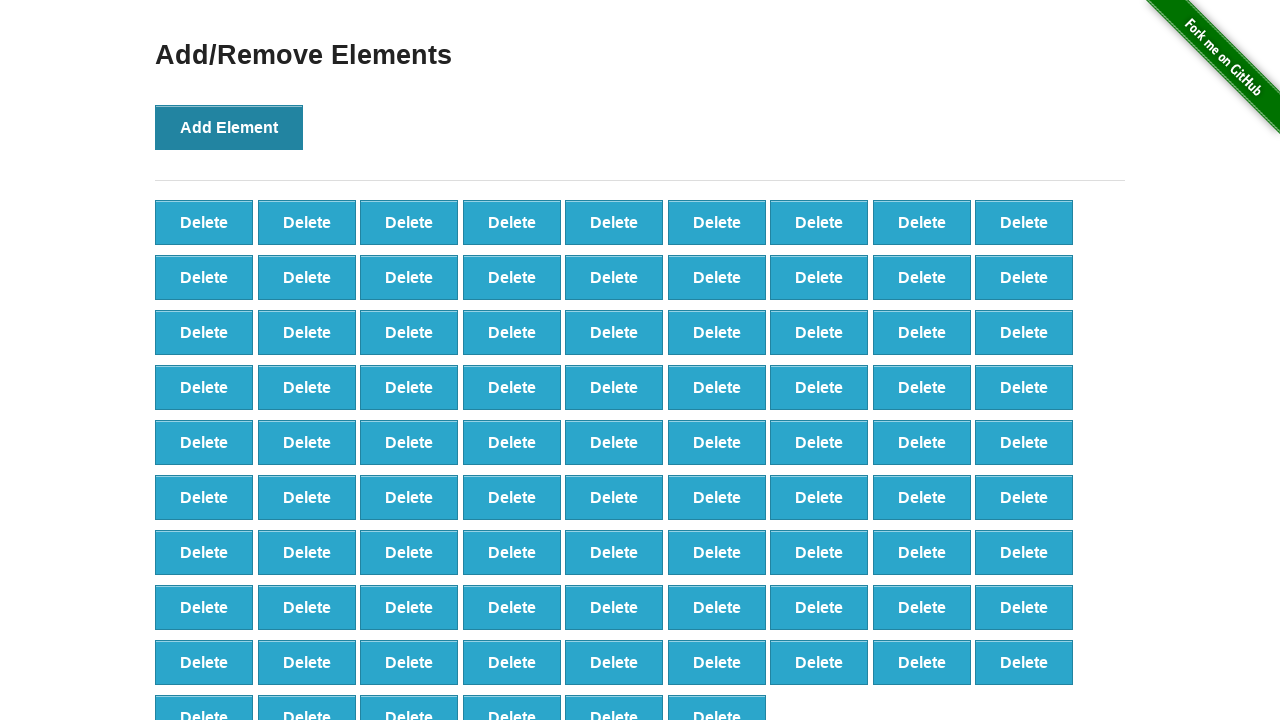

Clicked Add Element button (iteration 88/100) at (229, 127) on button[onclick='addElement()']
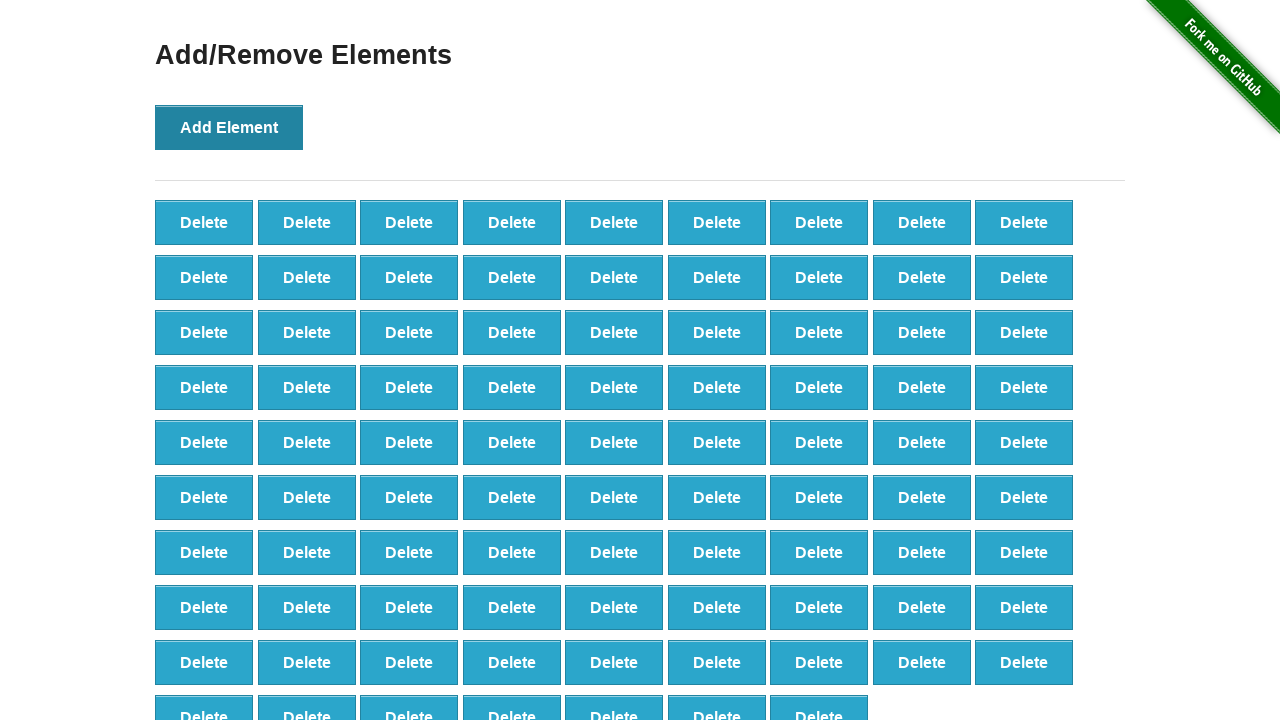

Clicked Add Element button (iteration 89/100) at (229, 127) on button[onclick='addElement()']
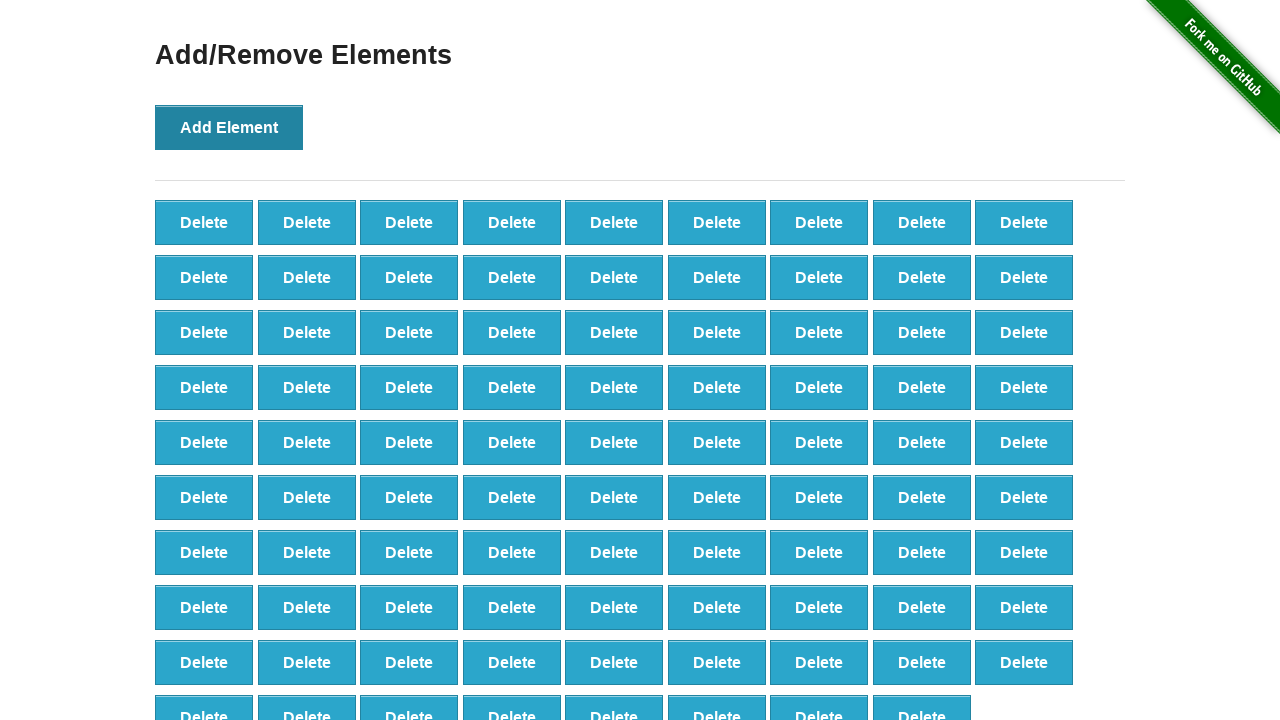

Clicked Add Element button (iteration 90/100) at (229, 127) on button[onclick='addElement()']
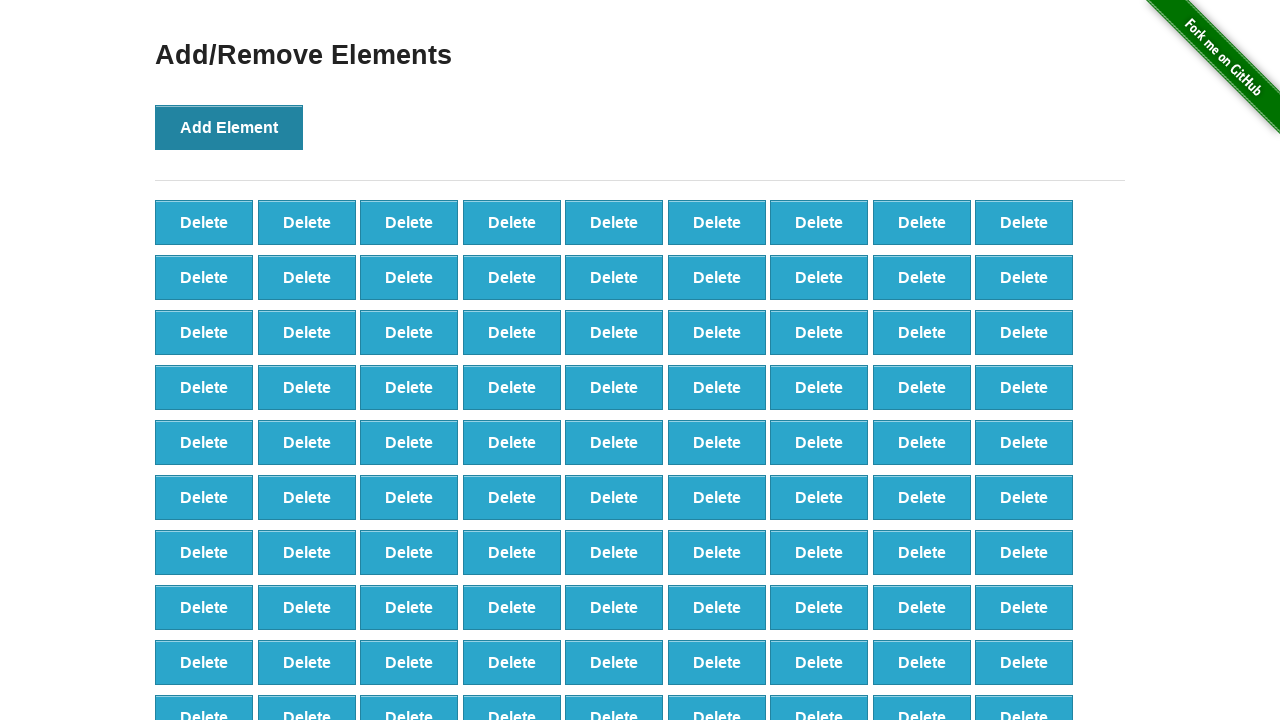

Clicked Add Element button (iteration 91/100) at (229, 127) on button[onclick='addElement()']
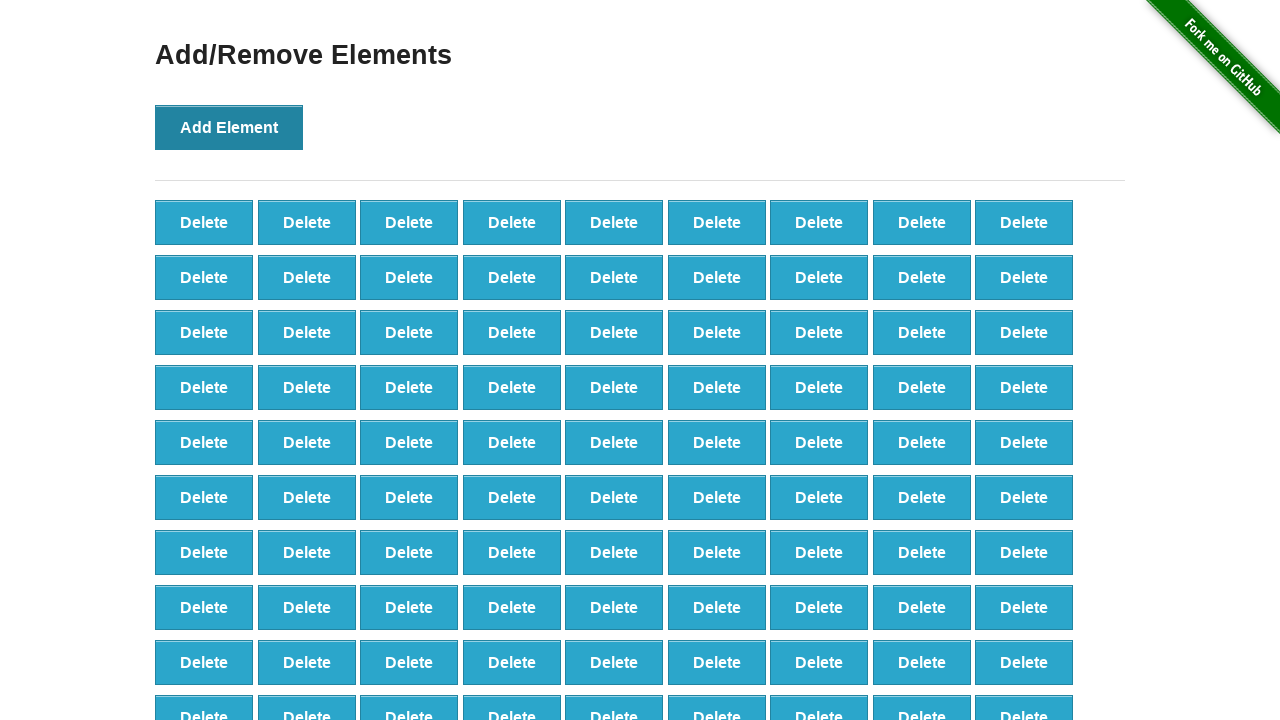

Clicked Add Element button (iteration 92/100) at (229, 127) on button[onclick='addElement()']
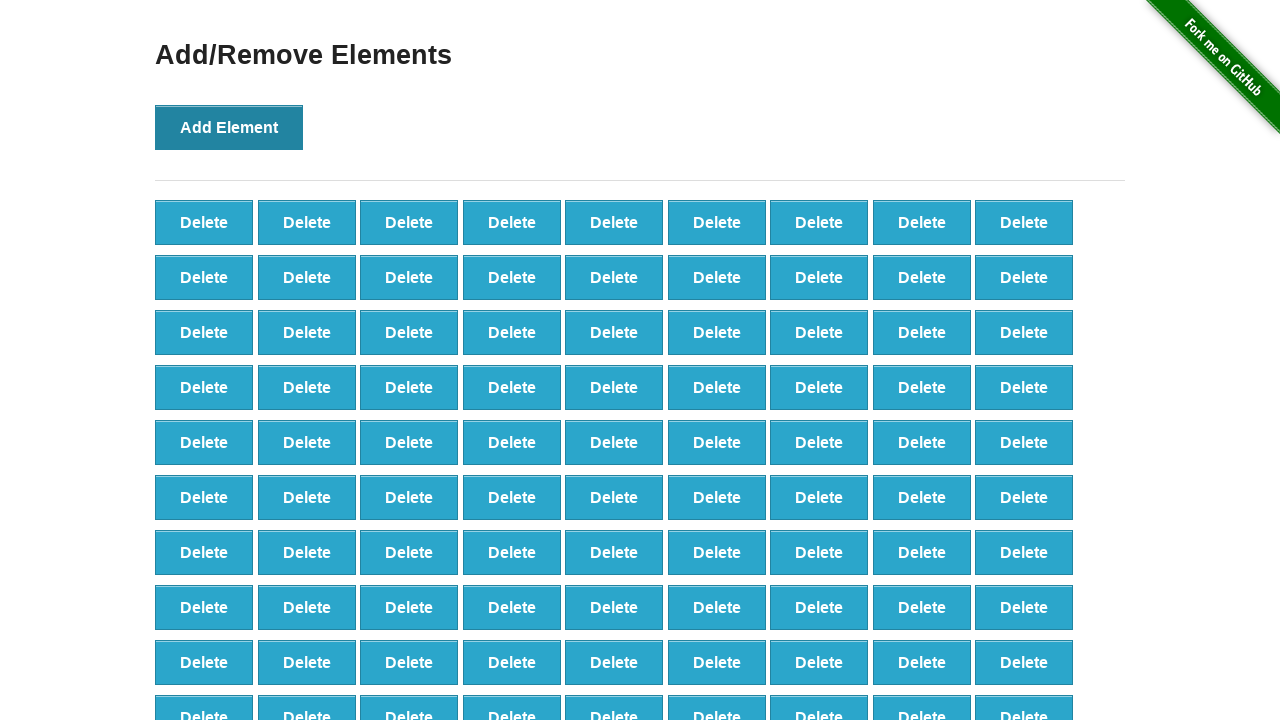

Clicked Add Element button (iteration 93/100) at (229, 127) on button[onclick='addElement()']
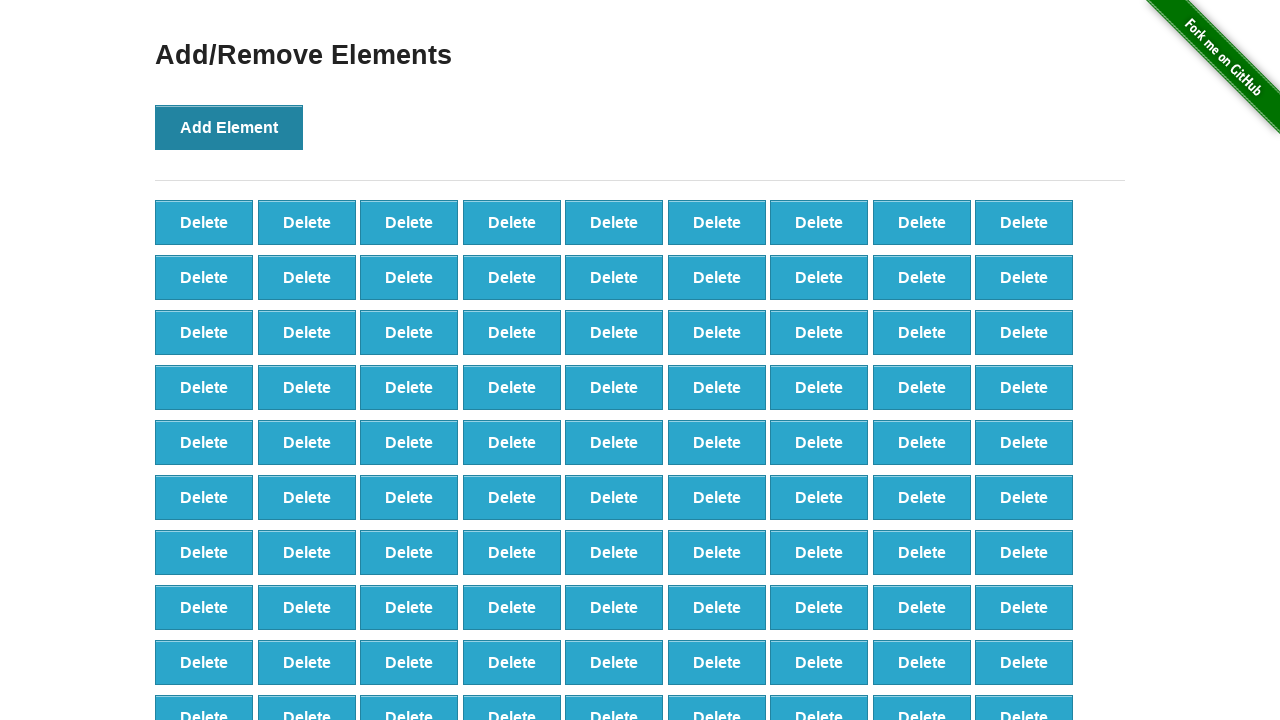

Clicked Add Element button (iteration 94/100) at (229, 127) on button[onclick='addElement()']
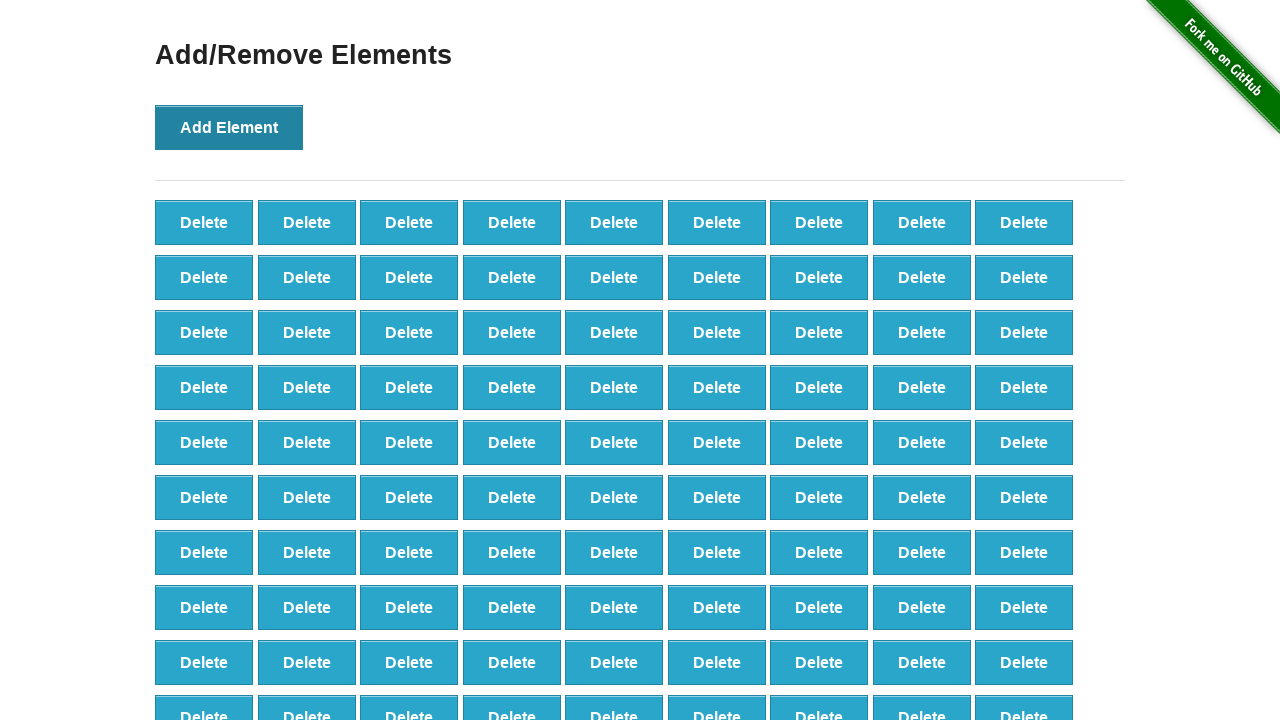

Clicked Add Element button (iteration 95/100) at (229, 127) on button[onclick='addElement()']
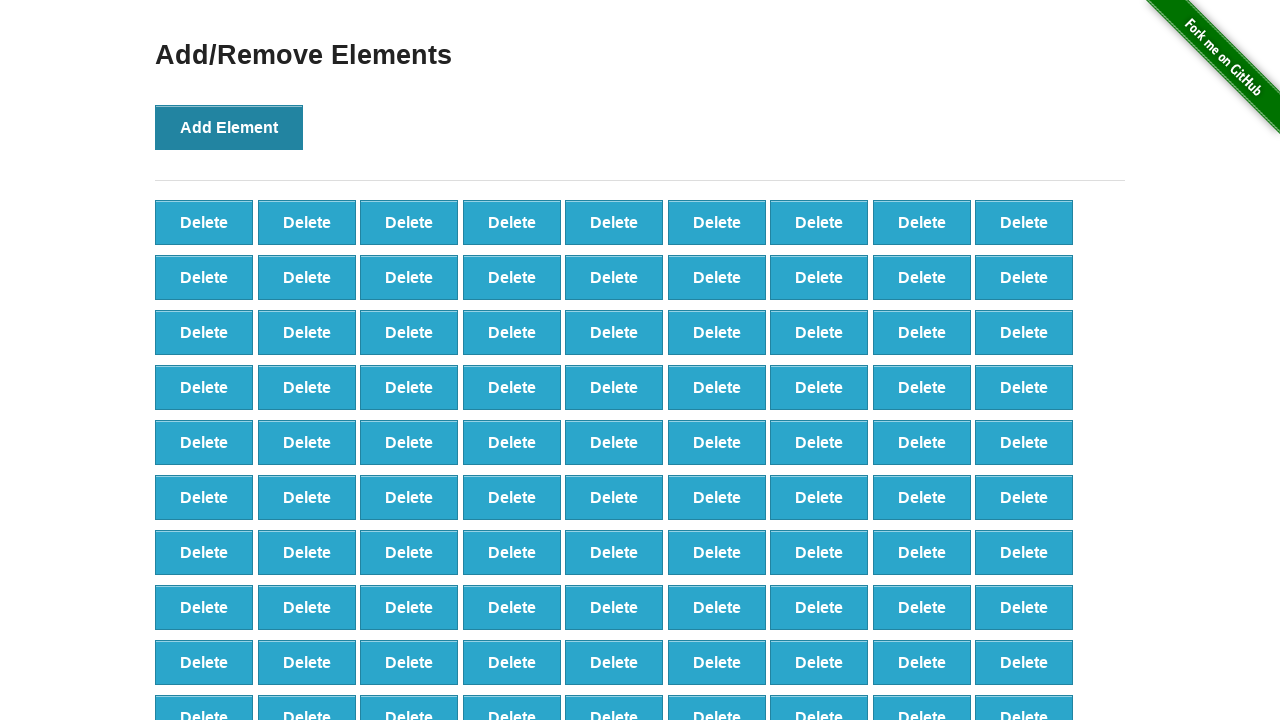

Clicked Add Element button (iteration 96/100) at (229, 127) on button[onclick='addElement()']
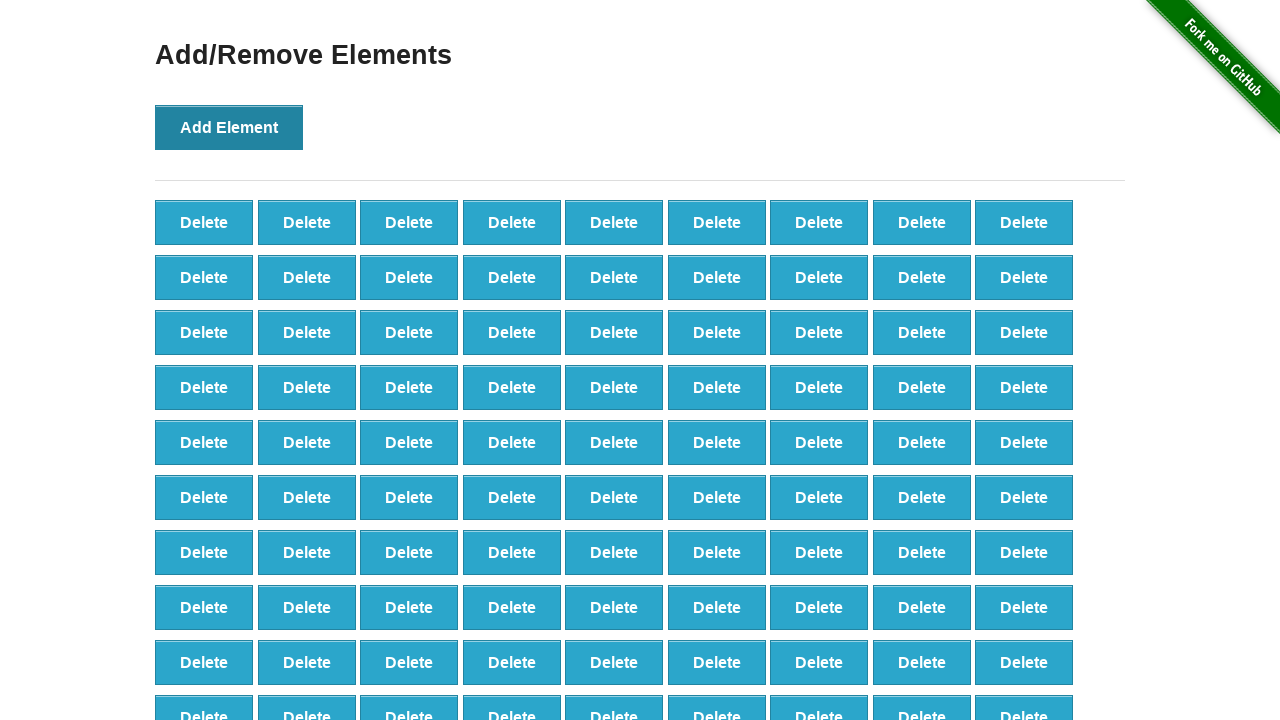

Clicked Add Element button (iteration 97/100) at (229, 127) on button[onclick='addElement()']
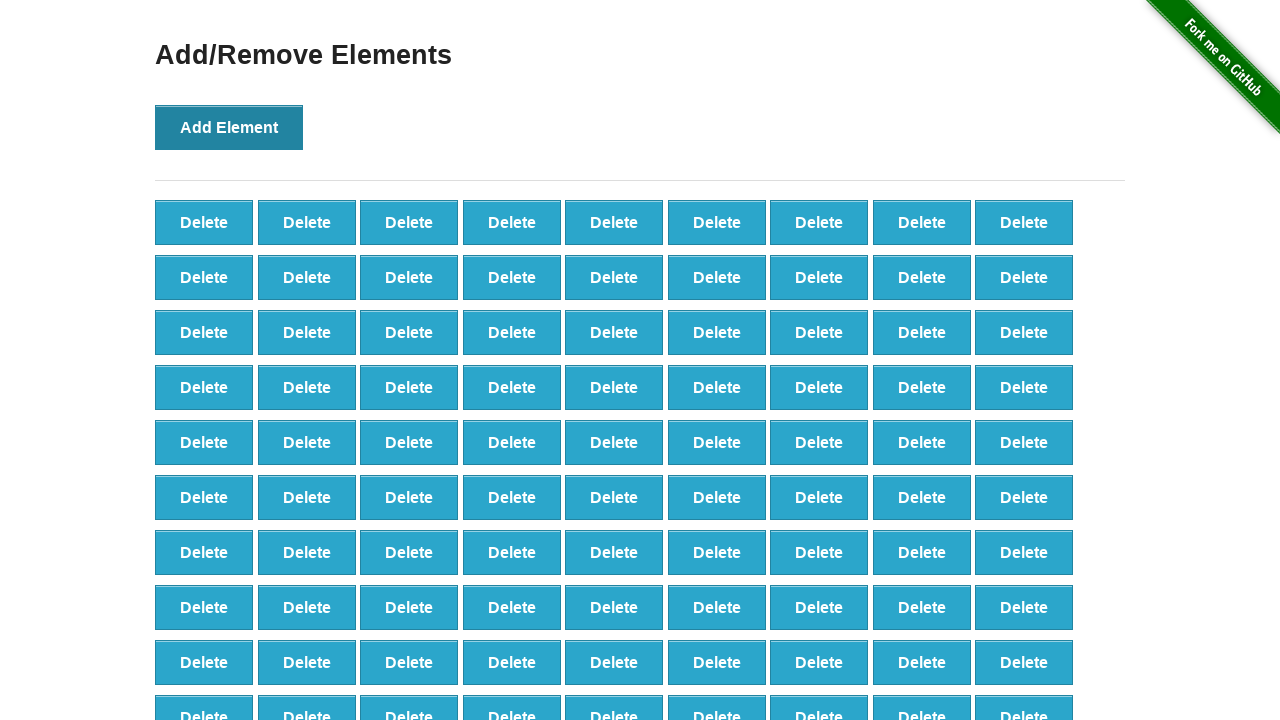

Clicked Add Element button (iteration 98/100) at (229, 127) on button[onclick='addElement()']
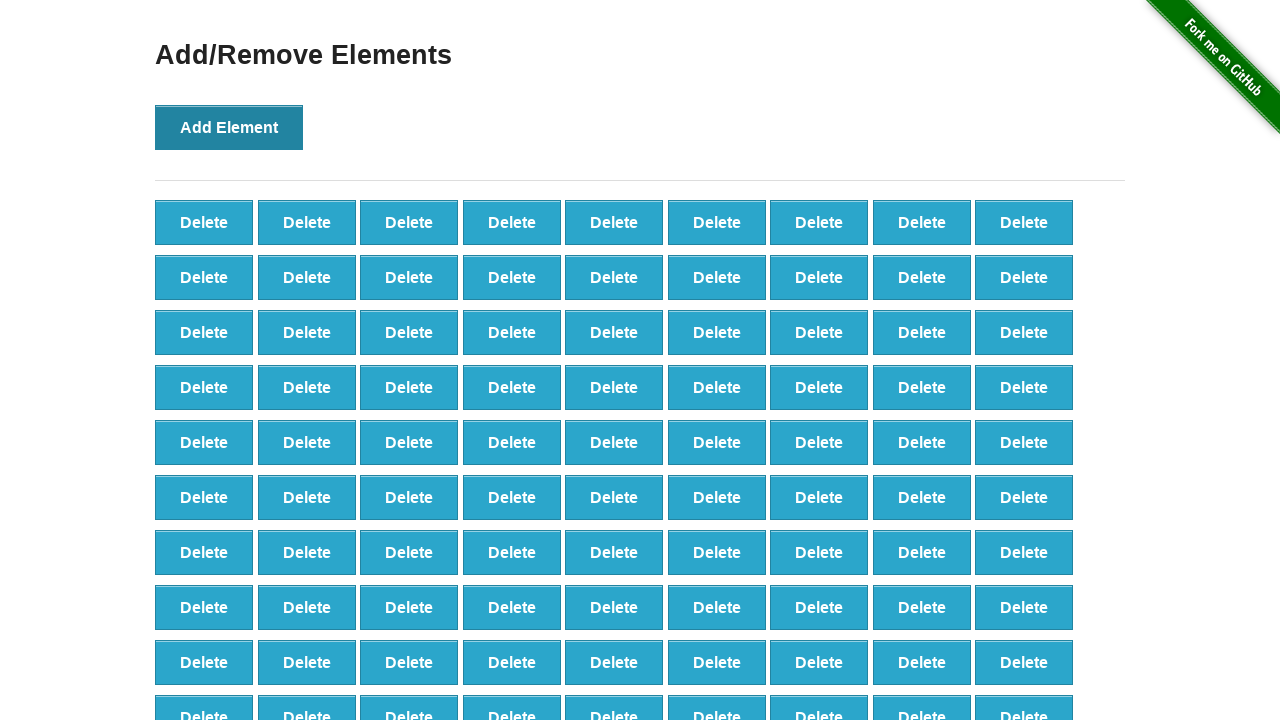

Clicked Add Element button (iteration 99/100) at (229, 127) on button[onclick='addElement()']
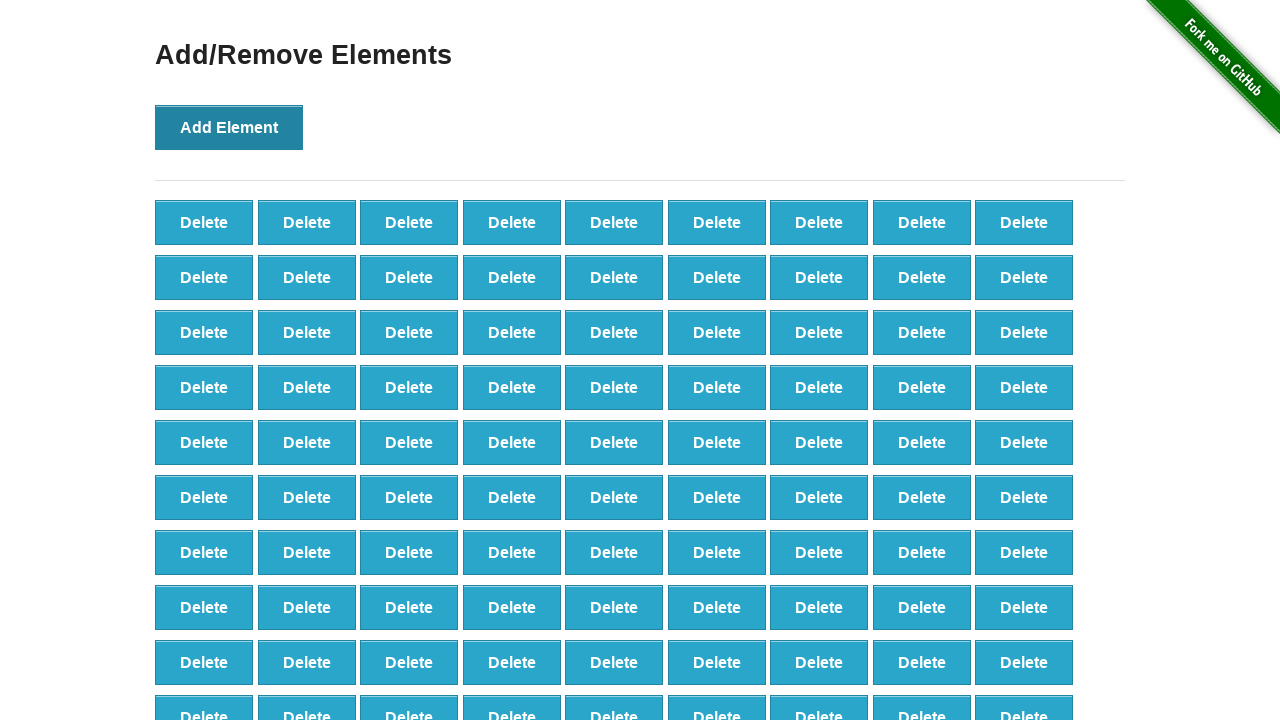

Clicked Add Element button (iteration 100/100) at (229, 127) on button[onclick='addElement()']
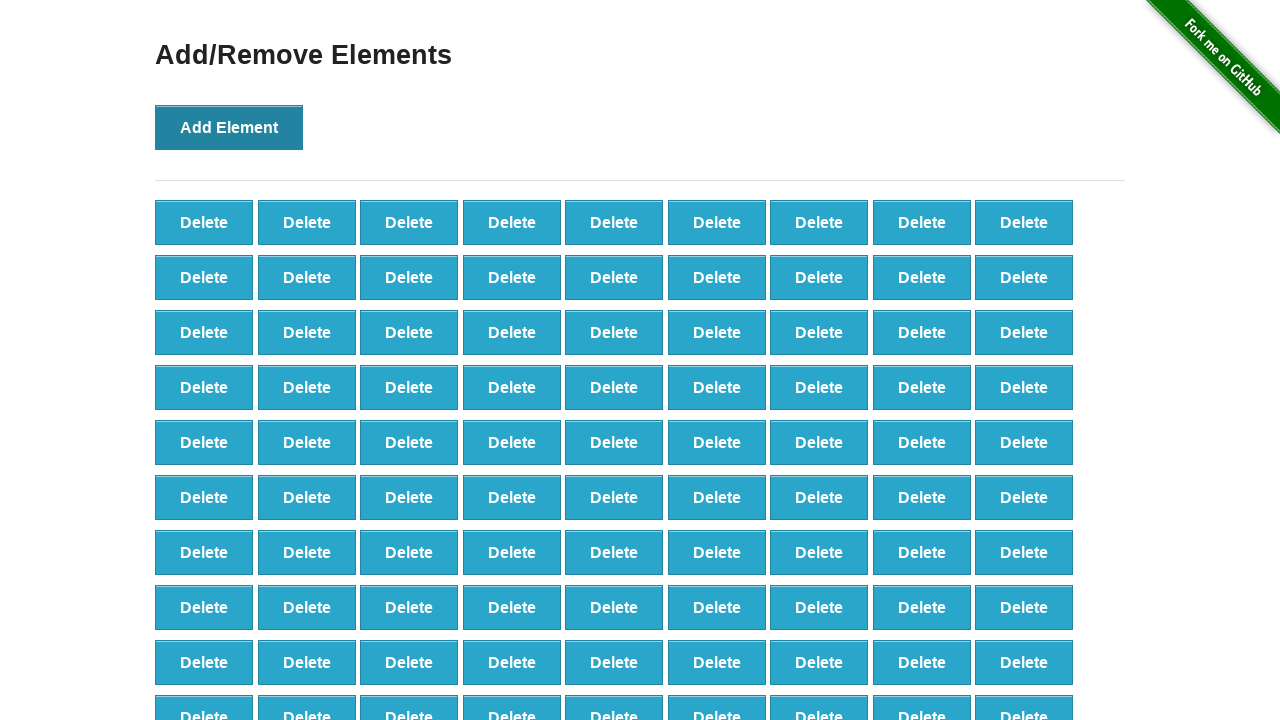

All 100 delete buttons have been created
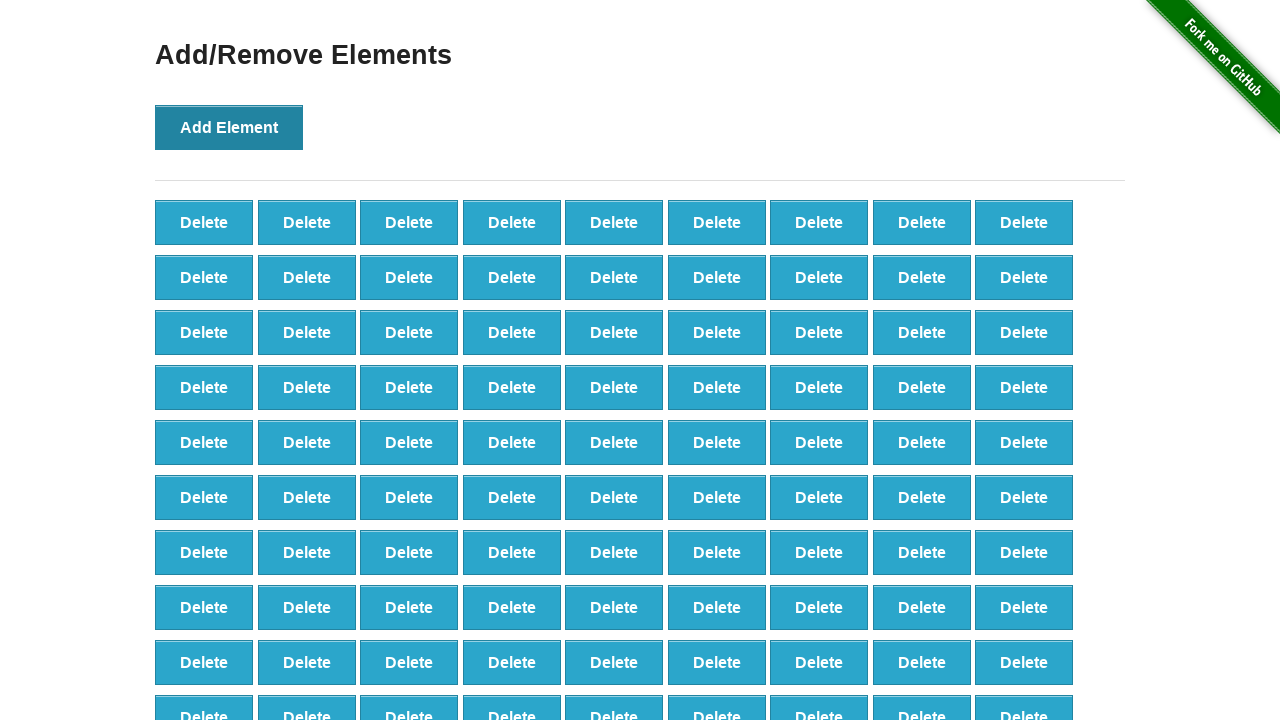

Clicked delete button to remove element (iteration 1/90) at (204, 222) on .added-manually
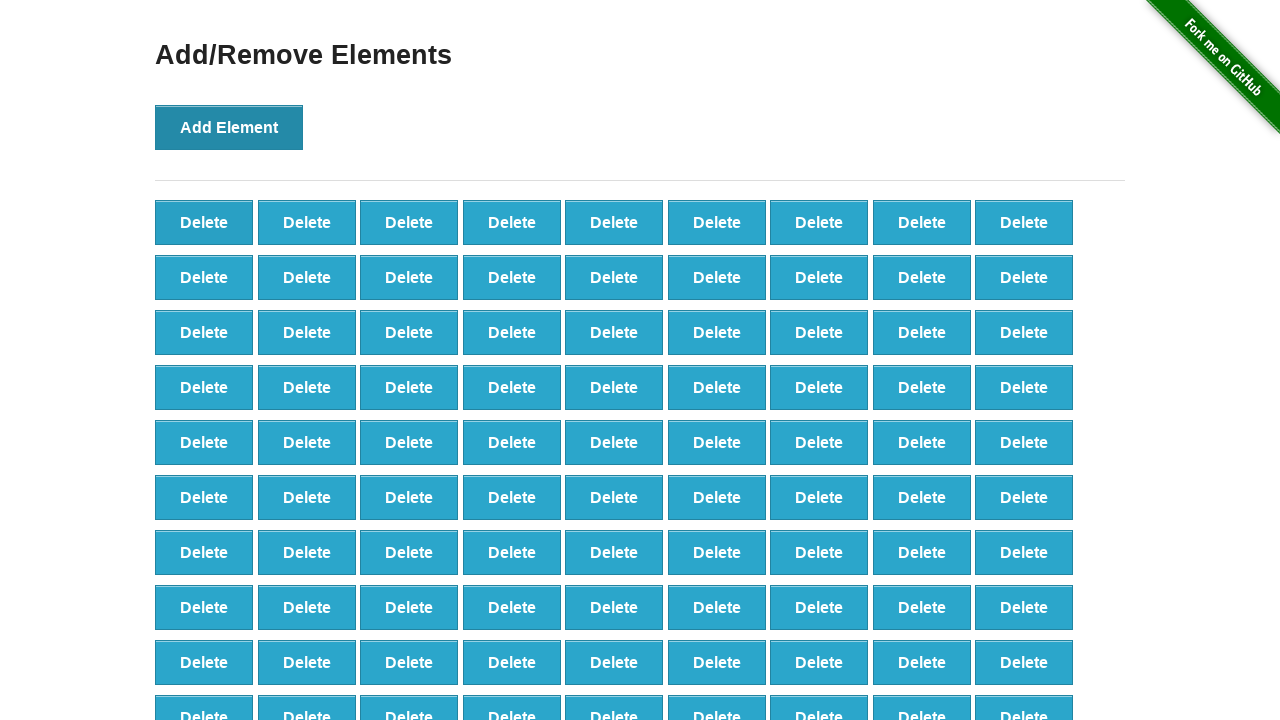

Clicked delete button to remove element (iteration 2/90) at (204, 222) on .added-manually
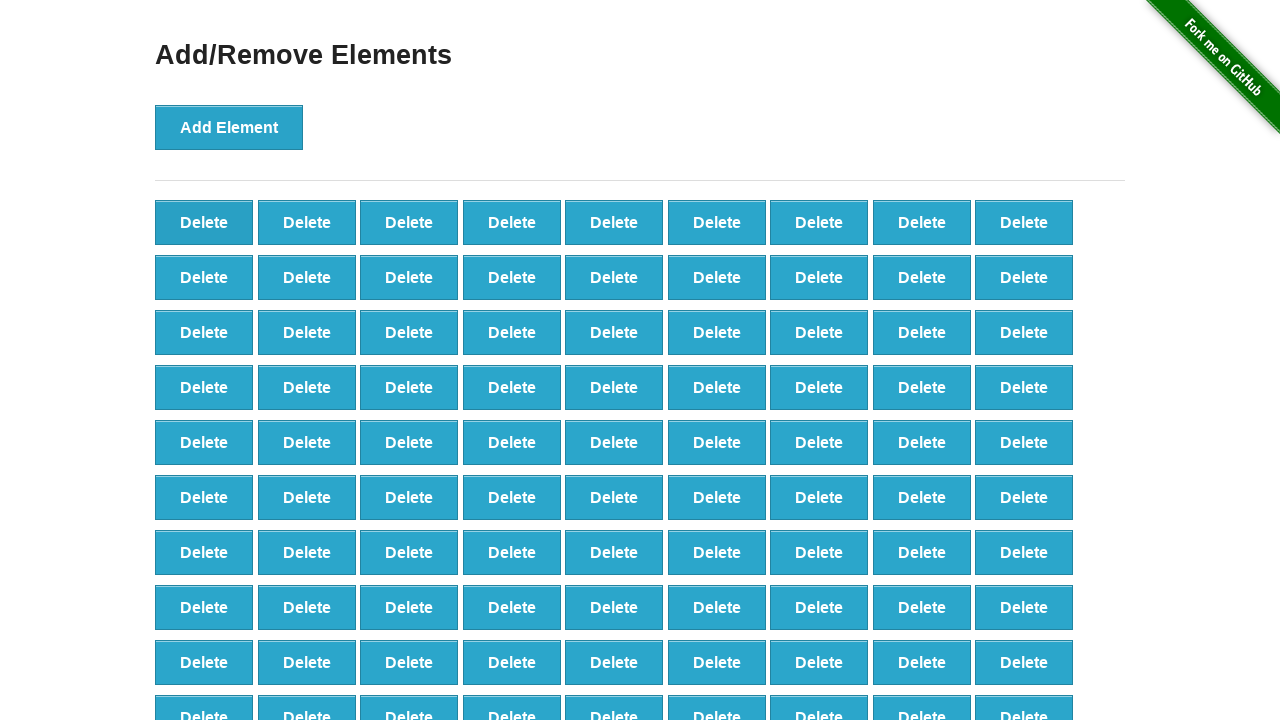

Clicked delete button to remove element (iteration 3/90) at (204, 222) on .added-manually
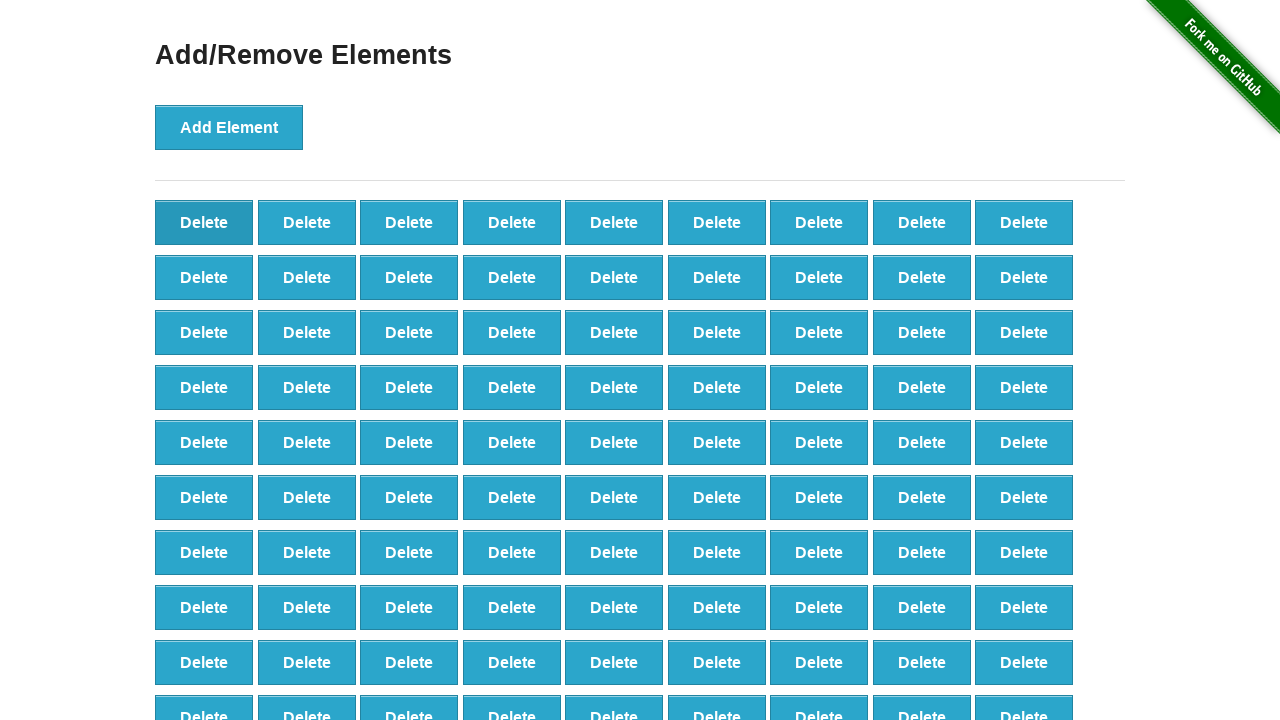

Clicked delete button to remove element (iteration 4/90) at (204, 222) on .added-manually
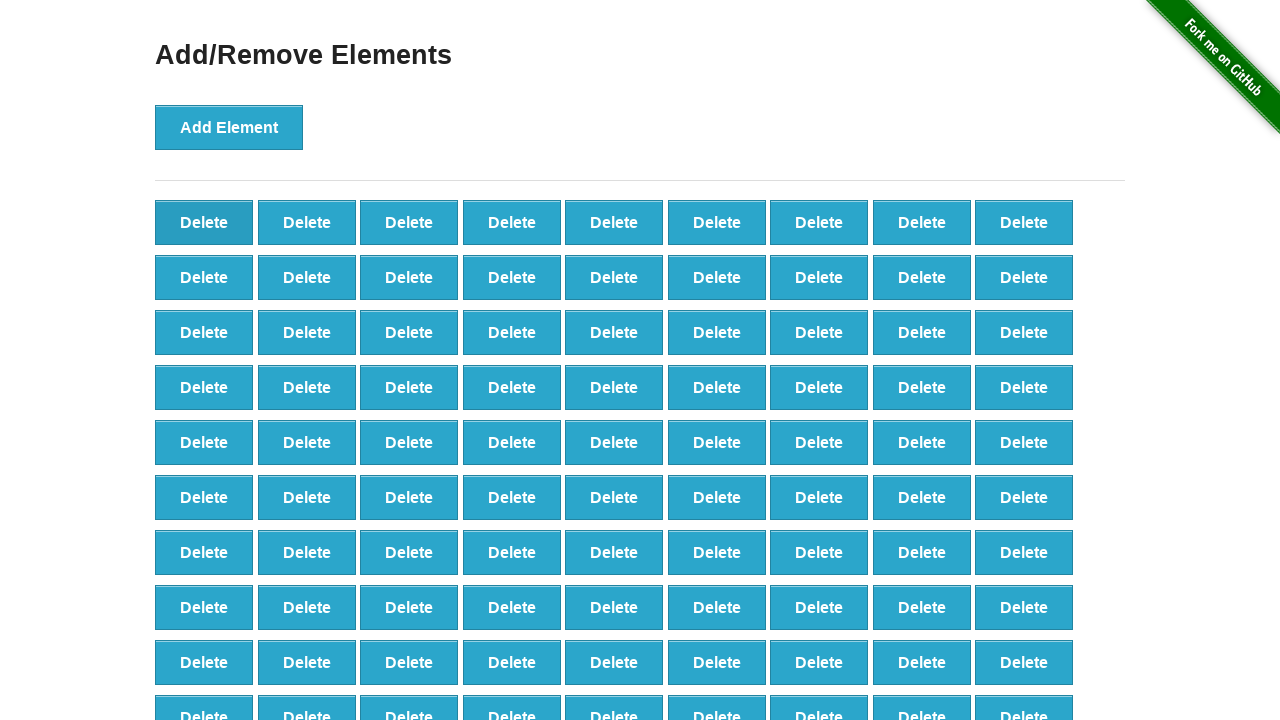

Clicked delete button to remove element (iteration 5/90) at (204, 222) on .added-manually
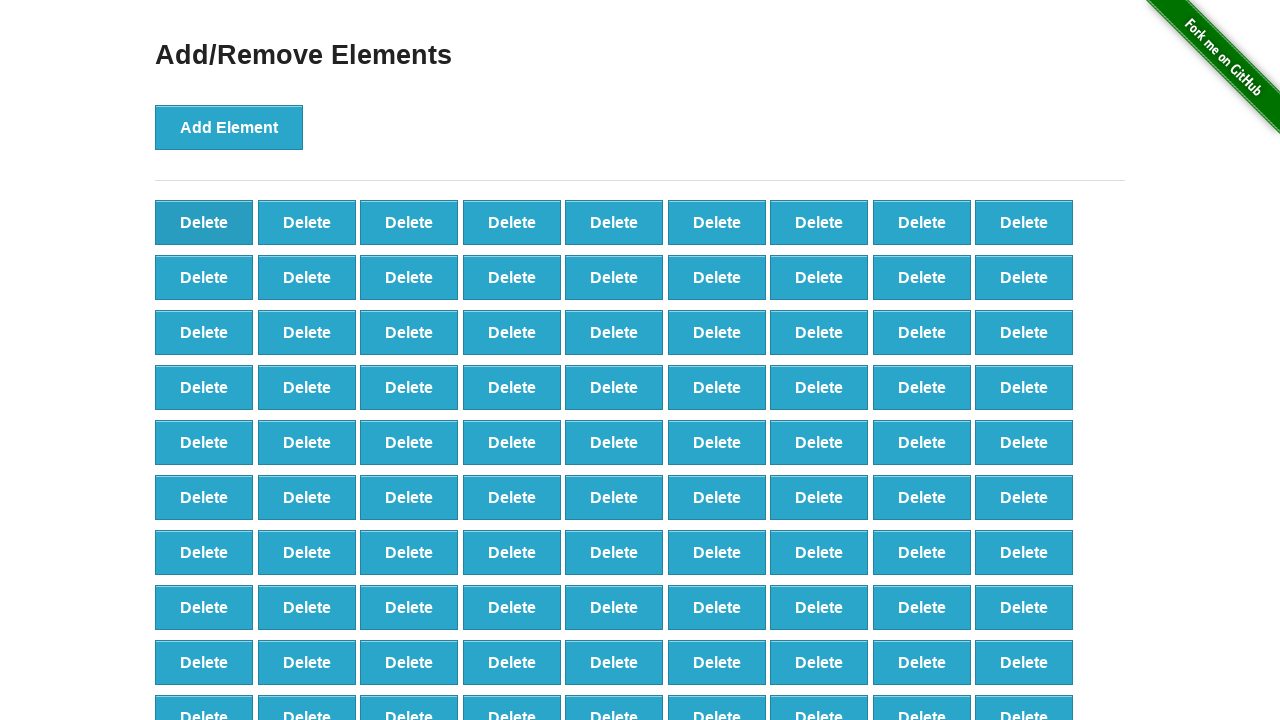

Clicked delete button to remove element (iteration 6/90) at (204, 222) on .added-manually
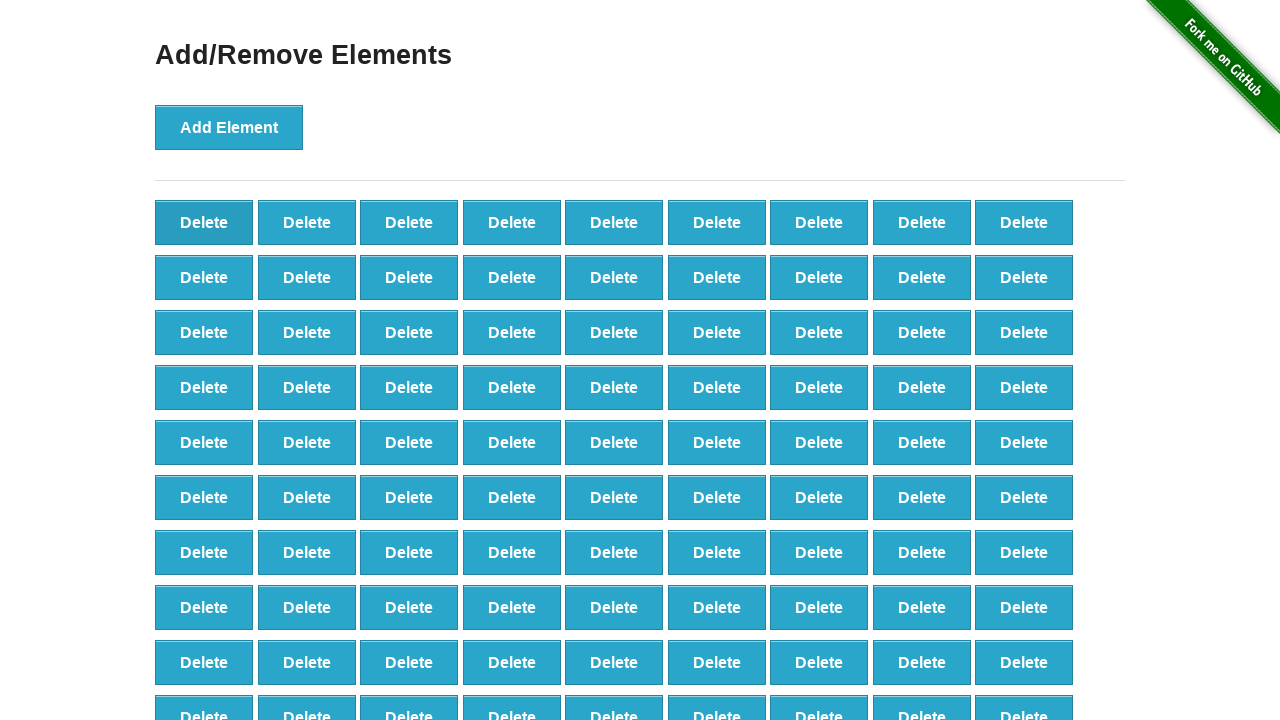

Clicked delete button to remove element (iteration 7/90) at (204, 222) on .added-manually
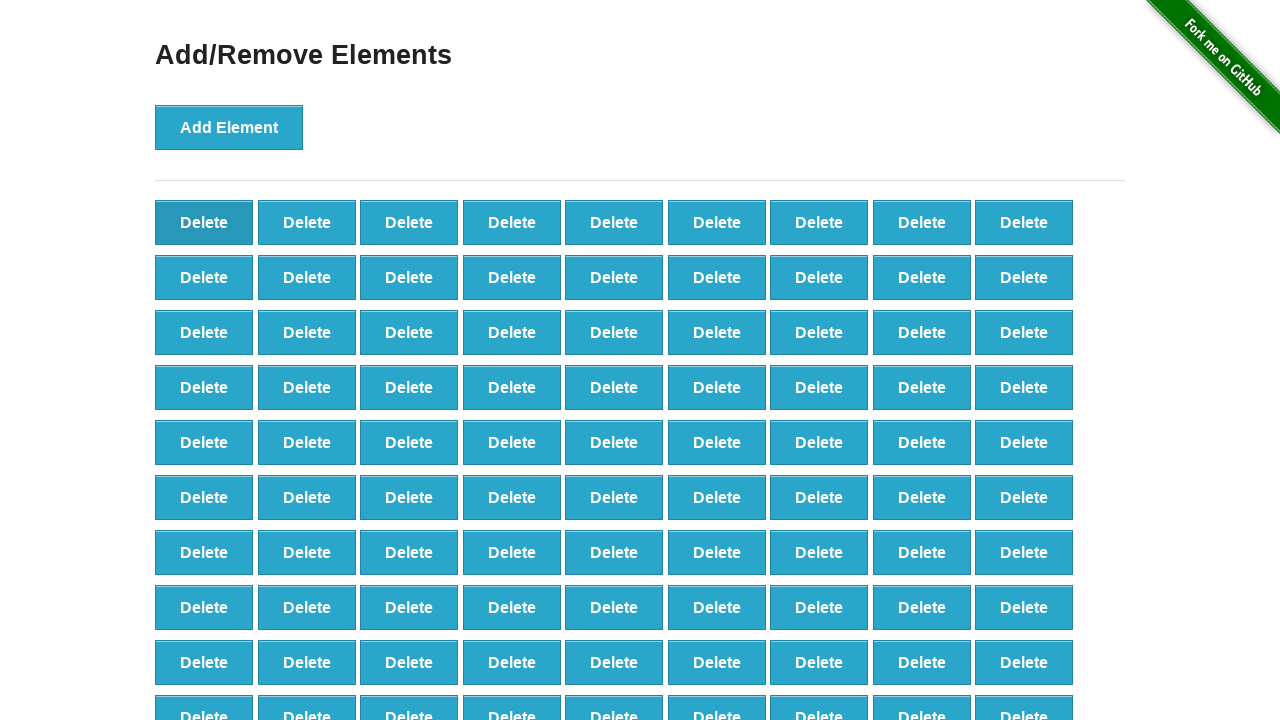

Clicked delete button to remove element (iteration 8/90) at (204, 222) on .added-manually
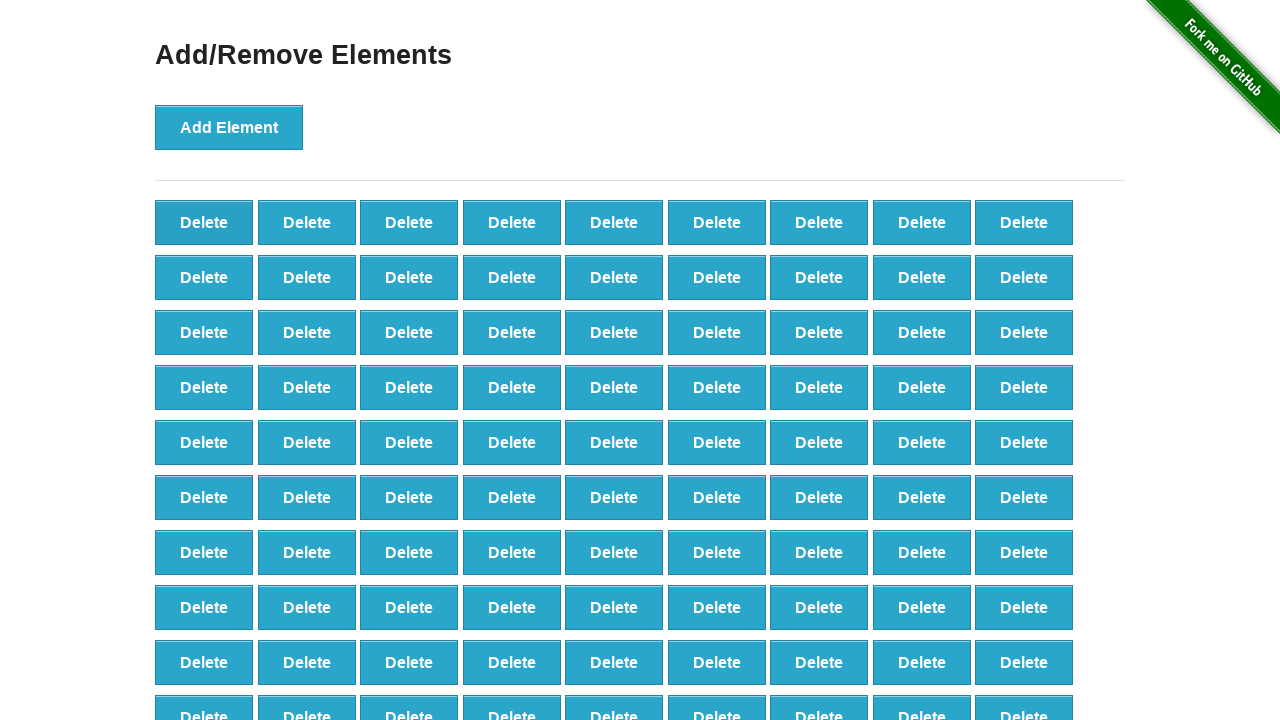

Clicked delete button to remove element (iteration 9/90) at (204, 222) on .added-manually
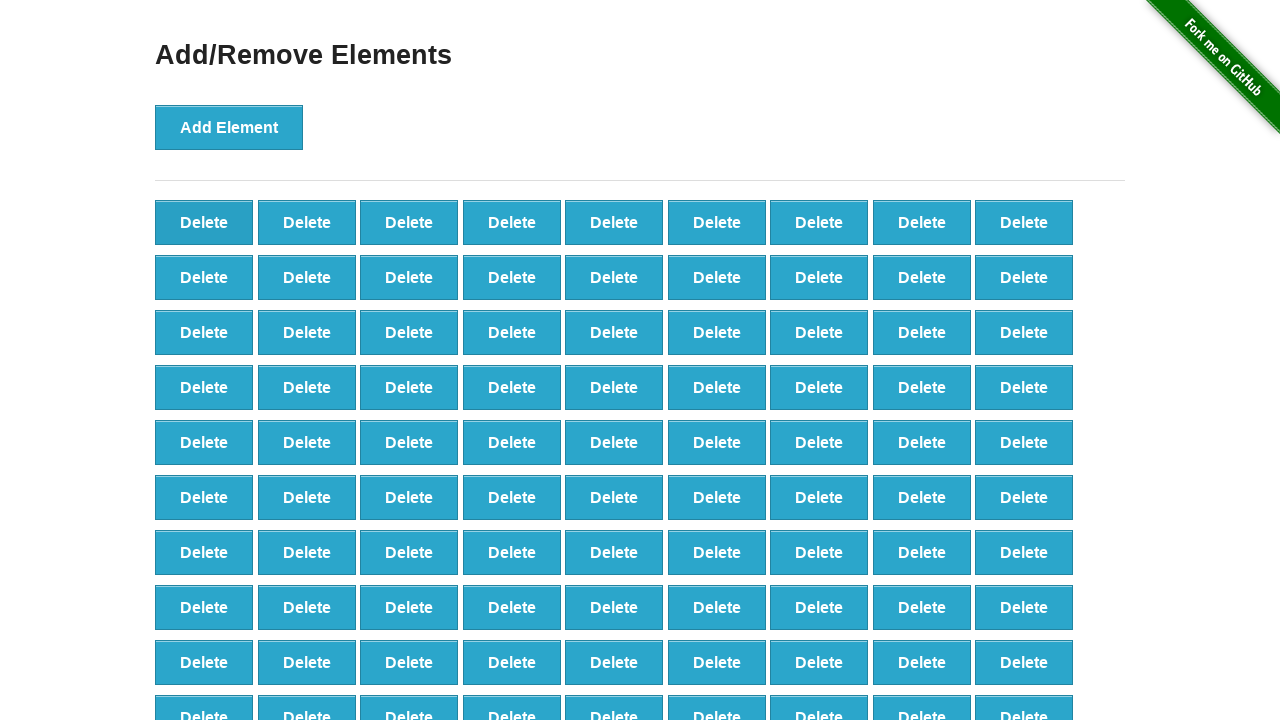

Clicked delete button to remove element (iteration 10/90) at (204, 222) on .added-manually
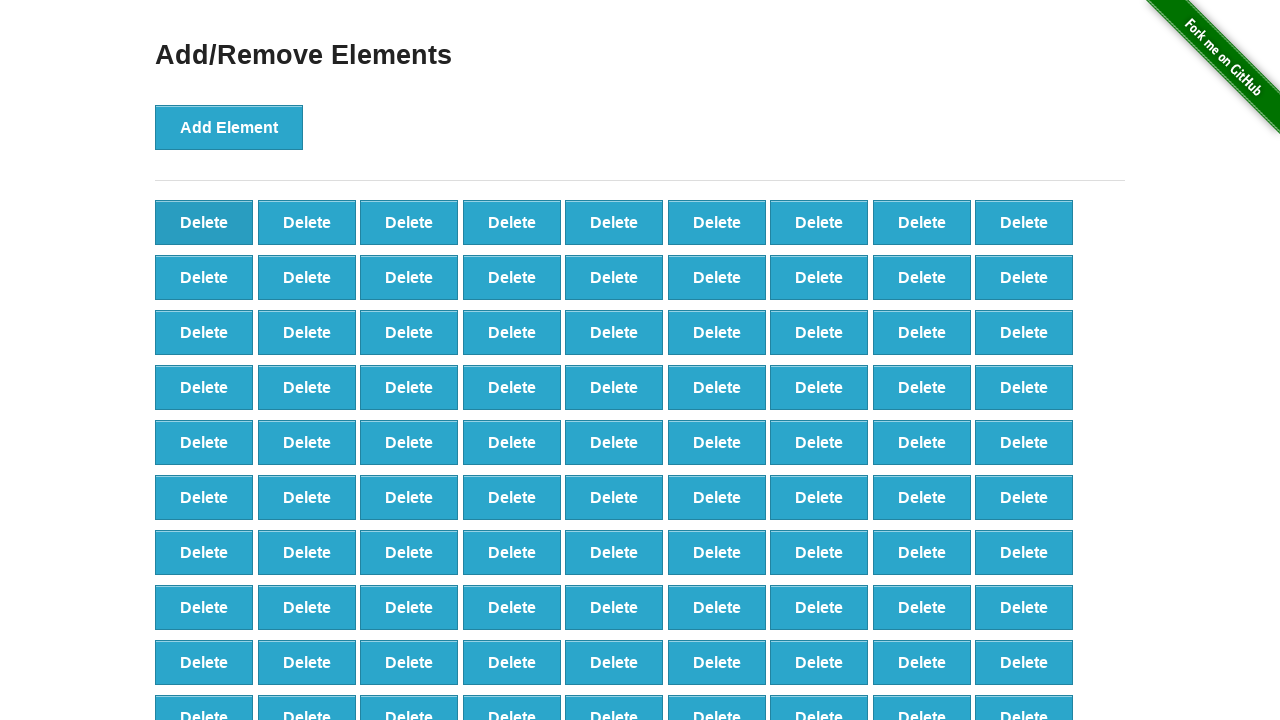

Clicked delete button to remove element (iteration 11/90) at (204, 222) on .added-manually
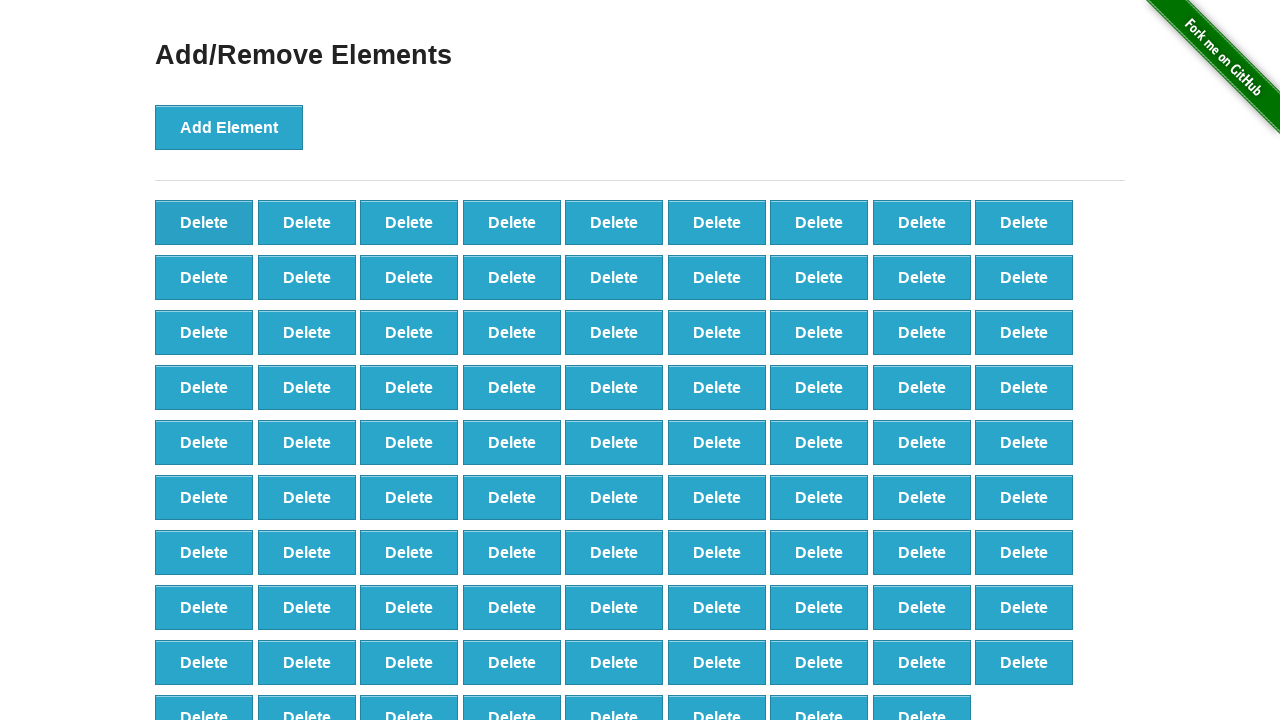

Clicked delete button to remove element (iteration 12/90) at (204, 222) on .added-manually
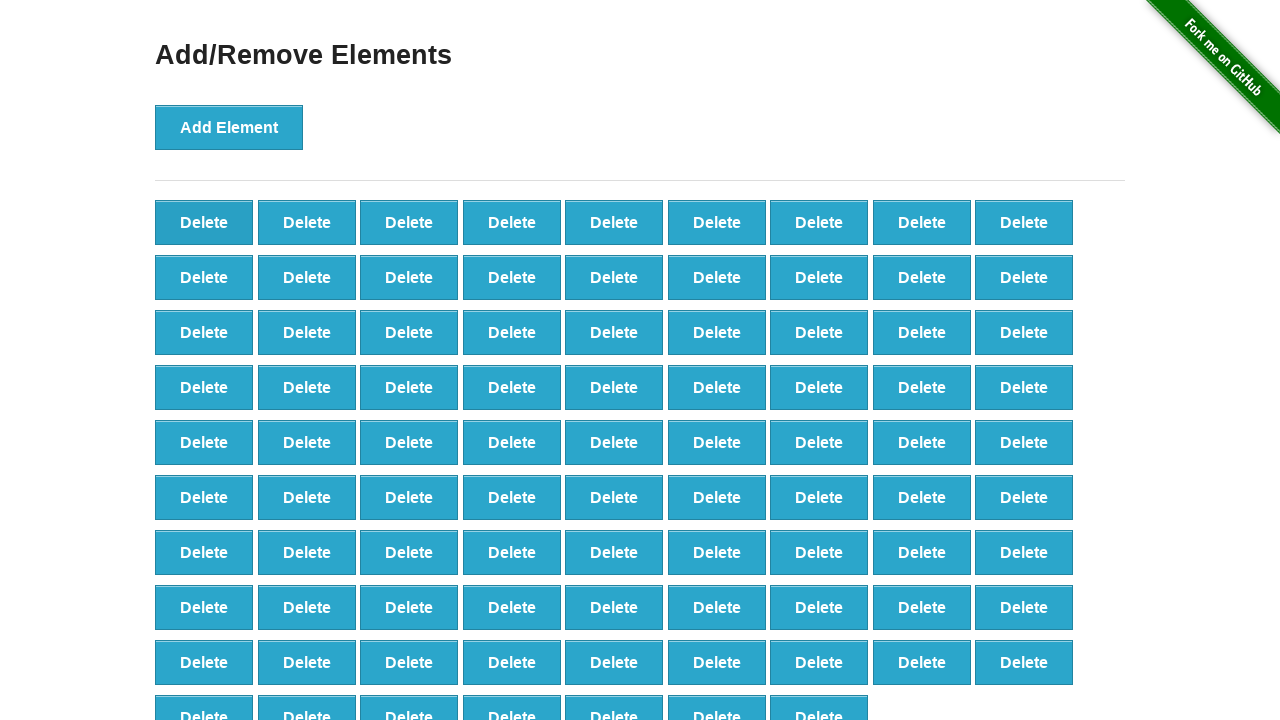

Clicked delete button to remove element (iteration 13/90) at (204, 222) on .added-manually
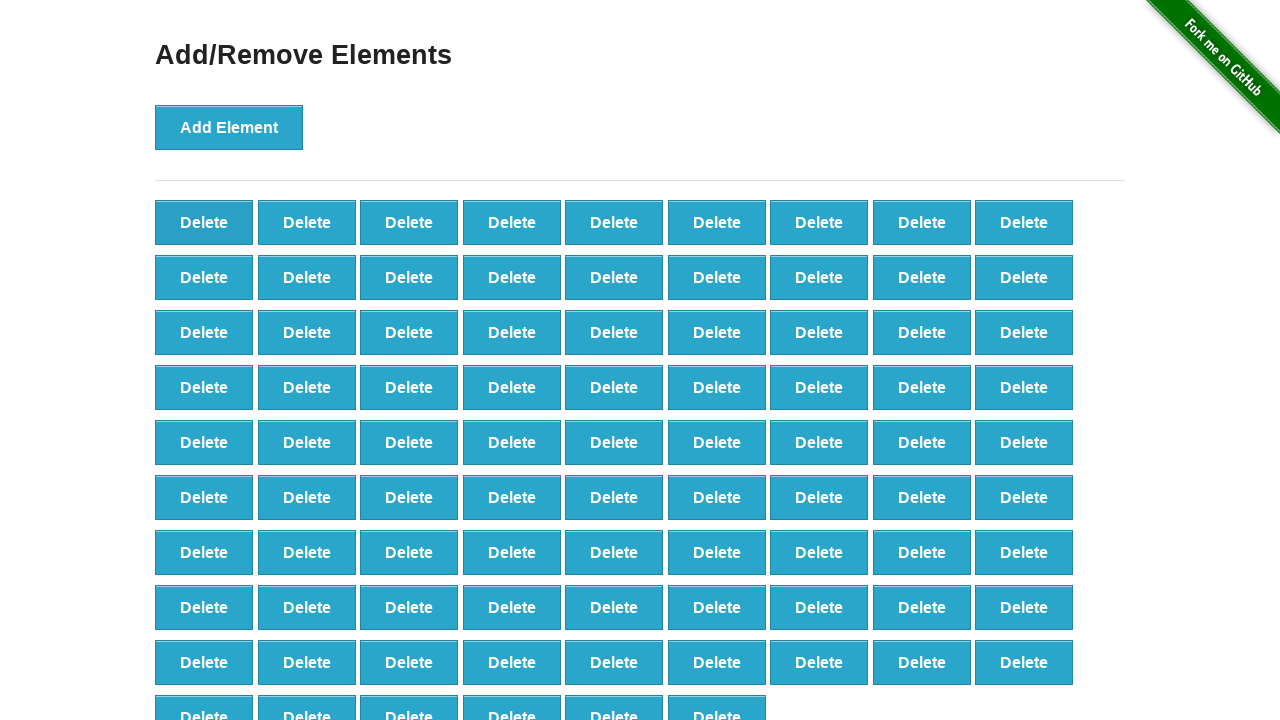

Clicked delete button to remove element (iteration 14/90) at (204, 222) on .added-manually
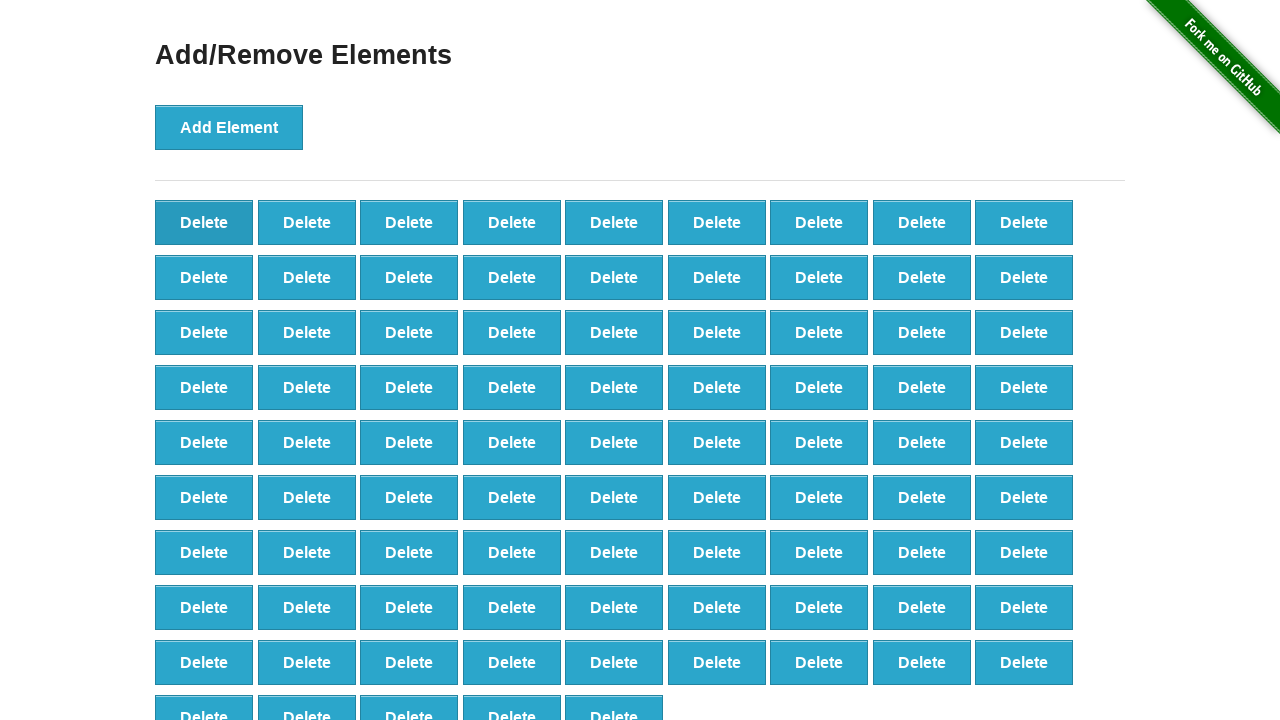

Clicked delete button to remove element (iteration 15/90) at (204, 222) on .added-manually
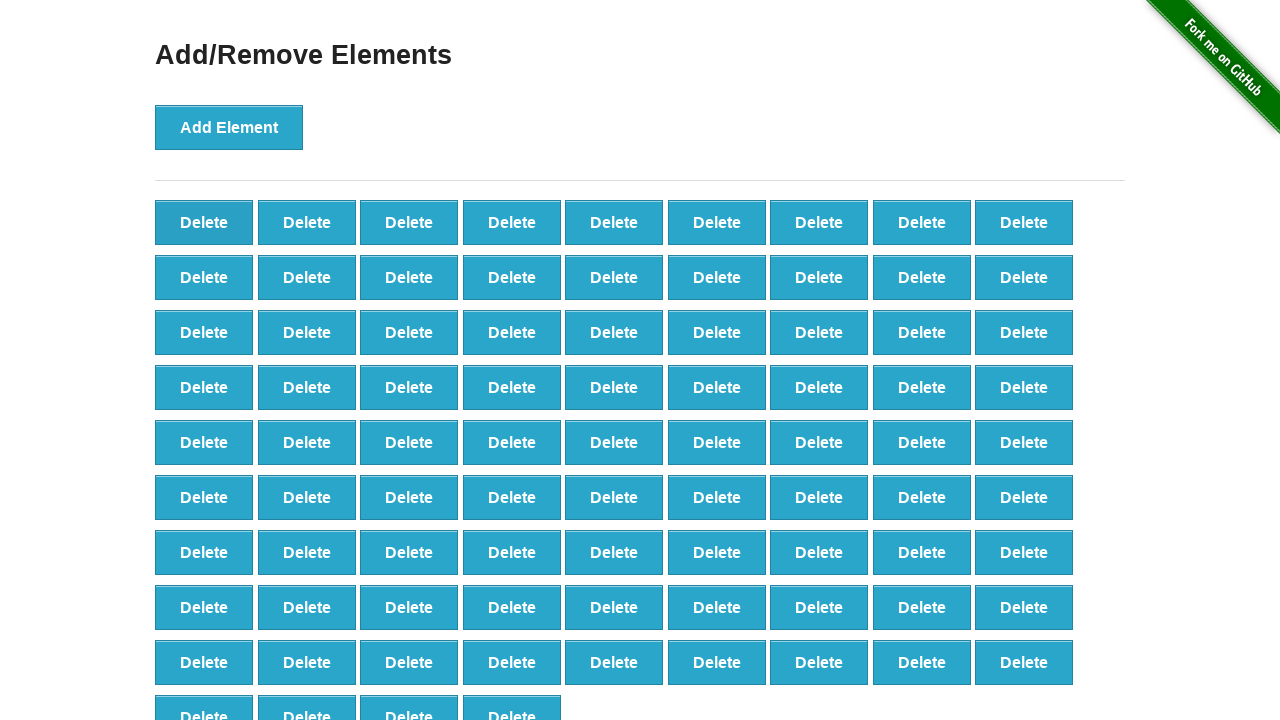

Clicked delete button to remove element (iteration 16/90) at (204, 222) on .added-manually
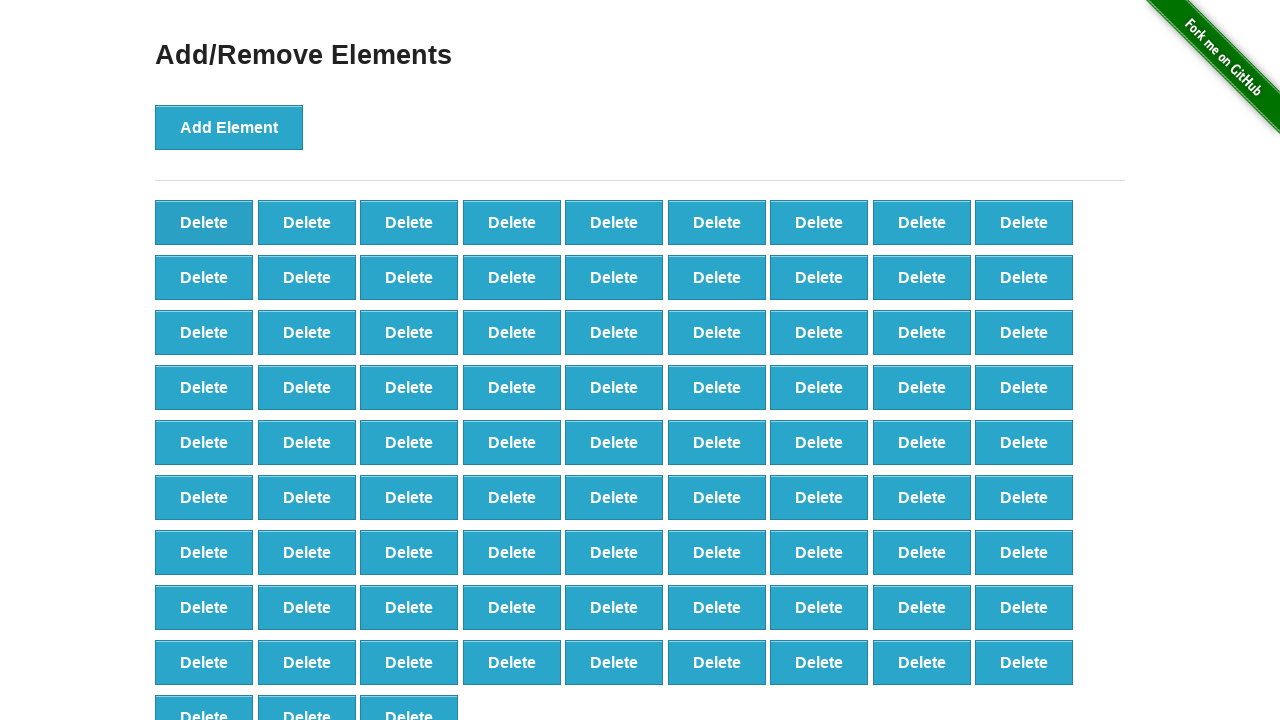

Clicked delete button to remove element (iteration 17/90) at (204, 222) on .added-manually
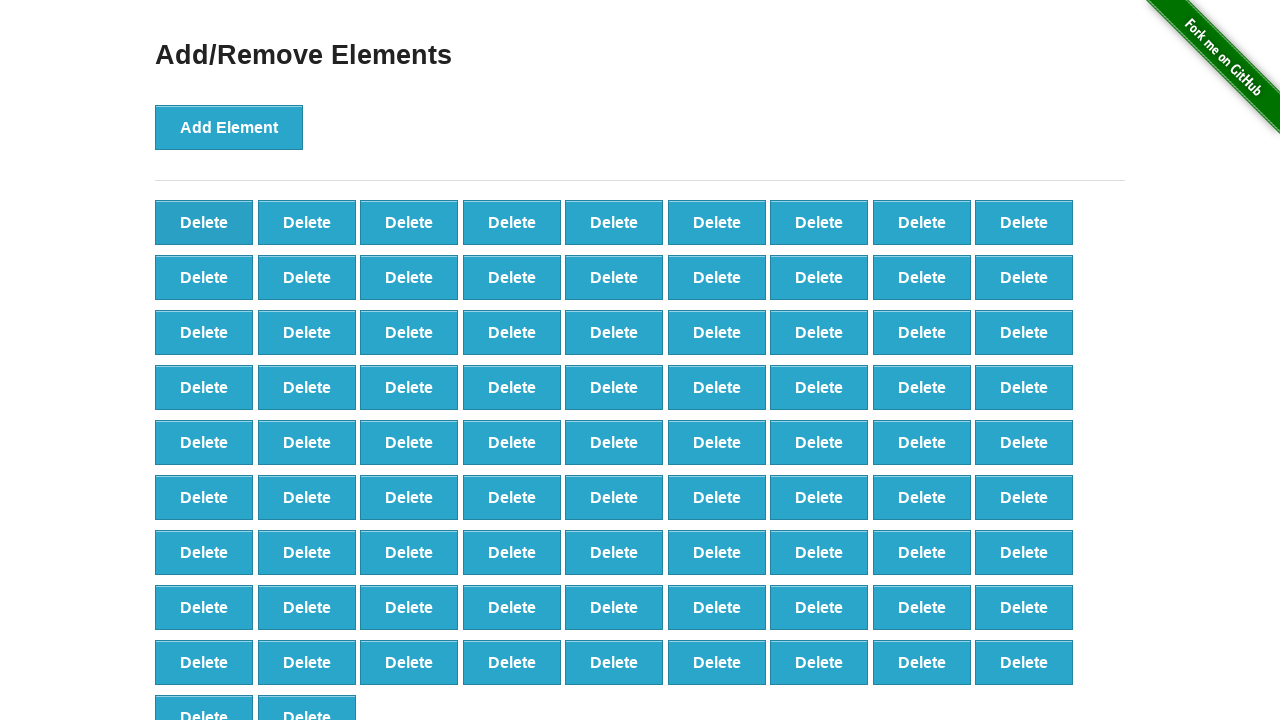

Clicked delete button to remove element (iteration 18/90) at (204, 222) on .added-manually
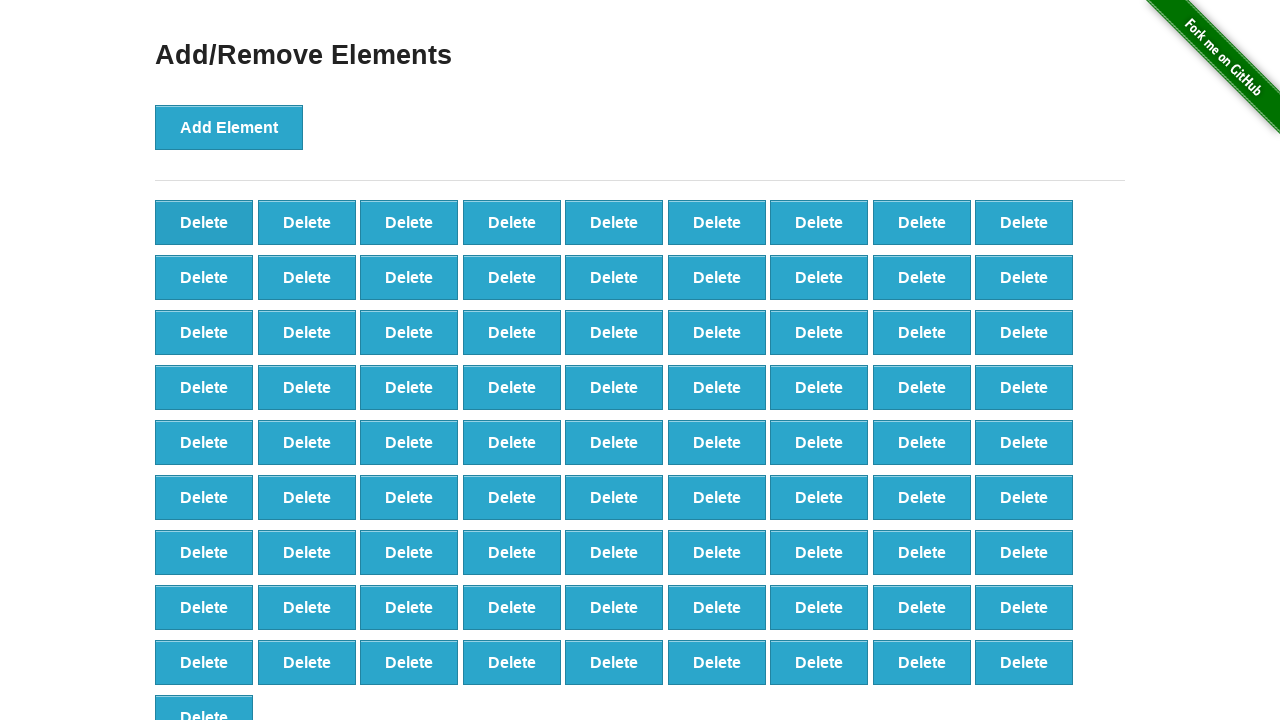

Clicked delete button to remove element (iteration 19/90) at (204, 222) on .added-manually
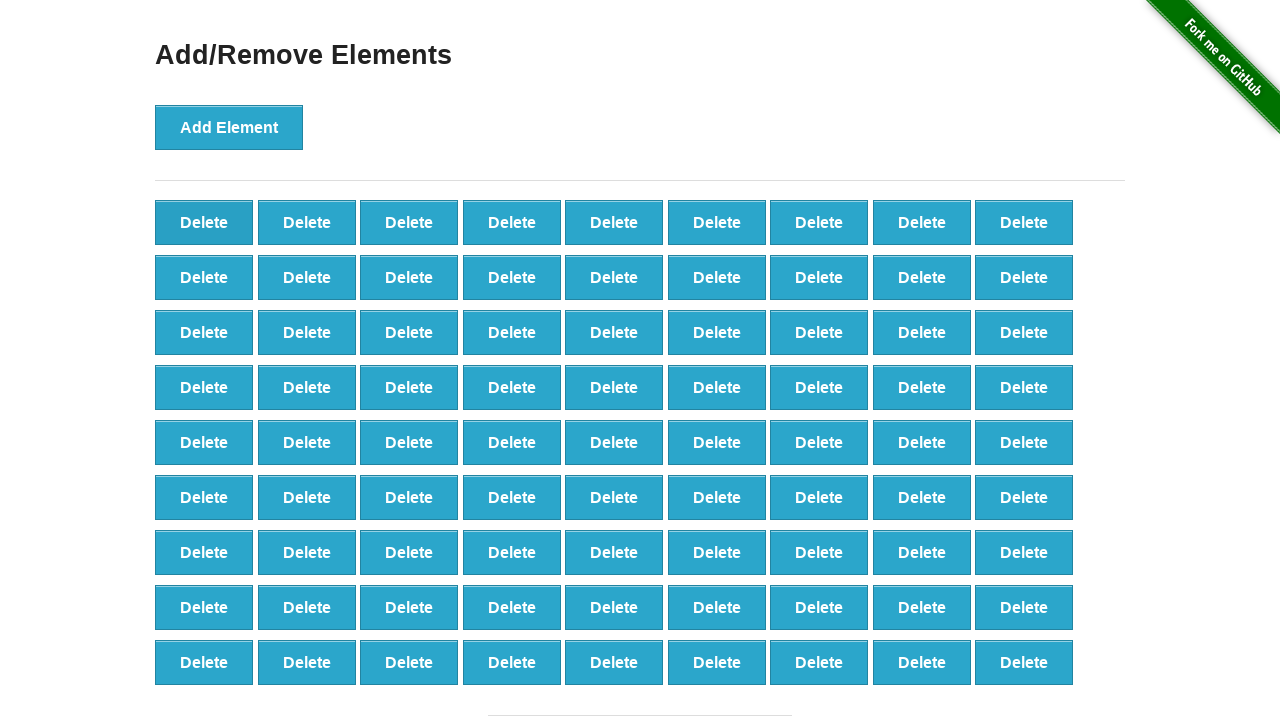

Clicked delete button to remove element (iteration 20/90) at (204, 222) on .added-manually
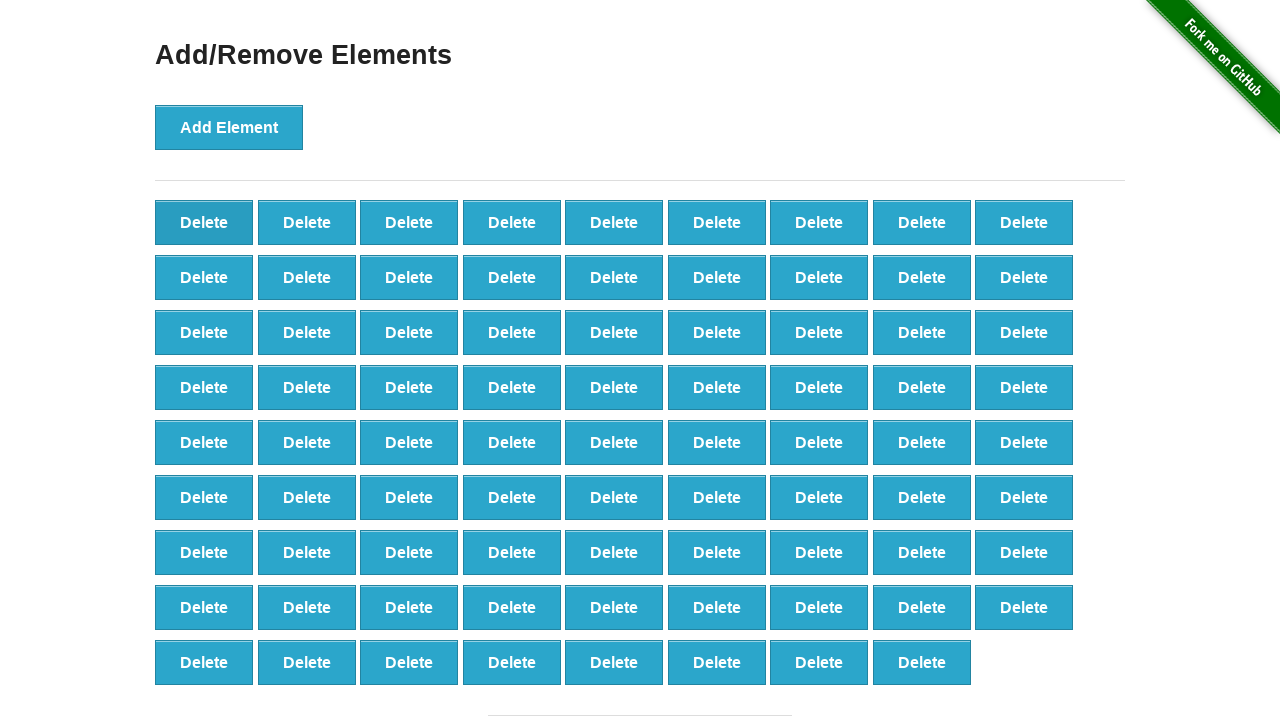

Clicked delete button to remove element (iteration 21/90) at (204, 222) on .added-manually
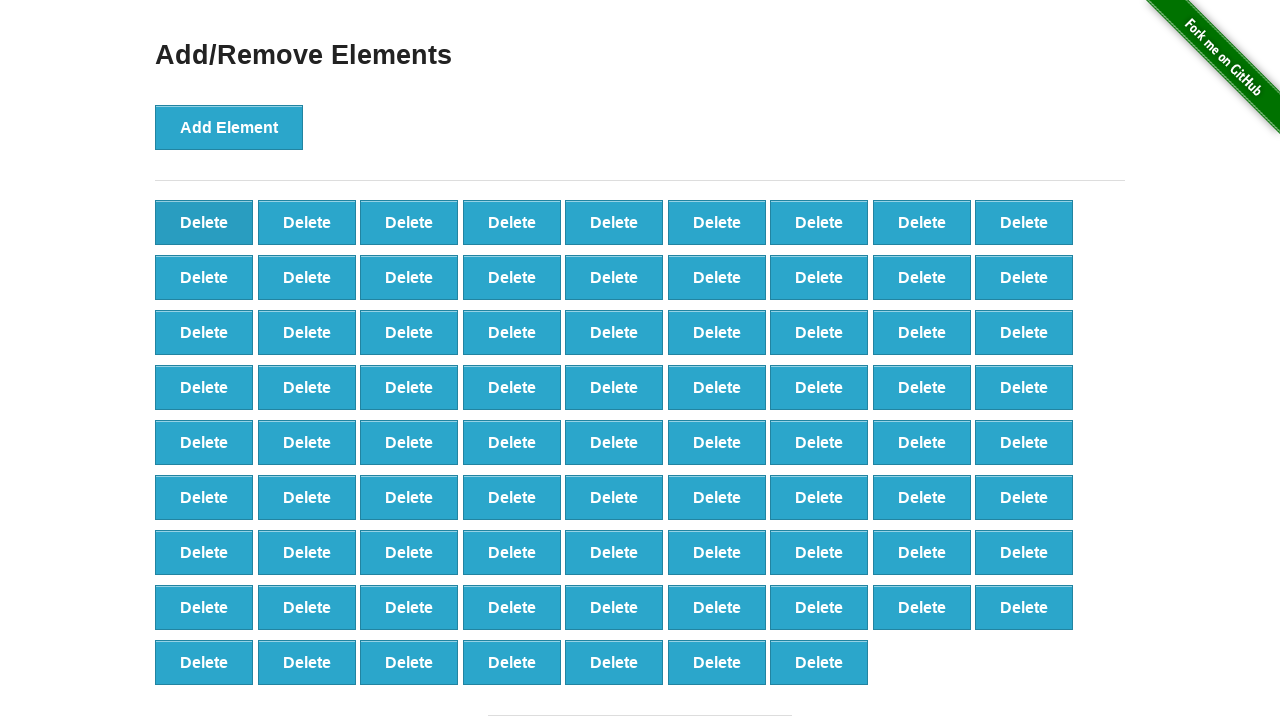

Clicked delete button to remove element (iteration 22/90) at (204, 222) on .added-manually
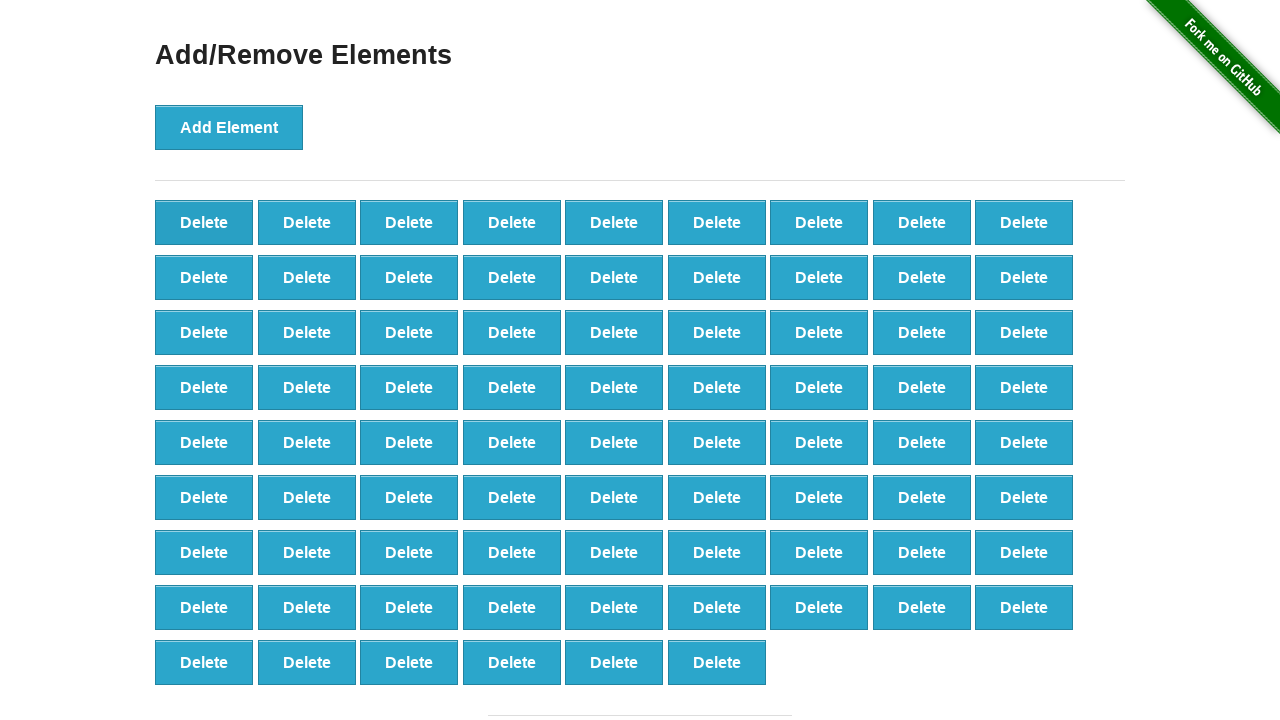

Clicked delete button to remove element (iteration 23/90) at (204, 222) on .added-manually
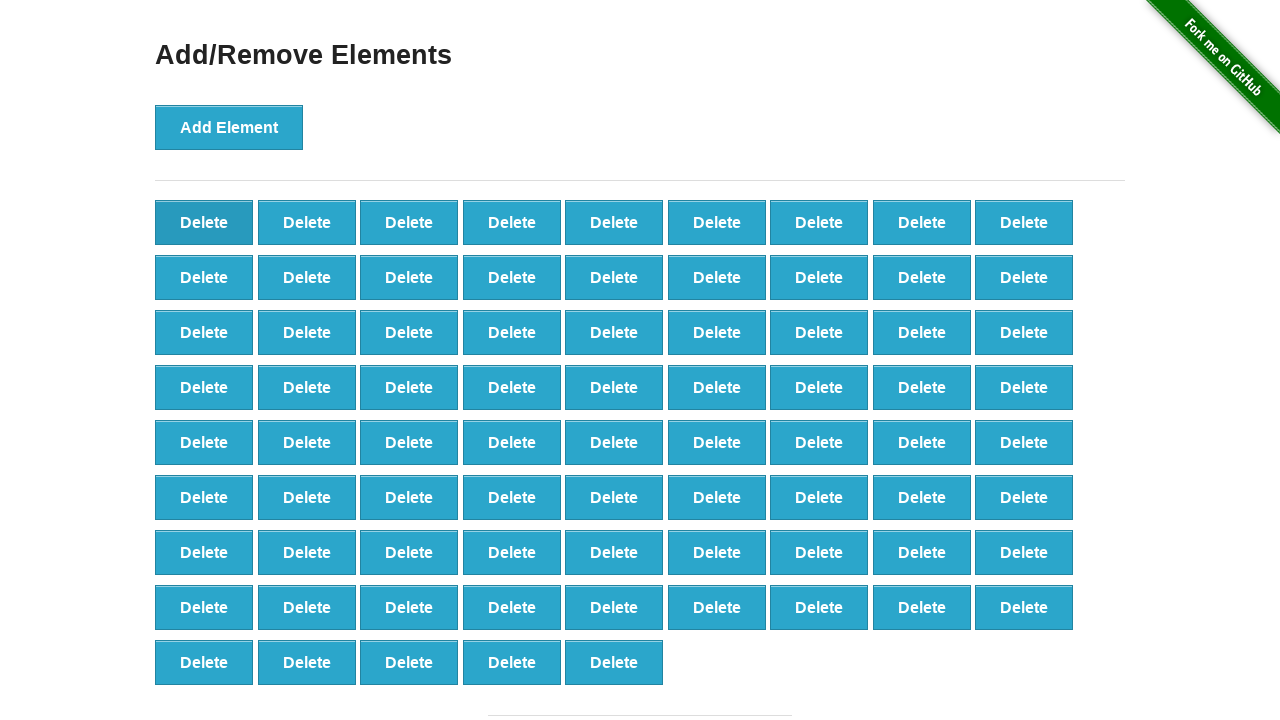

Clicked delete button to remove element (iteration 24/90) at (204, 222) on .added-manually
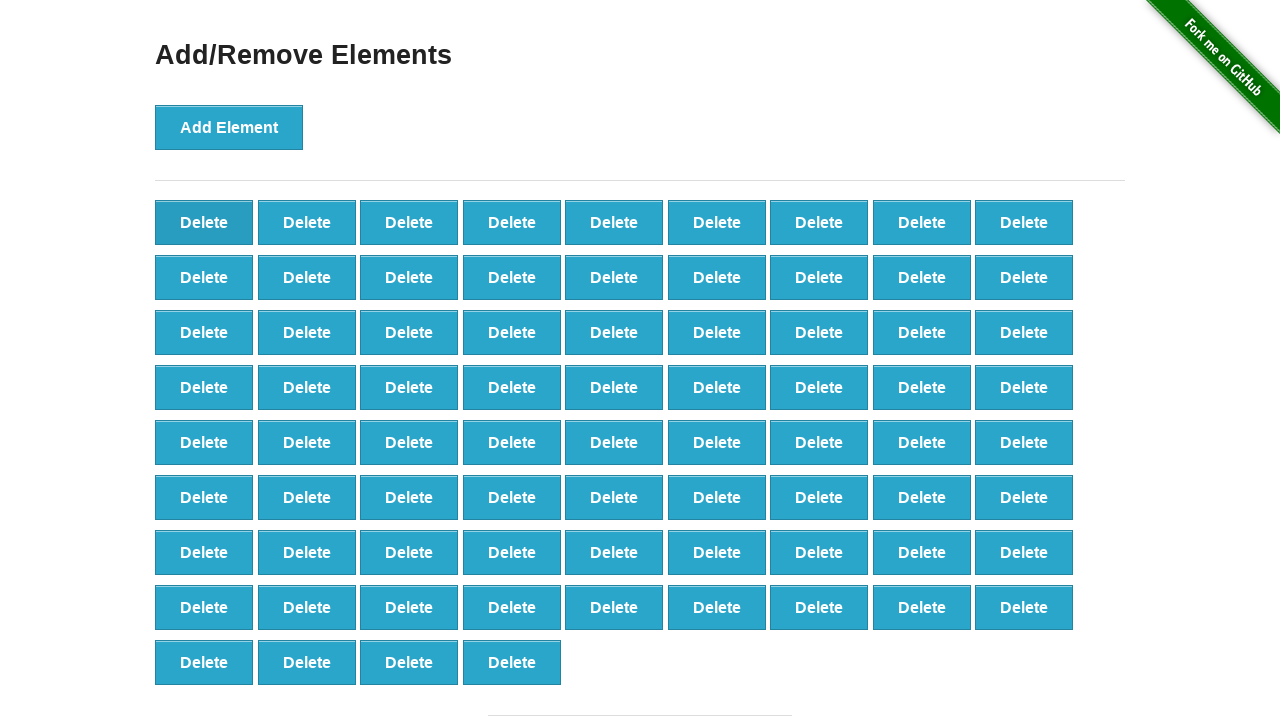

Clicked delete button to remove element (iteration 25/90) at (204, 222) on .added-manually
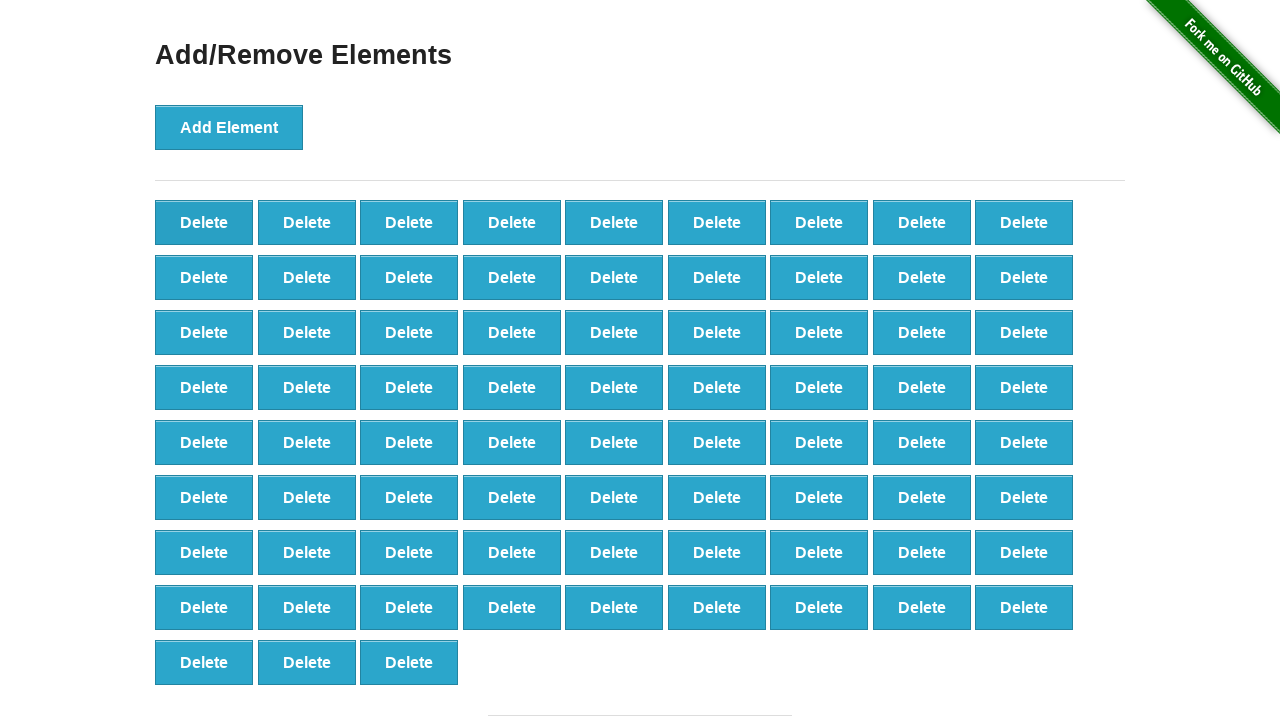

Clicked delete button to remove element (iteration 26/90) at (204, 222) on .added-manually
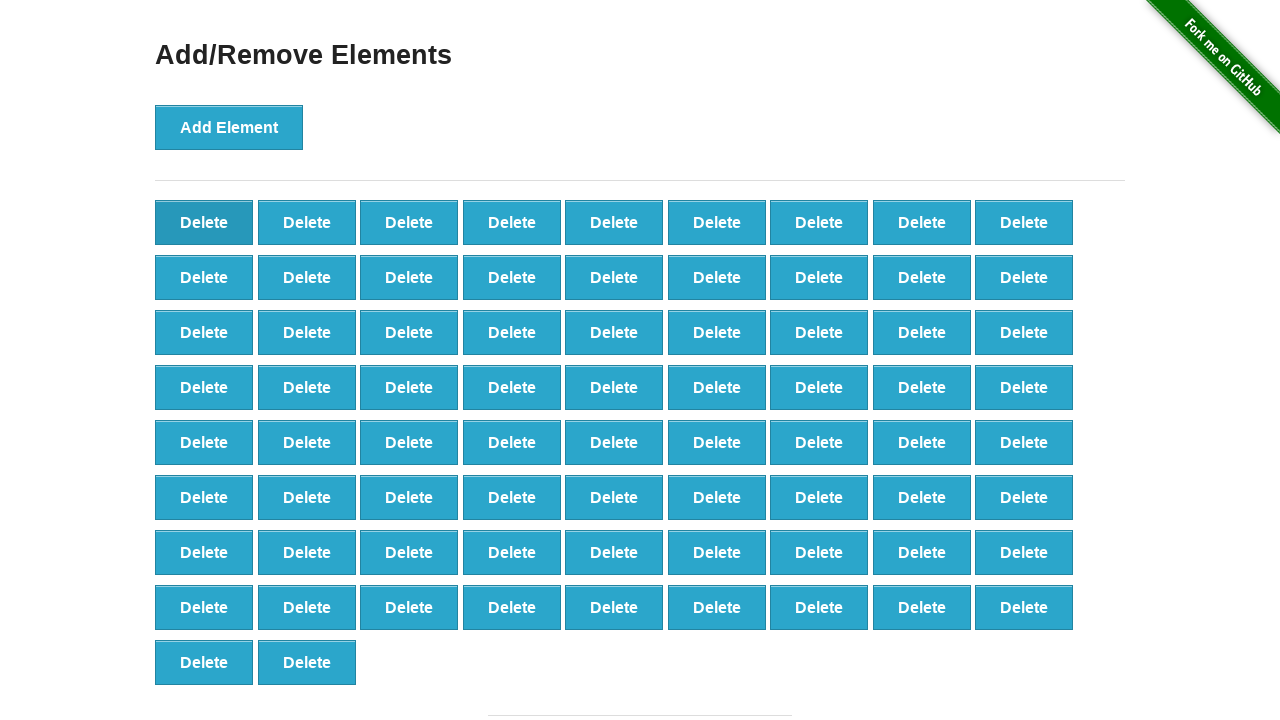

Clicked delete button to remove element (iteration 27/90) at (204, 222) on .added-manually
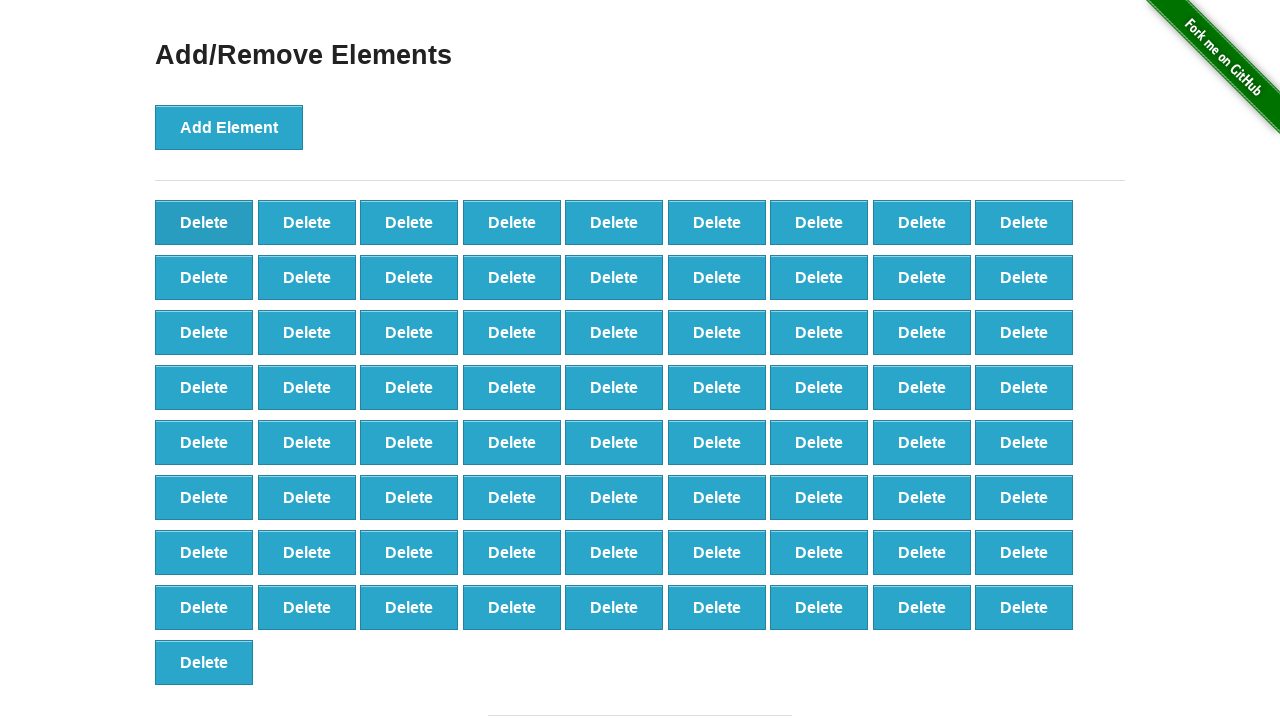

Clicked delete button to remove element (iteration 28/90) at (204, 222) on .added-manually
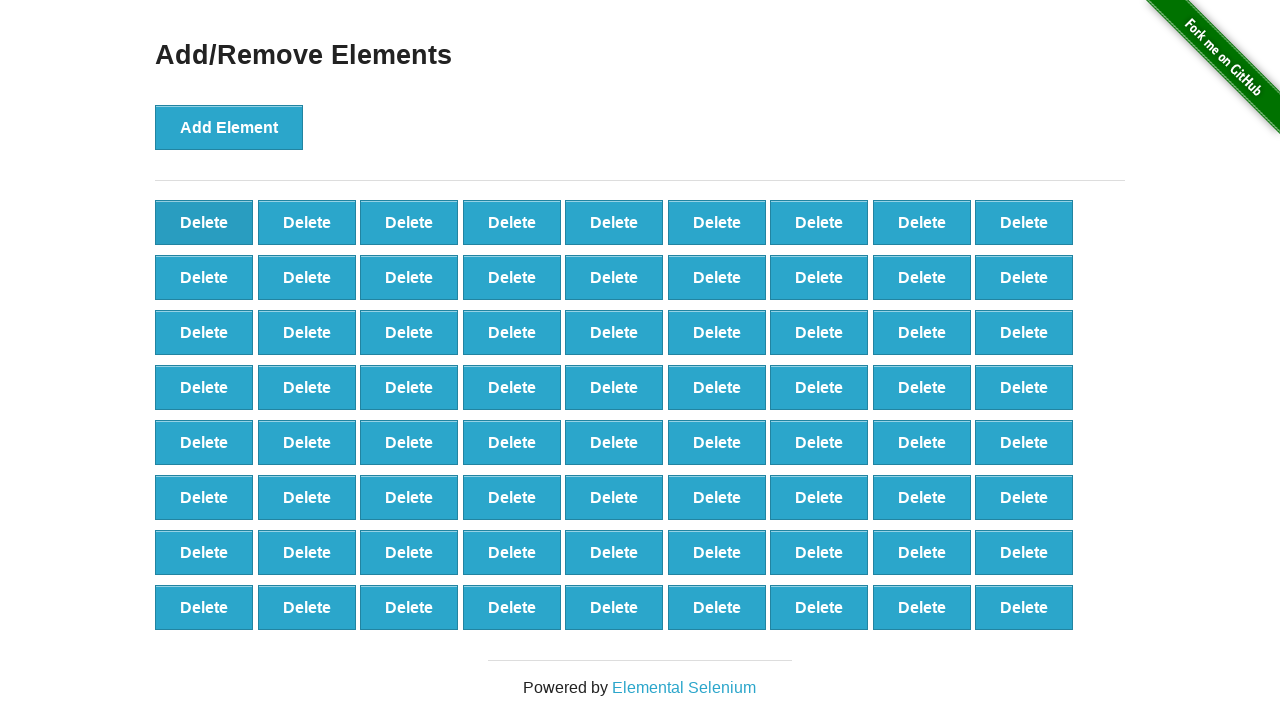

Clicked delete button to remove element (iteration 29/90) at (204, 222) on .added-manually
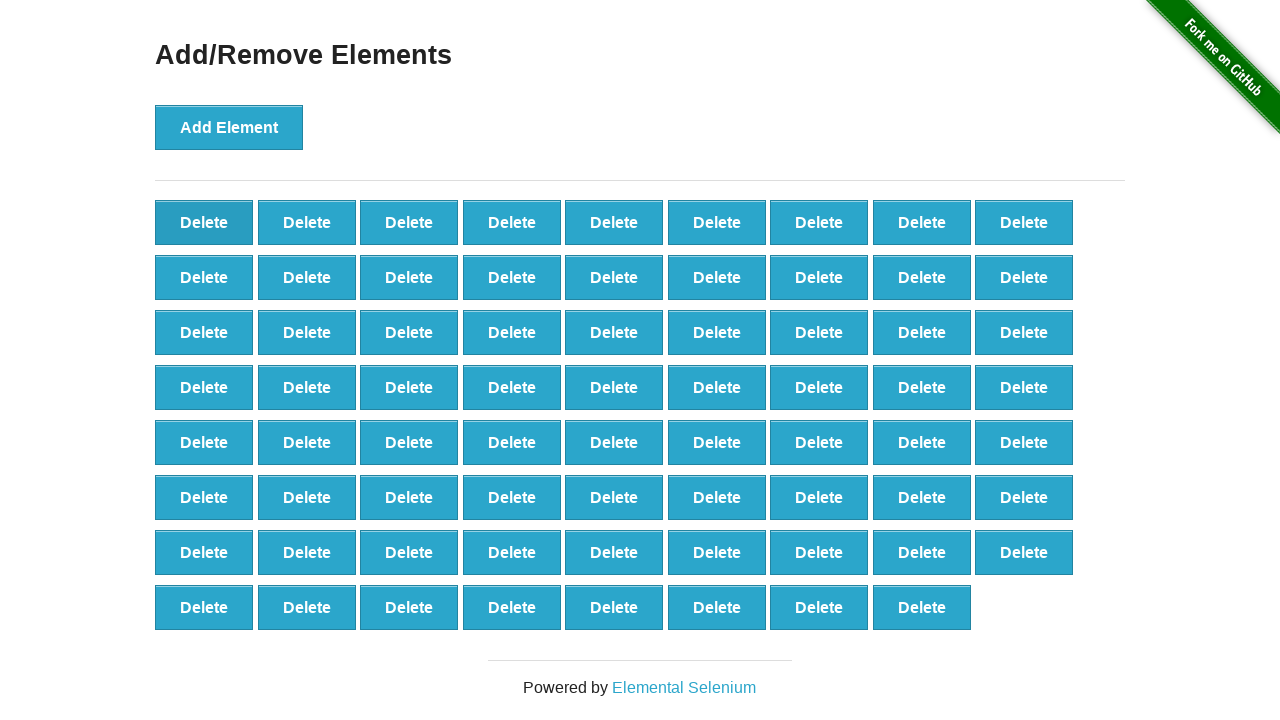

Clicked delete button to remove element (iteration 30/90) at (204, 222) on .added-manually
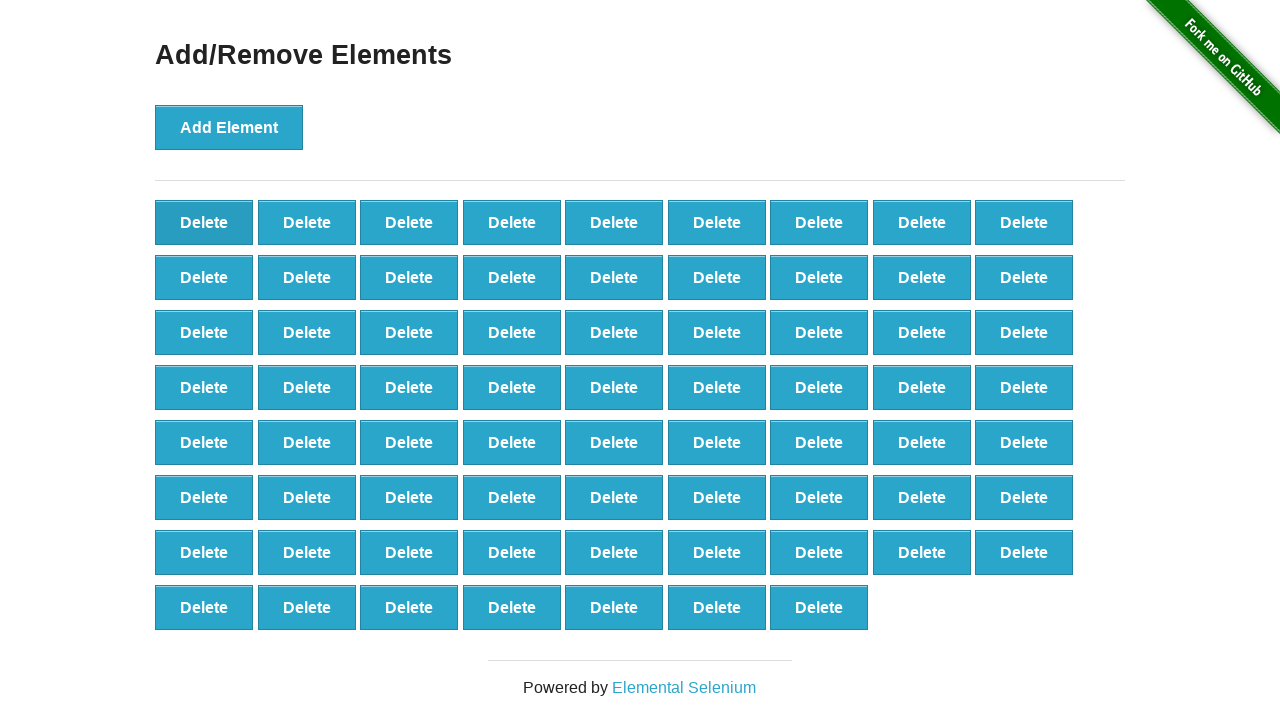

Clicked delete button to remove element (iteration 31/90) at (204, 222) on .added-manually
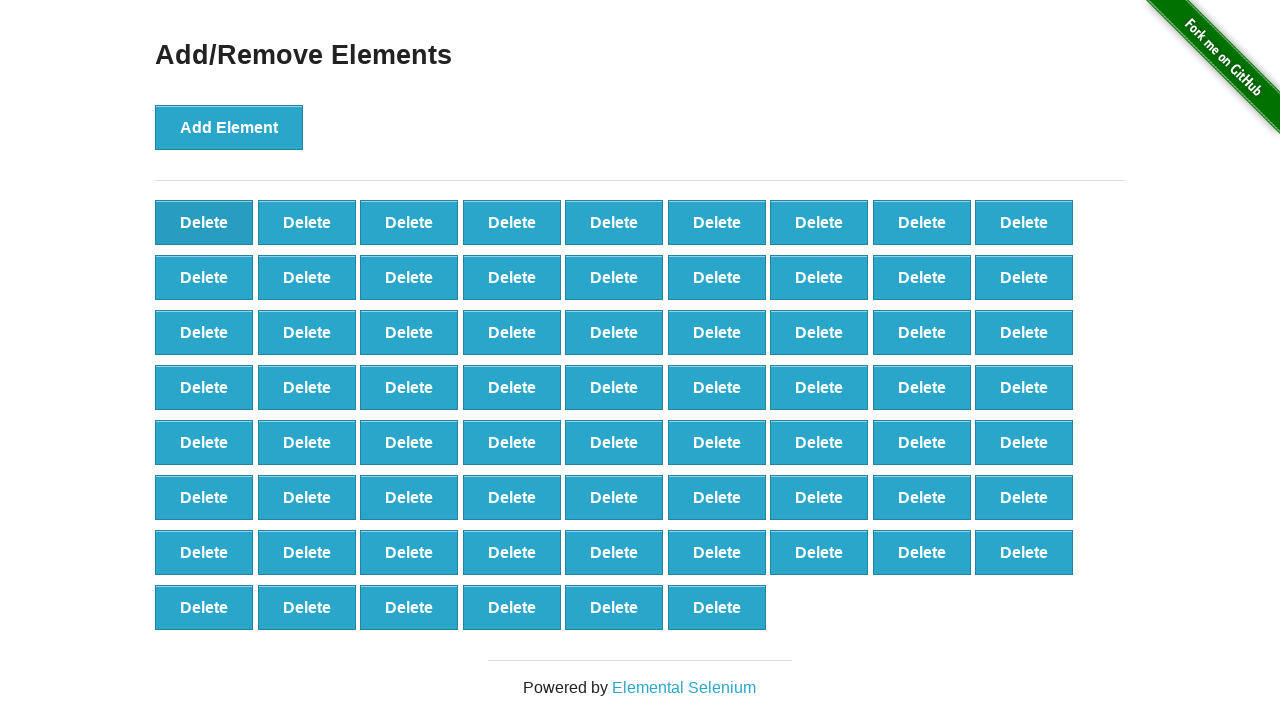

Clicked delete button to remove element (iteration 32/90) at (204, 222) on .added-manually
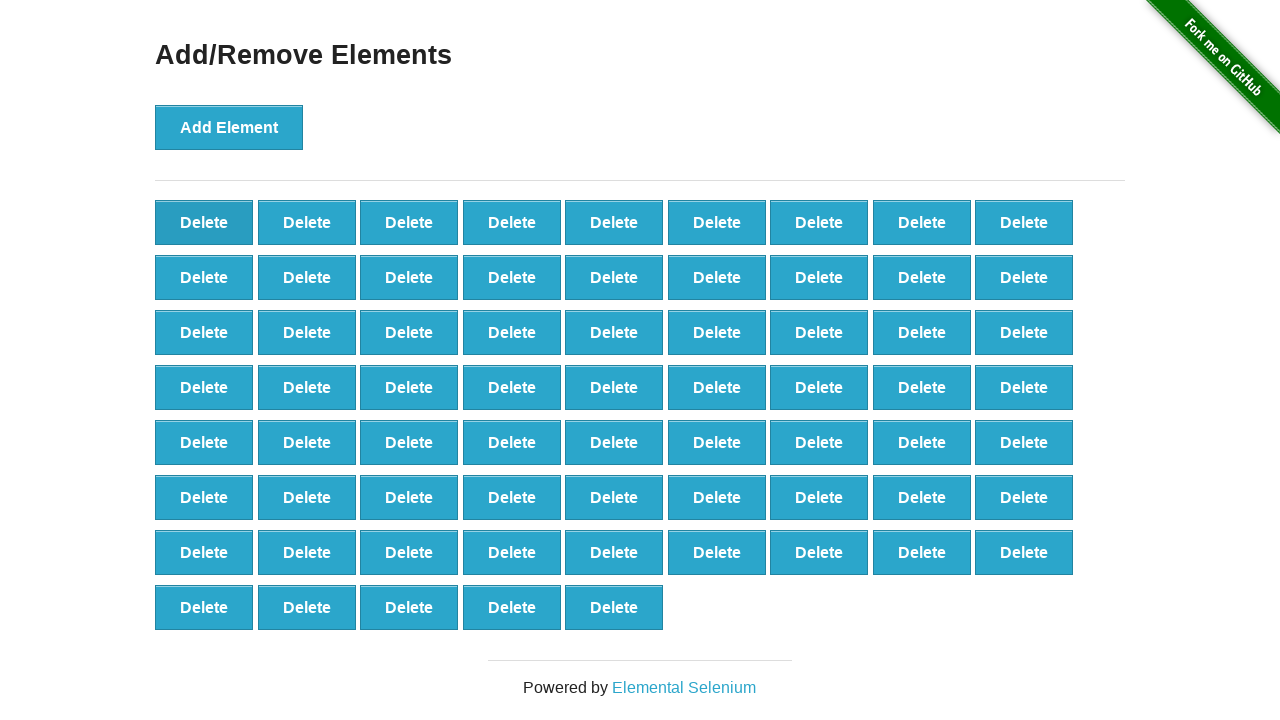

Clicked delete button to remove element (iteration 33/90) at (204, 222) on .added-manually
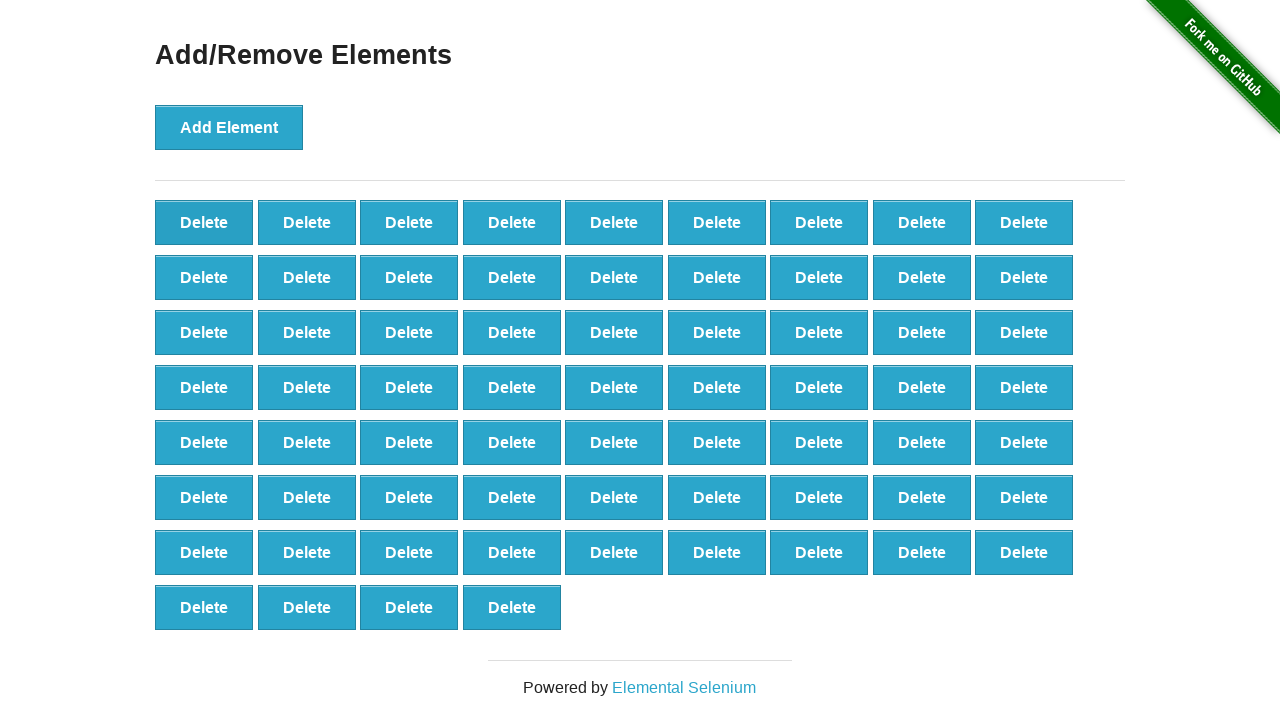

Clicked delete button to remove element (iteration 34/90) at (204, 222) on .added-manually
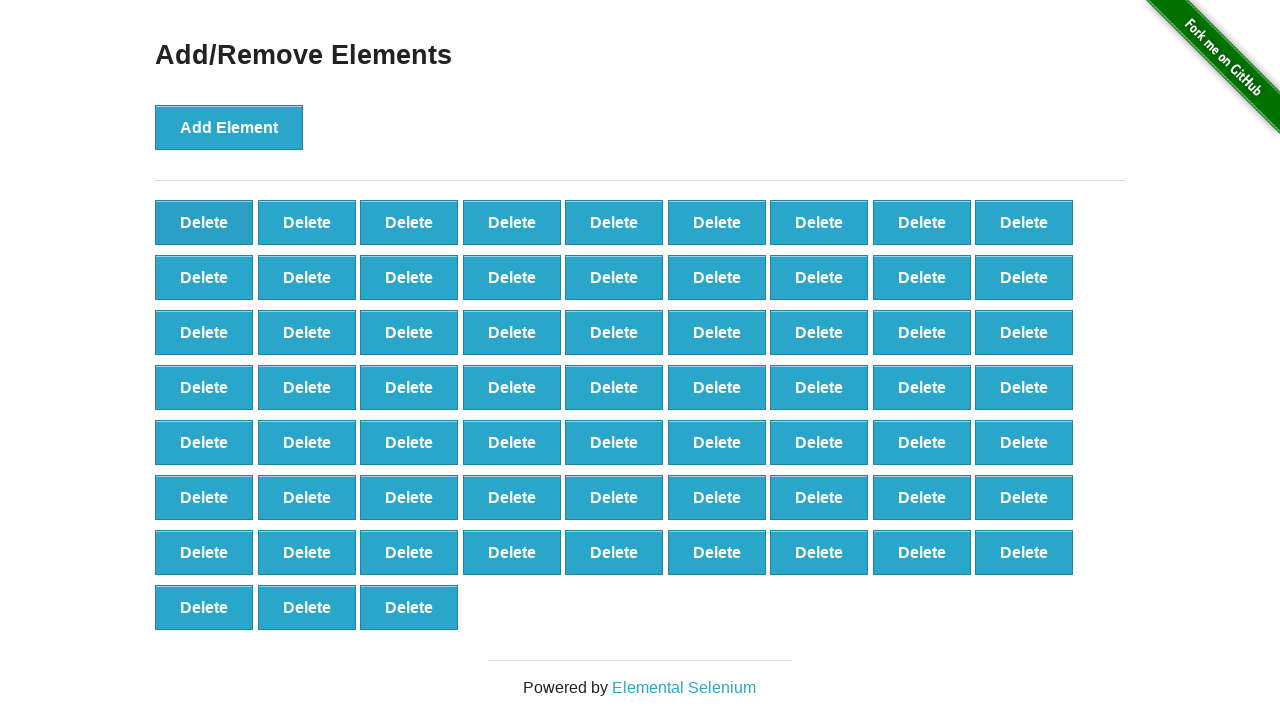

Clicked delete button to remove element (iteration 35/90) at (204, 222) on .added-manually
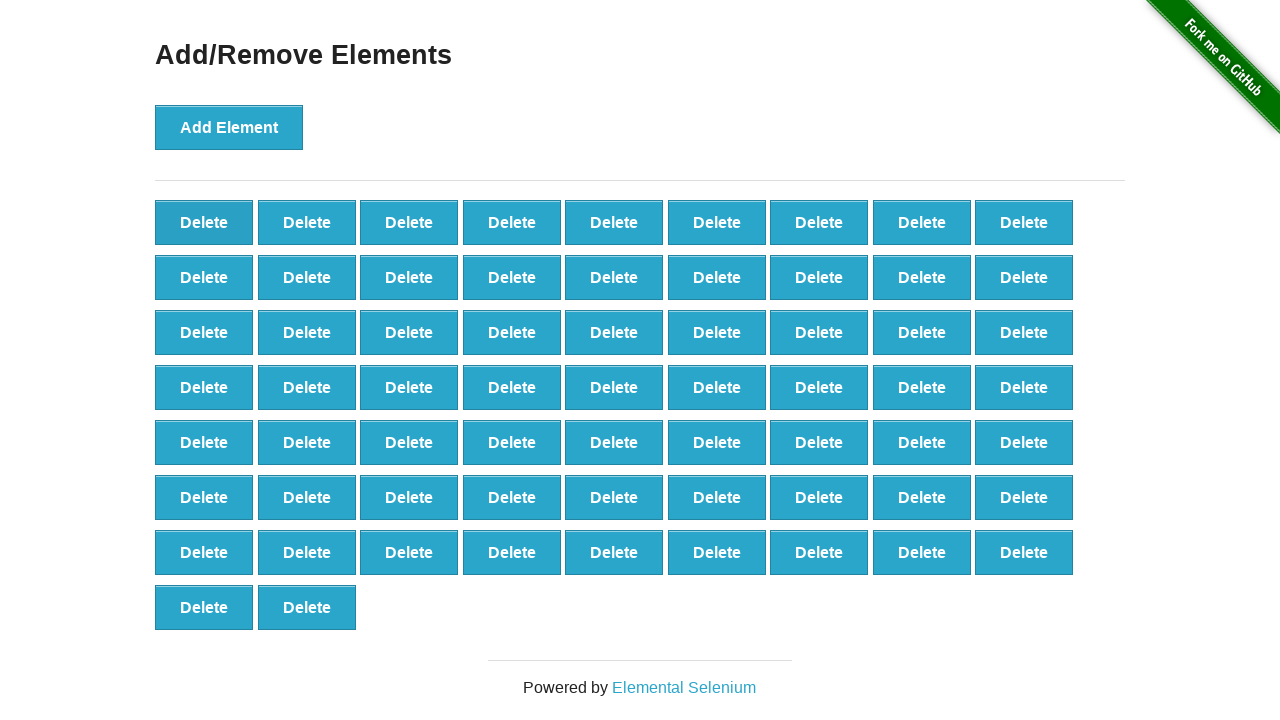

Clicked delete button to remove element (iteration 36/90) at (204, 222) on .added-manually
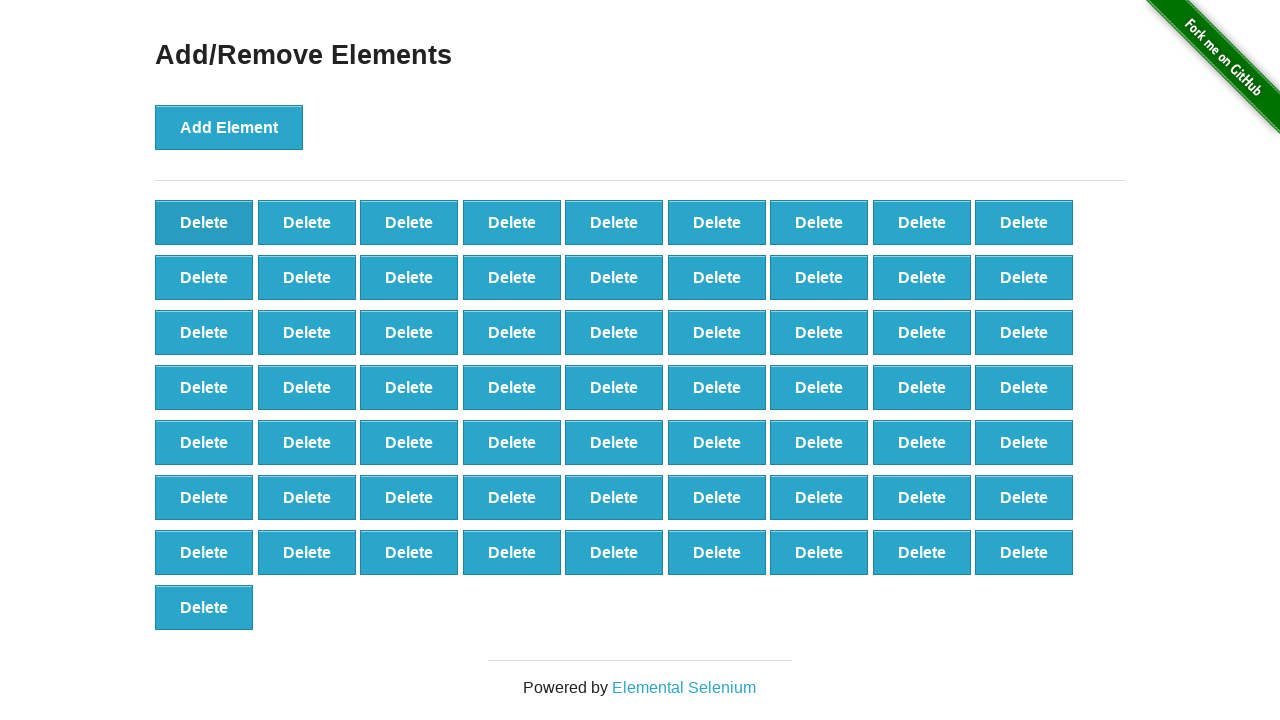

Clicked delete button to remove element (iteration 37/90) at (204, 222) on .added-manually
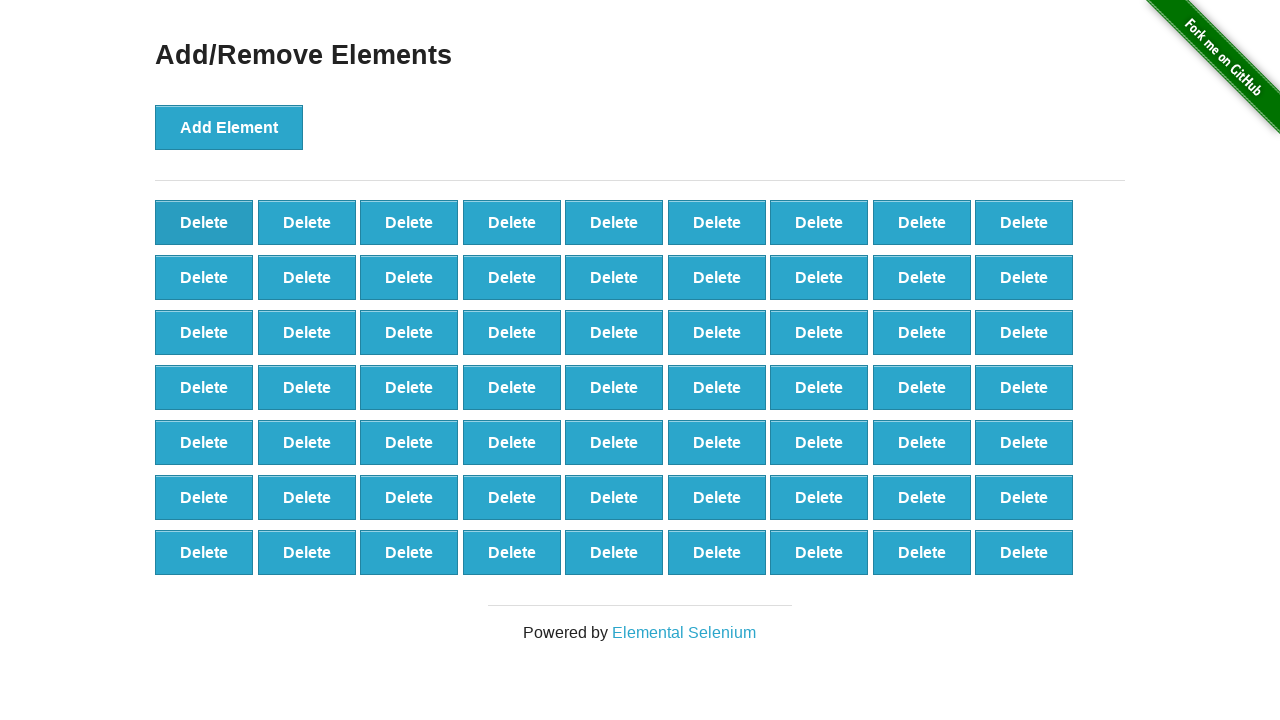

Clicked delete button to remove element (iteration 38/90) at (204, 222) on .added-manually
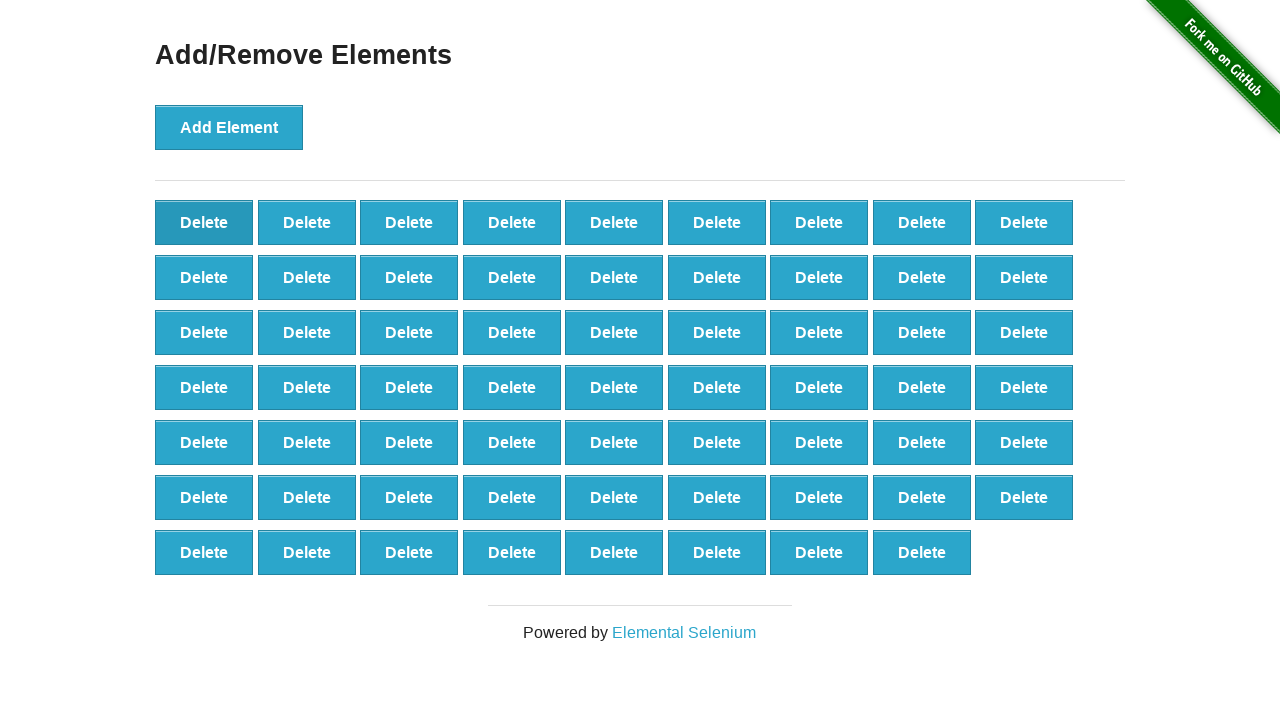

Clicked delete button to remove element (iteration 39/90) at (204, 222) on .added-manually
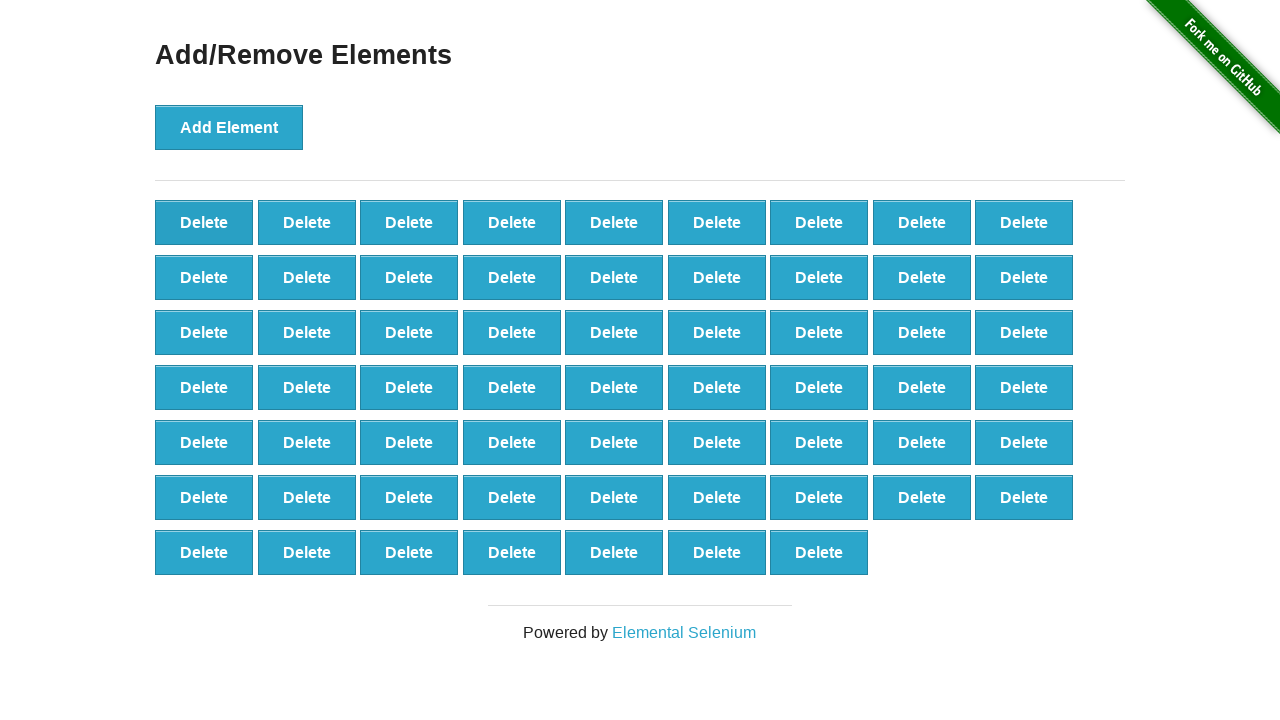

Clicked delete button to remove element (iteration 40/90) at (204, 222) on .added-manually
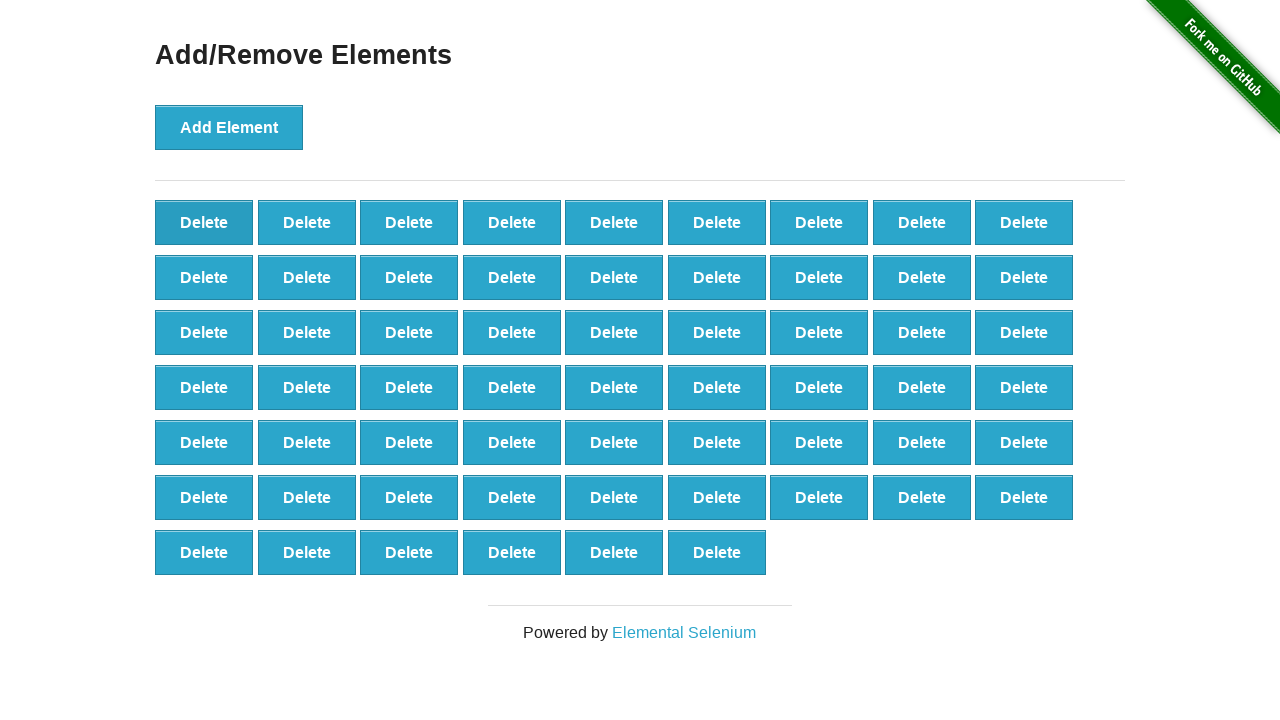

Clicked delete button to remove element (iteration 41/90) at (204, 222) on .added-manually
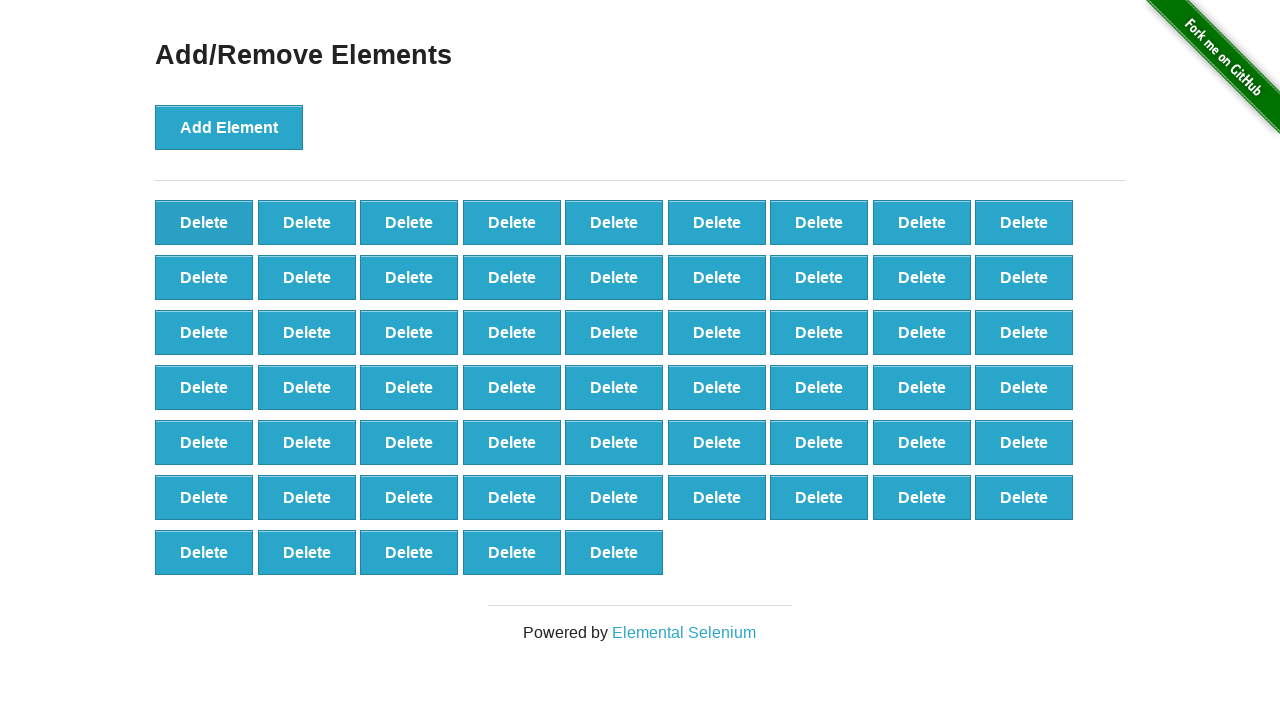

Clicked delete button to remove element (iteration 42/90) at (204, 222) on .added-manually
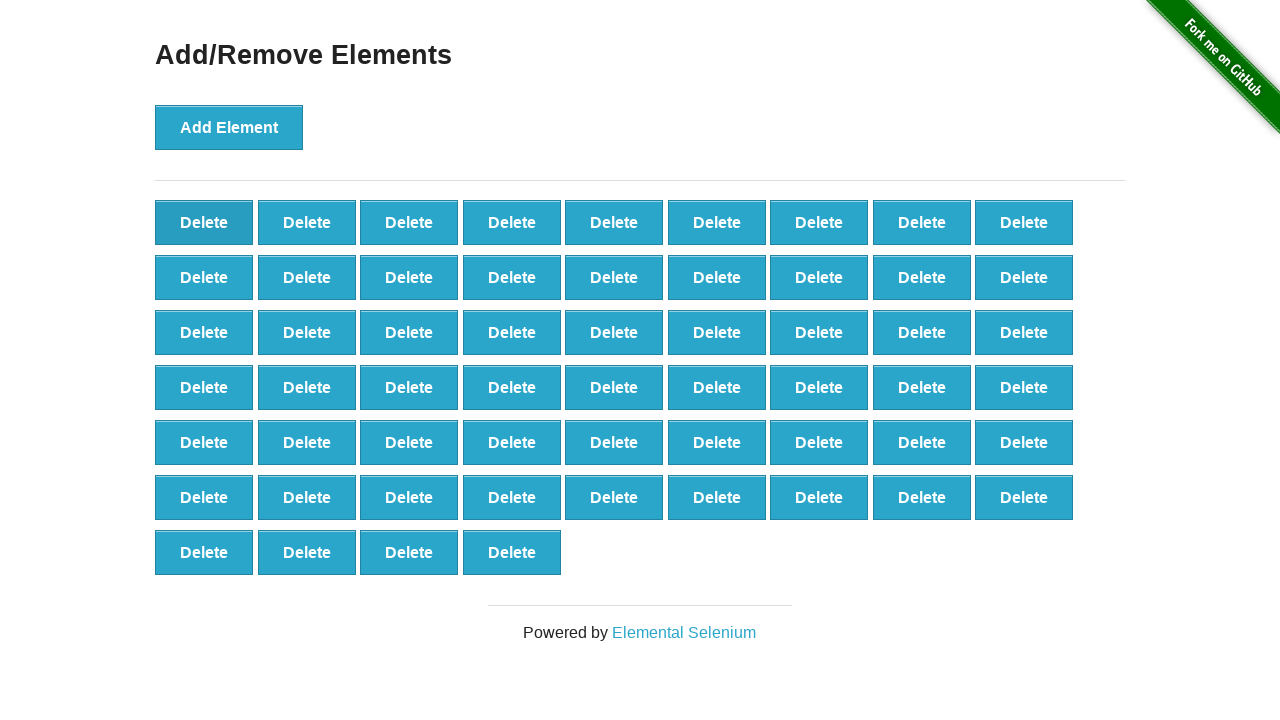

Clicked delete button to remove element (iteration 43/90) at (204, 222) on .added-manually
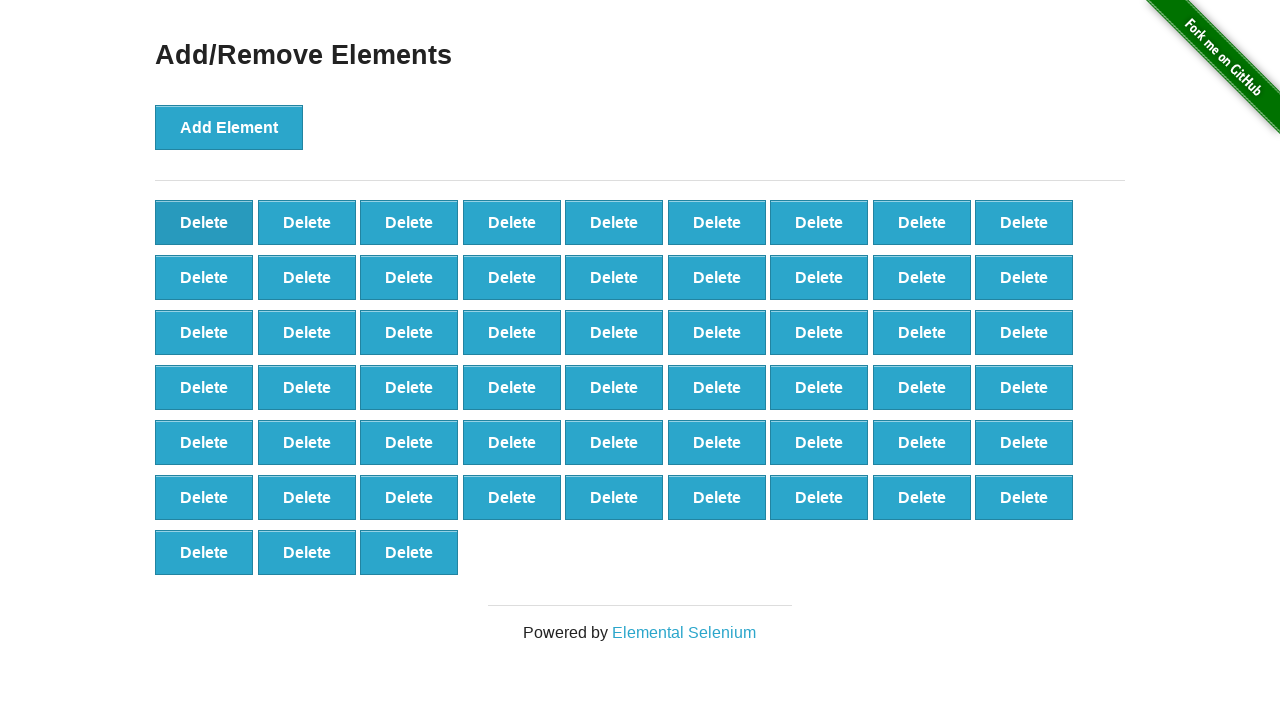

Clicked delete button to remove element (iteration 44/90) at (204, 222) on .added-manually
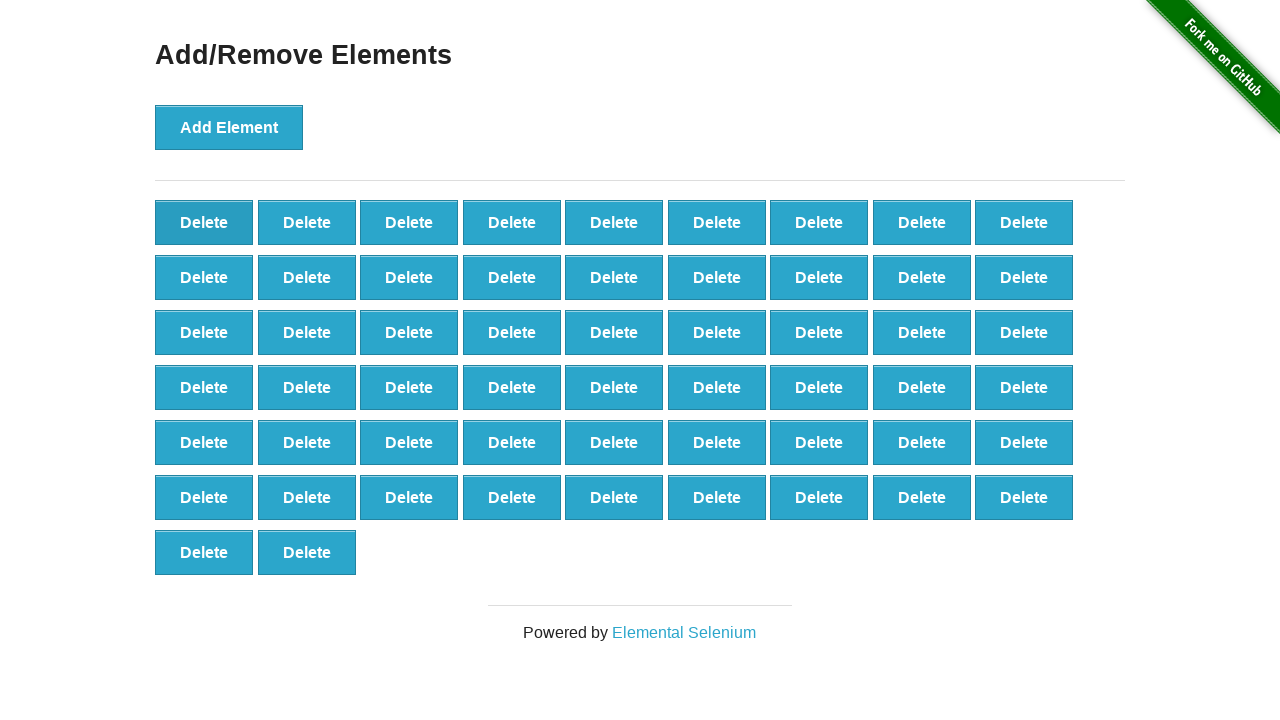

Clicked delete button to remove element (iteration 45/90) at (204, 222) on .added-manually
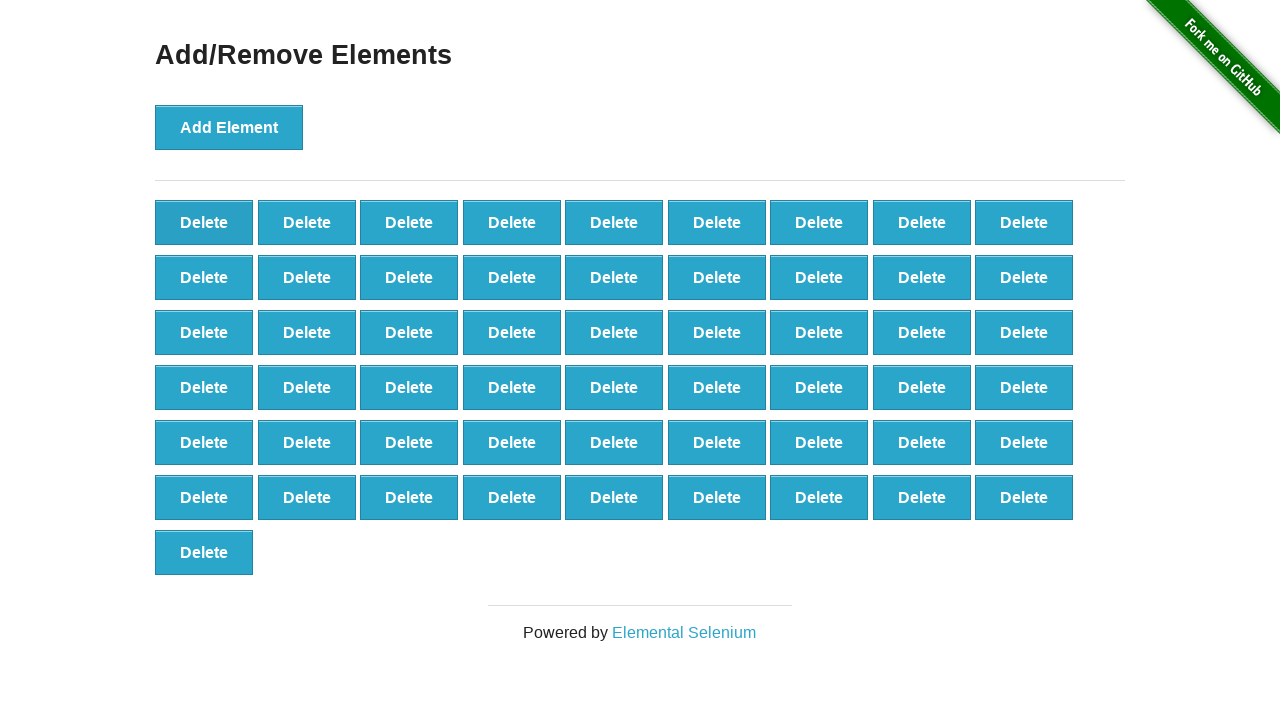

Clicked delete button to remove element (iteration 46/90) at (204, 222) on .added-manually
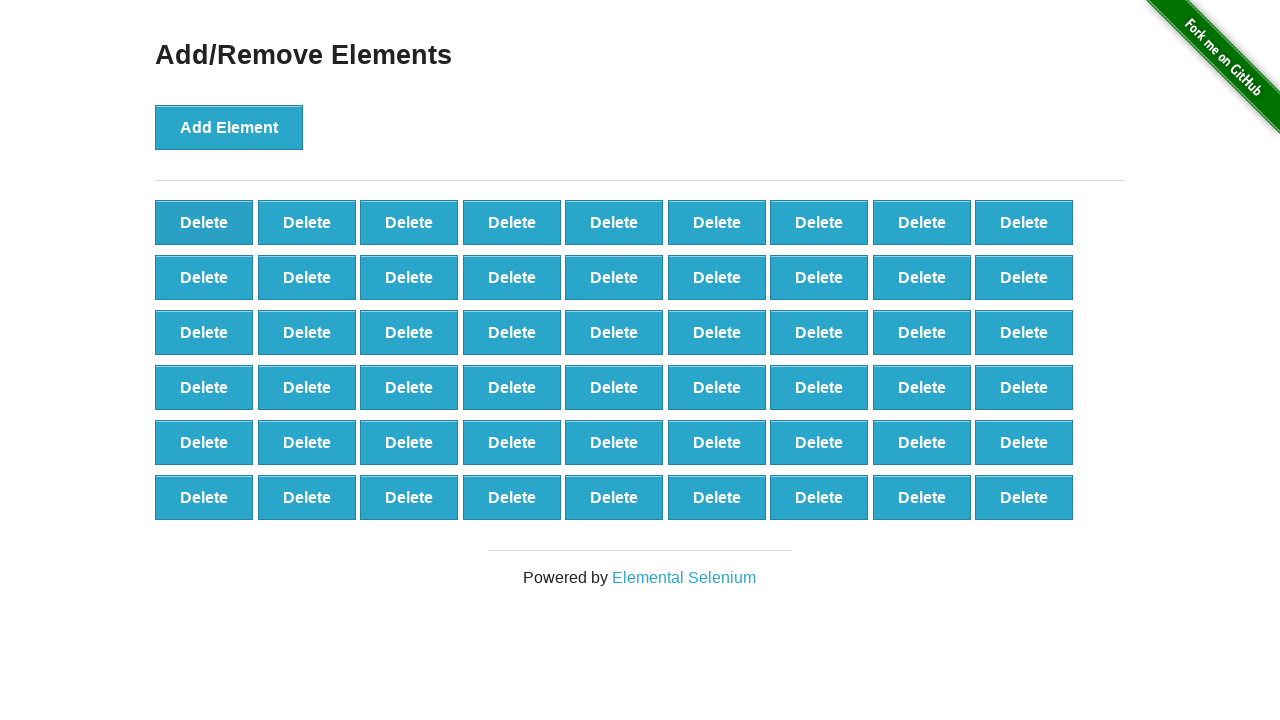

Clicked delete button to remove element (iteration 47/90) at (204, 222) on .added-manually
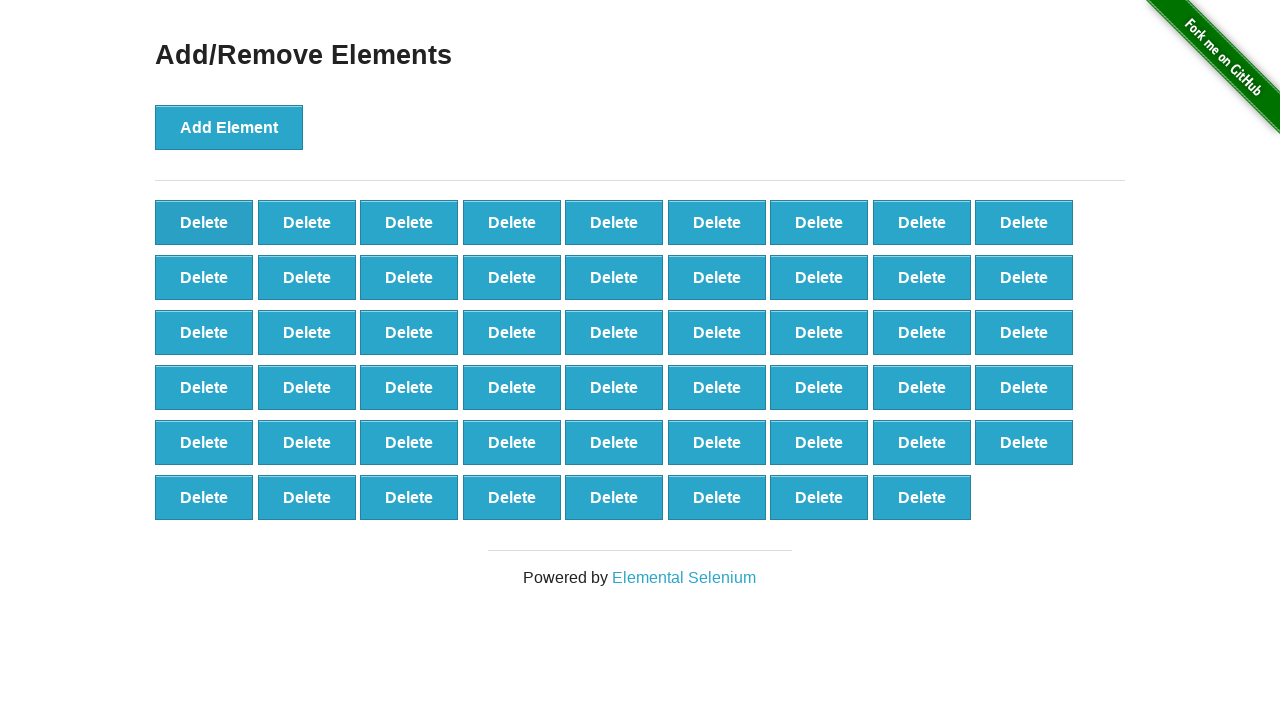

Clicked delete button to remove element (iteration 48/90) at (204, 222) on .added-manually
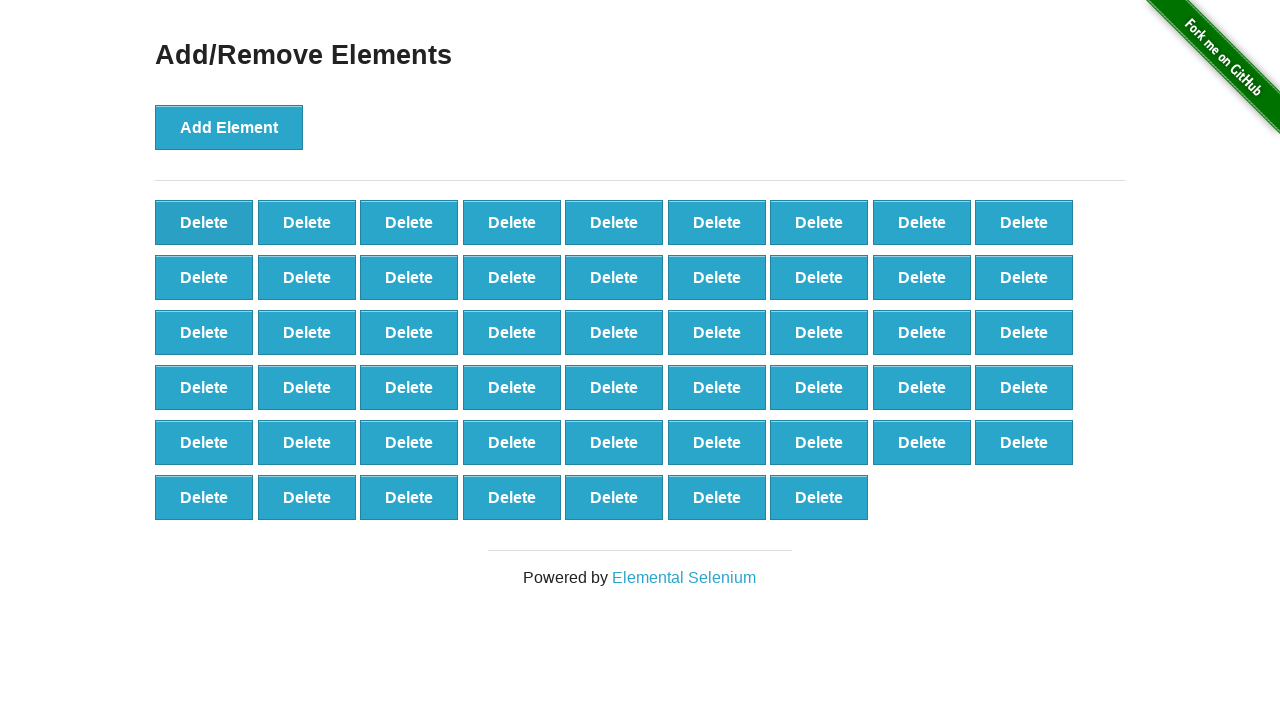

Clicked delete button to remove element (iteration 49/90) at (204, 222) on .added-manually
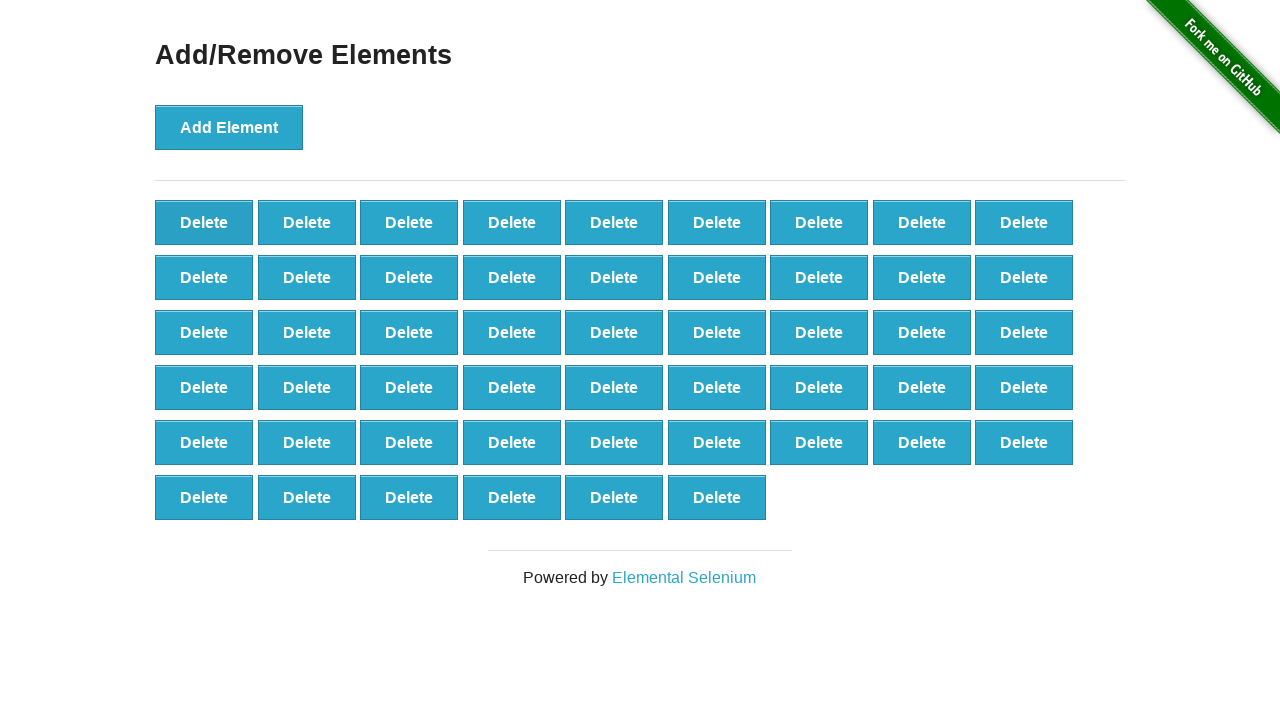

Clicked delete button to remove element (iteration 50/90) at (204, 222) on .added-manually
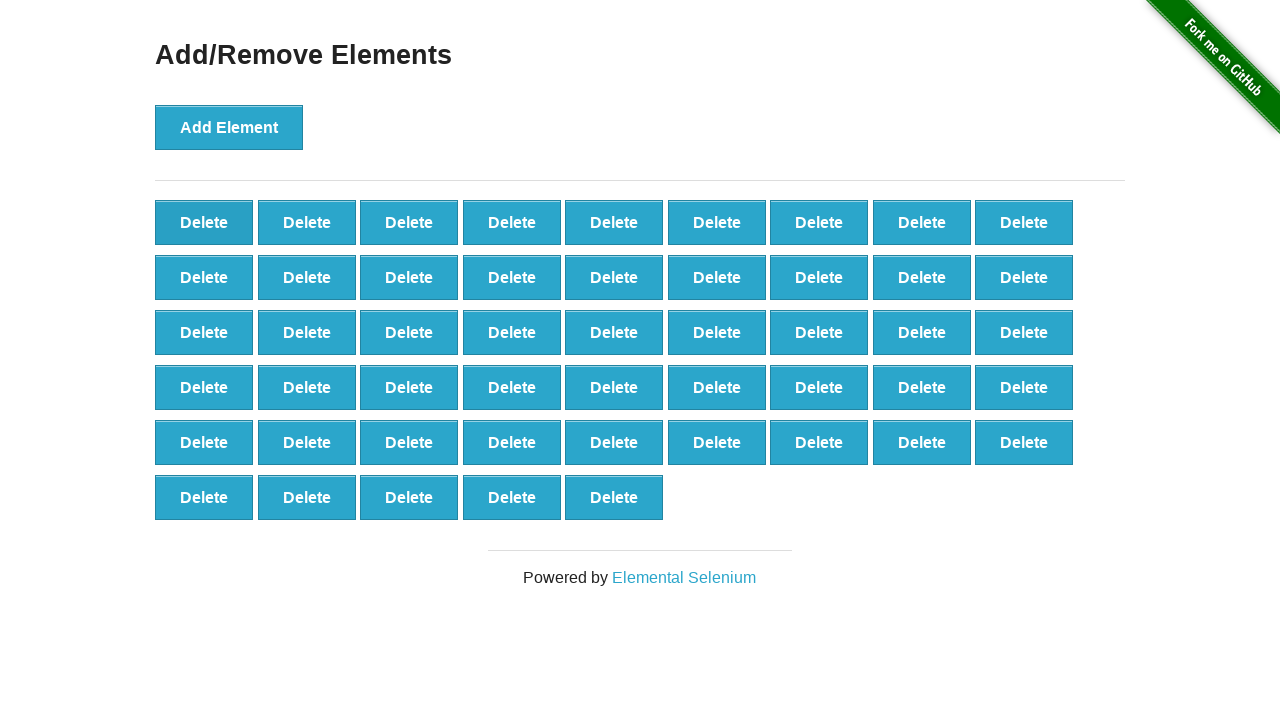

Clicked delete button to remove element (iteration 51/90) at (204, 222) on .added-manually
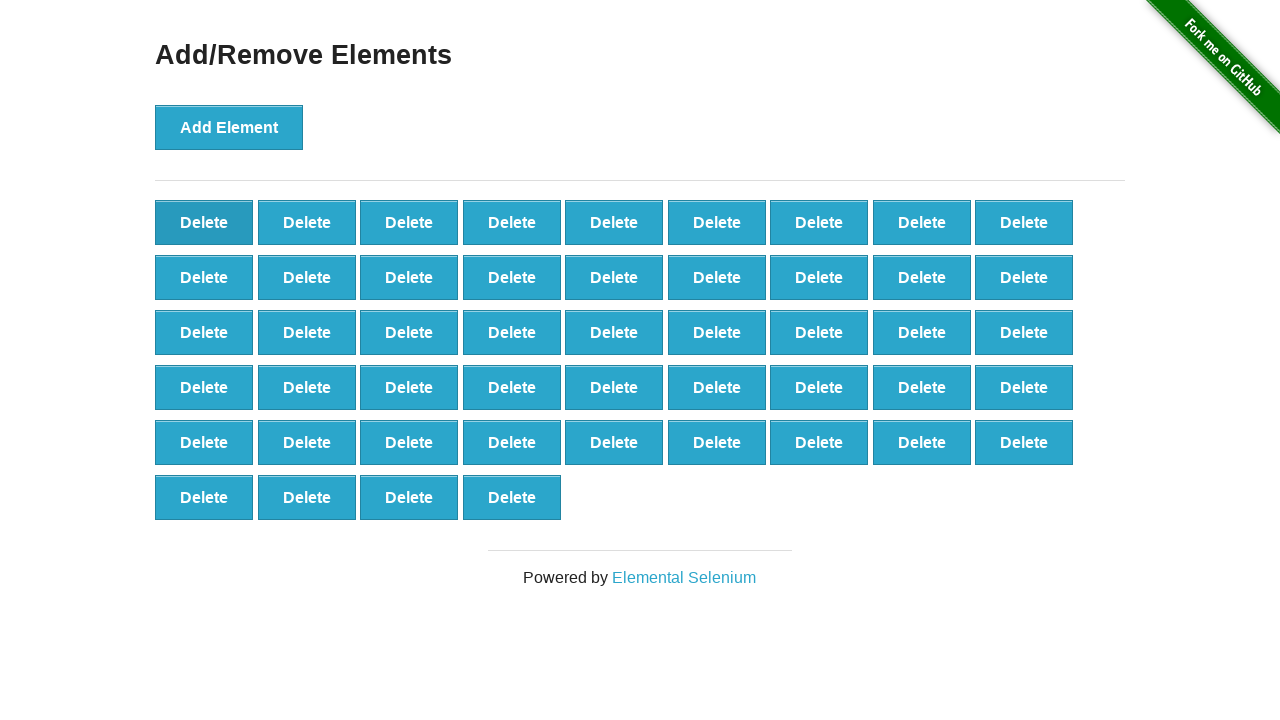

Clicked delete button to remove element (iteration 52/90) at (204, 222) on .added-manually
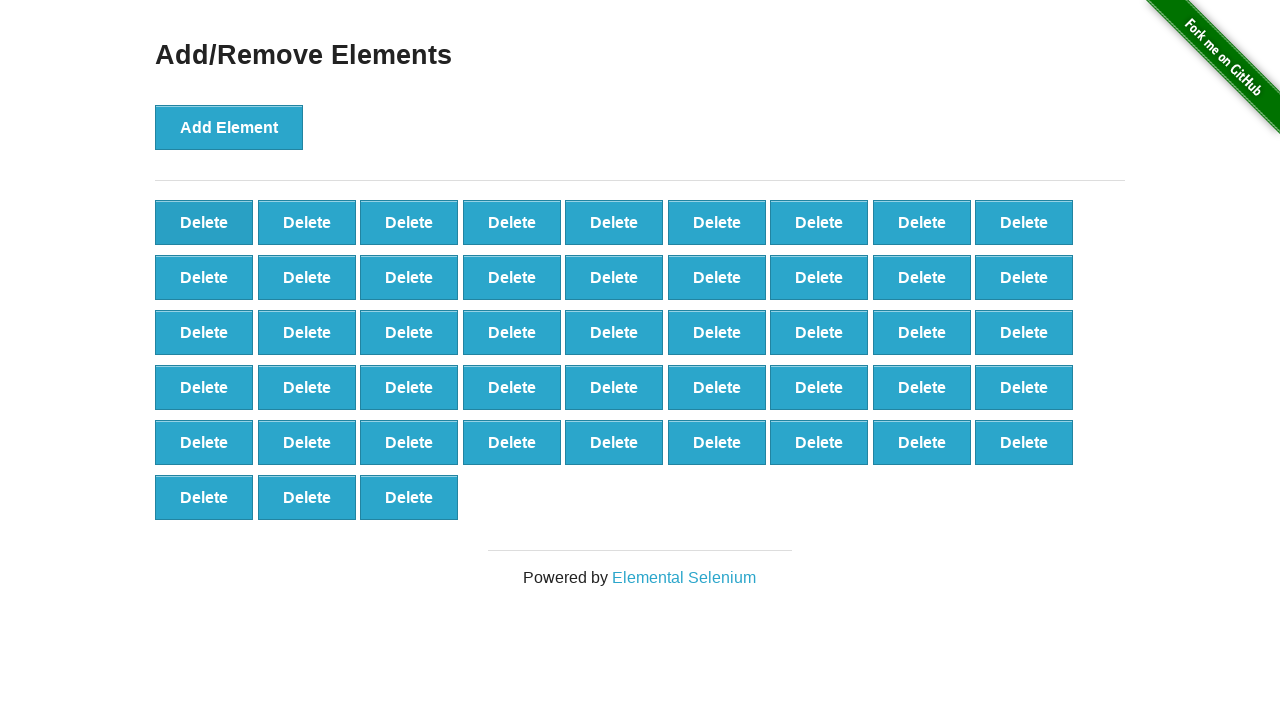

Clicked delete button to remove element (iteration 53/90) at (204, 222) on .added-manually
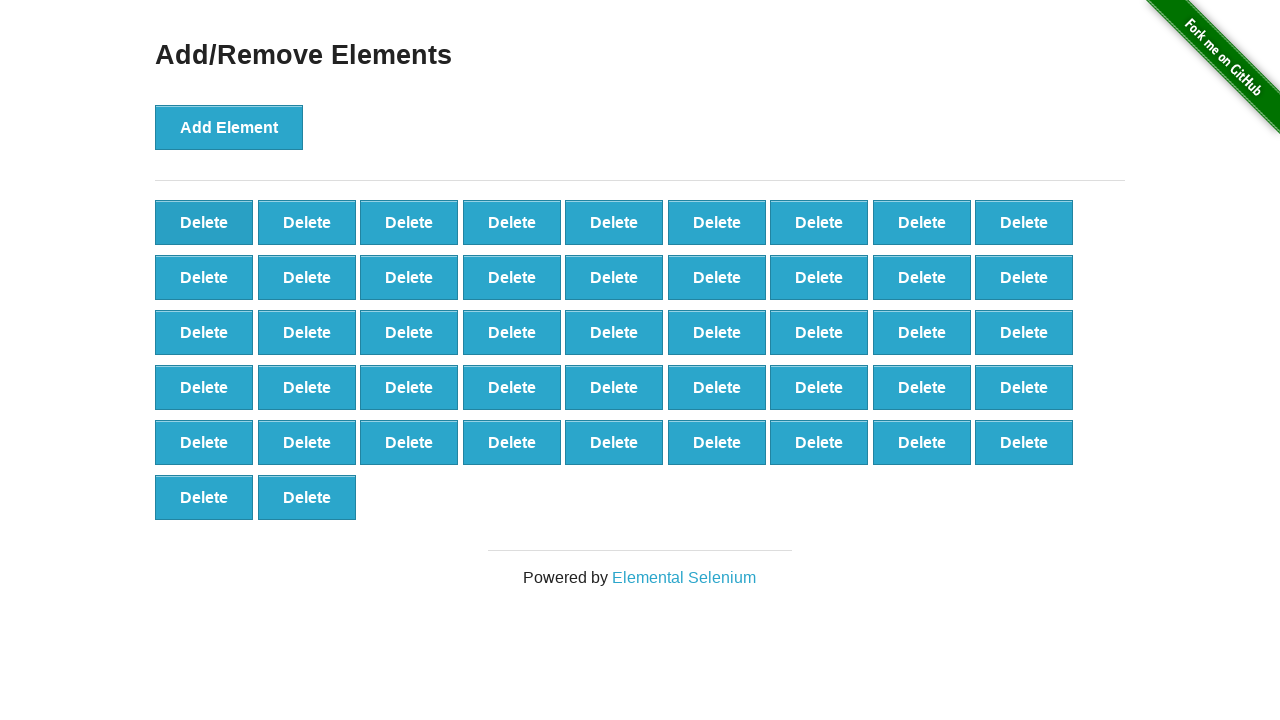

Clicked delete button to remove element (iteration 54/90) at (204, 222) on .added-manually
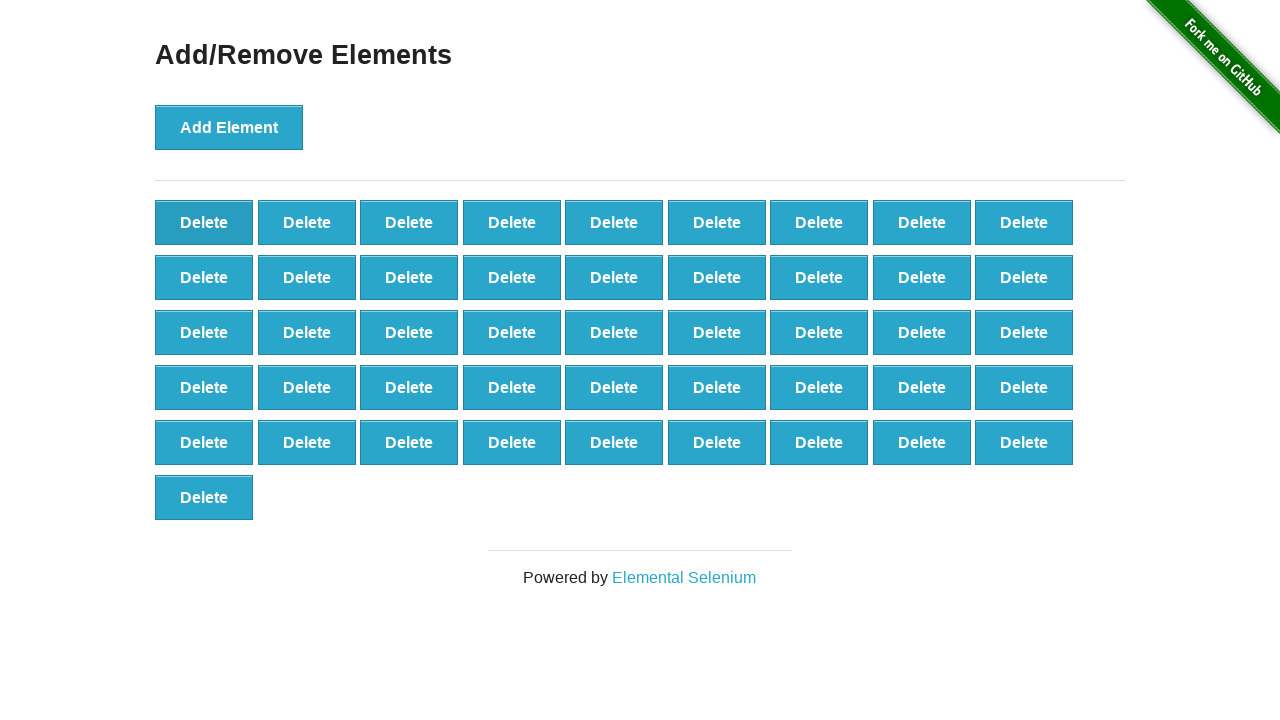

Clicked delete button to remove element (iteration 55/90) at (204, 222) on .added-manually
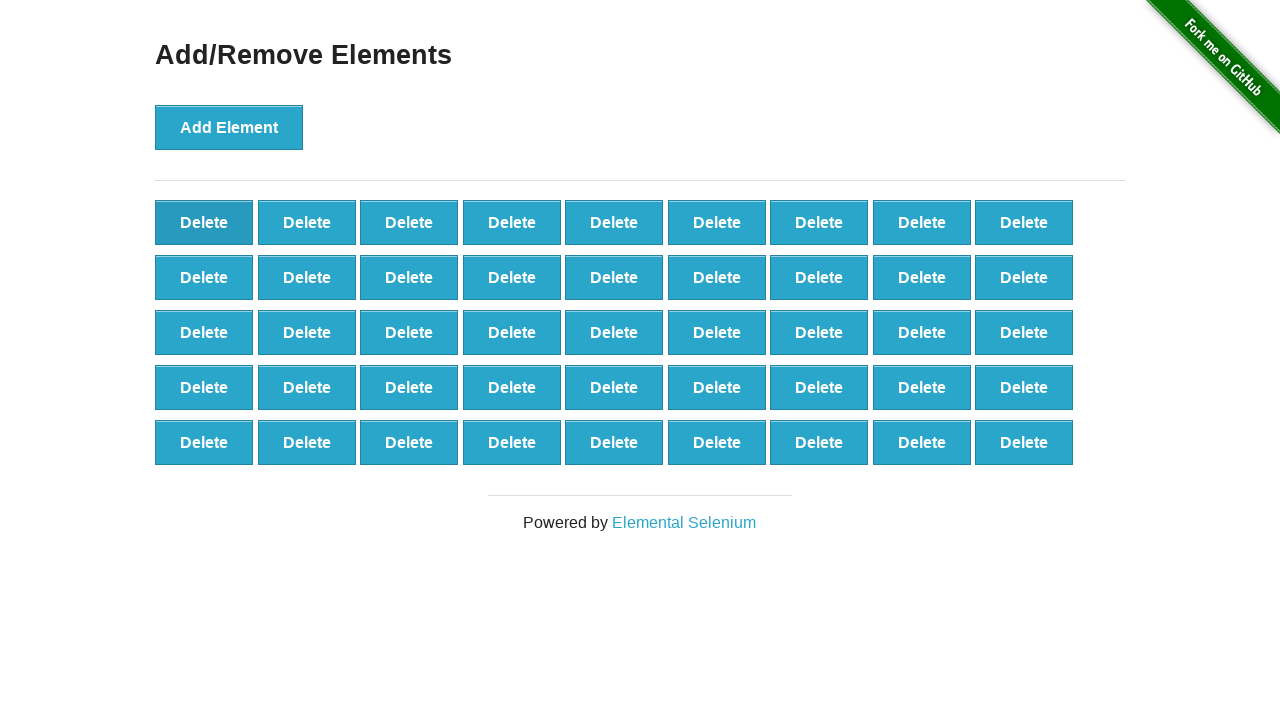

Clicked delete button to remove element (iteration 56/90) at (204, 222) on .added-manually
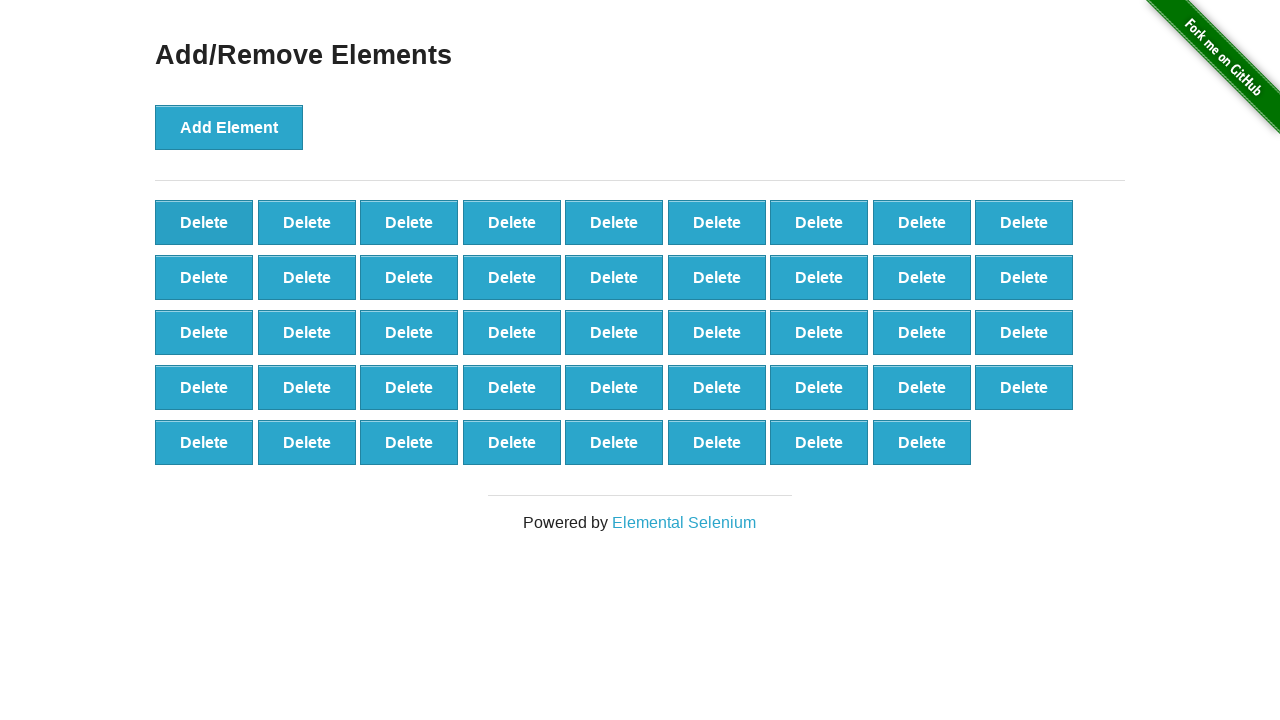

Clicked delete button to remove element (iteration 57/90) at (204, 222) on .added-manually
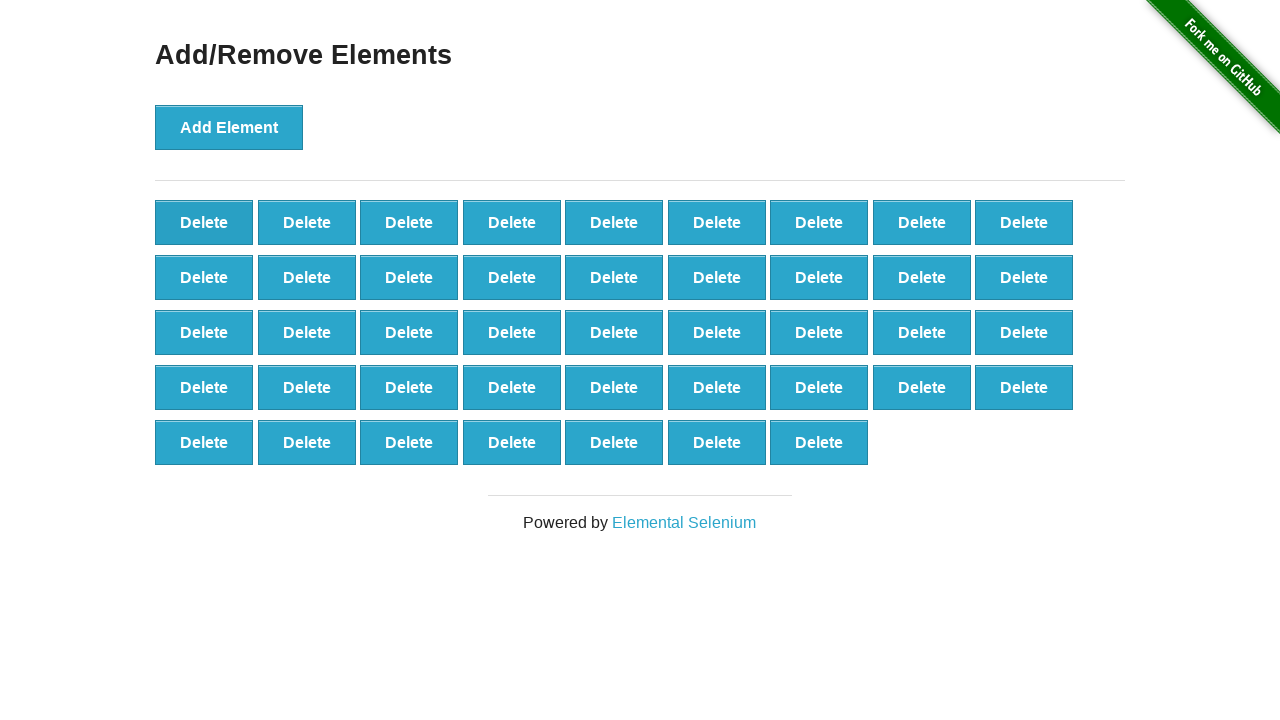

Clicked delete button to remove element (iteration 58/90) at (204, 222) on .added-manually
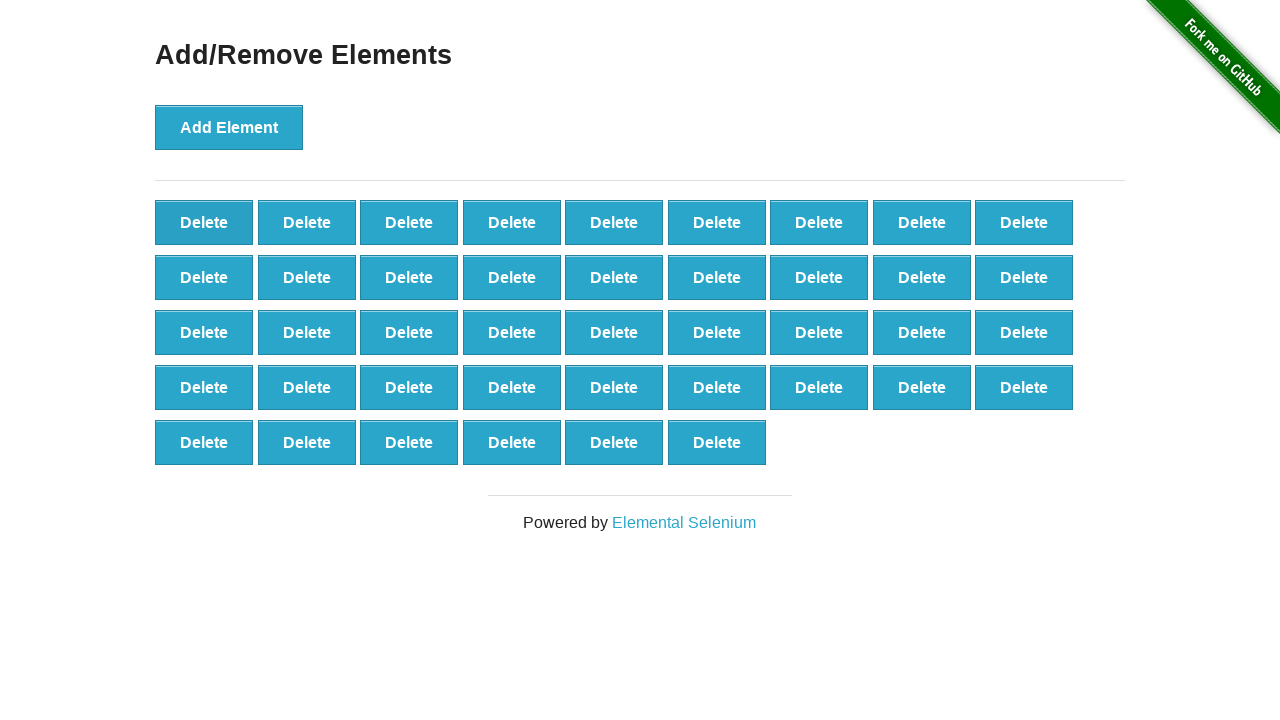

Clicked delete button to remove element (iteration 59/90) at (204, 222) on .added-manually
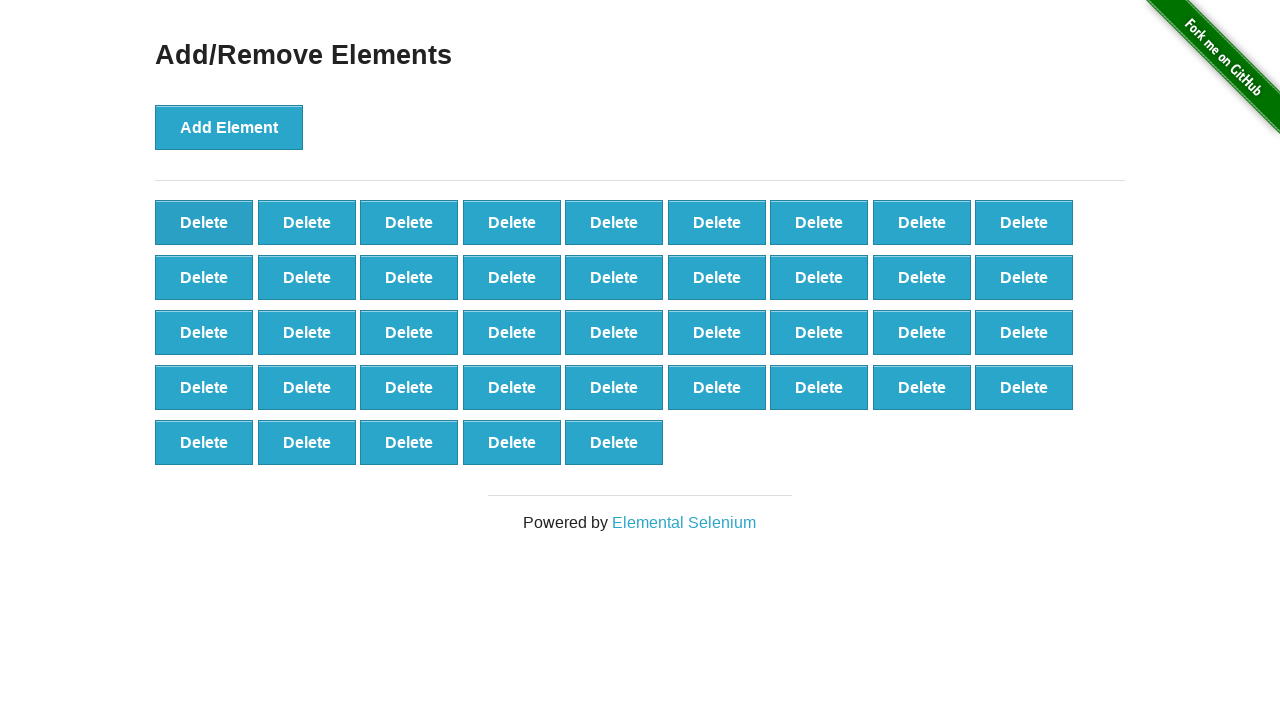

Clicked delete button to remove element (iteration 60/90) at (204, 222) on .added-manually
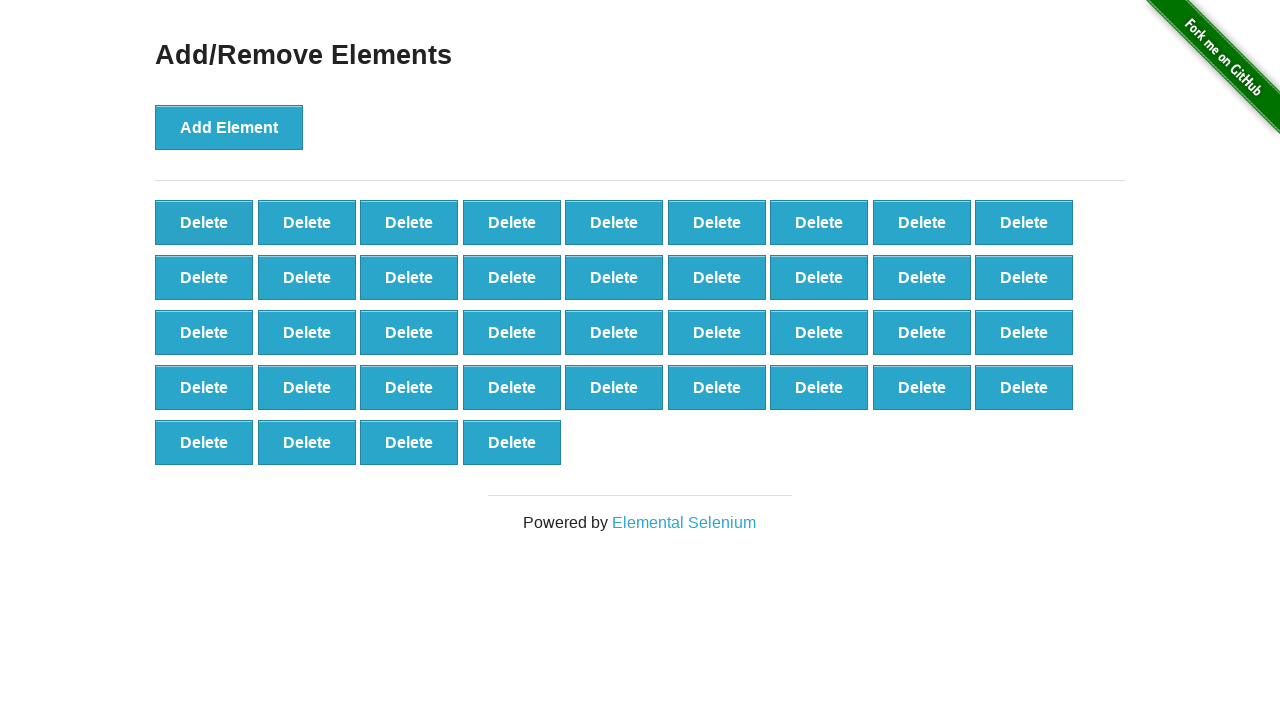

Clicked delete button to remove element (iteration 61/90) at (204, 222) on .added-manually
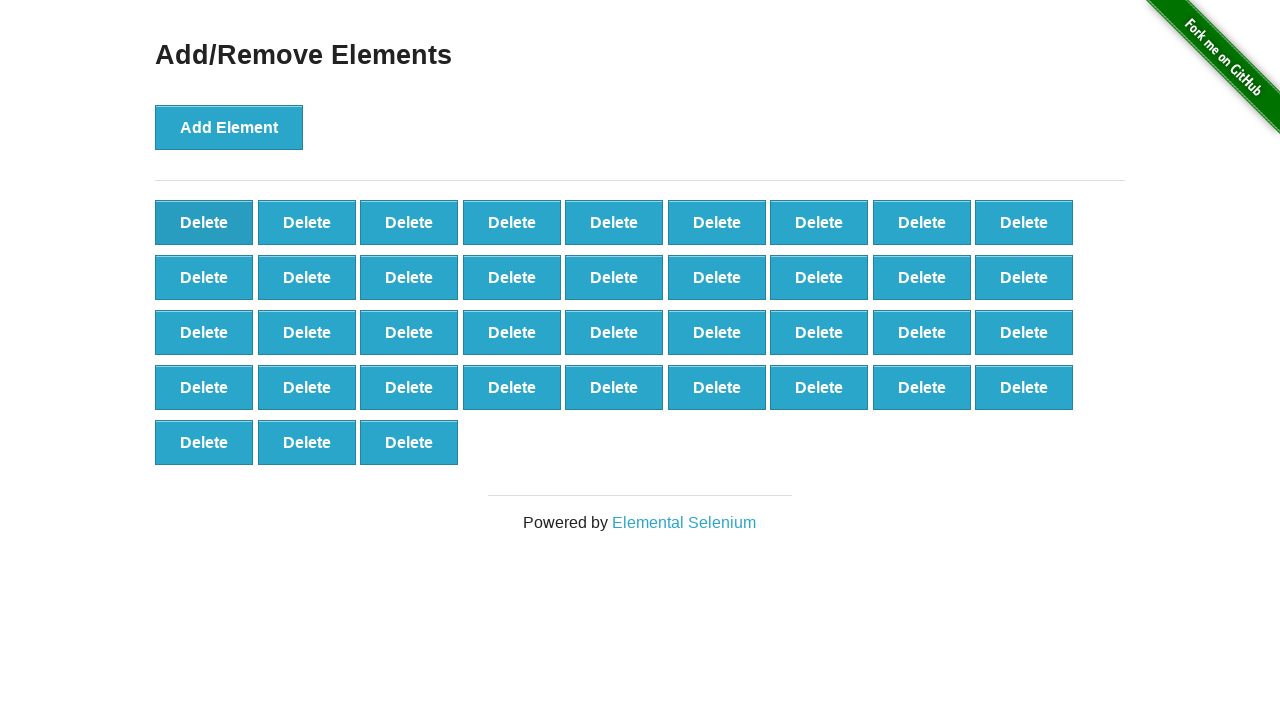

Clicked delete button to remove element (iteration 62/90) at (204, 222) on .added-manually
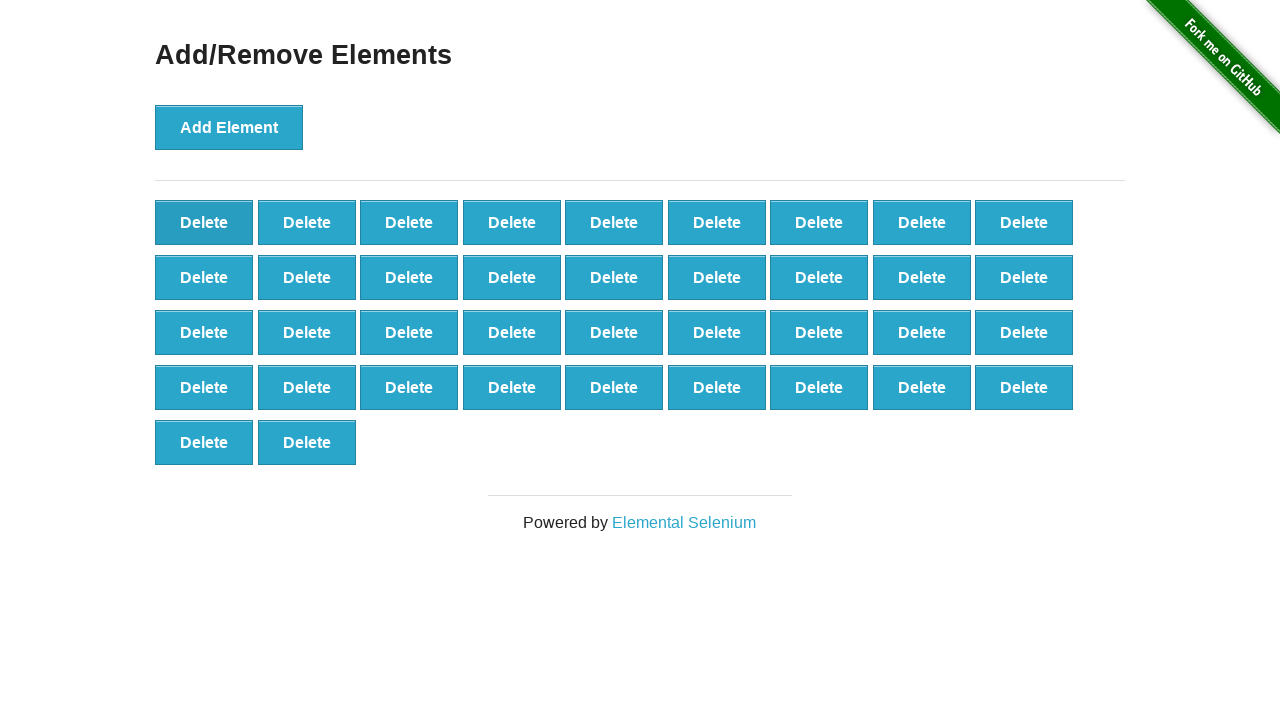

Clicked delete button to remove element (iteration 63/90) at (204, 222) on .added-manually
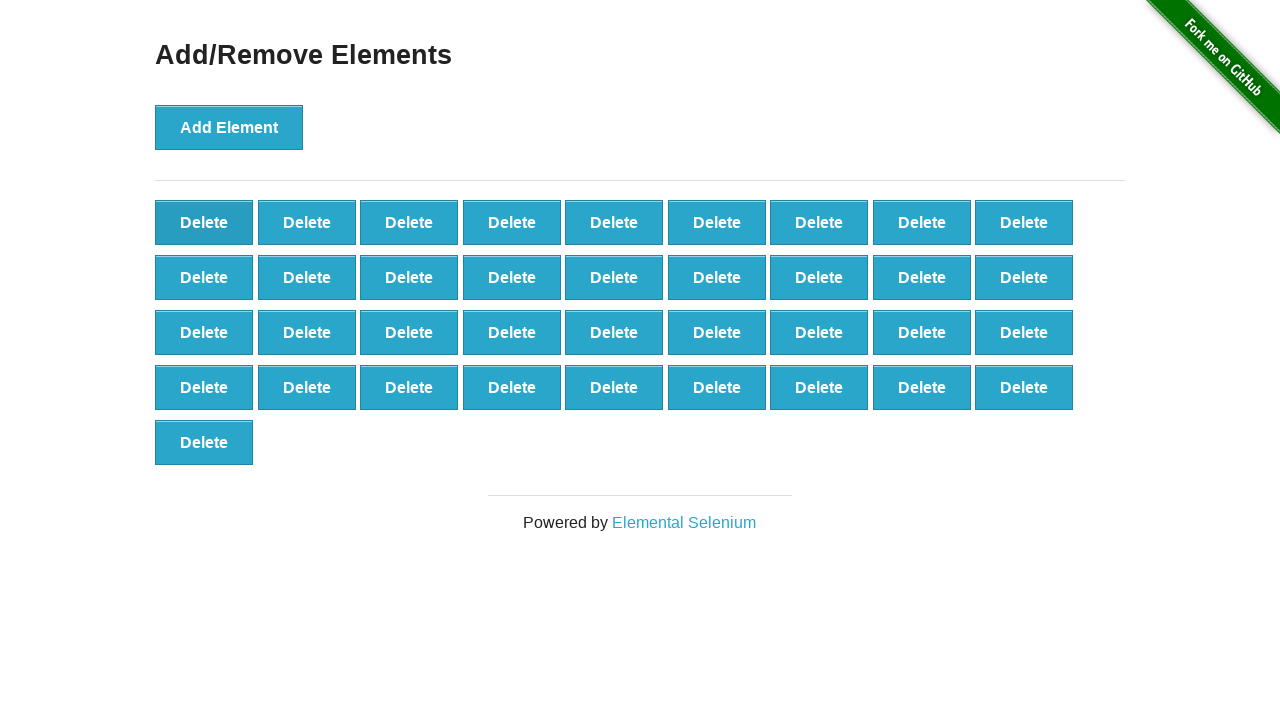

Clicked delete button to remove element (iteration 64/90) at (204, 222) on .added-manually
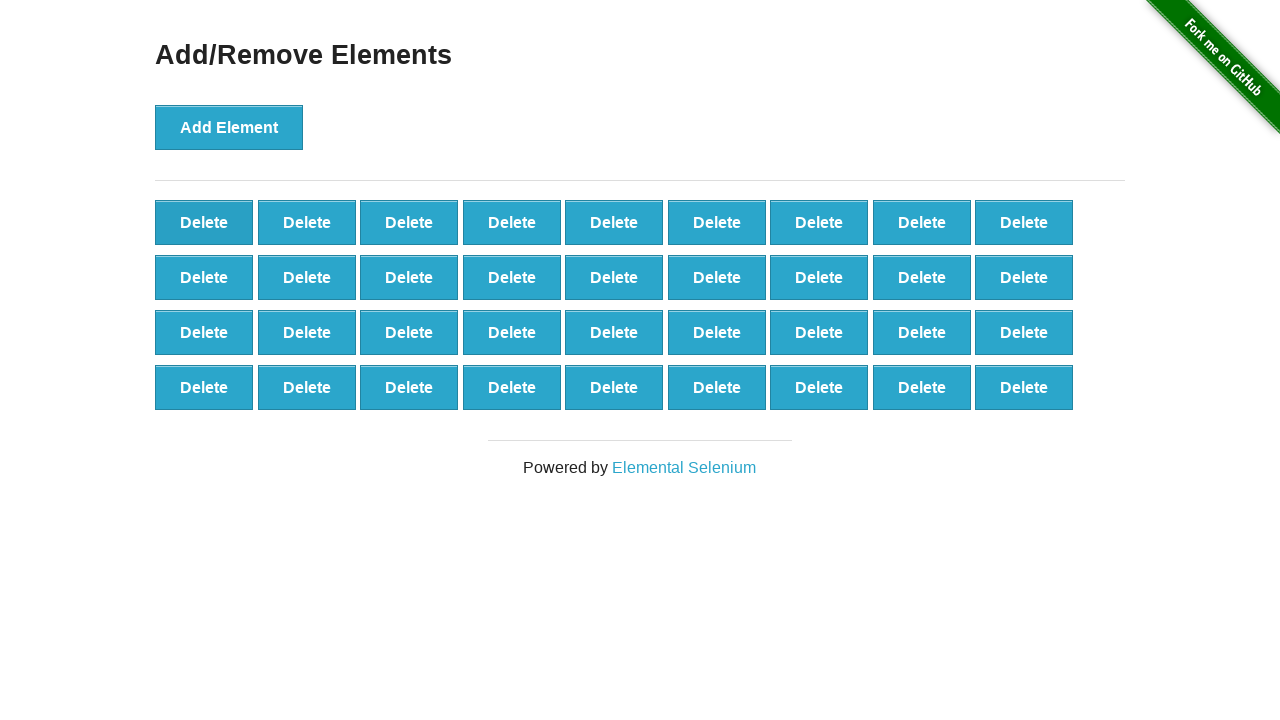

Clicked delete button to remove element (iteration 65/90) at (204, 222) on .added-manually
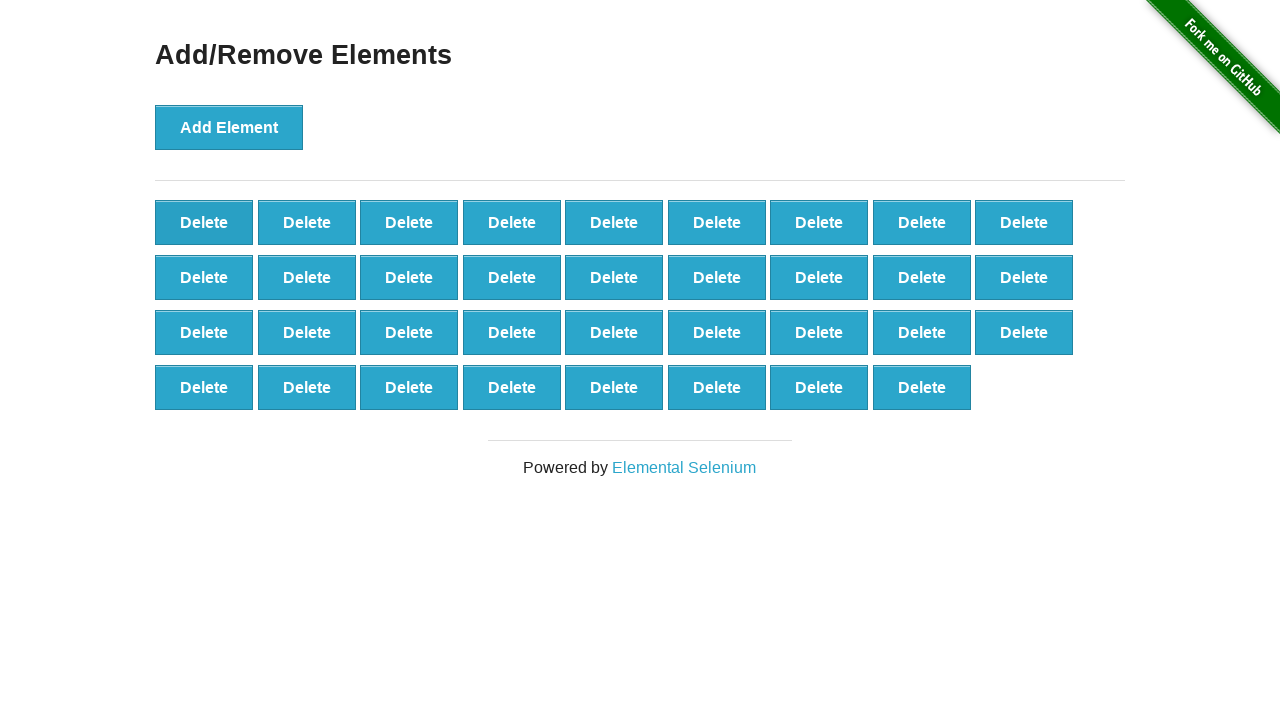

Clicked delete button to remove element (iteration 66/90) at (204, 222) on .added-manually
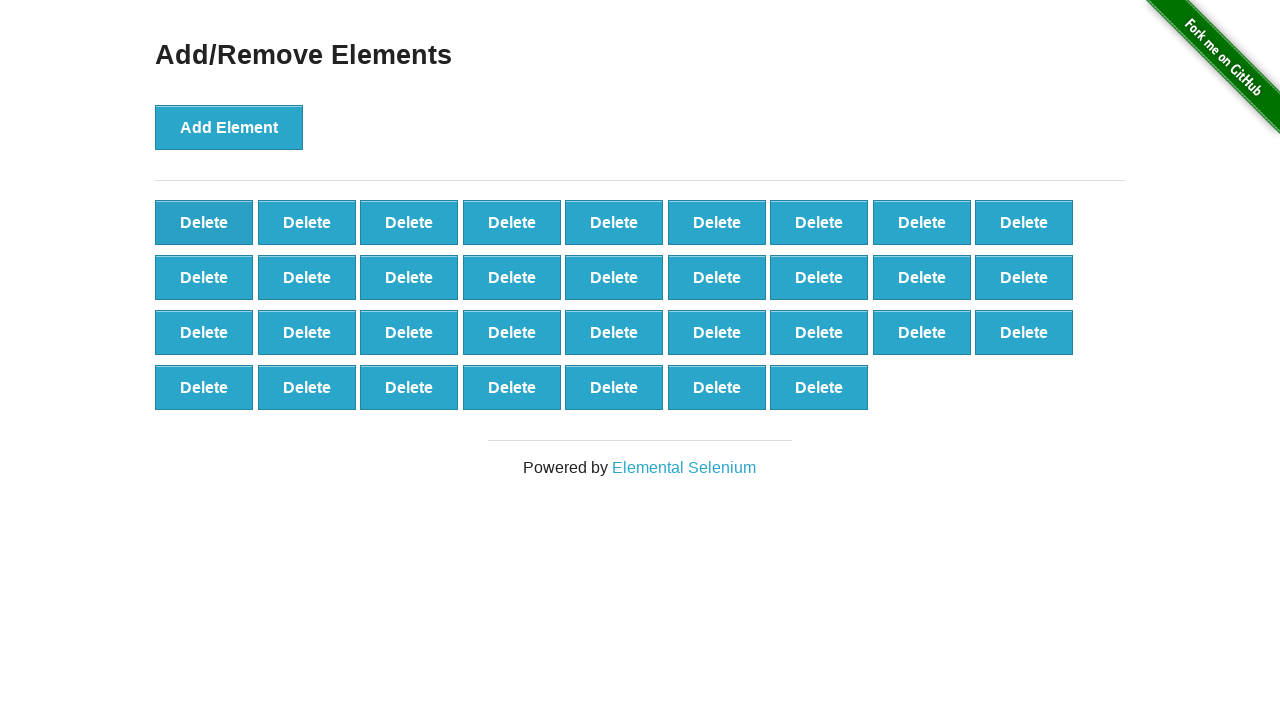

Clicked delete button to remove element (iteration 67/90) at (204, 222) on .added-manually
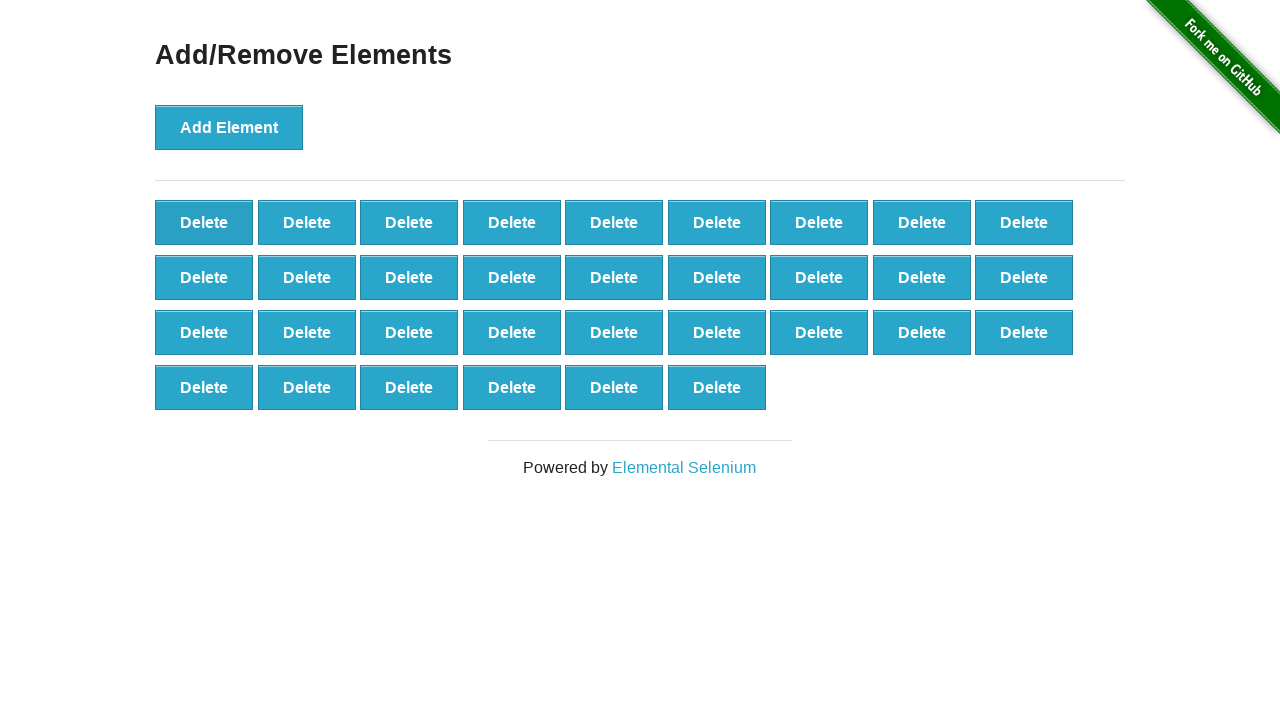

Clicked delete button to remove element (iteration 68/90) at (204, 222) on .added-manually
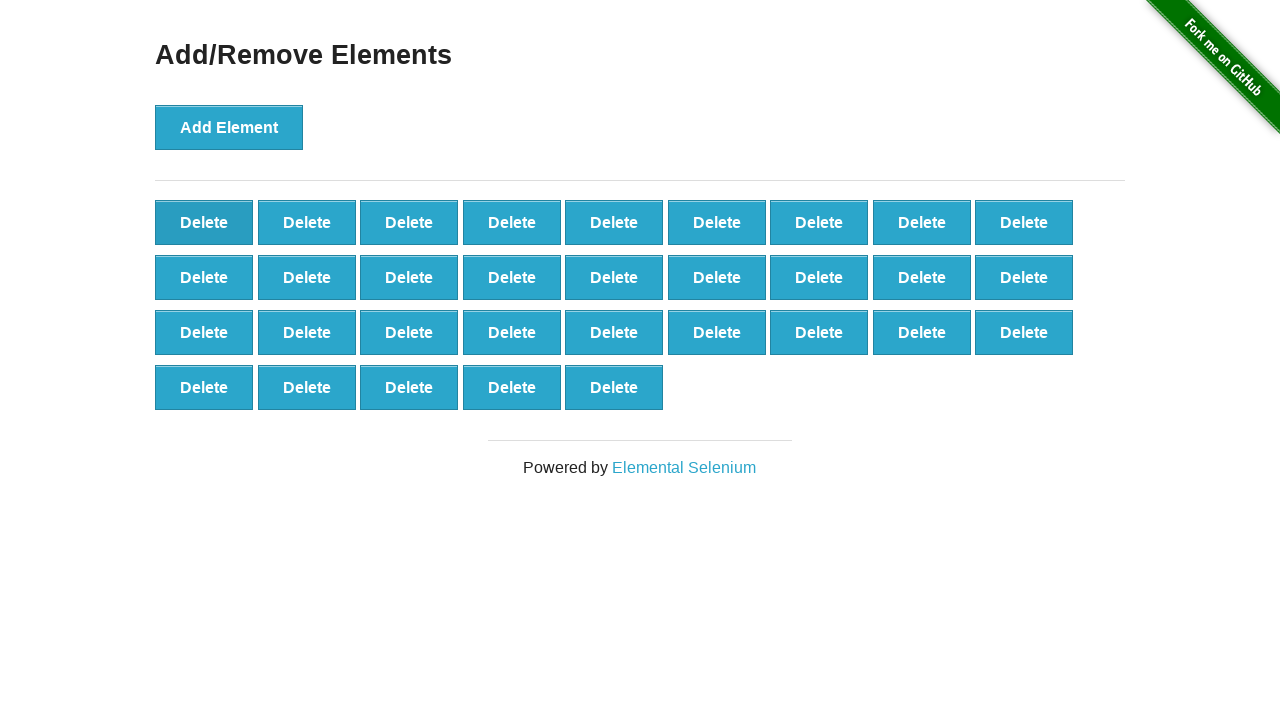

Clicked delete button to remove element (iteration 69/90) at (204, 222) on .added-manually
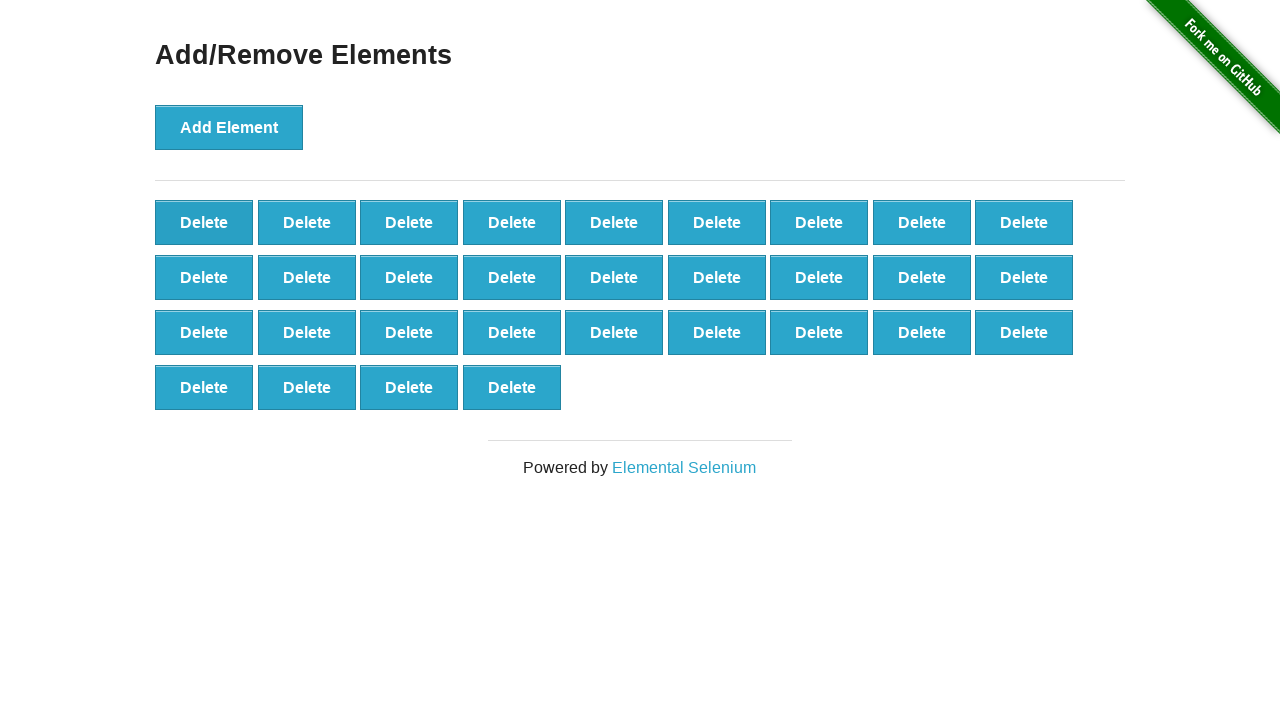

Clicked delete button to remove element (iteration 70/90) at (204, 222) on .added-manually
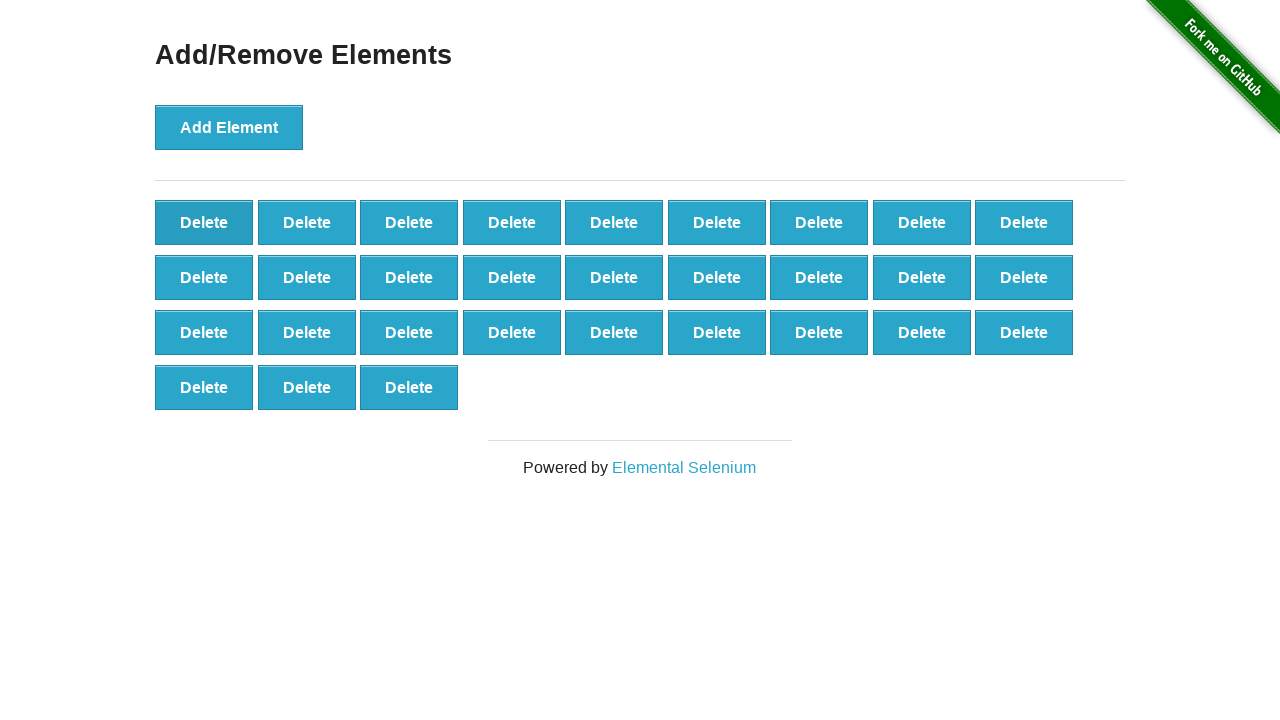

Clicked delete button to remove element (iteration 71/90) at (204, 222) on .added-manually
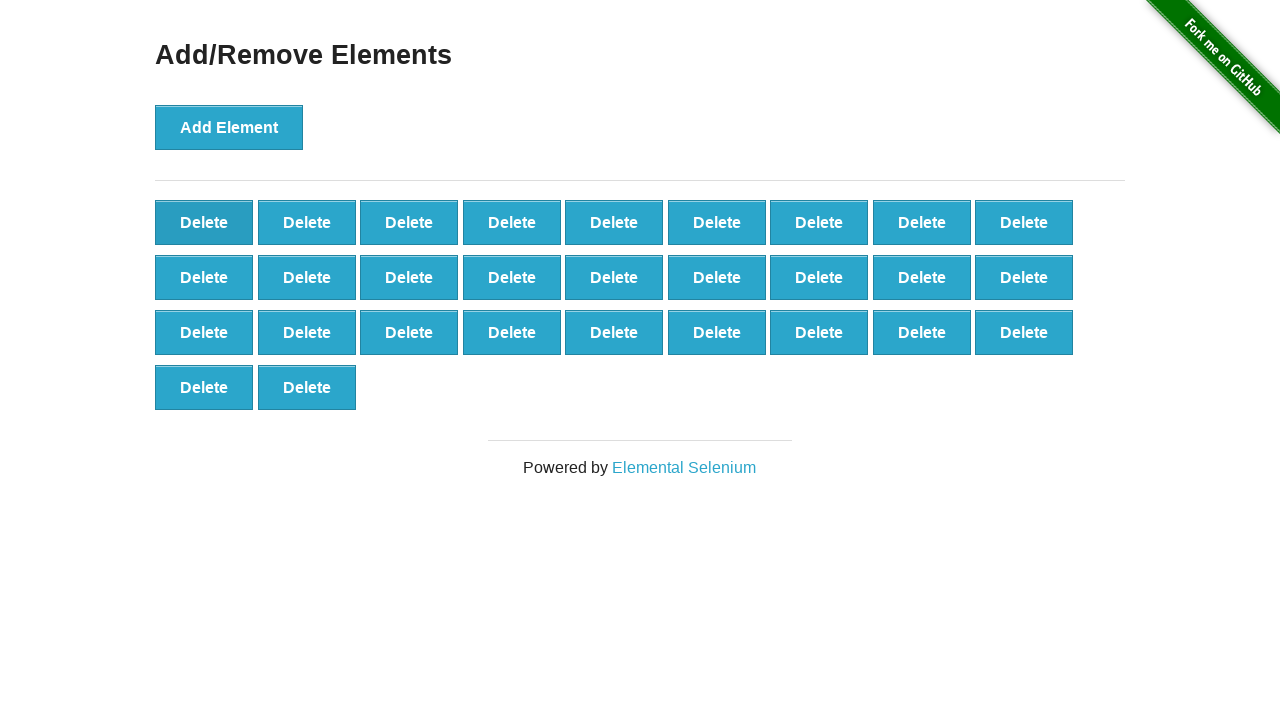

Clicked delete button to remove element (iteration 72/90) at (204, 222) on .added-manually
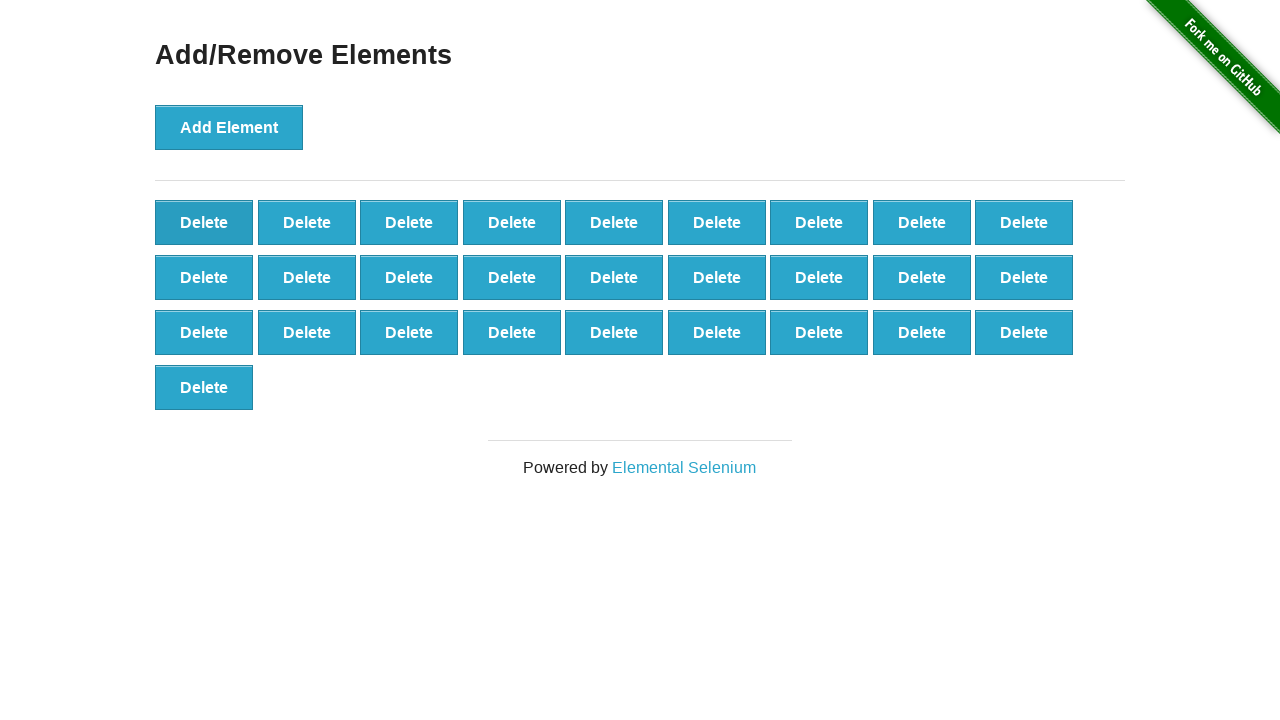

Clicked delete button to remove element (iteration 73/90) at (204, 222) on .added-manually
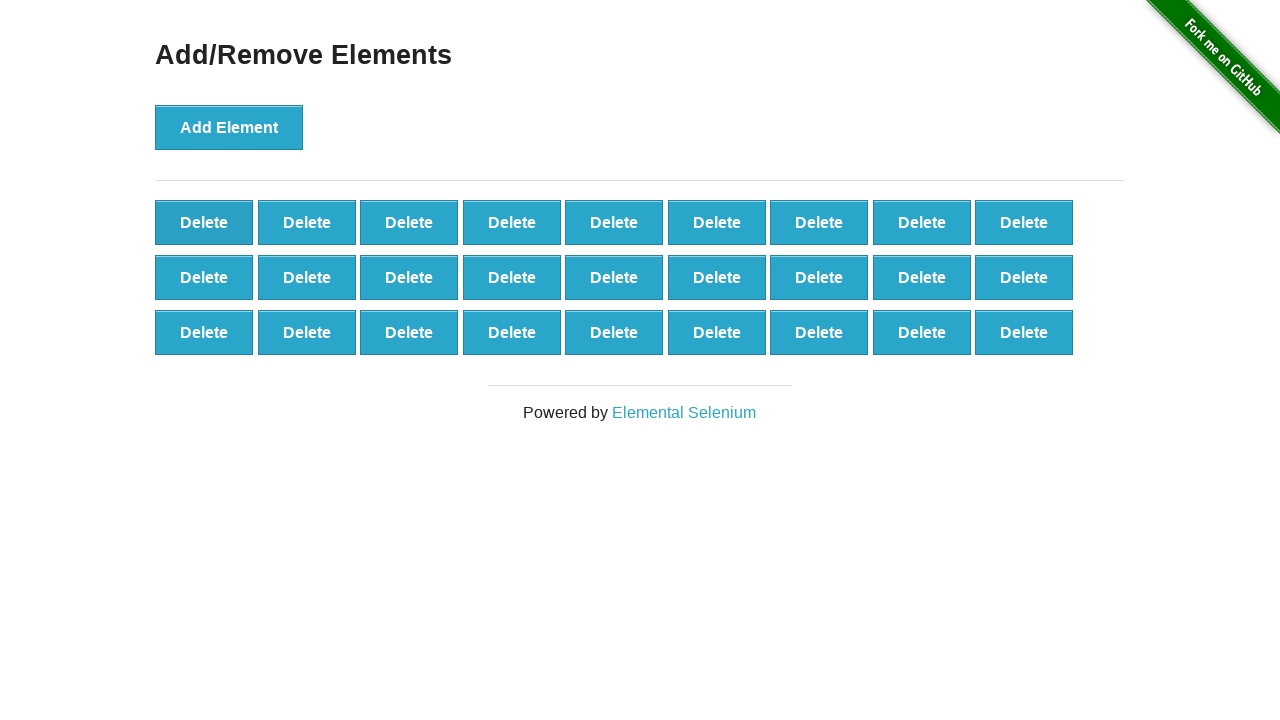

Clicked delete button to remove element (iteration 74/90) at (204, 222) on .added-manually
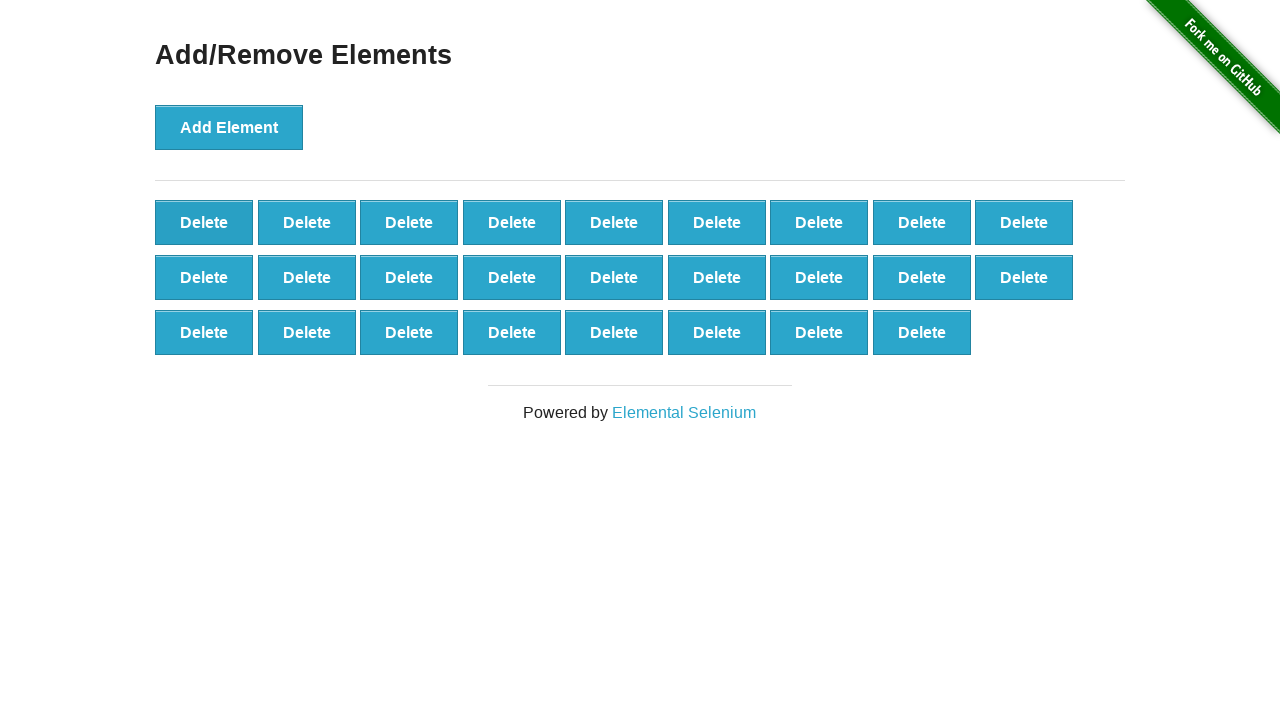

Clicked delete button to remove element (iteration 75/90) at (204, 222) on .added-manually
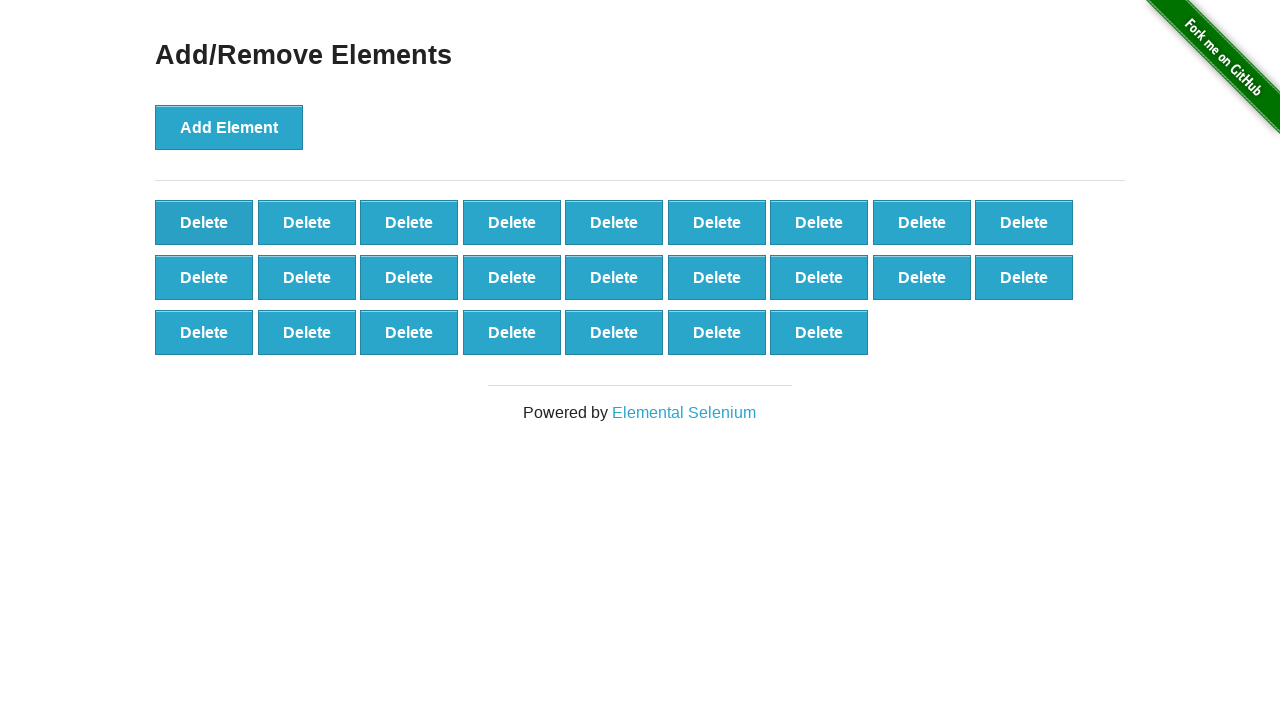

Clicked delete button to remove element (iteration 76/90) at (204, 222) on .added-manually
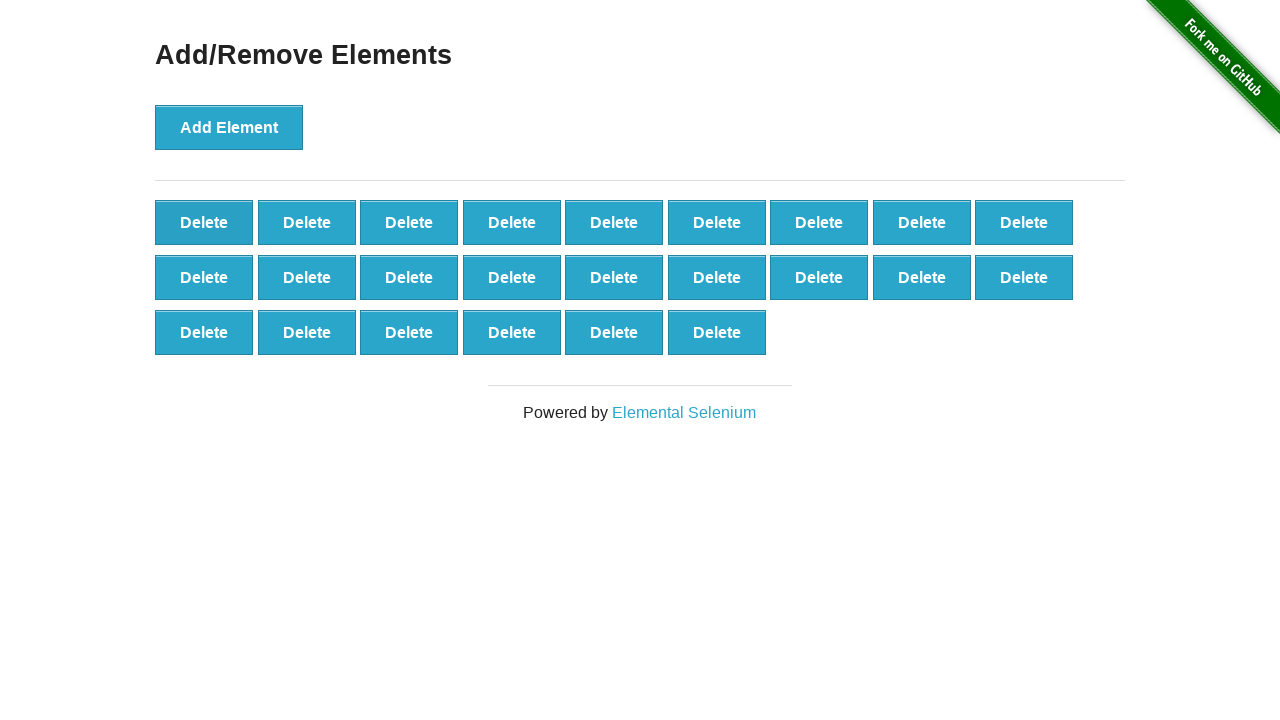

Clicked delete button to remove element (iteration 77/90) at (204, 222) on .added-manually
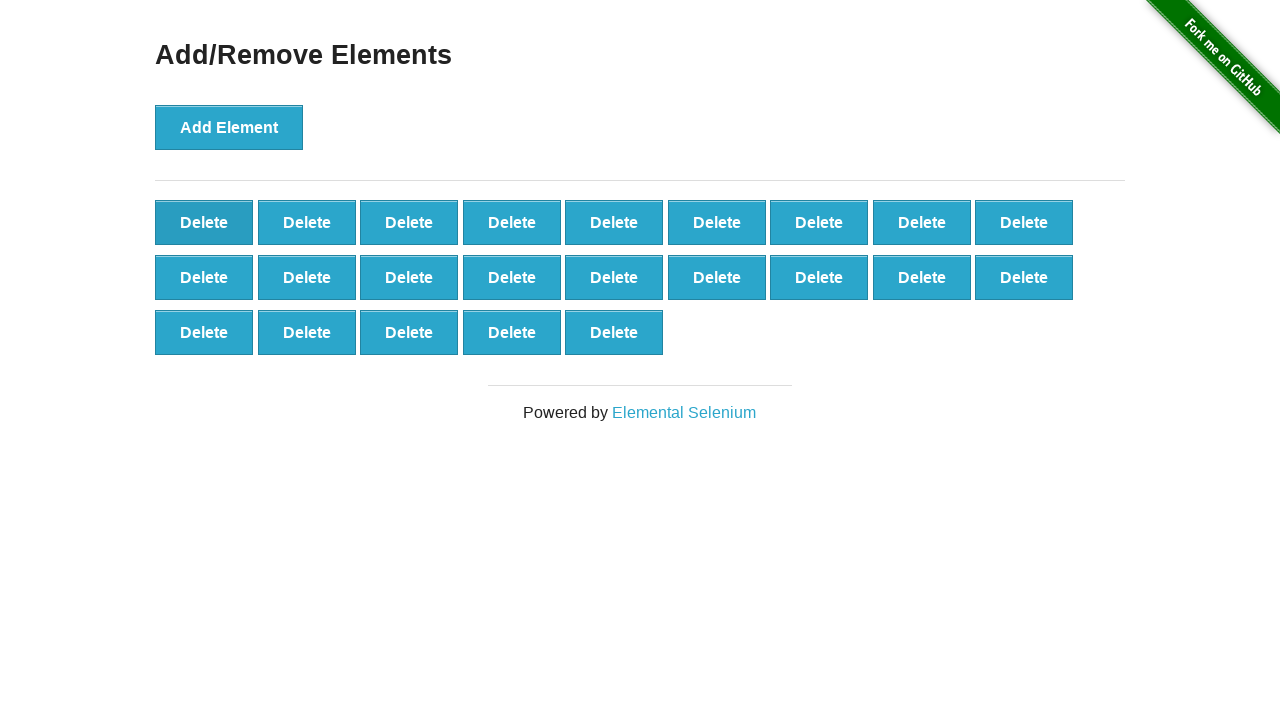

Clicked delete button to remove element (iteration 78/90) at (204, 222) on .added-manually
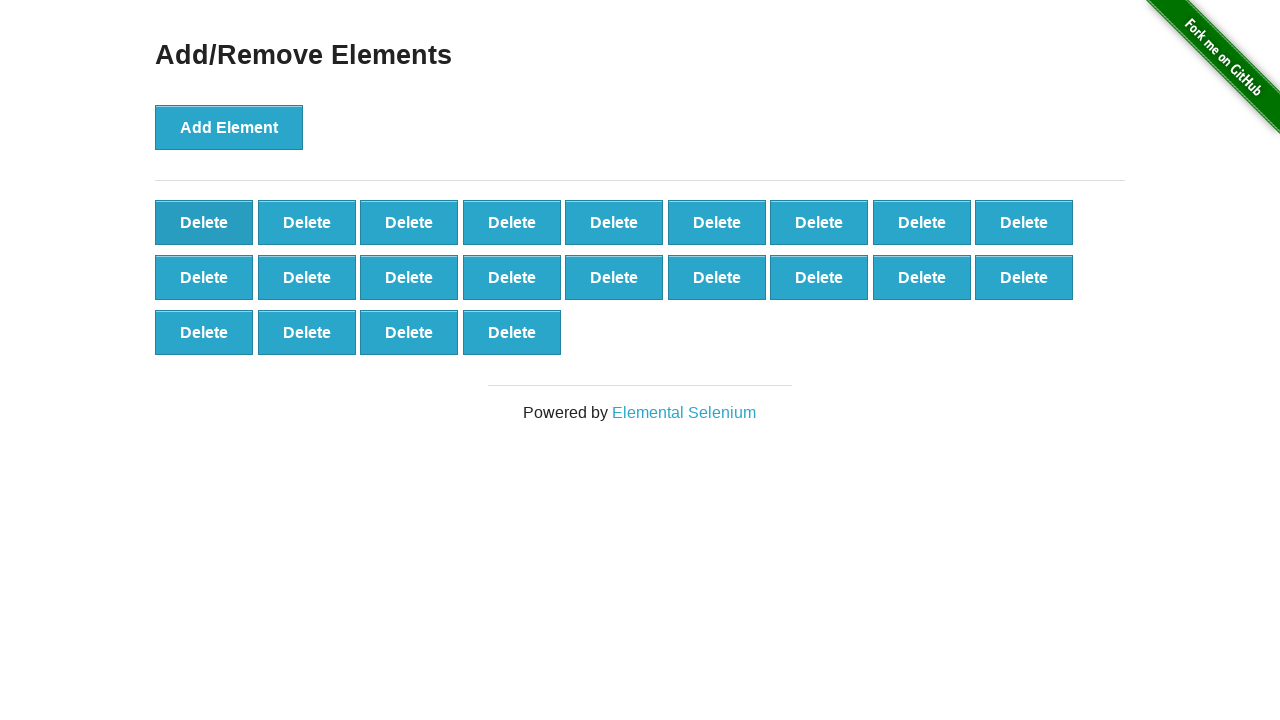

Clicked delete button to remove element (iteration 79/90) at (204, 222) on .added-manually
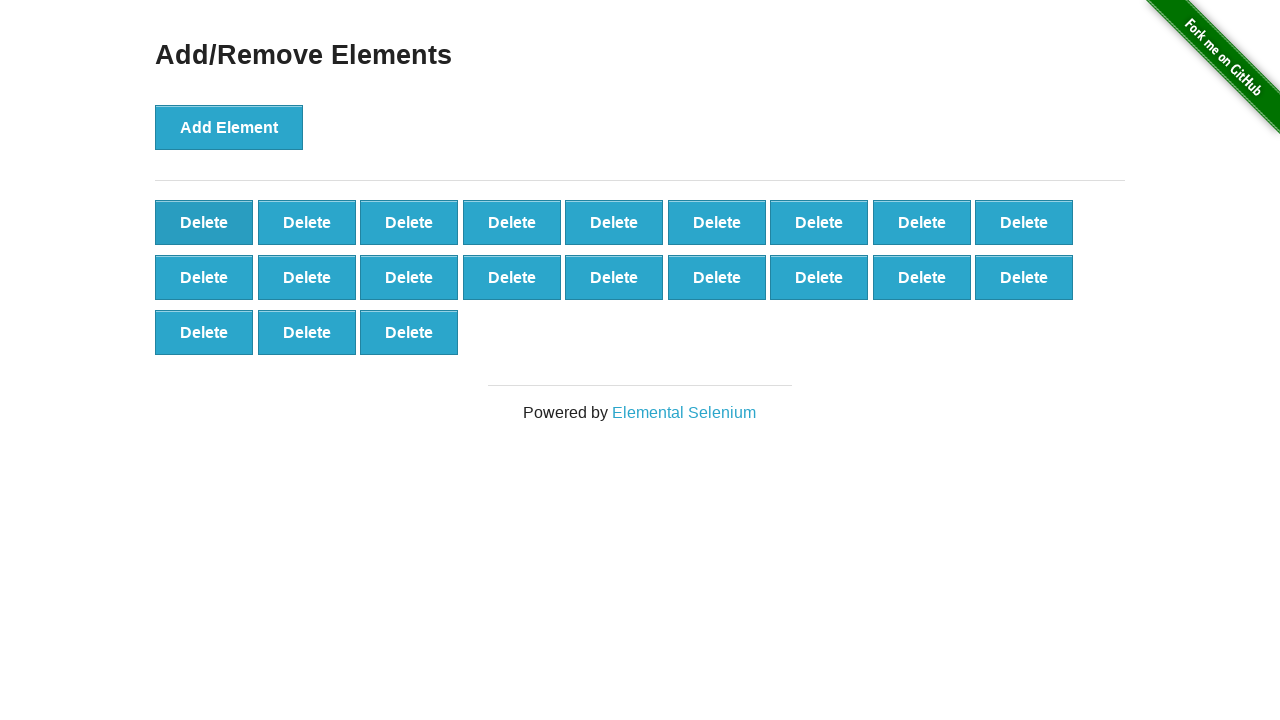

Clicked delete button to remove element (iteration 80/90) at (204, 222) on .added-manually
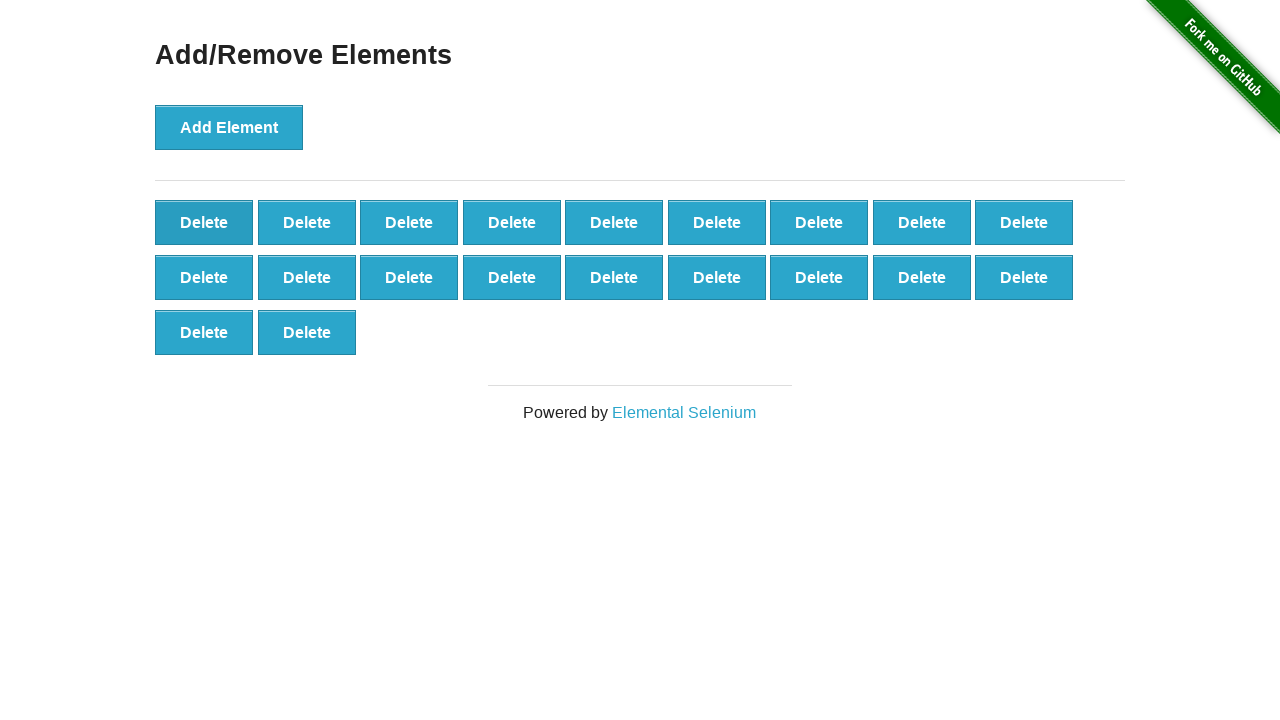

Clicked delete button to remove element (iteration 81/90) at (204, 222) on .added-manually
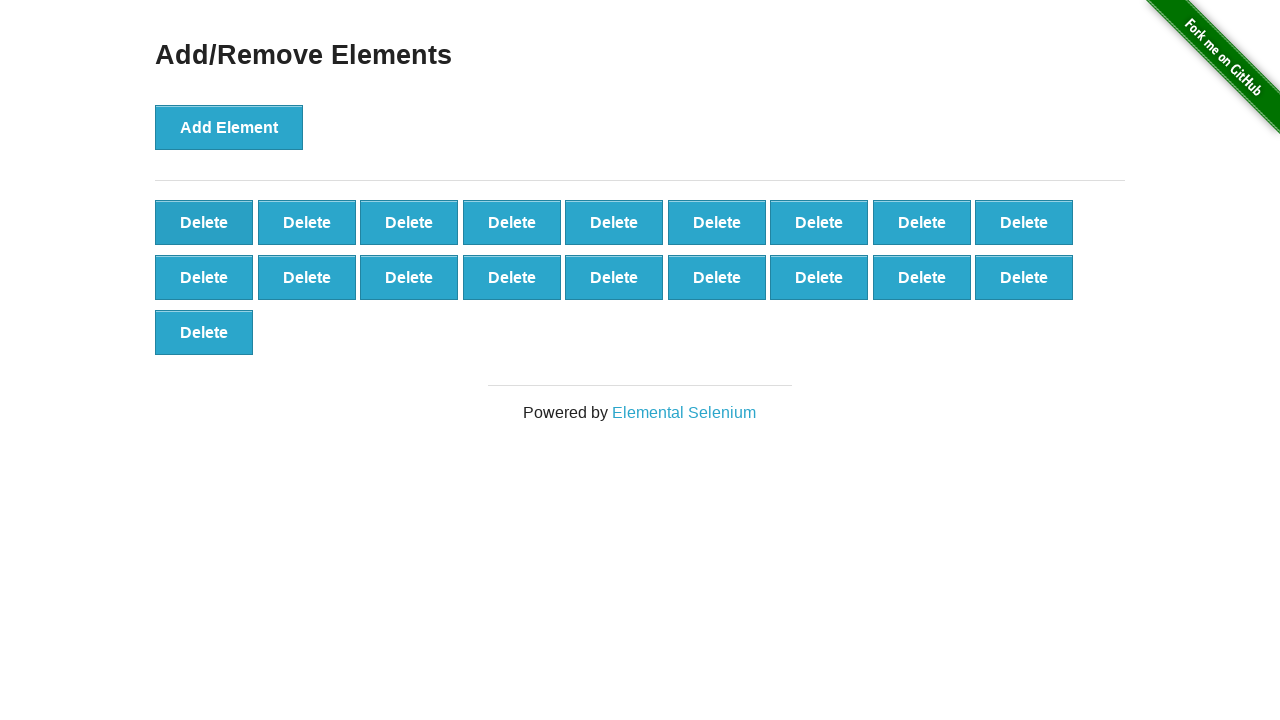

Clicked delete button to remove element (iteration 82/90) at (204, 222) on .added-manually
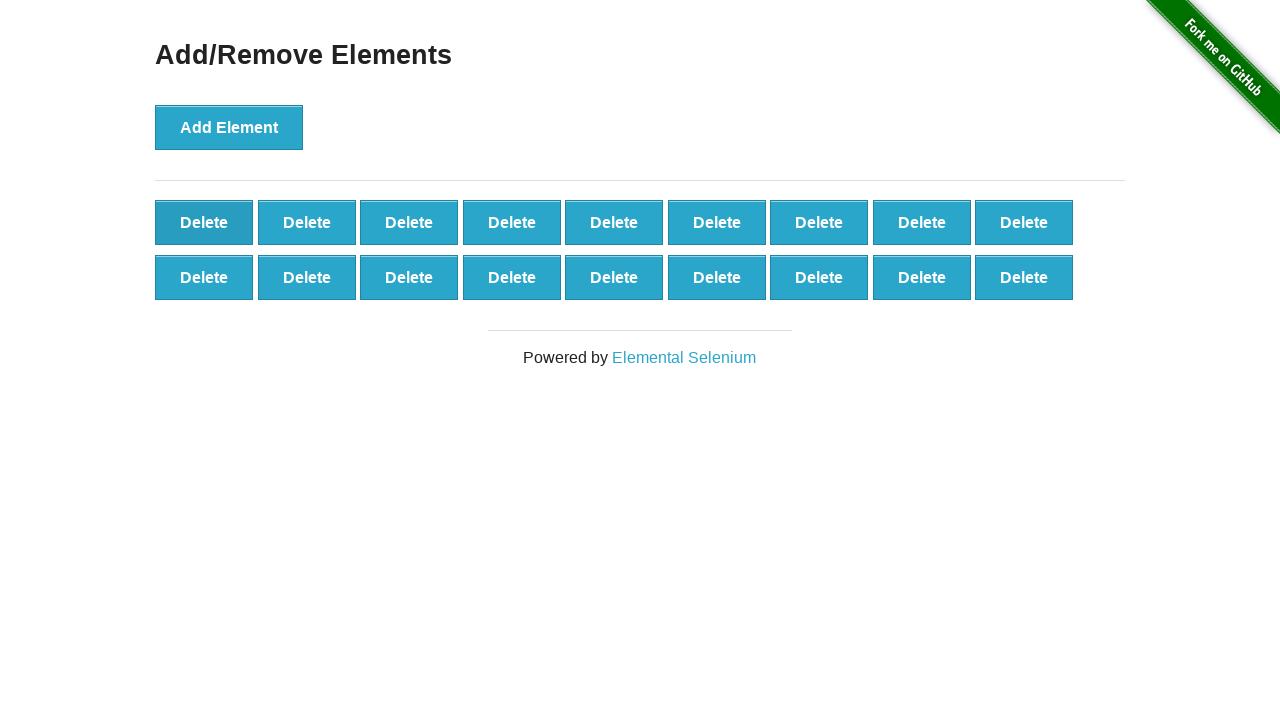

Clicked delete button to remove element (iteration 83/90) at (204, 222) on .added-manually
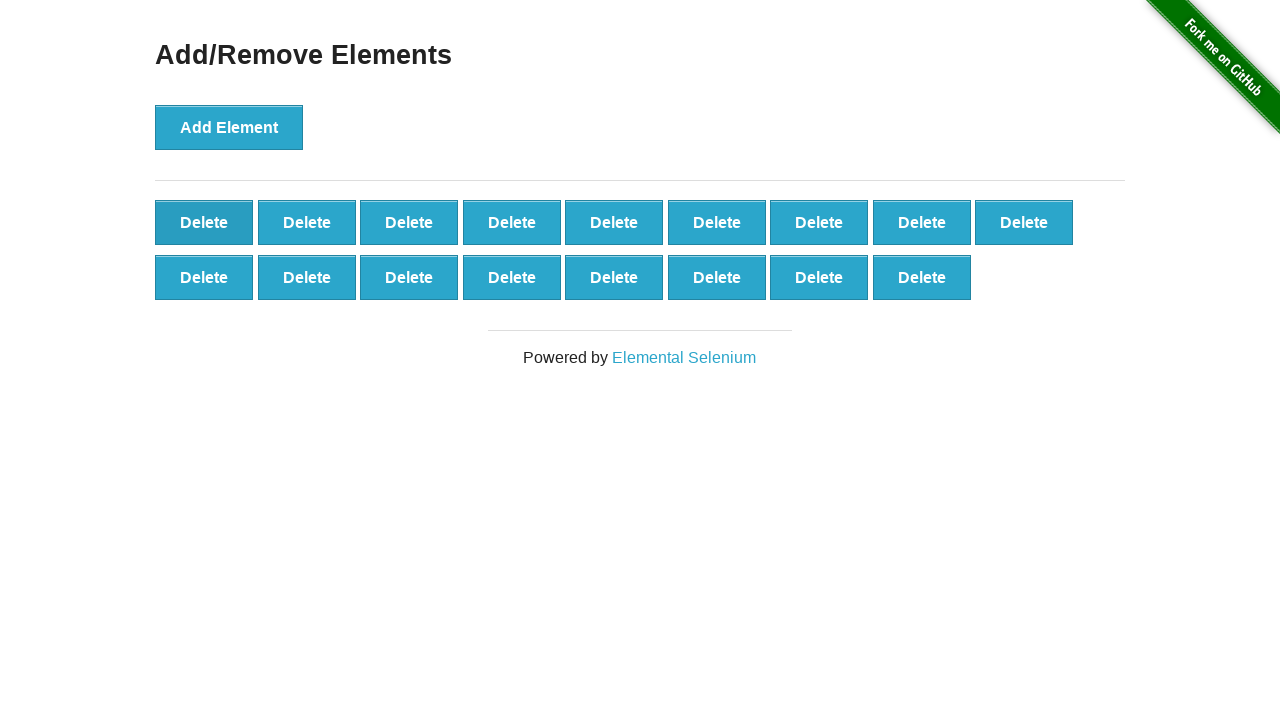

Clicked delete button to remove element (iteration 84/90) at (204, 222) on .added-manually
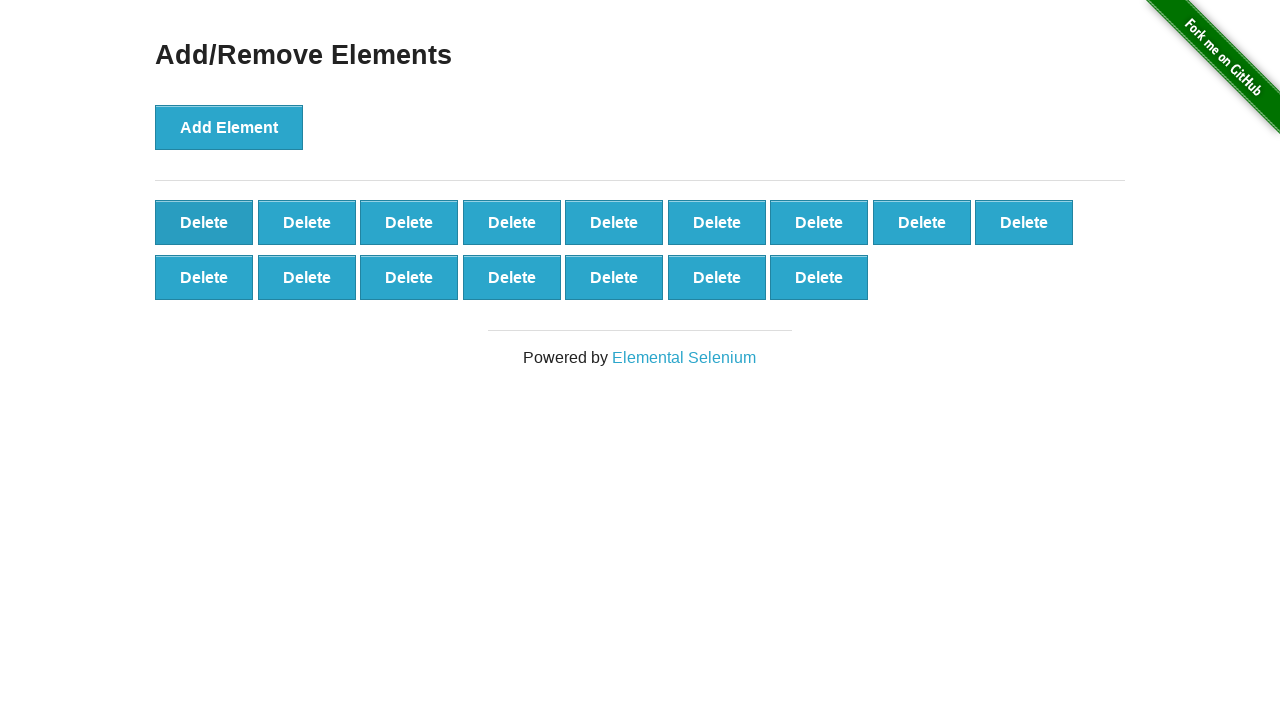

Clicked delete button to remove element (iteration 85/90) at (204, 222) on .added-manually
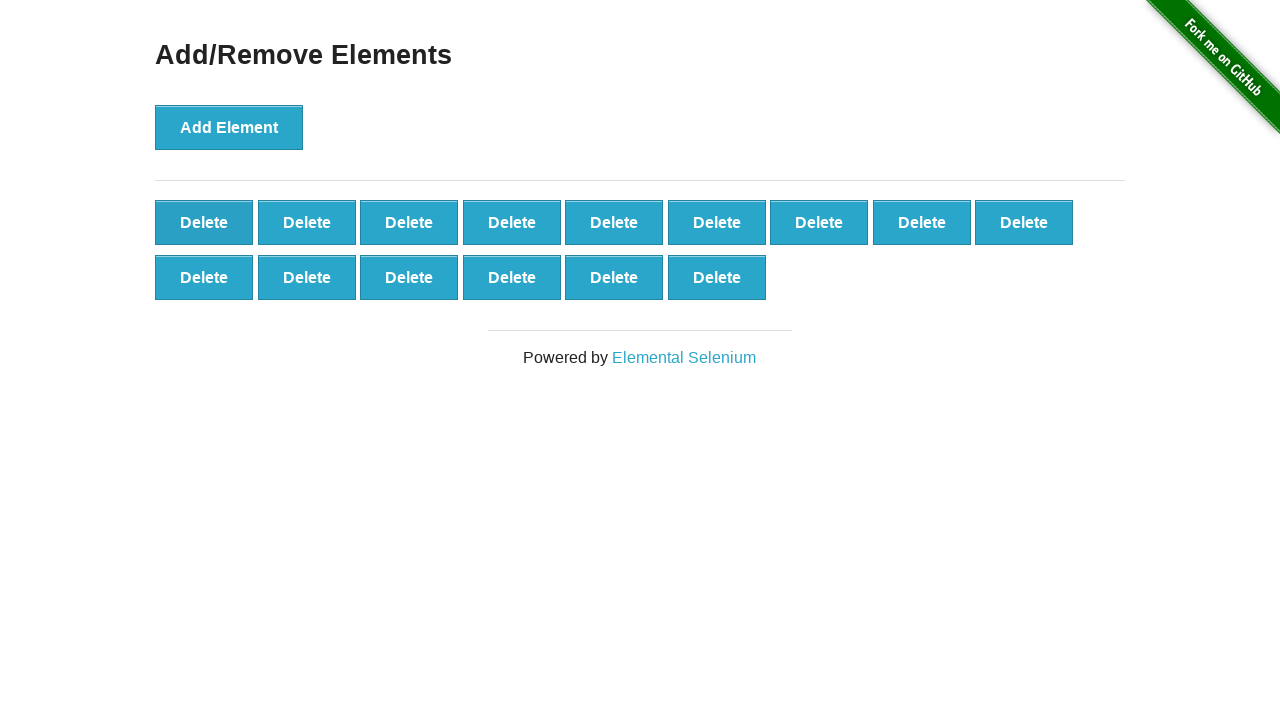

Clicked delete button to remove element (iteration 86/90) at (204, 222) on .added-manually
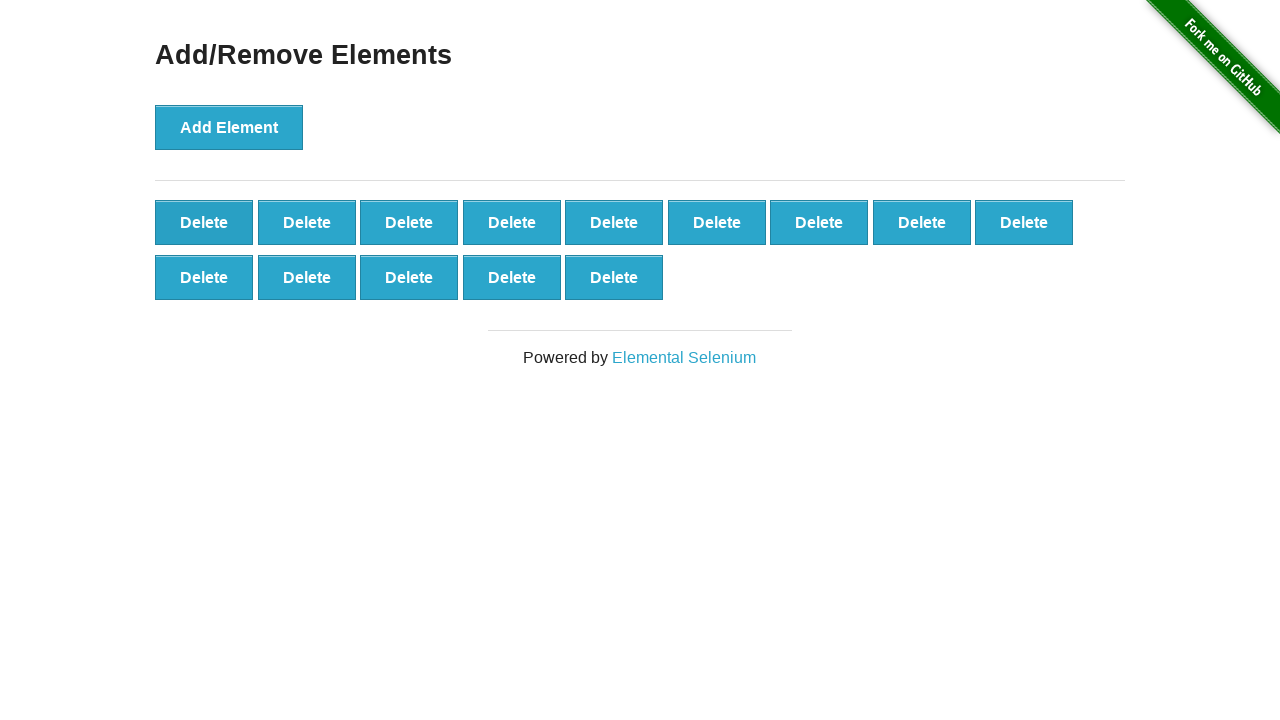

Clicked delete button to remove element (iteration 87/90) at (204, 222) on .added-manually
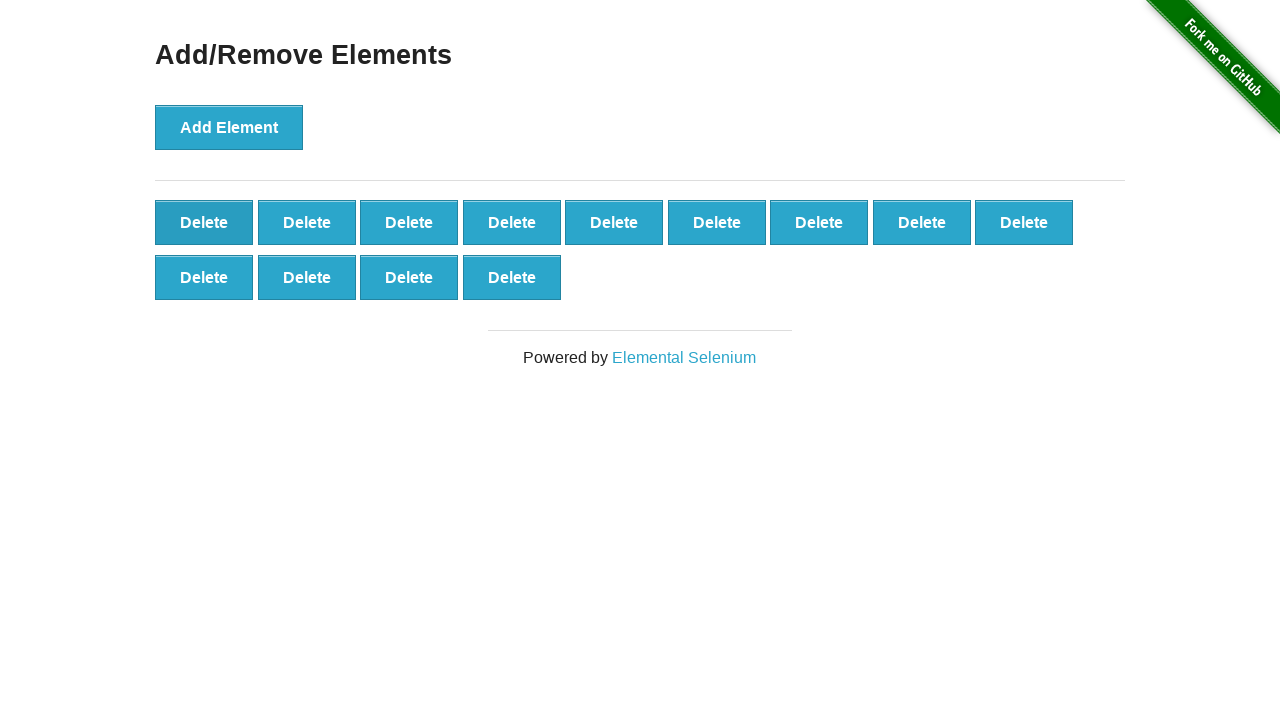

Clicked delete button to remove element (iteration 88/90) at (204, 222) on .added-manually
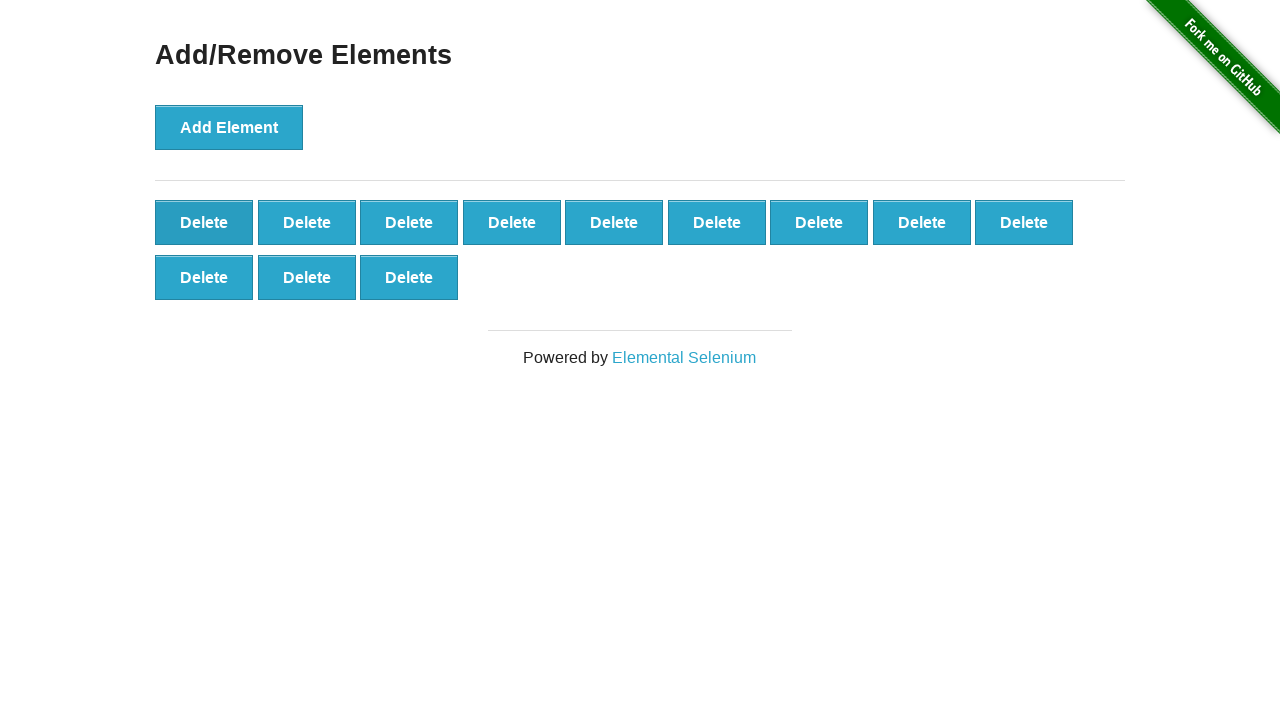

Clicked delete button to remove element (iteration 89/90) at (204, 222) on .added-manually
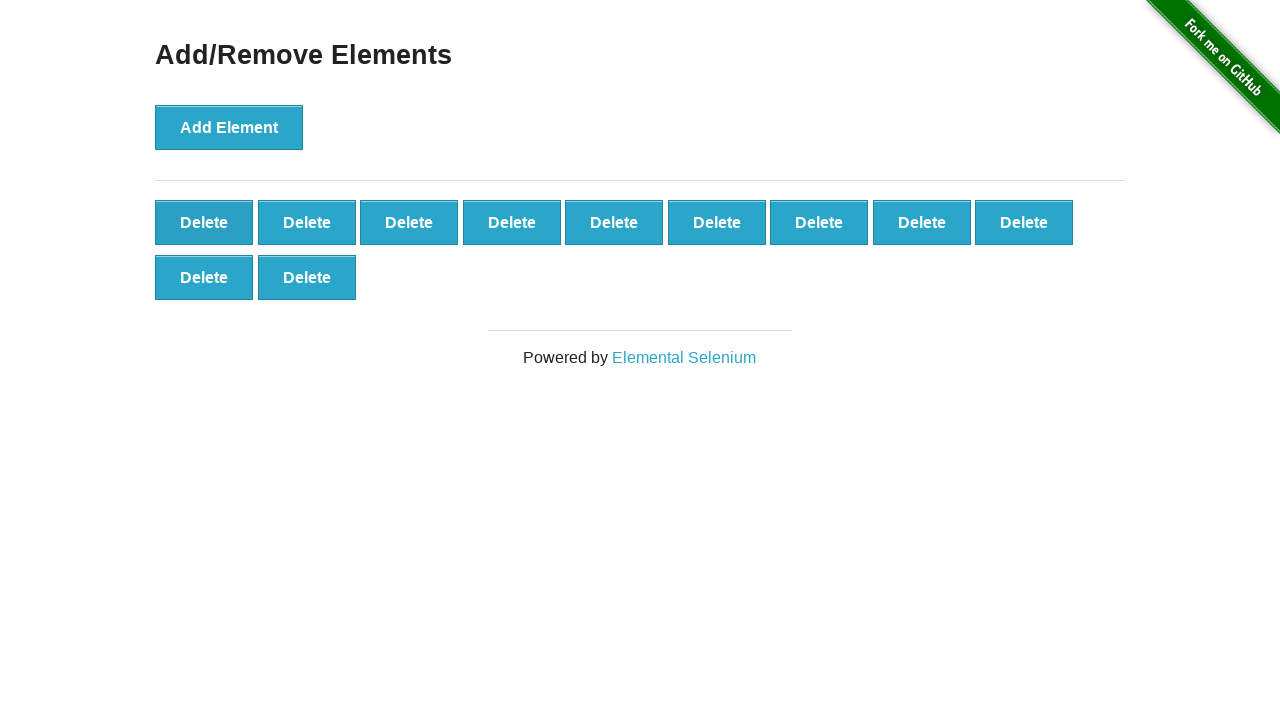

Clicked delete button to remove element (iteration 90/90) at (204, 222) on .added-manually
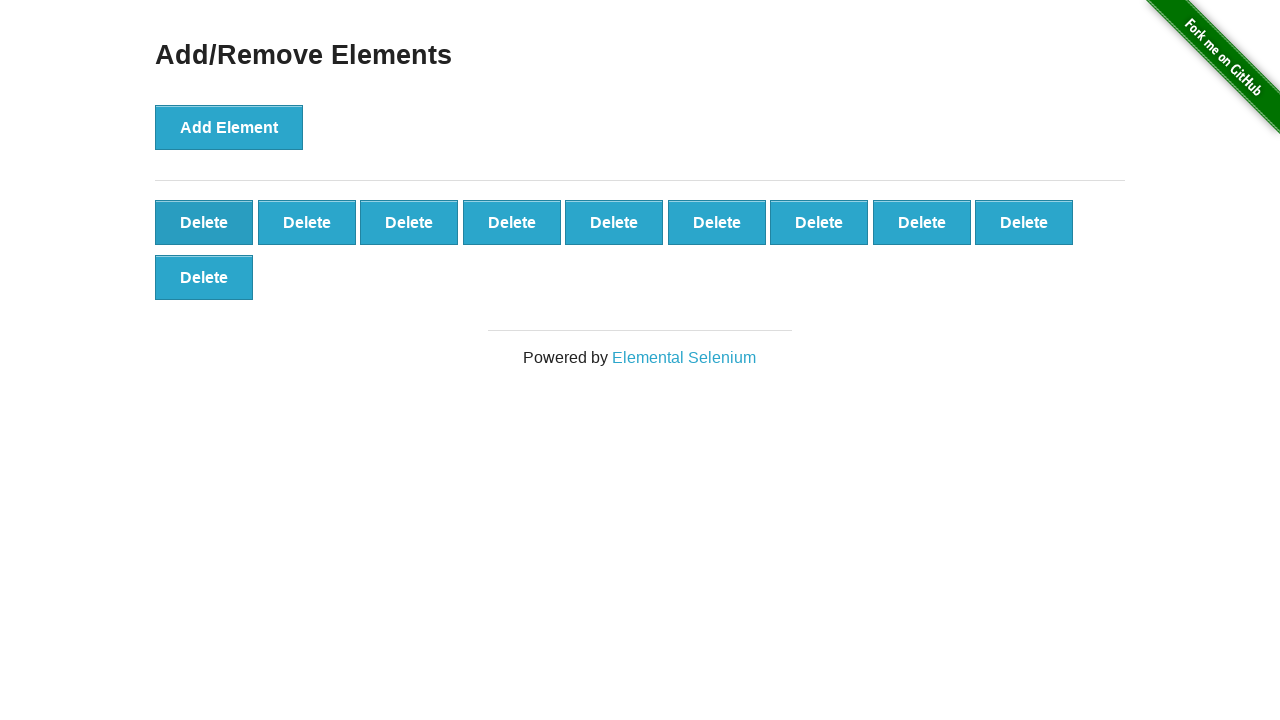

Verified that 10 delete buttons remain
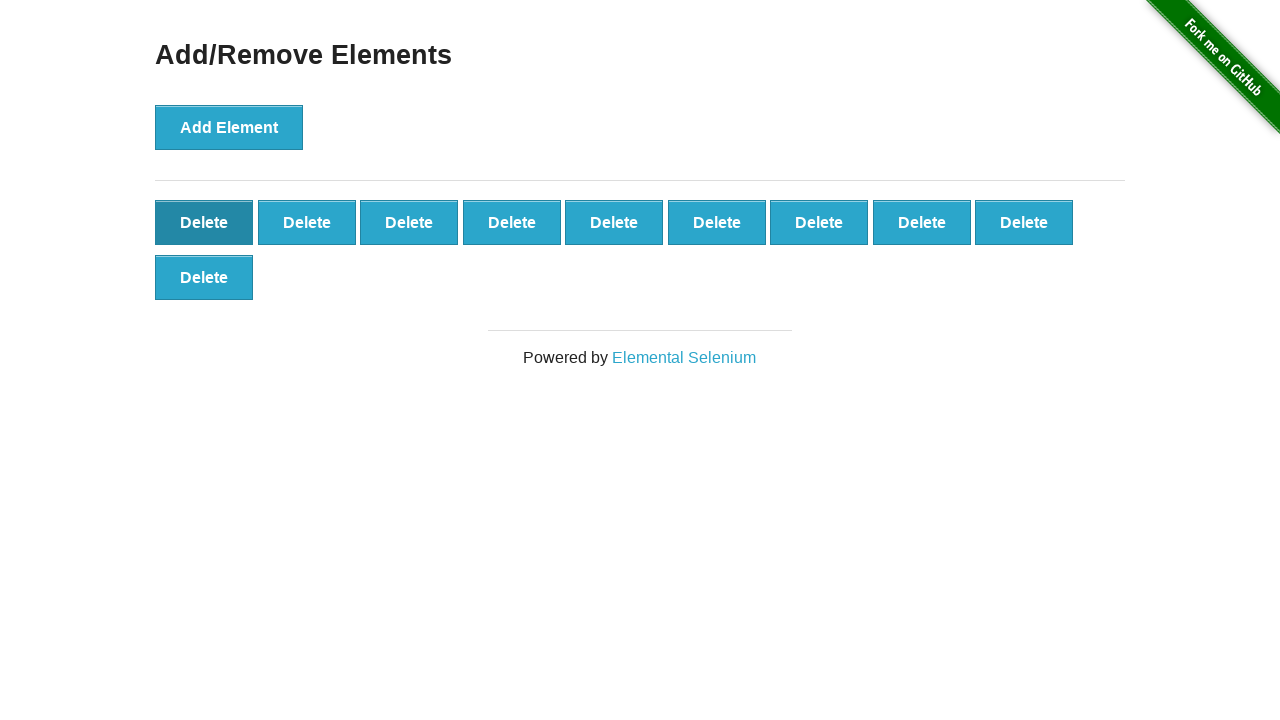

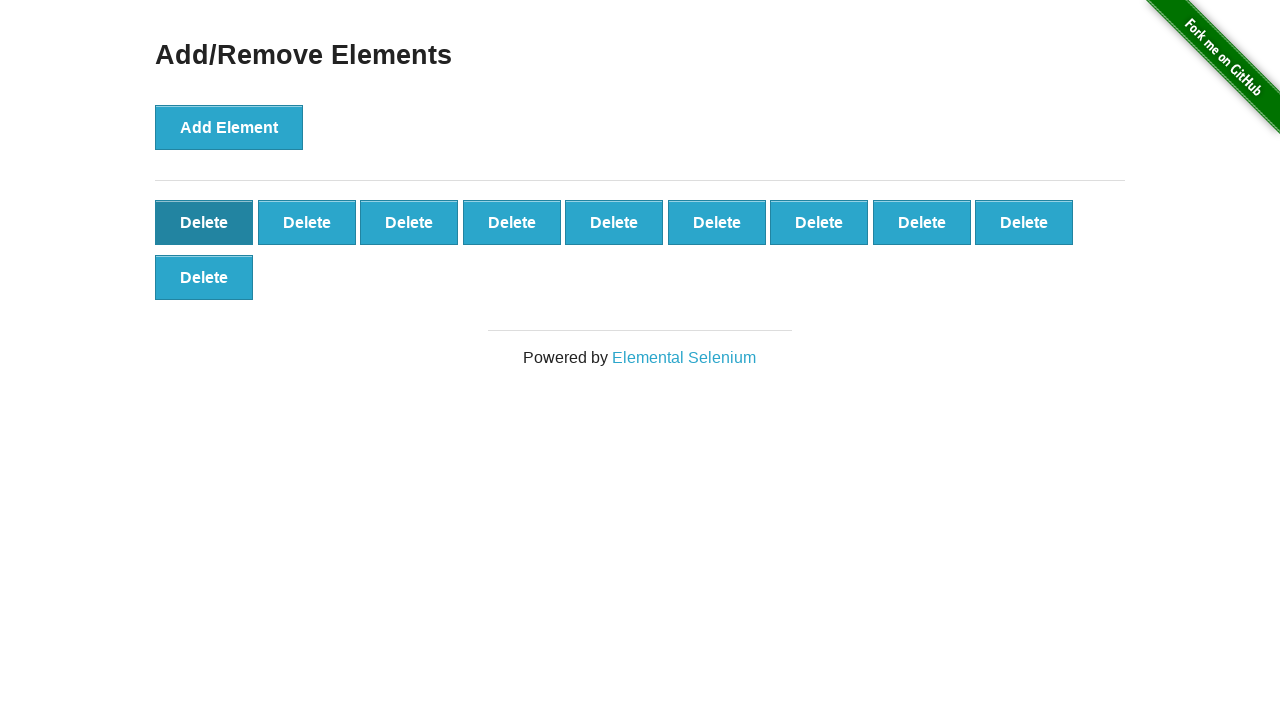